Tests calendar/date picker functionality by clicking the date input field, navigating forward through months until reaching November 2024, and selecting the 13th day of that month.

Starting URL: https://rahulshettyacademy.com/dropdownsPractise/

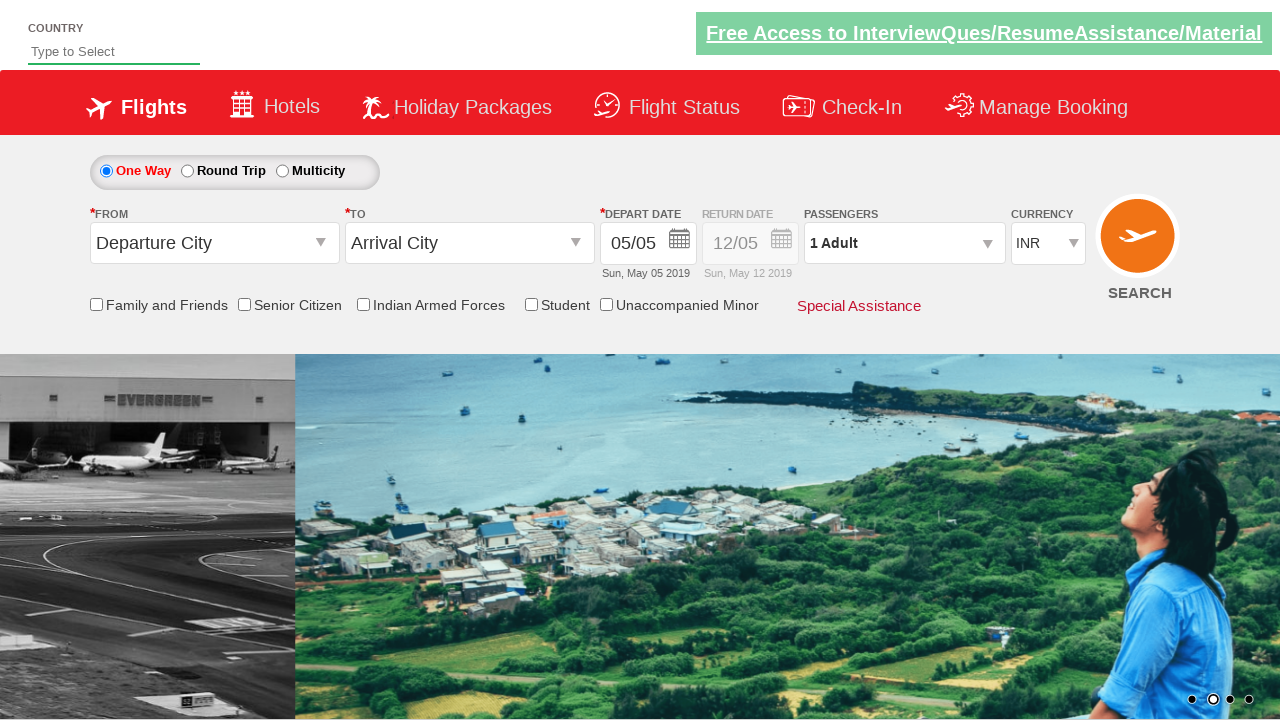

Clicked date input field to open calendar at (648, 244) on input#ctl00_mainContent_view_date1
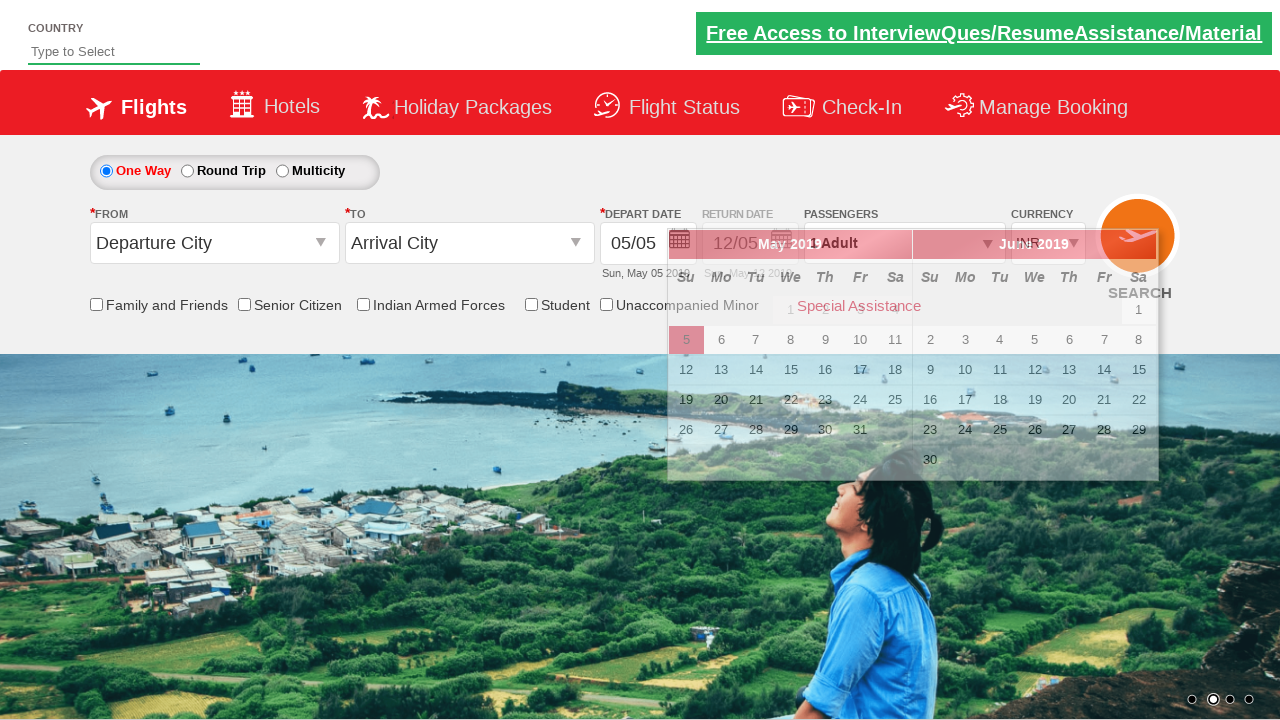

Waited for month selector to be available
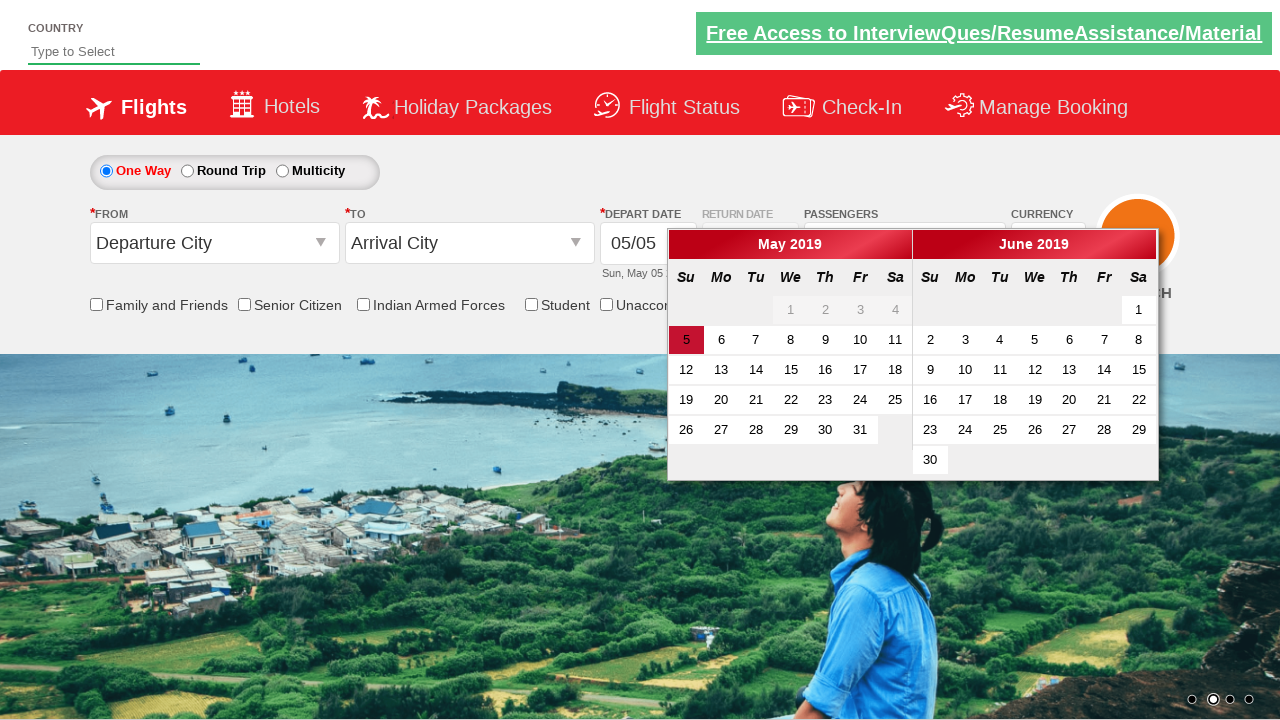

Retrieved current month/year: June 2019
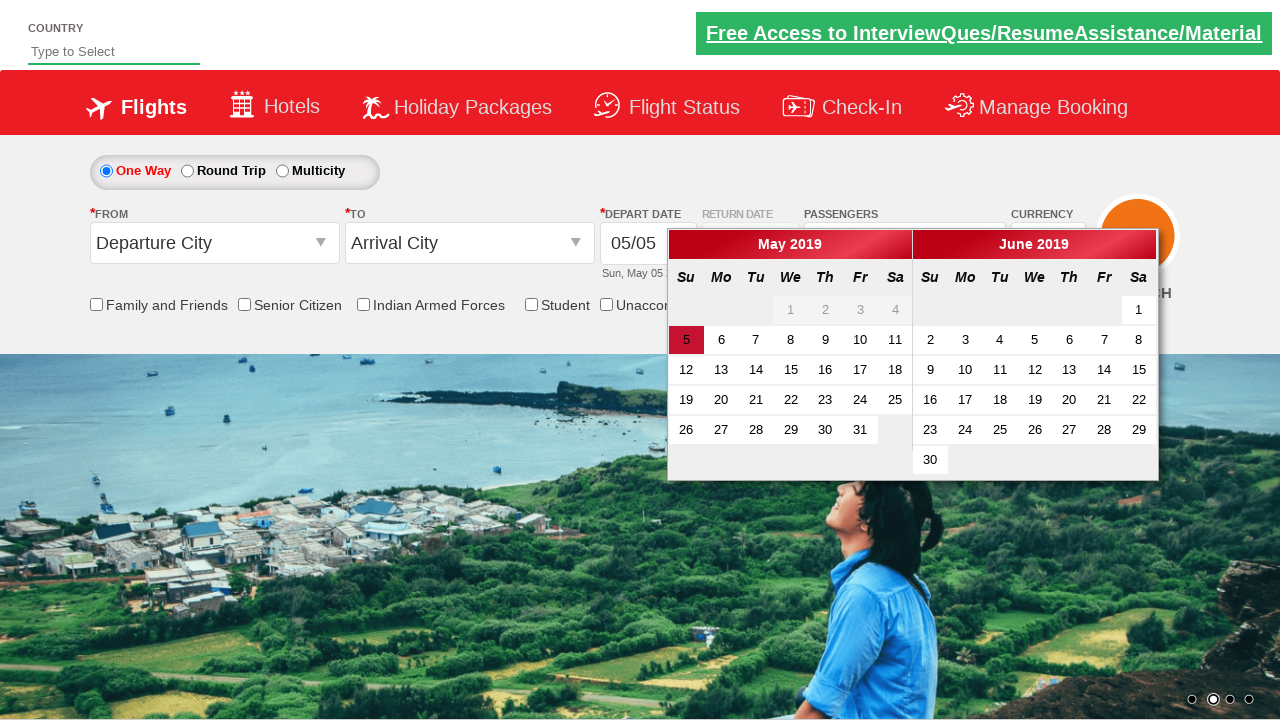

Clicked next button to navigate from June 2019 at (1141, 245) on a[data-handler='next']
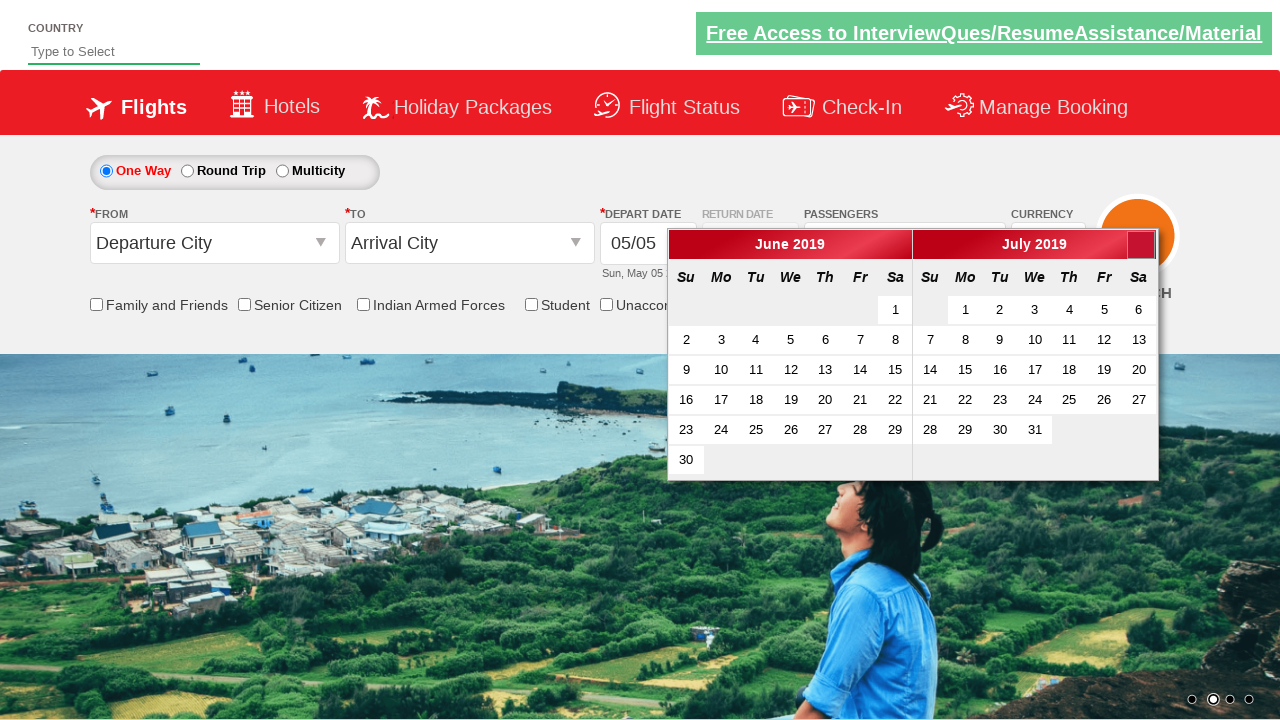

Waited 500ms for month transition animation
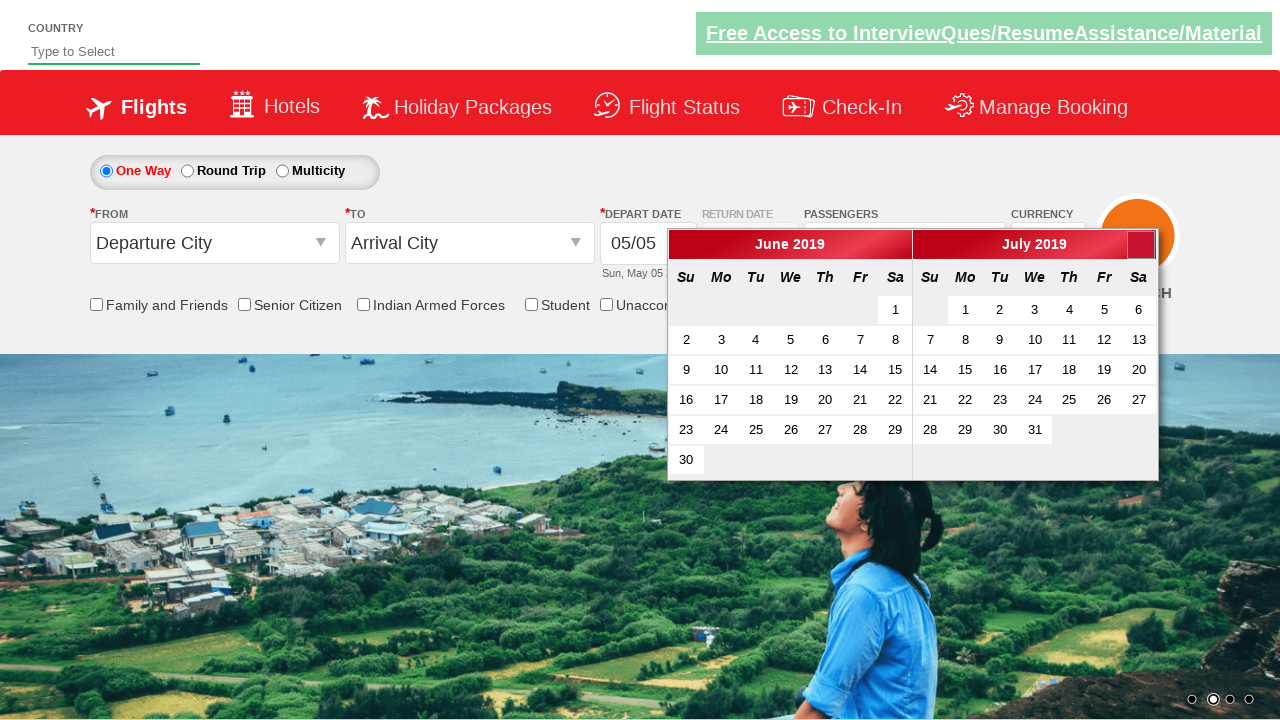

Waited for month selector to be available
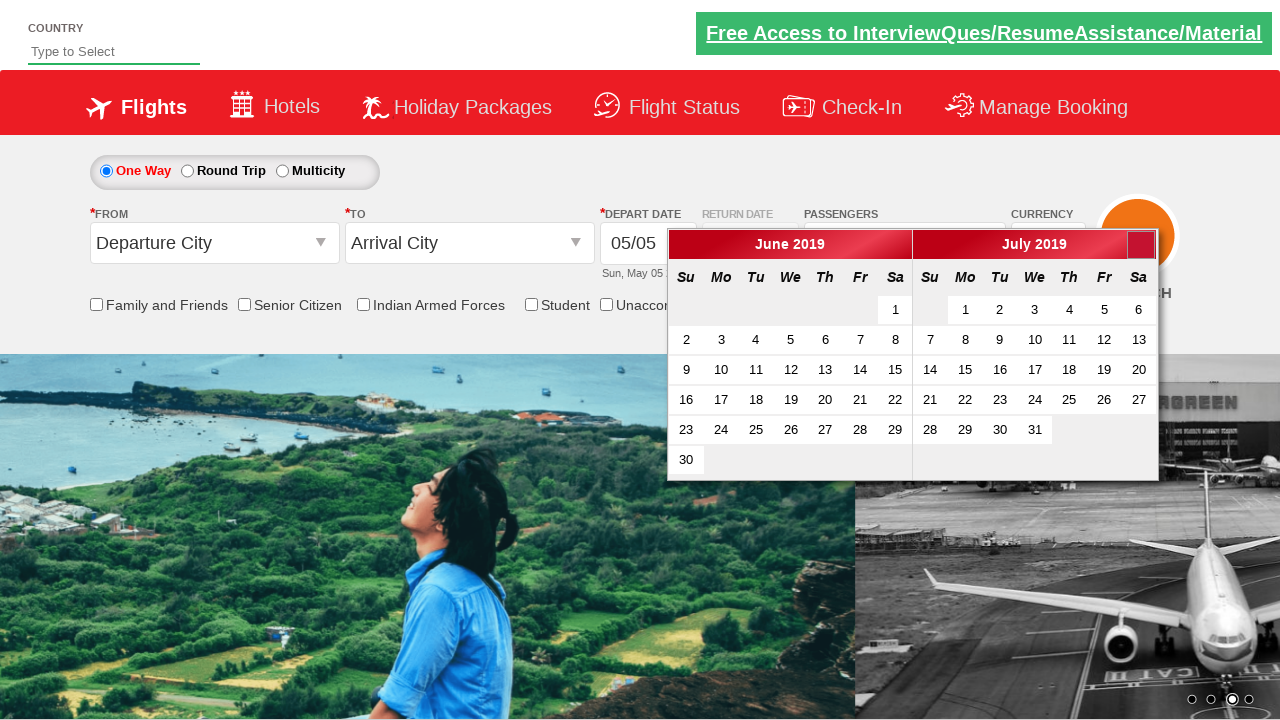

Retrieved current month/year: July 2019
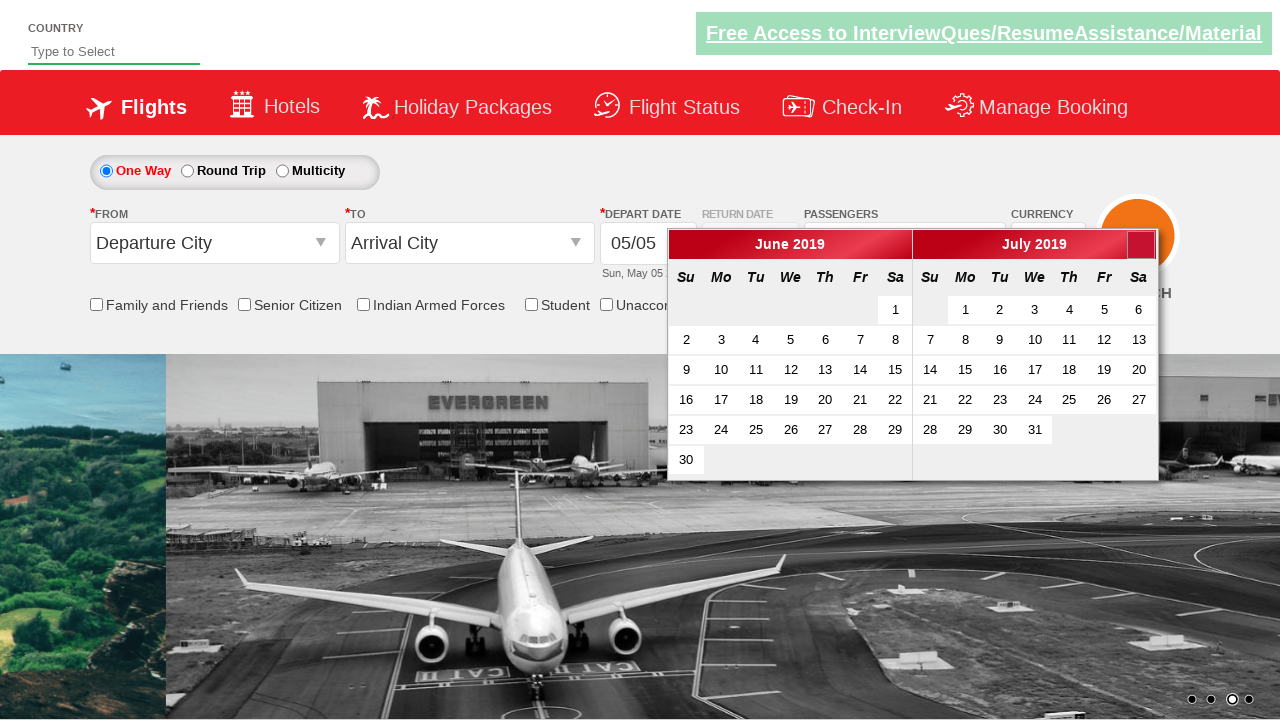

Clicked next button to navigate from July 2019 at (1141, 245) on a[data-handler='next']
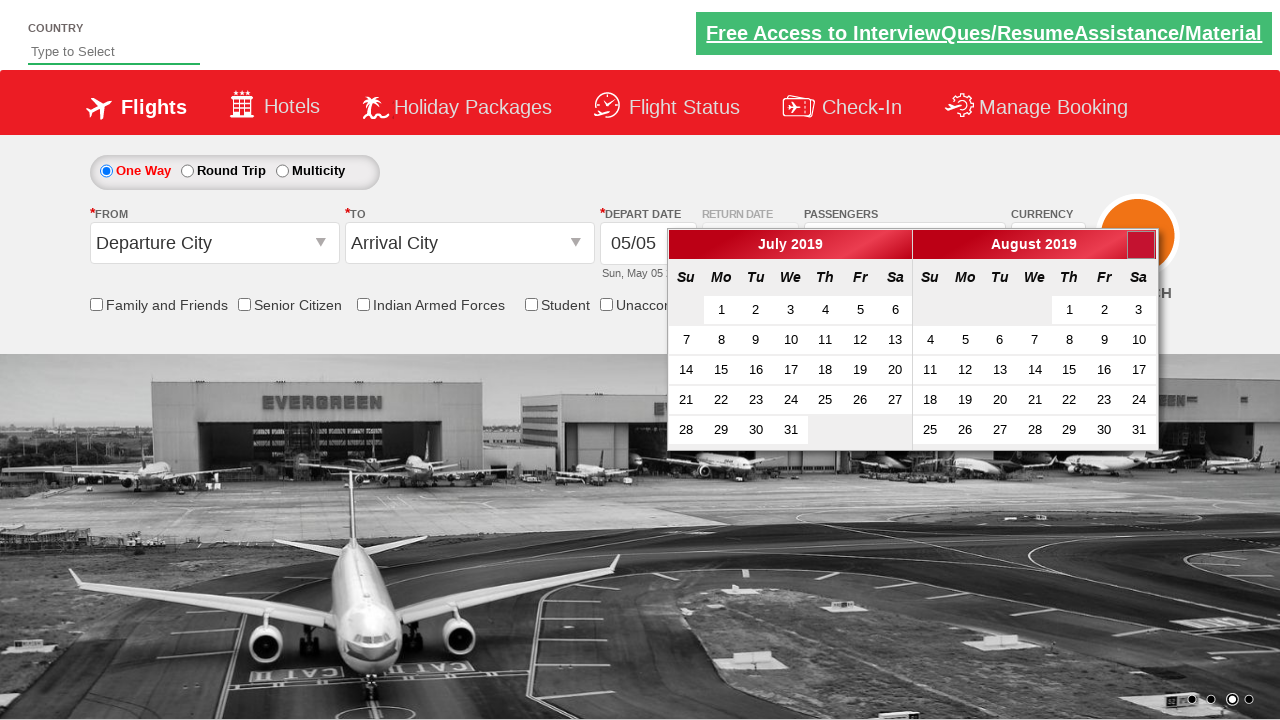

Waited 500ms for month transition animation
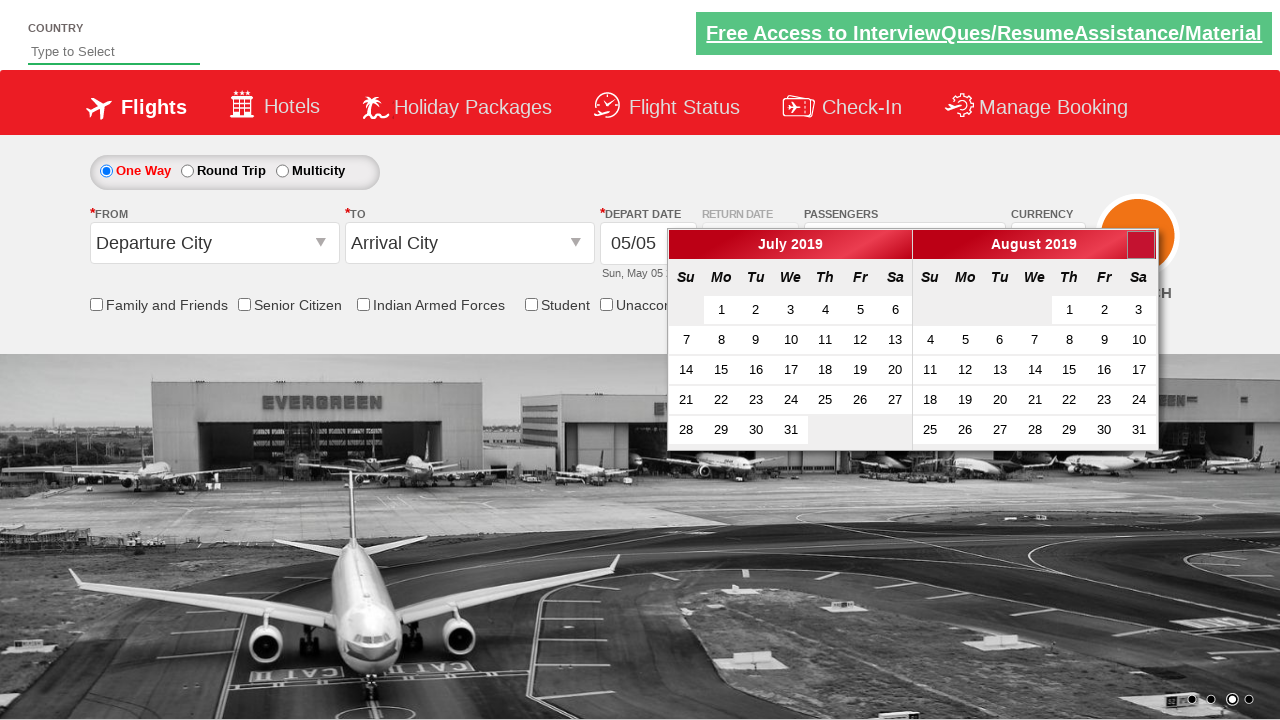

Waited for month selector to be available
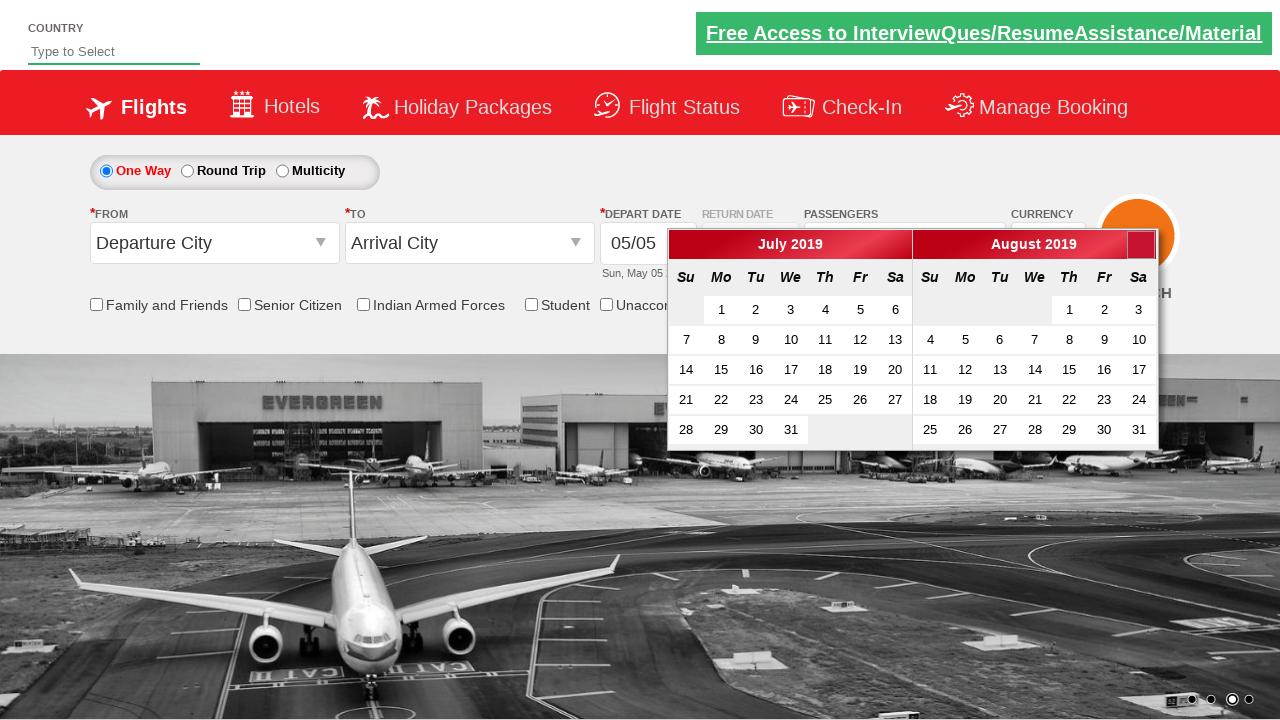

Retrieved current month/year: August 2019
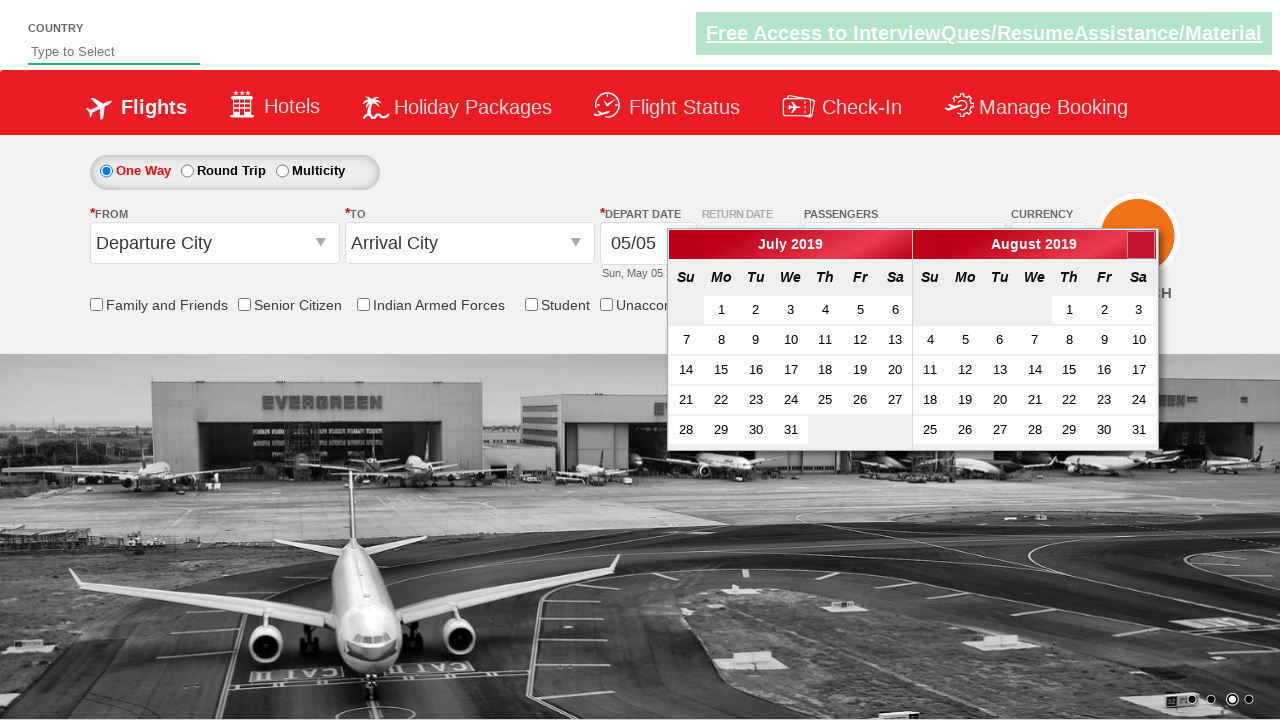

Clicked next button to navigate from August 2019 at (1141, 245) on a[data-handler='next']
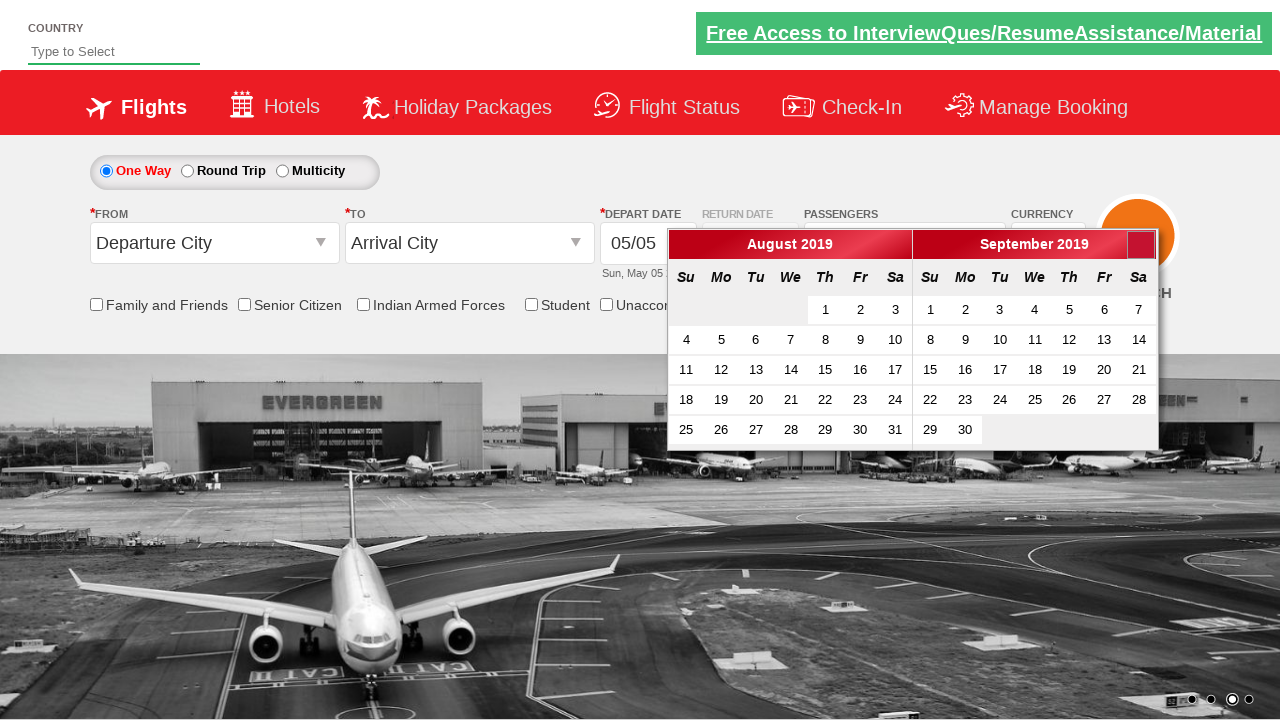

Waited 500ms for month transition animation
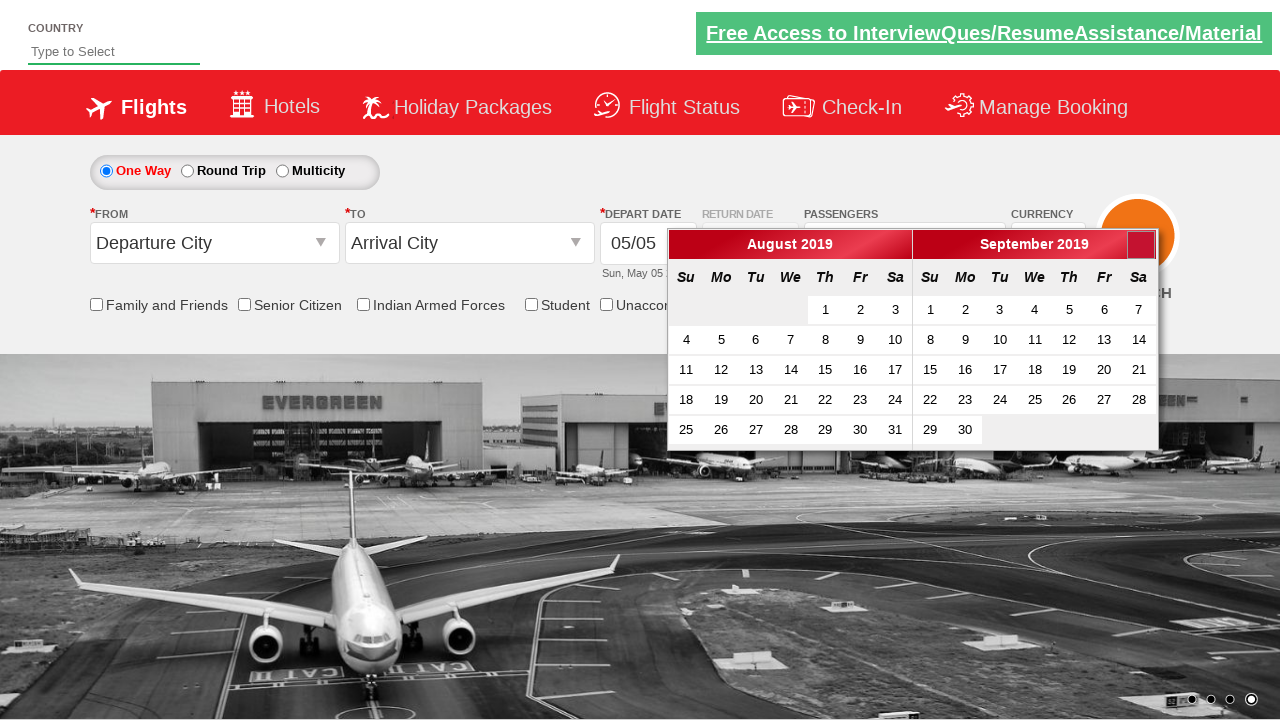

Waited for month selector to be available
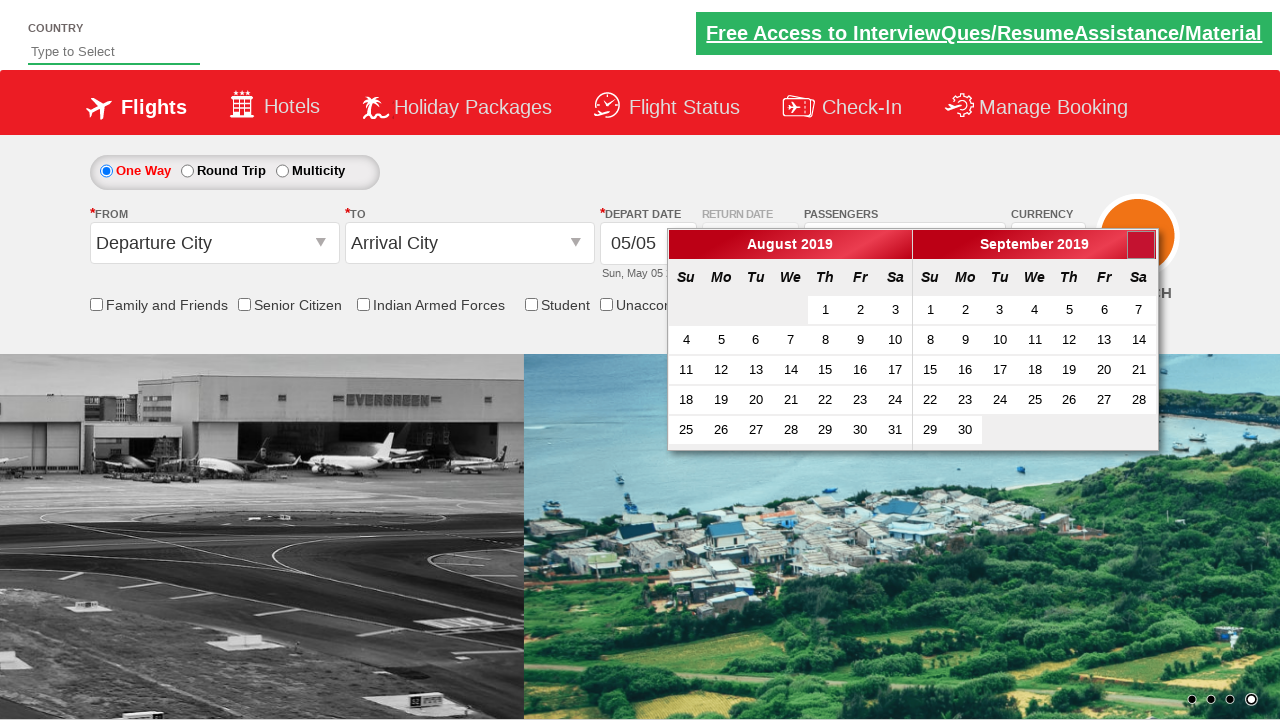

Retrieved current month/year: September 2019
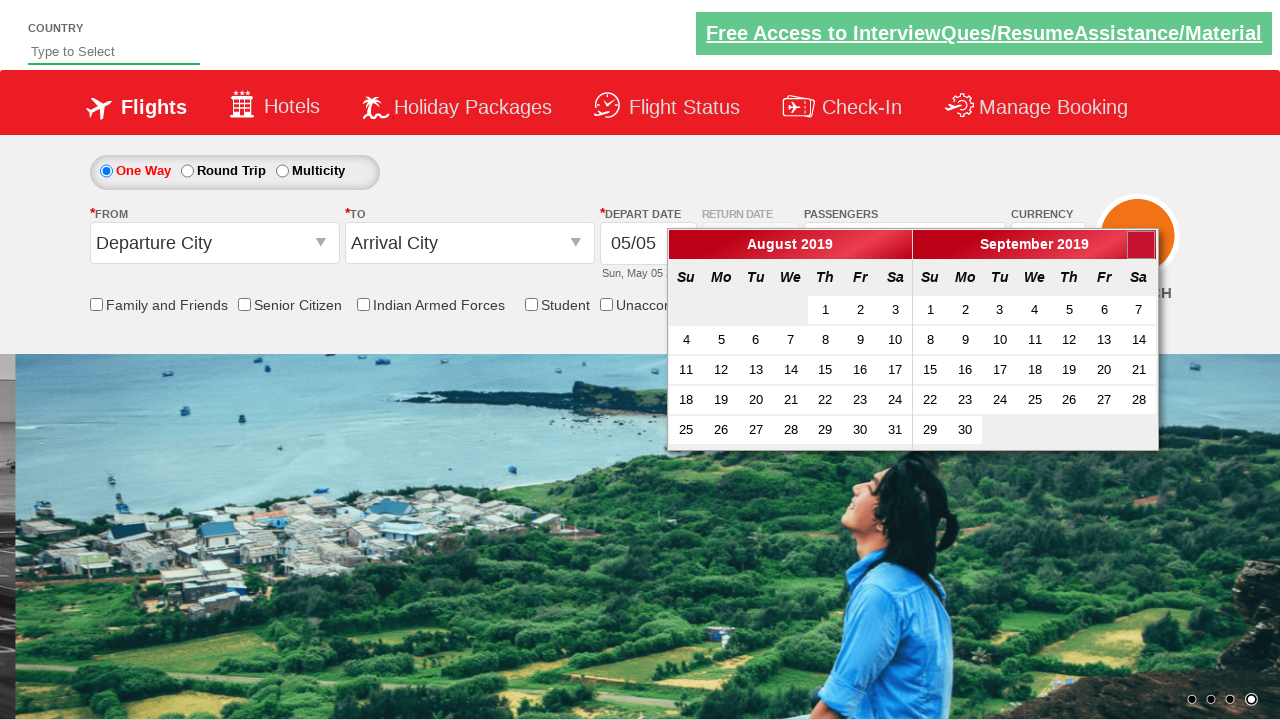

Clicked next button to navigate from September 2019 at (1141, 245) on a[data-handler='next']
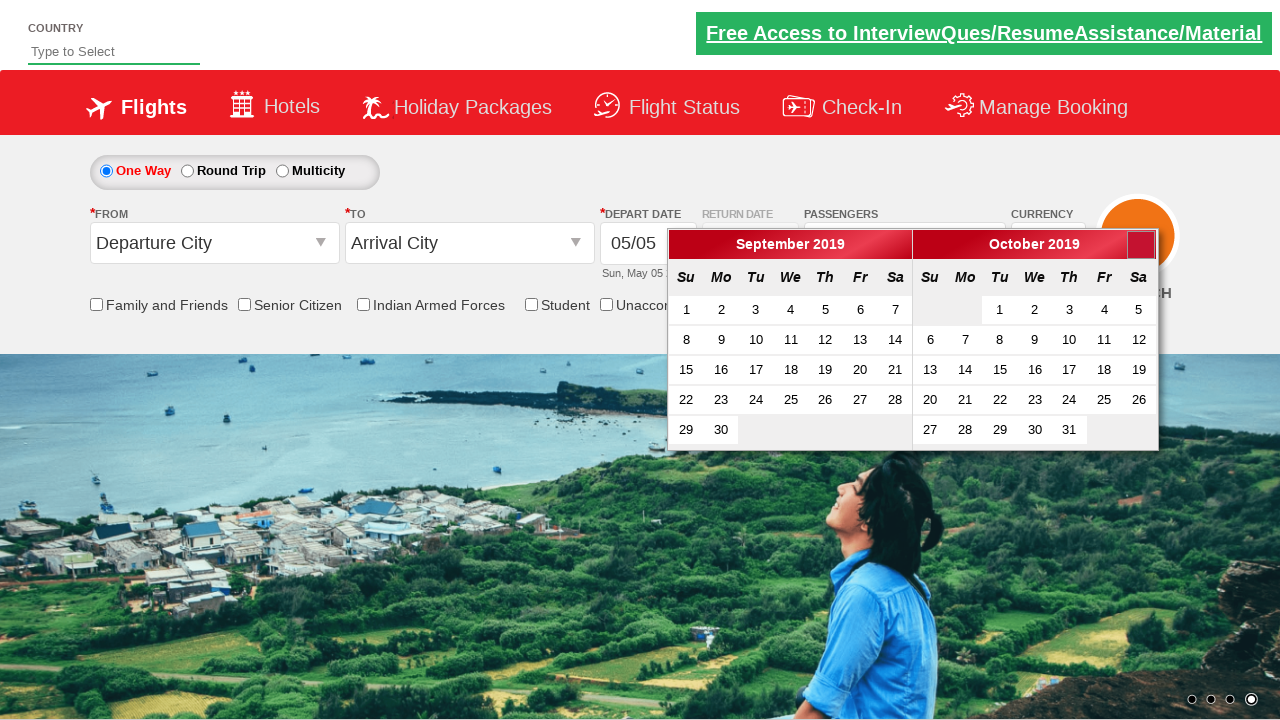

Waited 500ms for month transition animation
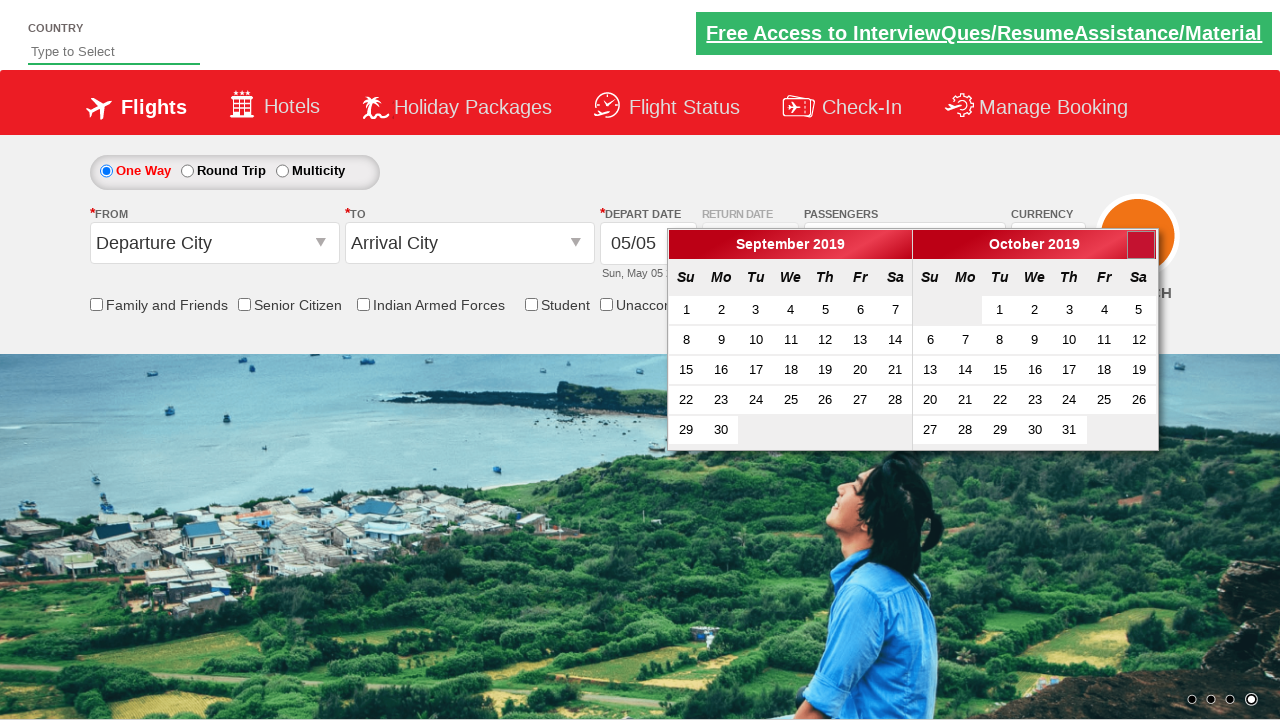

Waited for month selector to be available
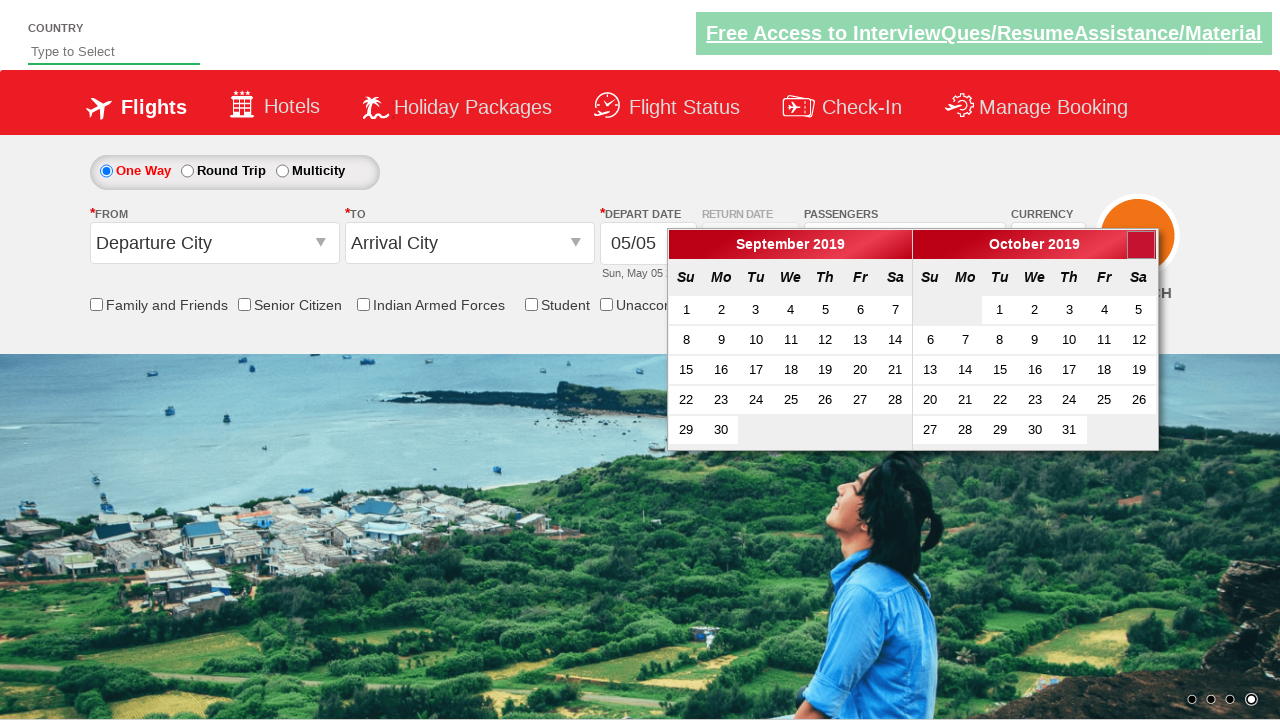

Retrieved current month/year: October 2019
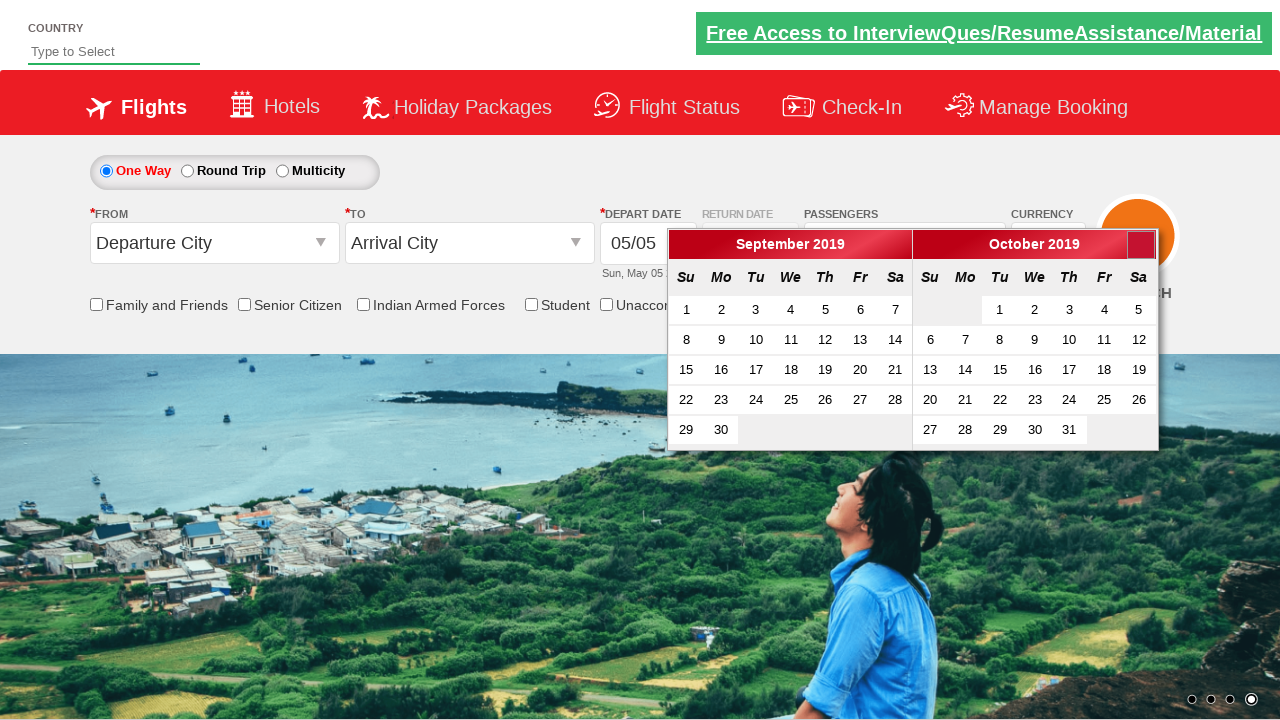

Clicked next button to navigate from October 2019 at (1141, 245) on a[data-handler='next']
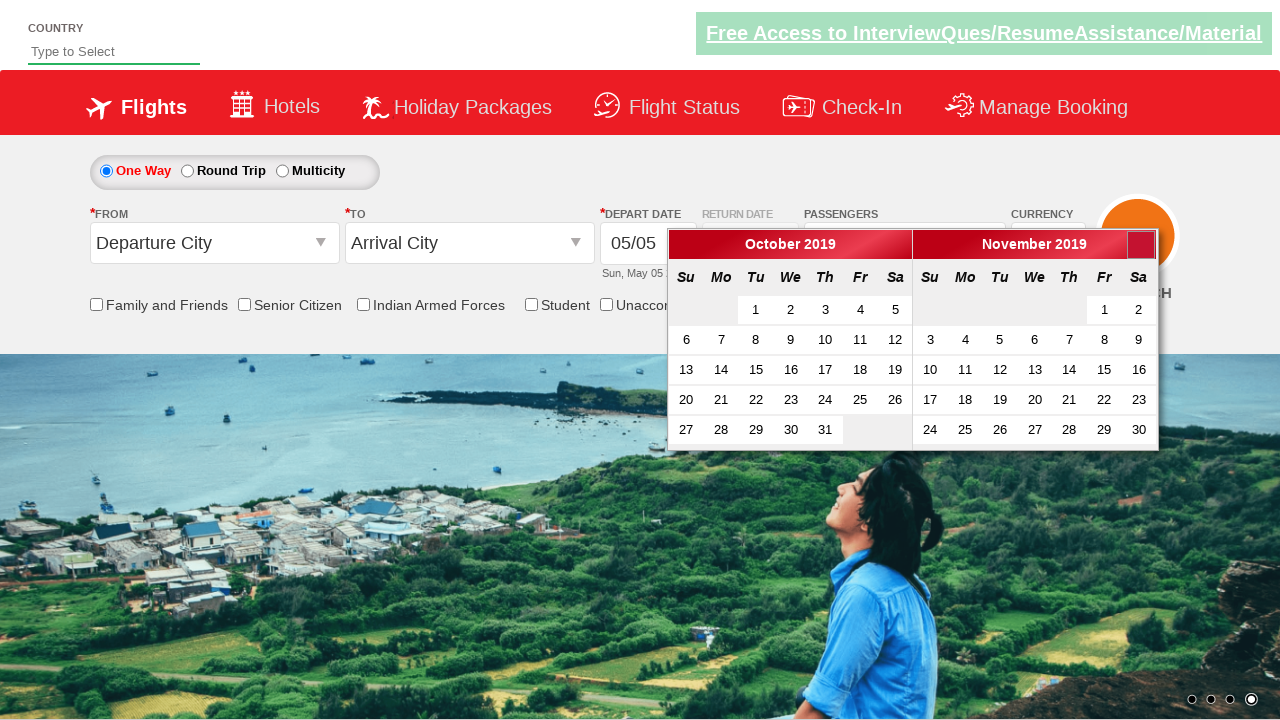

Waited 500ms for month transition animation
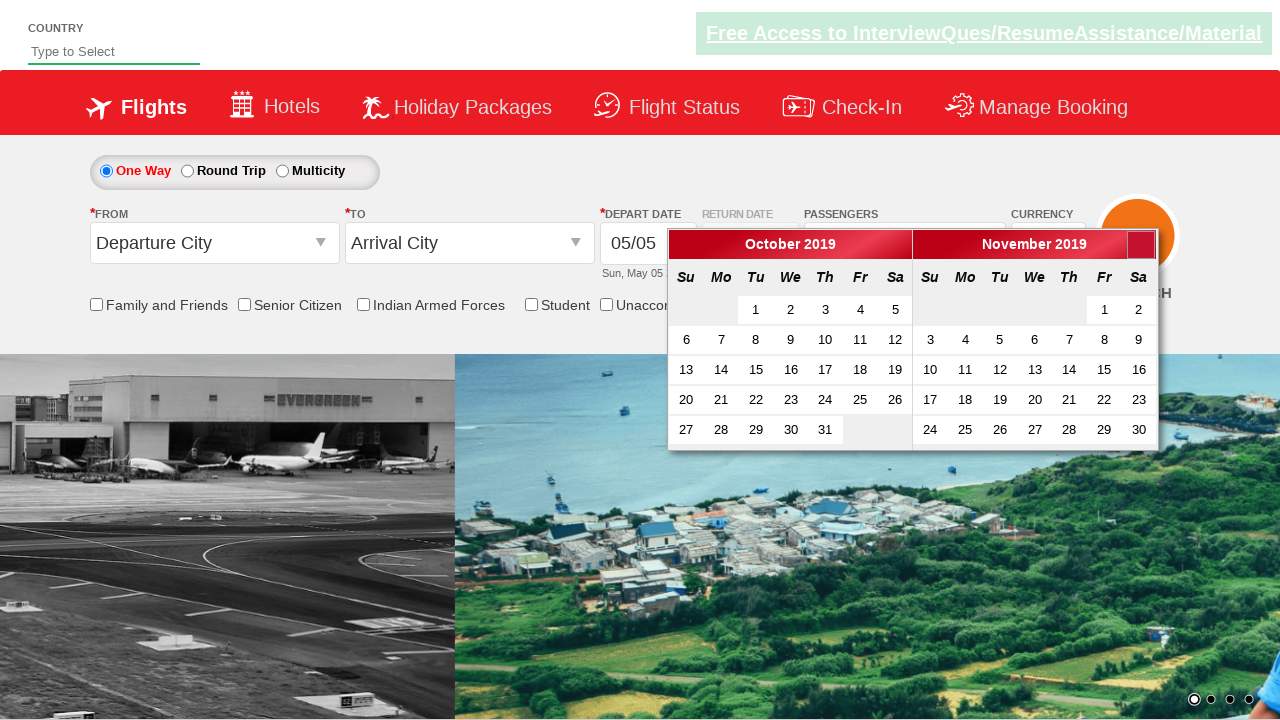

Waited for month selector to be available
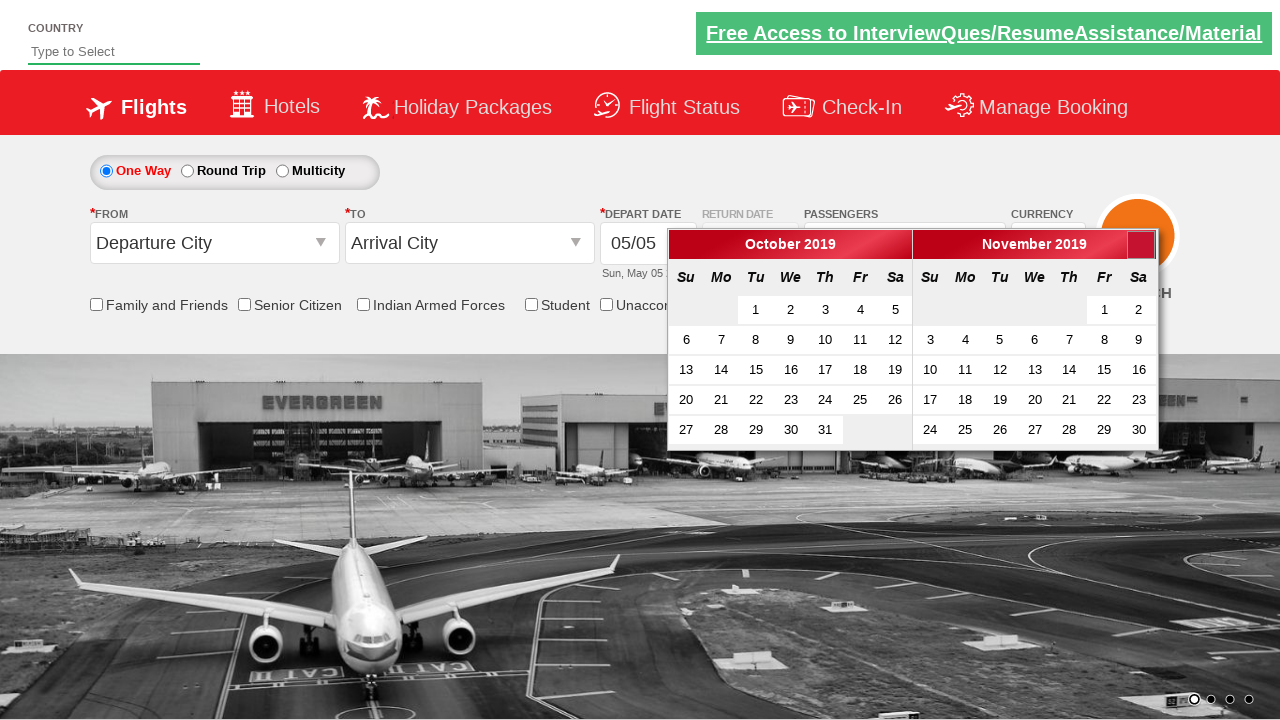

Retrieved current month/year: November 2019
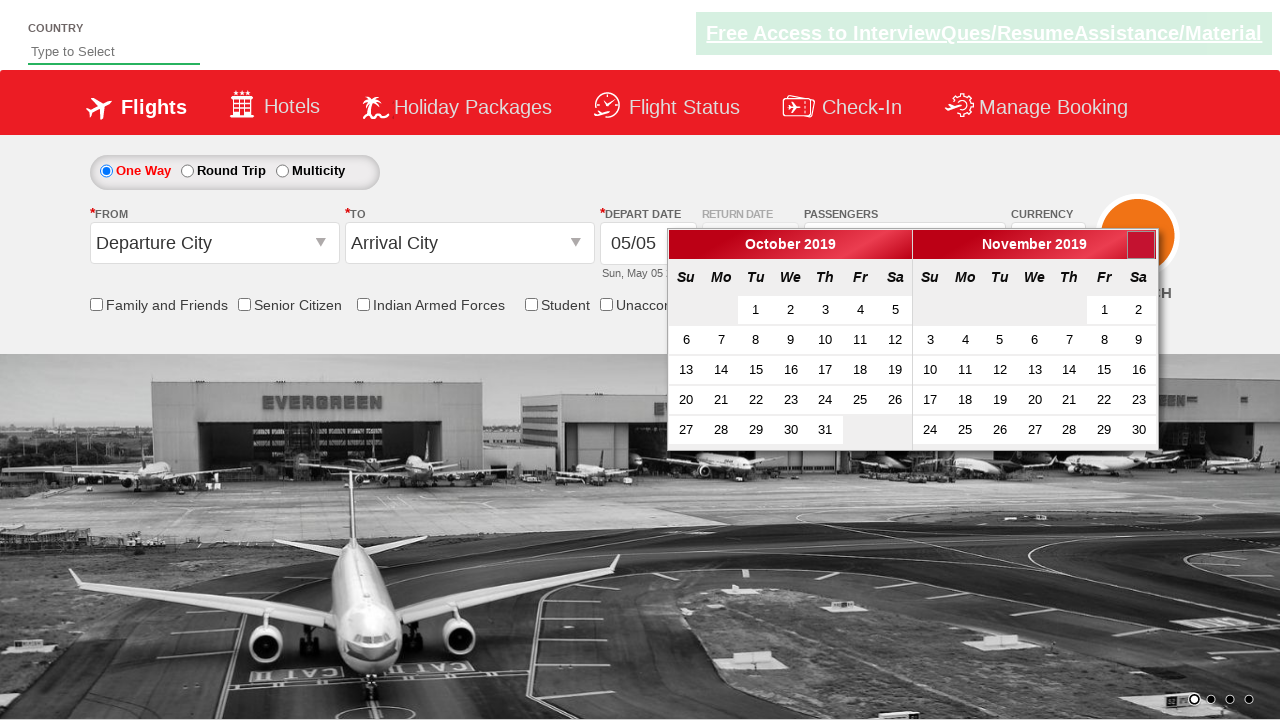

Clicked next button to navigate from November 2019 at (1141, 245) on a[data-handler='next']
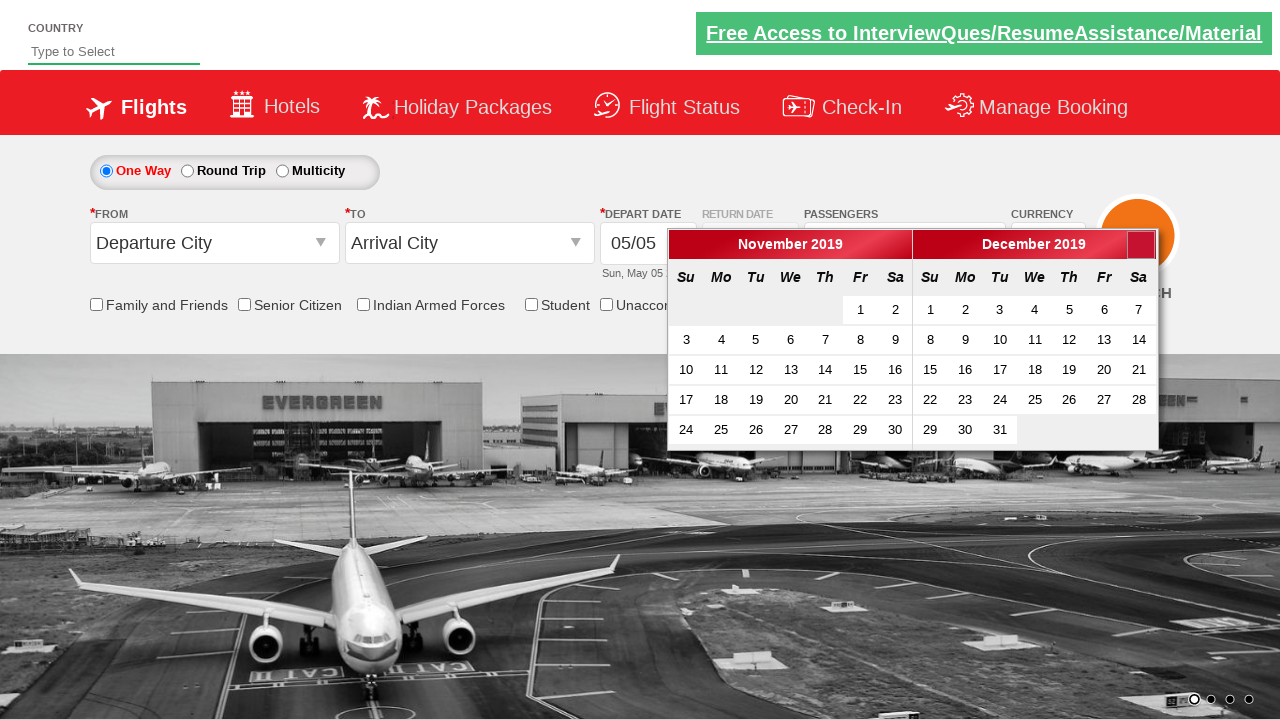

Waited 500ms for month transition animation
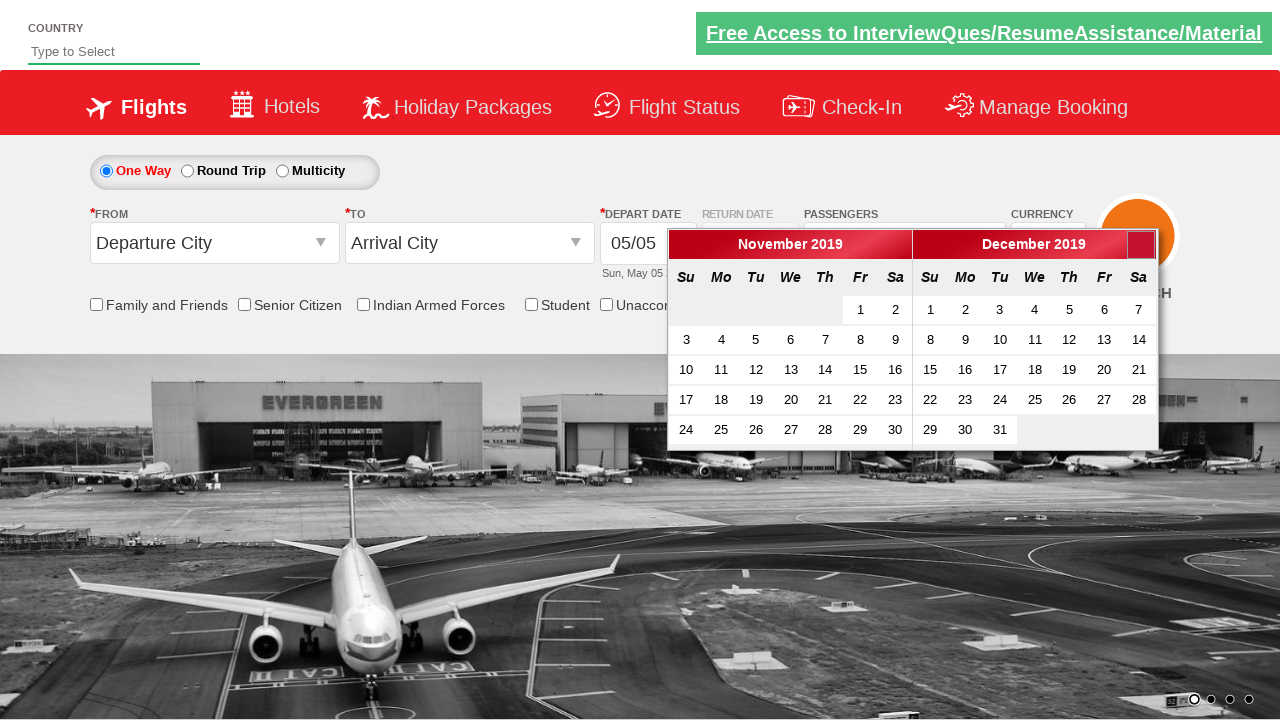

Waited for month selector to be available
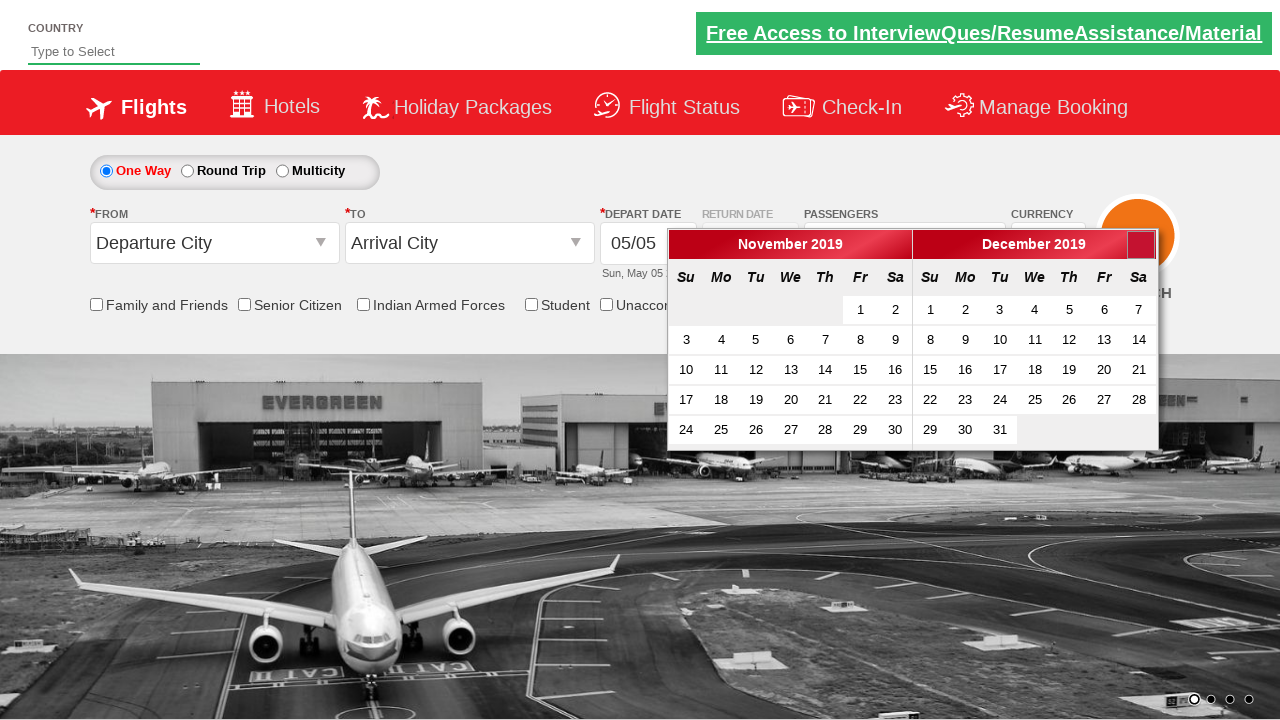

Retrieved current month/year: December 2019
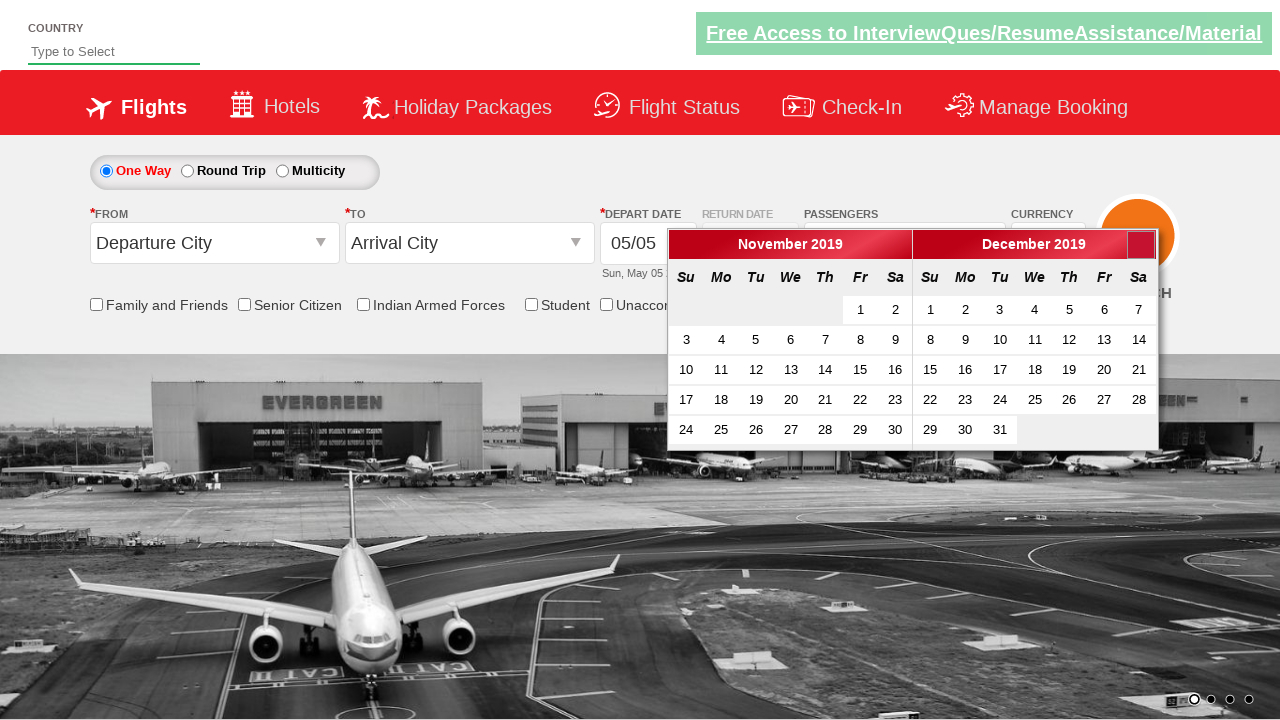

Clicked next button to navigate from December 2019 at (1141, 245) on a[data-handler='next']
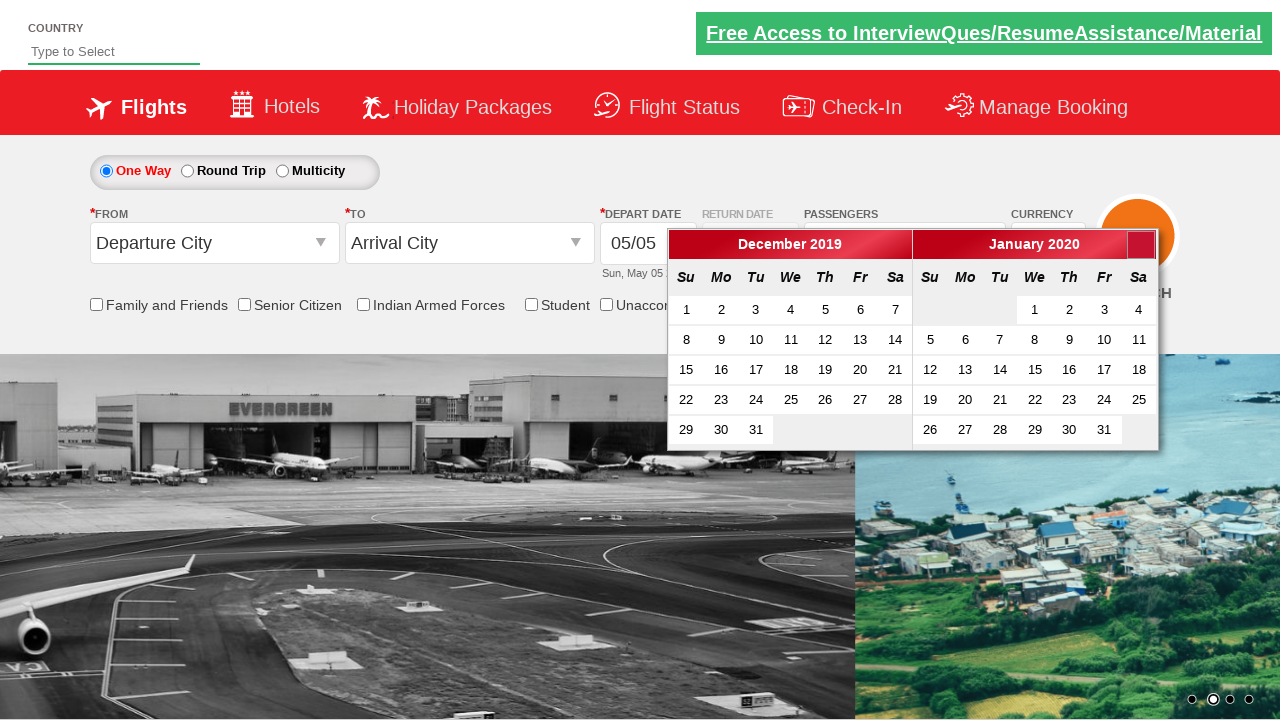

Waited 500ms for month transition animation
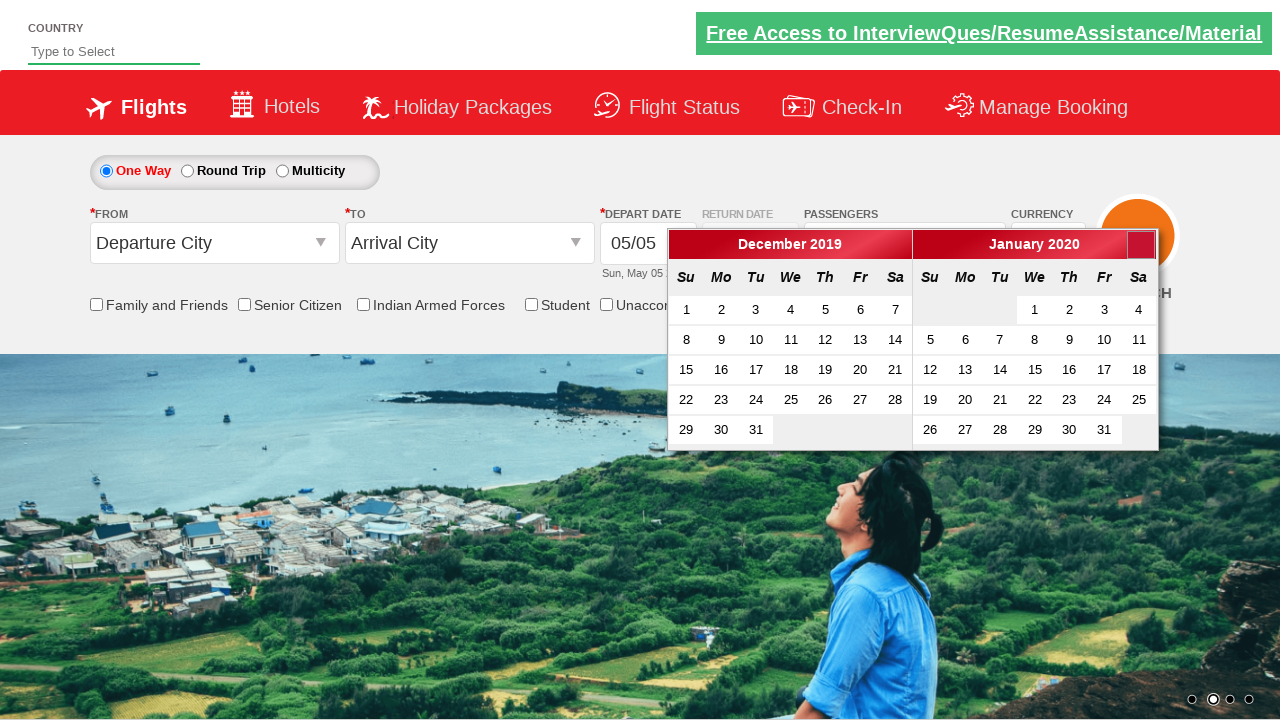

Waited for month selector to be available
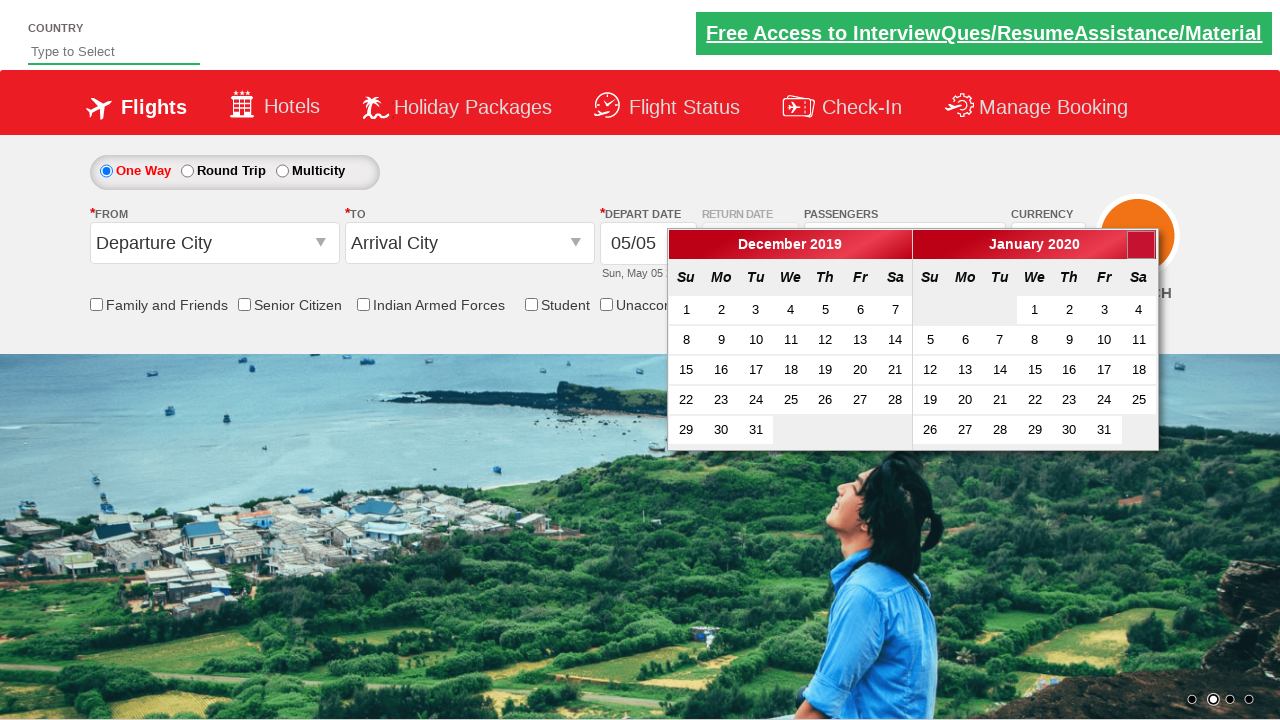

Retrieved current month/year: January 2020
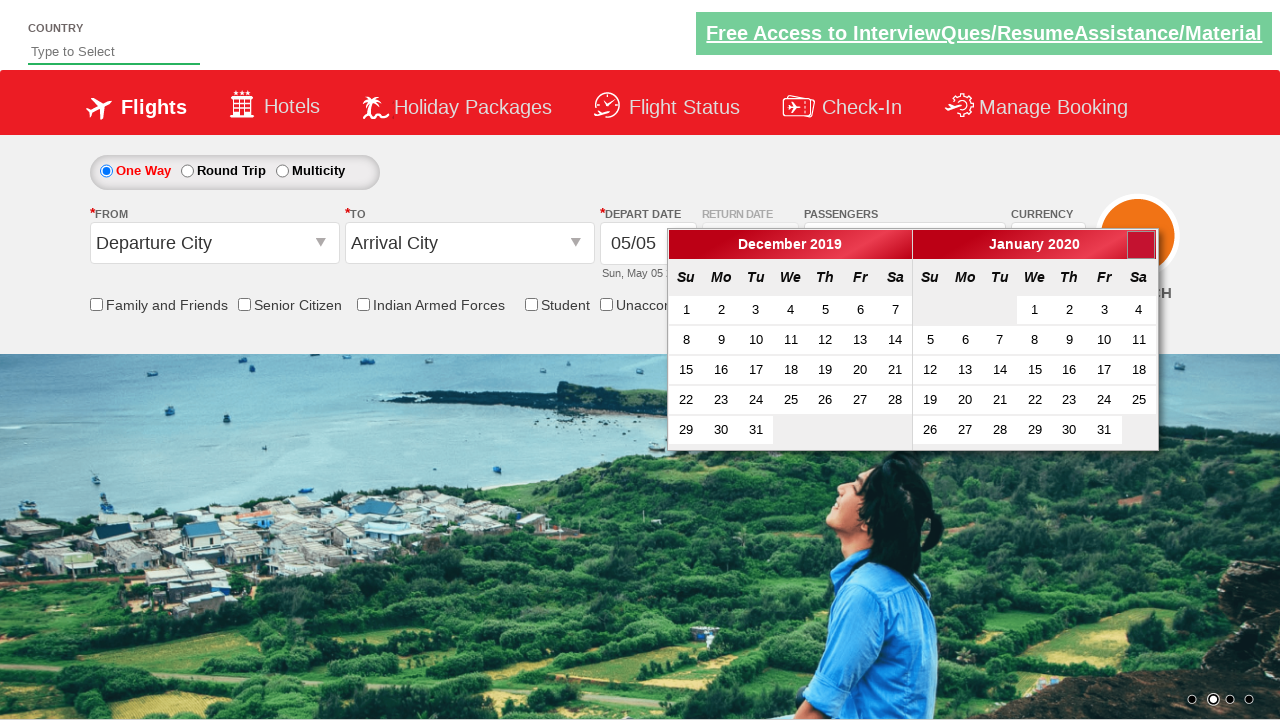

Clicked next button to navigate from January 2020 at (1141, 245) on a[data-handler='next']
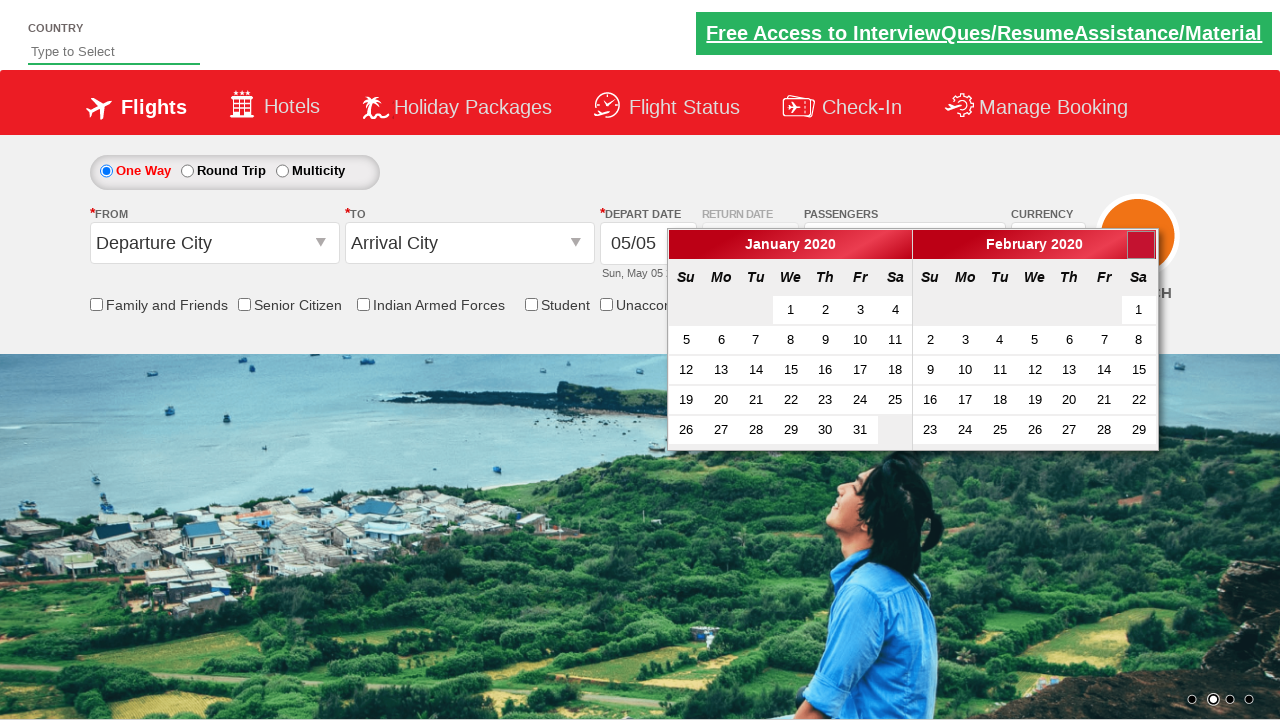

Waited 500ms for month transition animation
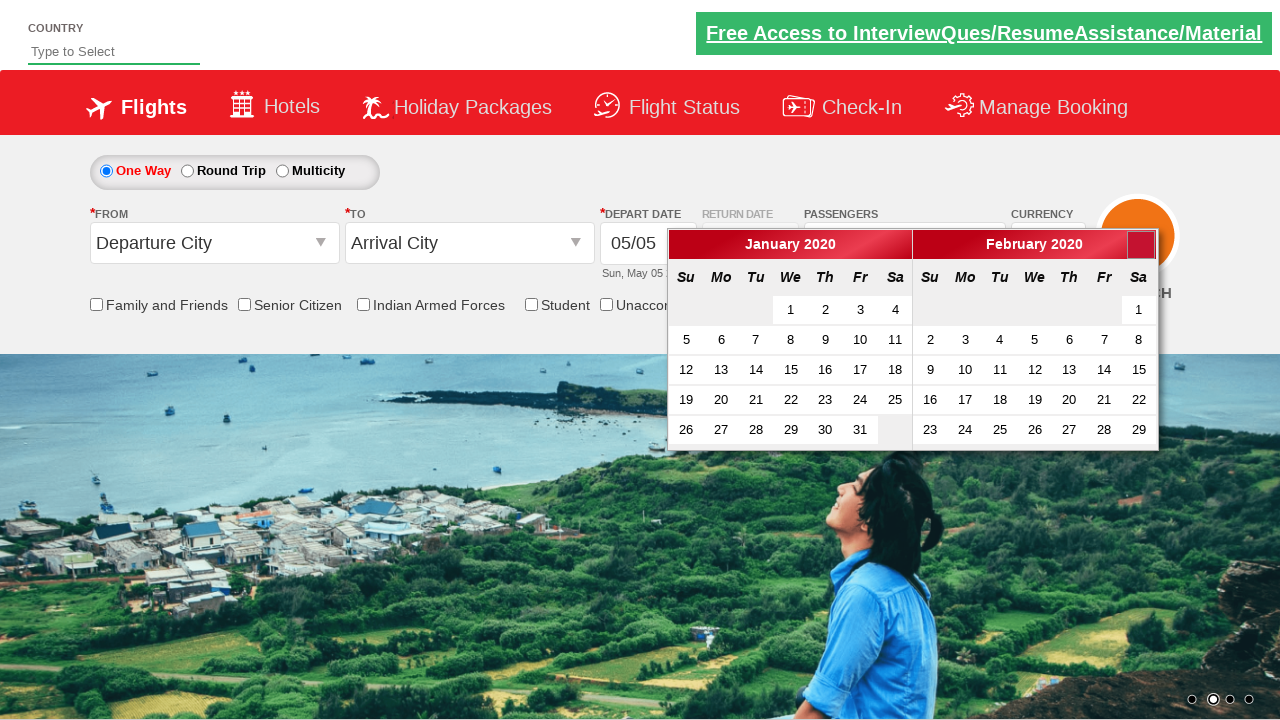

Waited for month selector to be available
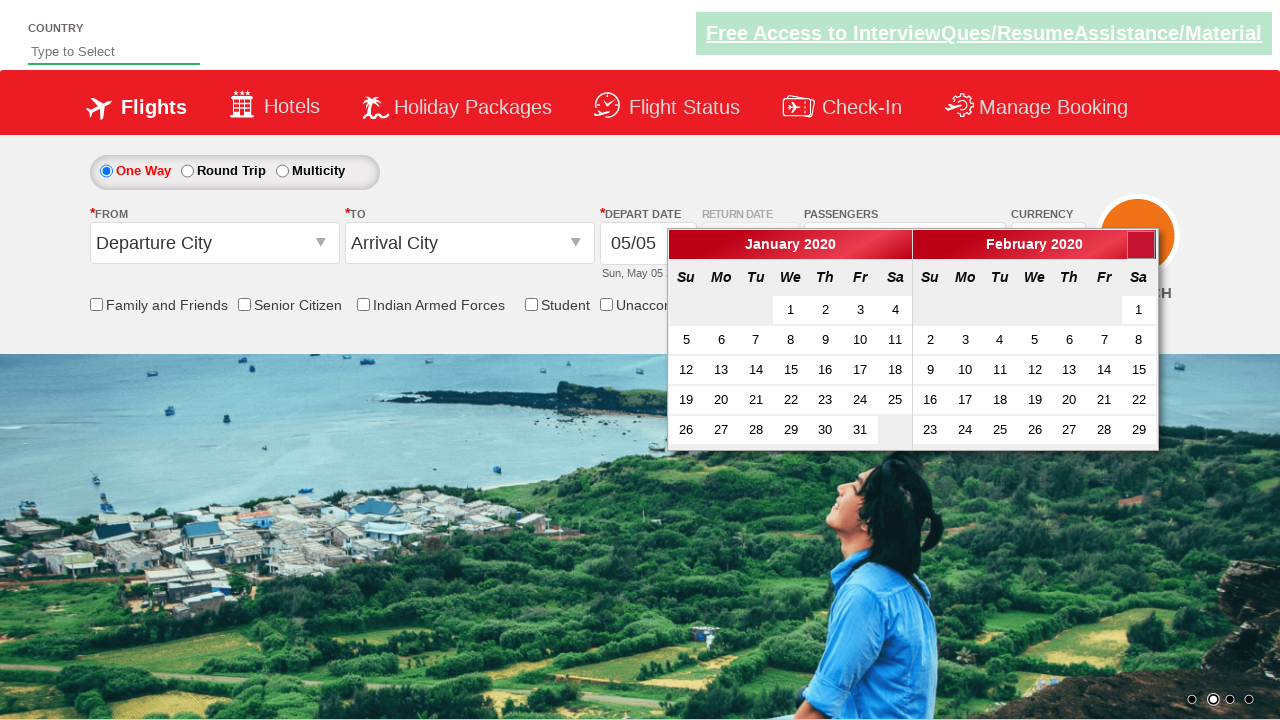

Retrieved current month/year: February 2020
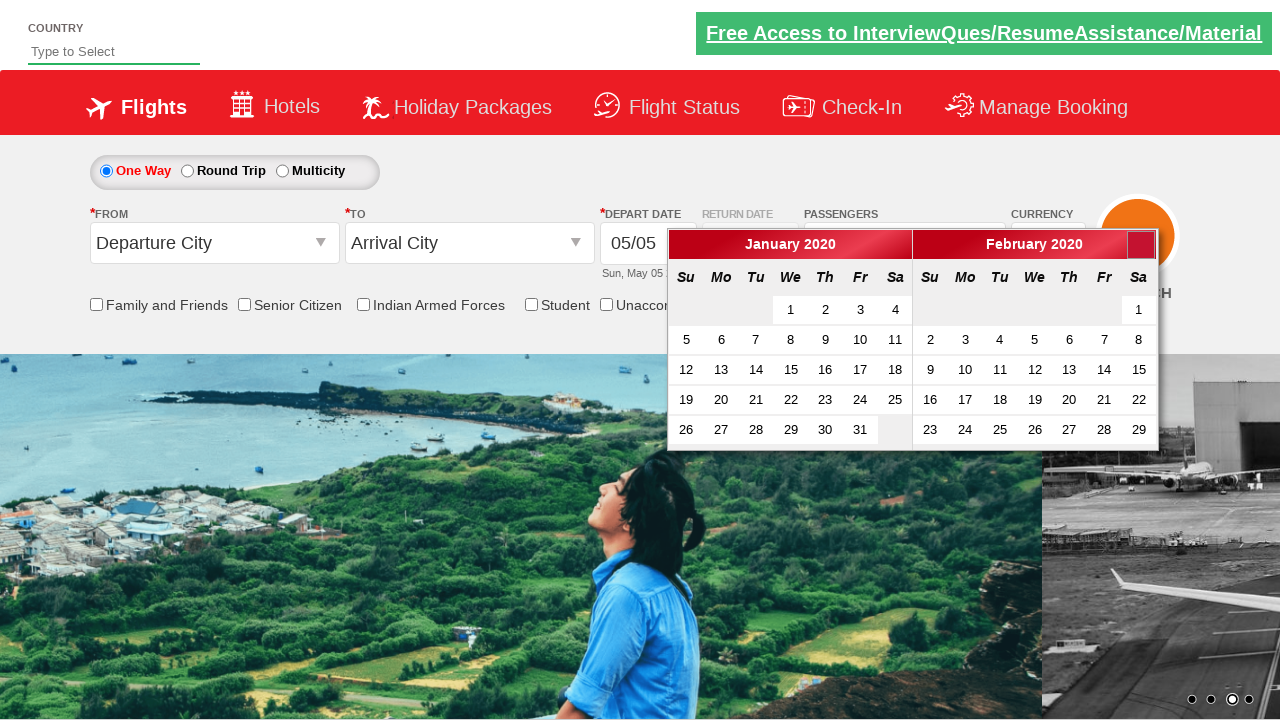

Clicked next button to navigate from February 2020 at (1141, 245) on a[data-handler='next']
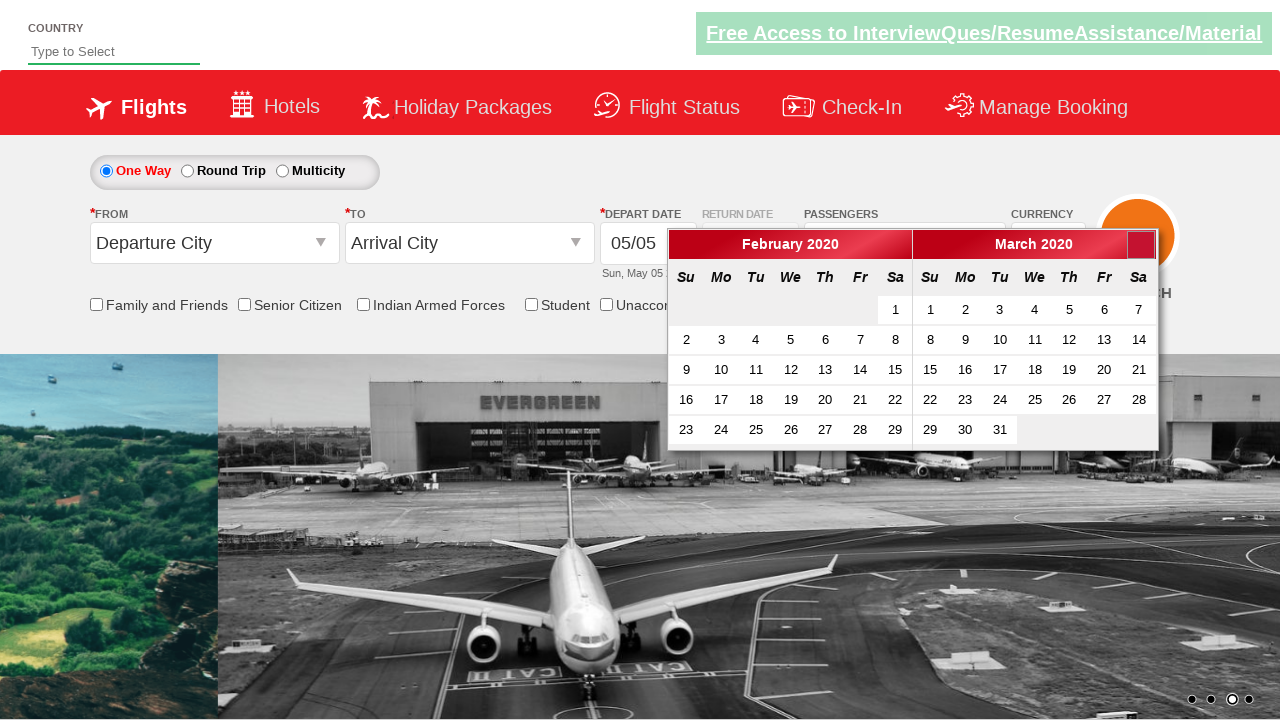

Waited 500ms for month transition animation
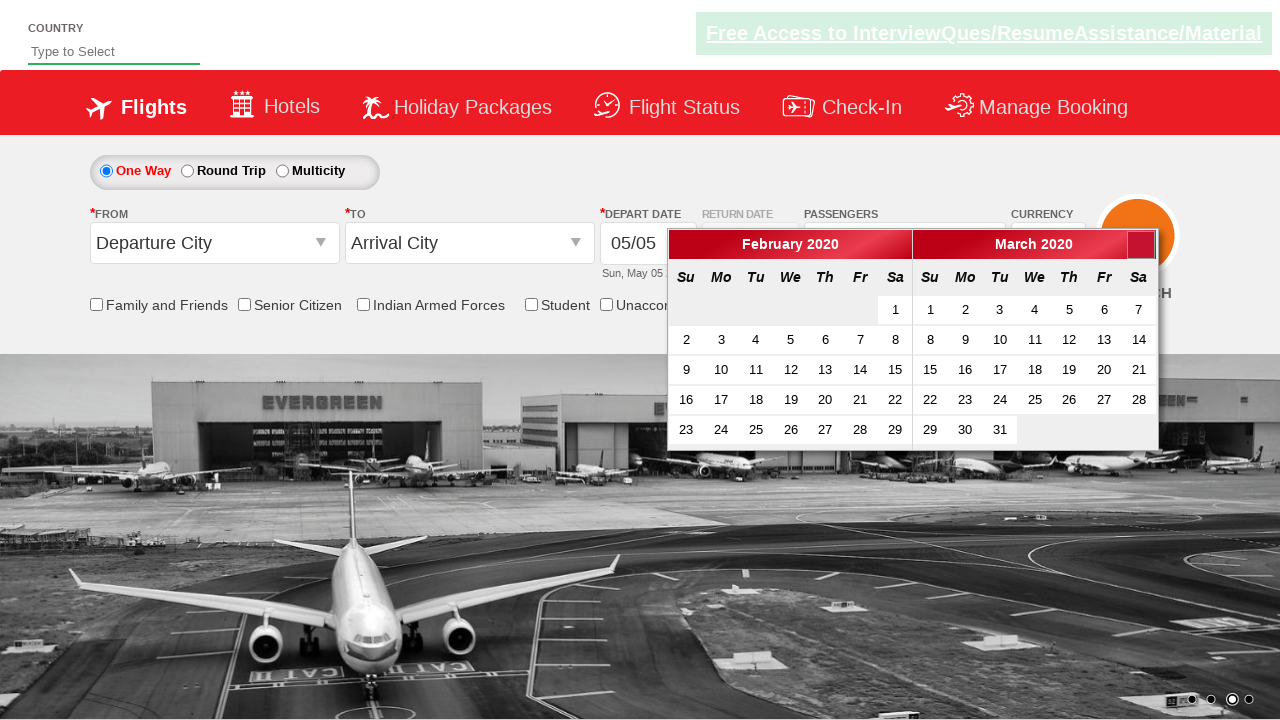

Waited for month selector to be available
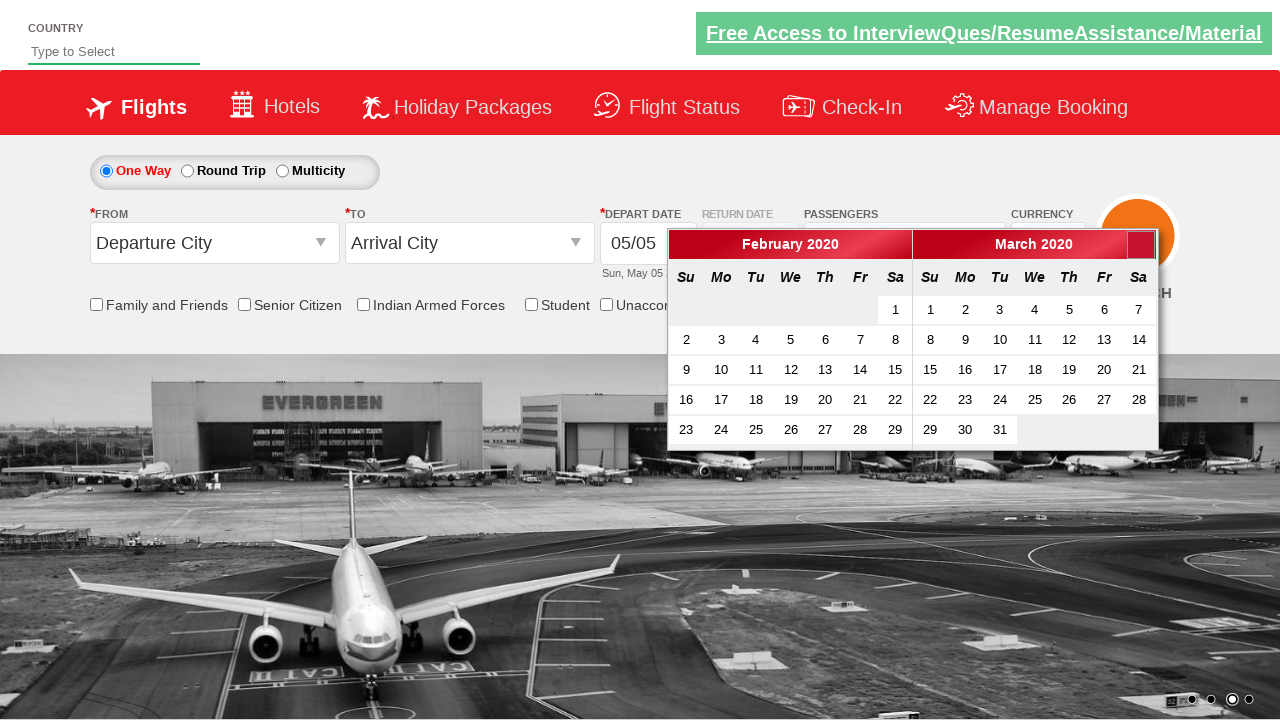

Retrieved current month/year: March 2020
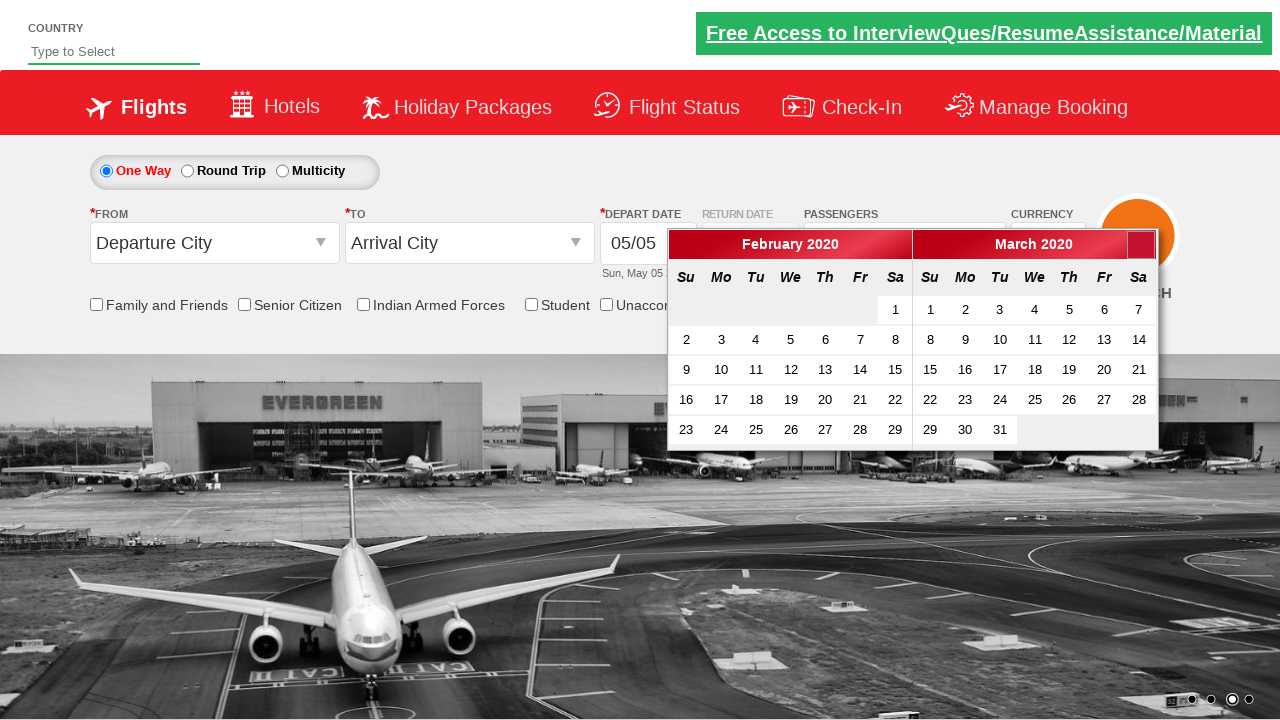

Clicked next button to navigate from March 2020 at (1141, 245) on a[data-handler='next']
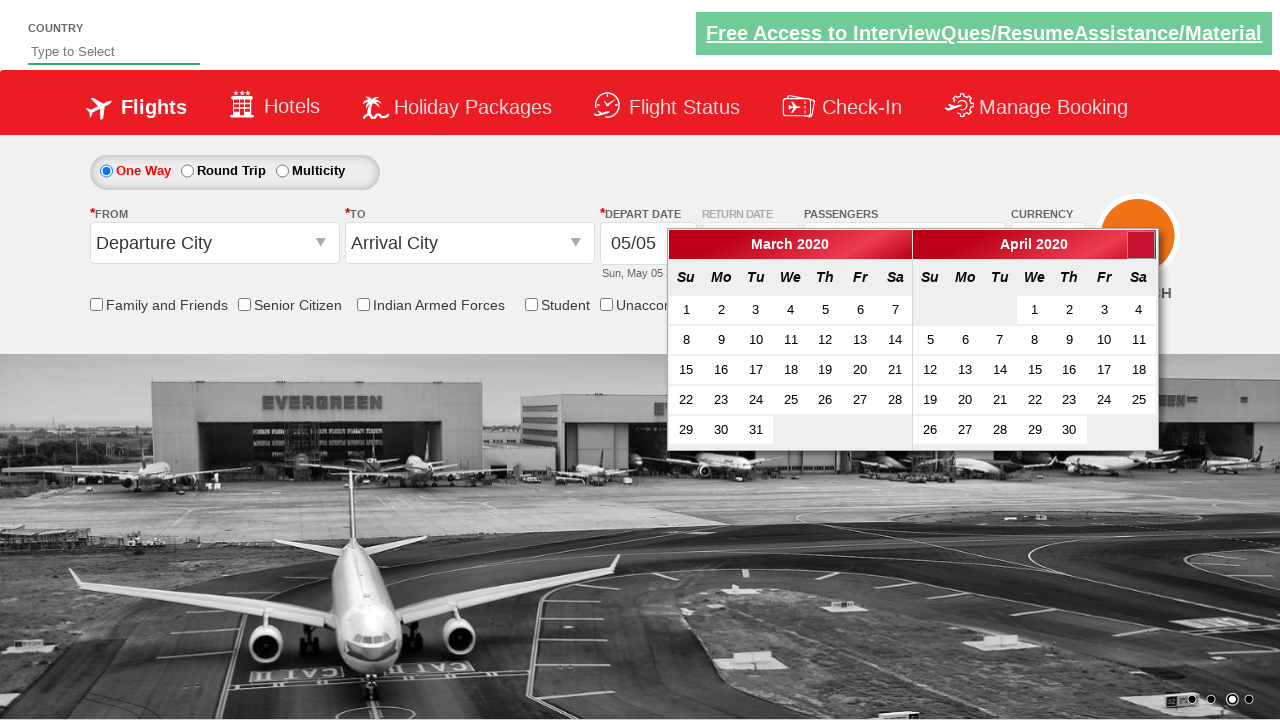

Waited 500ms for month transition animation
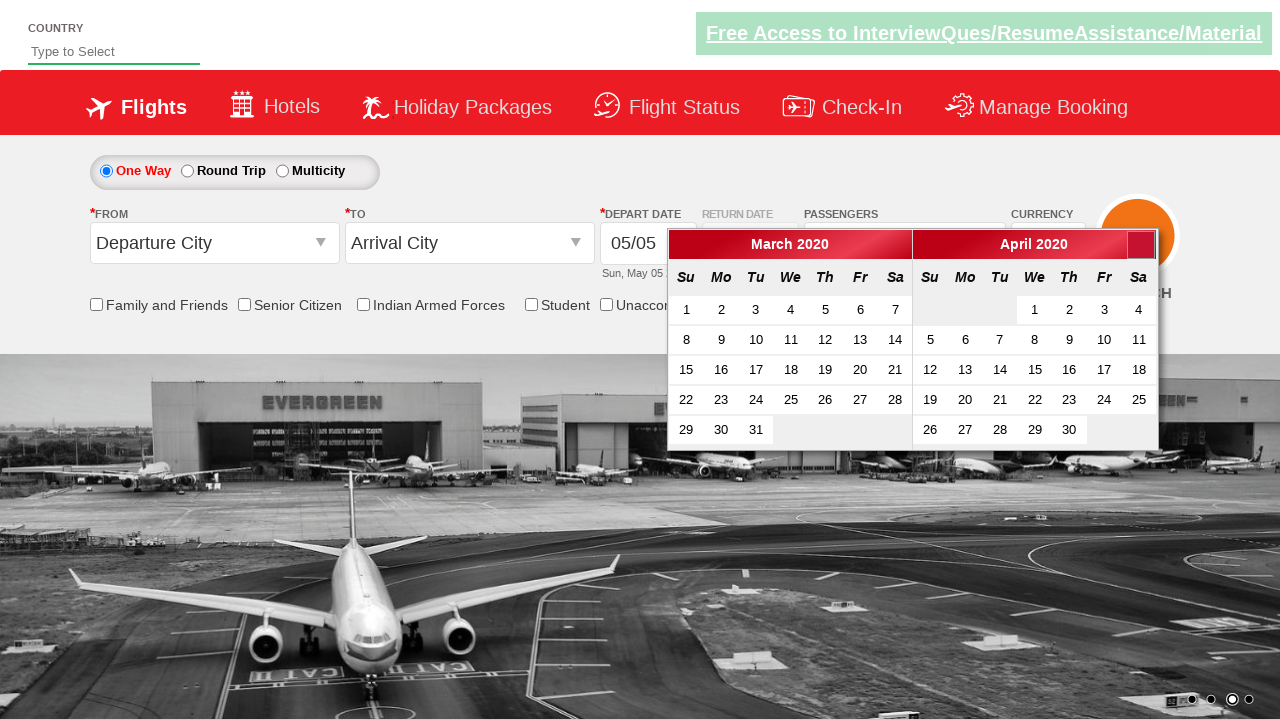

Waited for month selector to be available
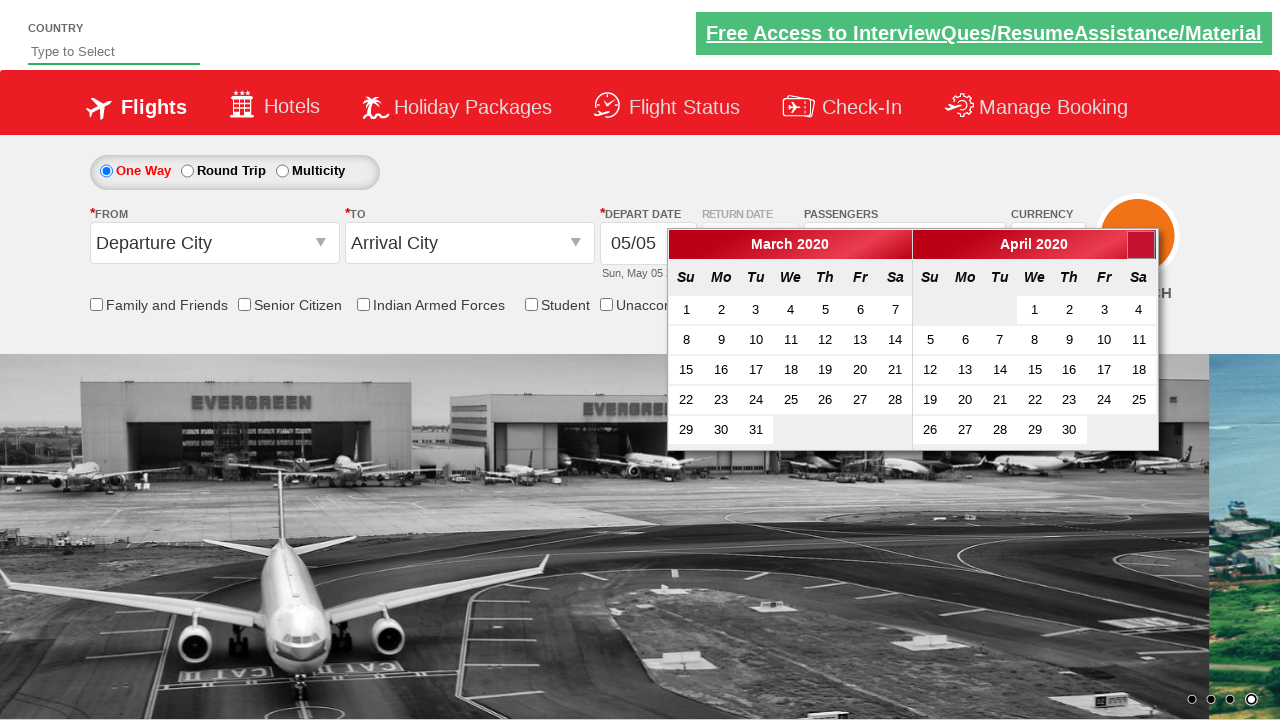

Retrieved current month/year: April 2020
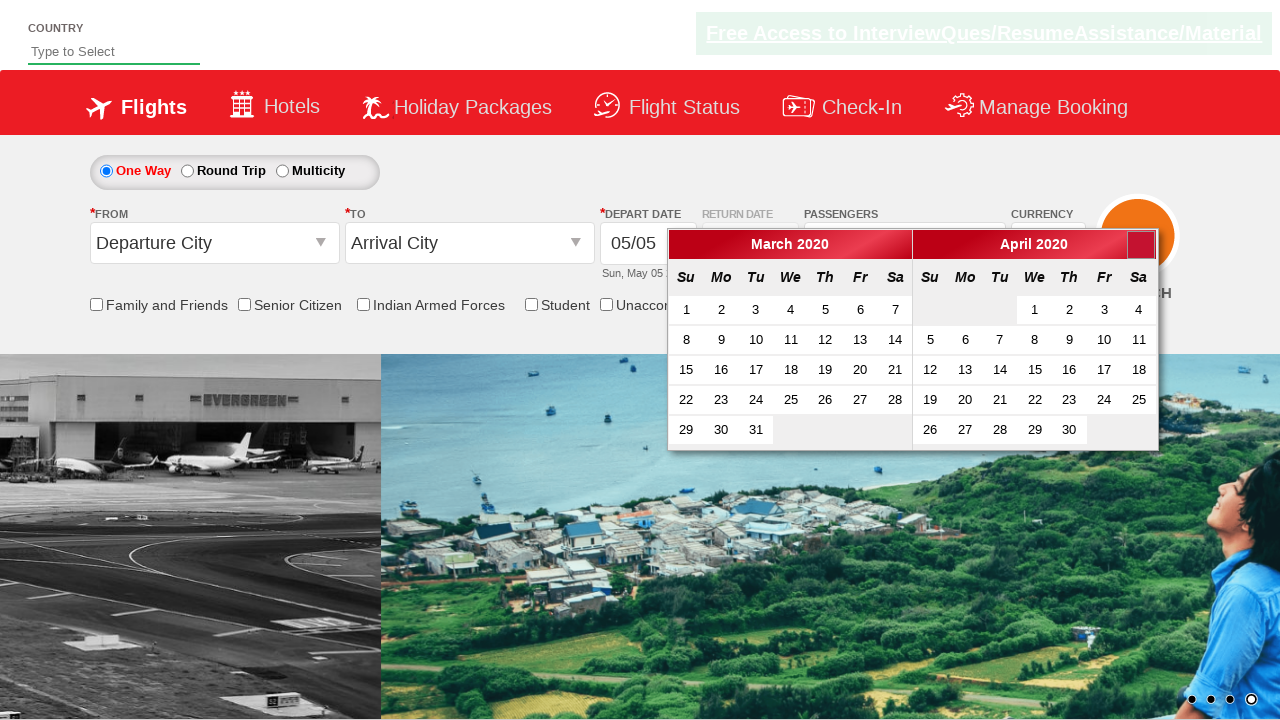

Clicked next button to navigate from April 2020 at (1141, 245) on a[data-handler='next']
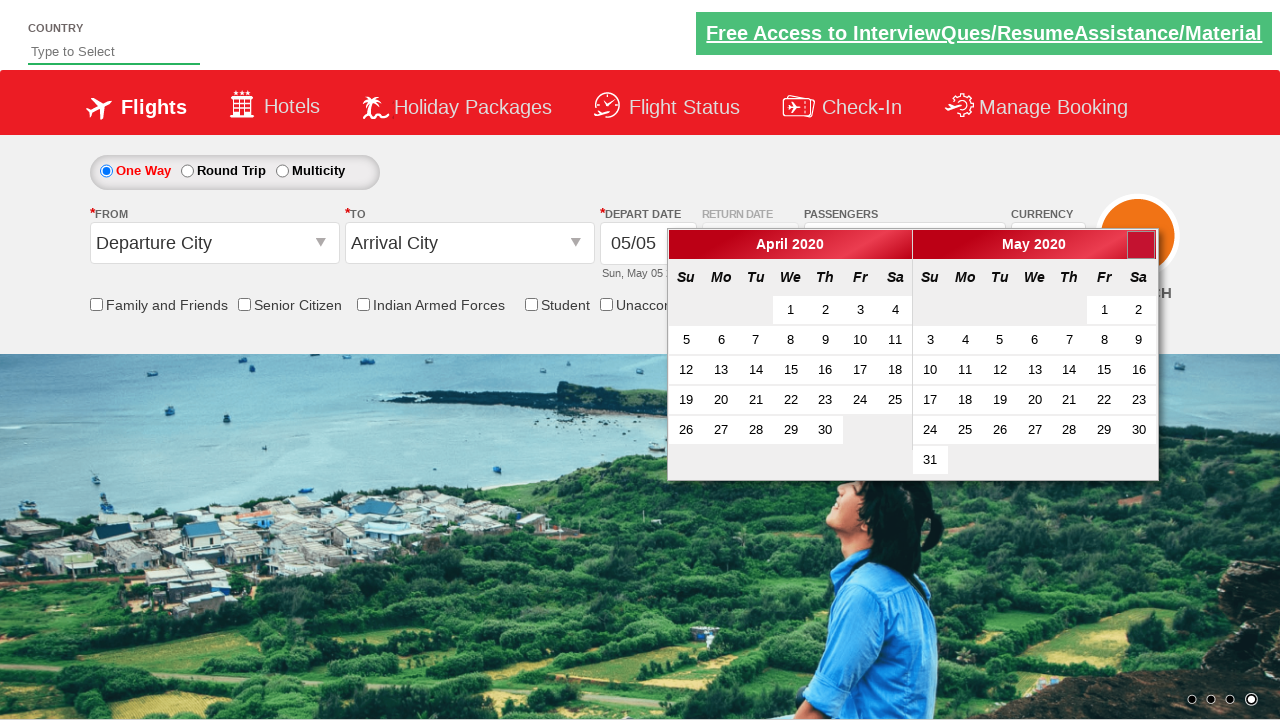

Waited 500ms for month transition animation
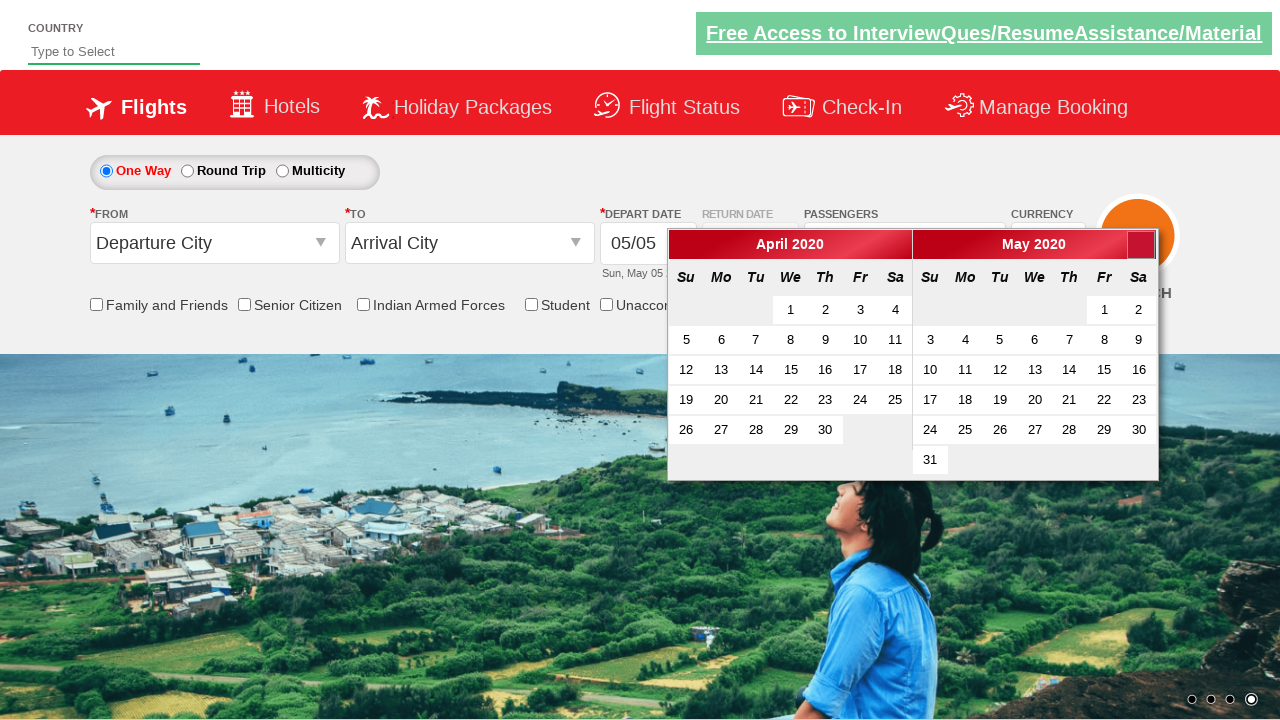

Waited for month selector to be available
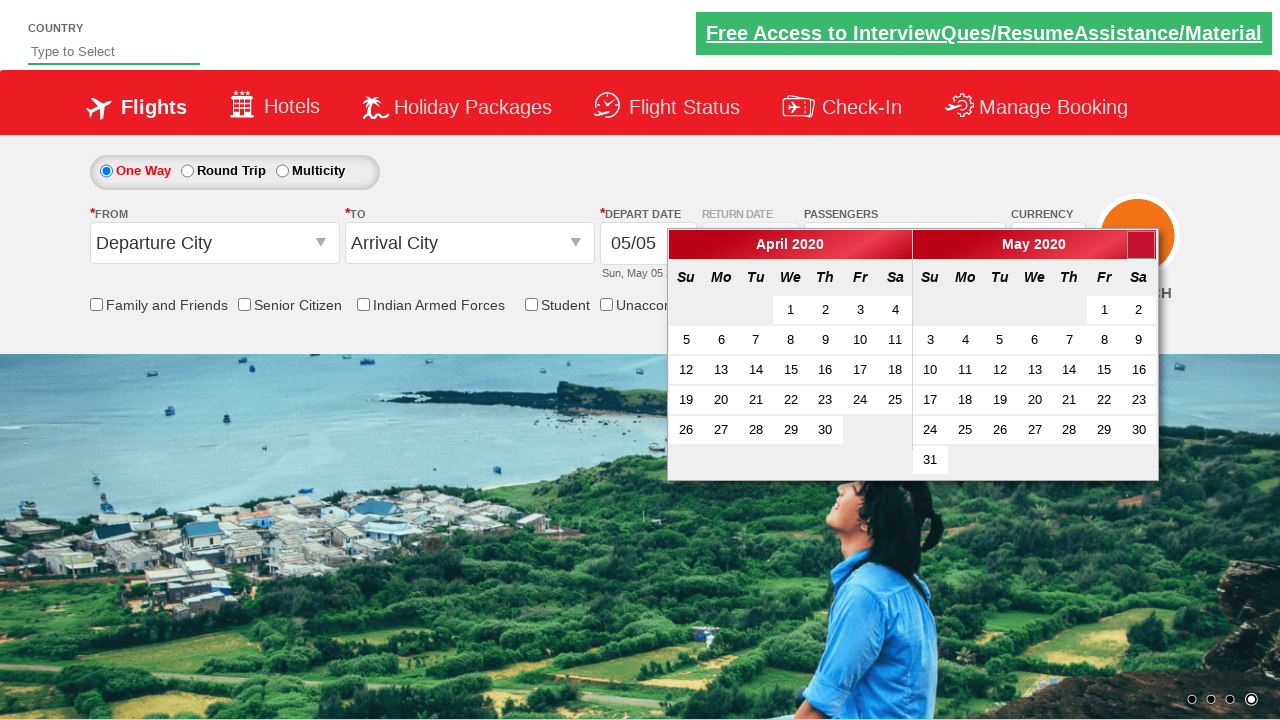

Retrieved current month/year: May 2020
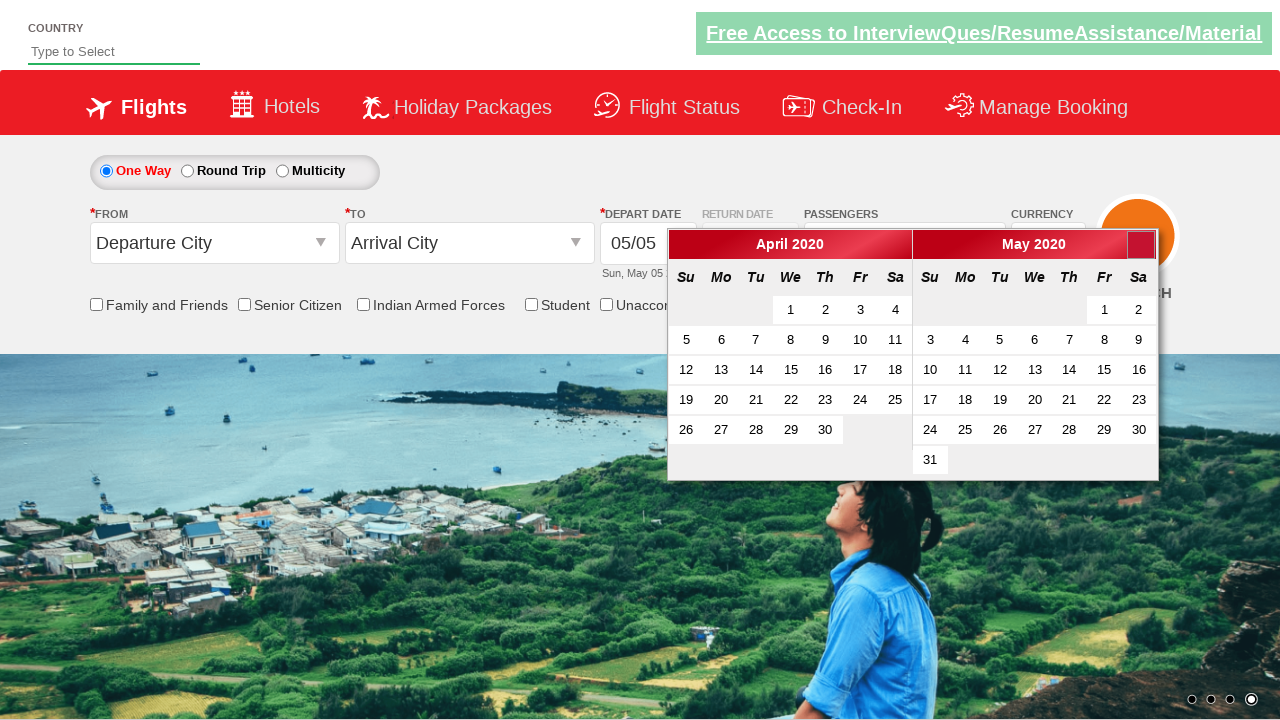

Clicked next button to navigate from May 2020 at (1141, 245) on a[data-handler='next']
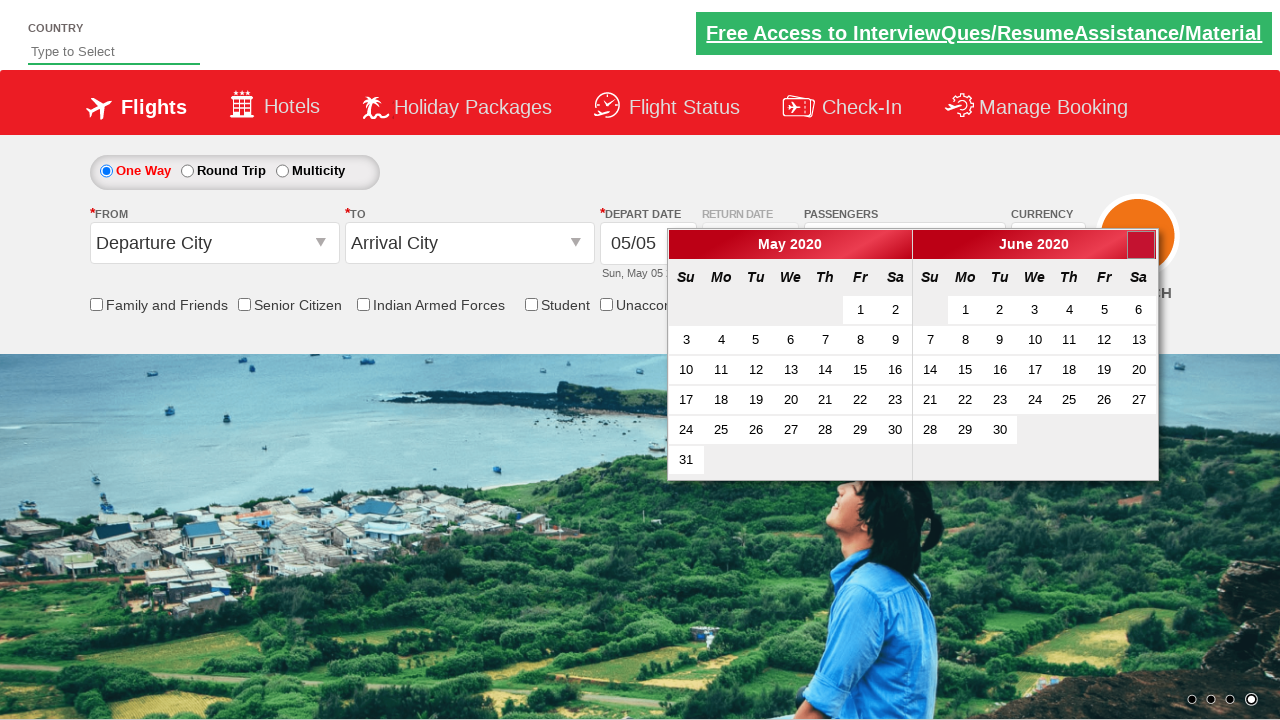

Waited 500ms for month transition animation
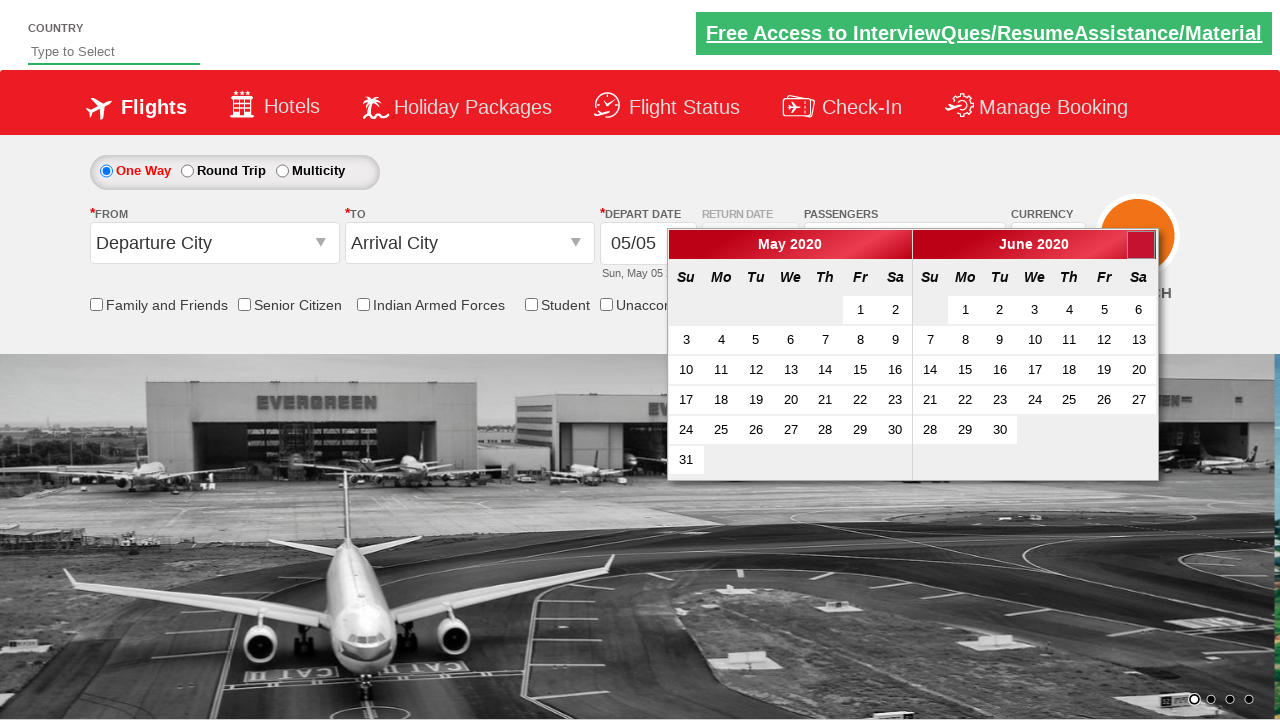

Waited for month selector to be available
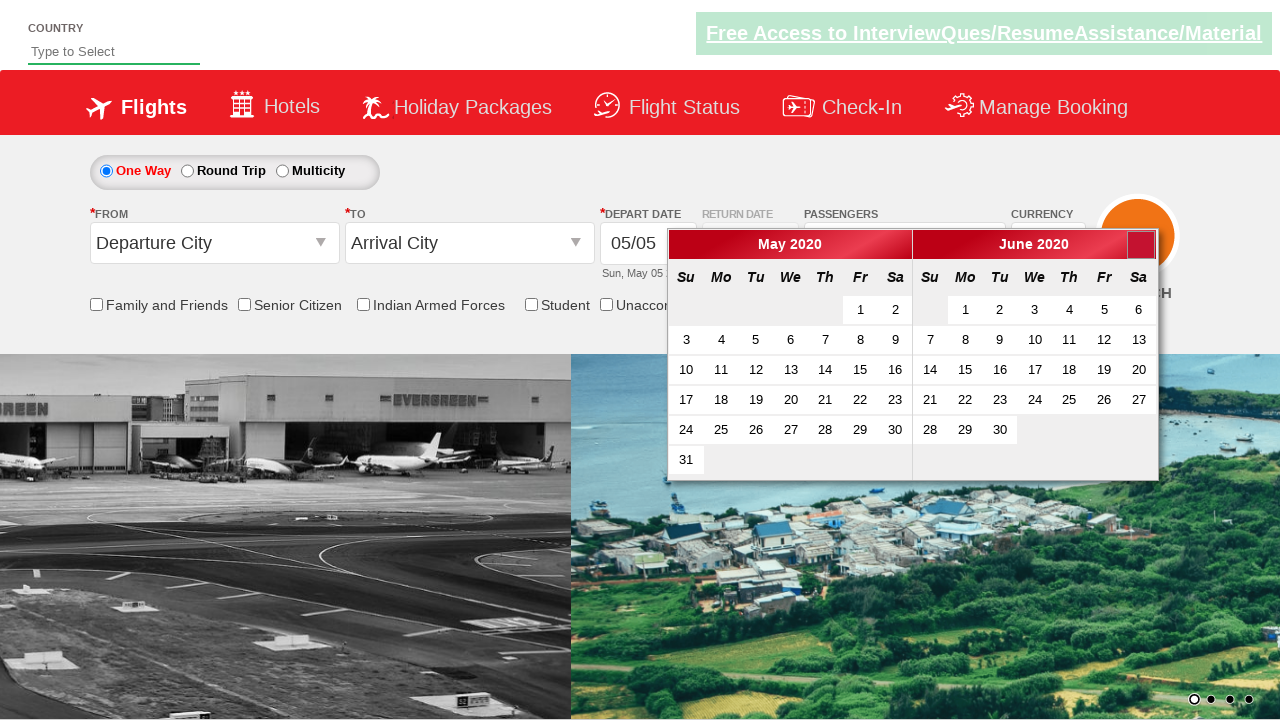

Retrieved current month/year: June 2020
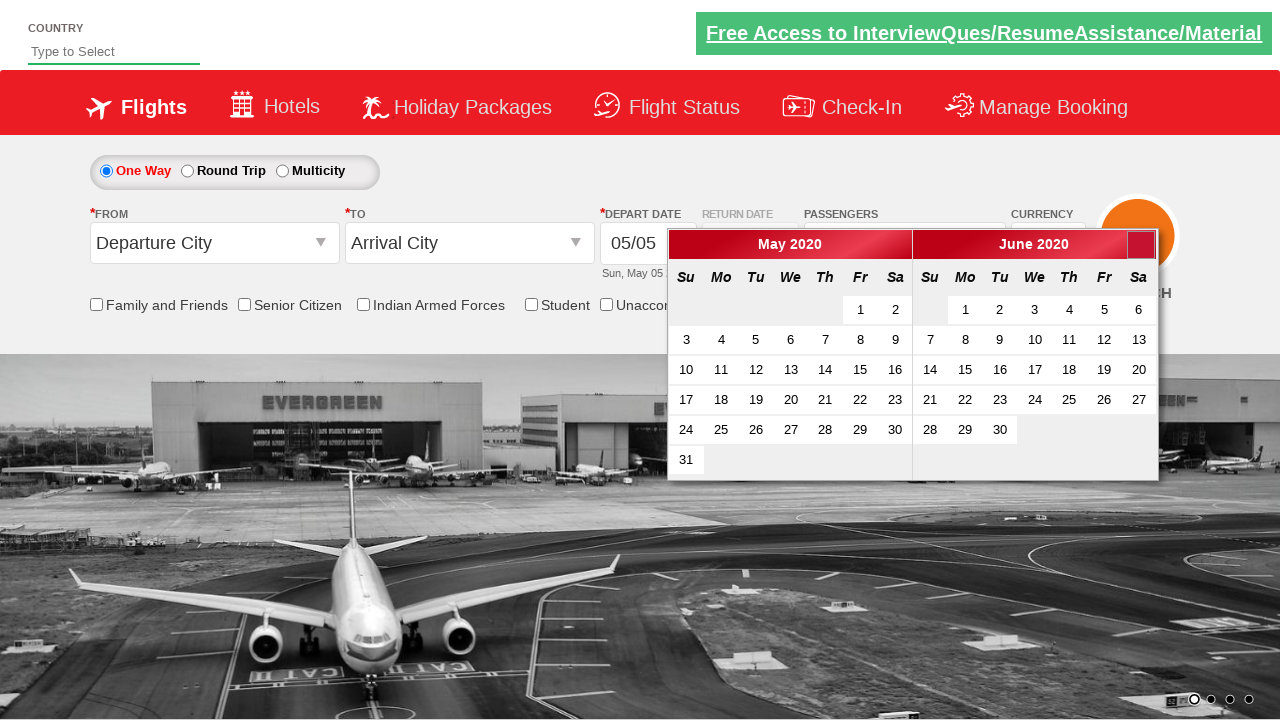

Clicked next button to navigate from June 2020 at (1141, 245) on a[data-handler='next']
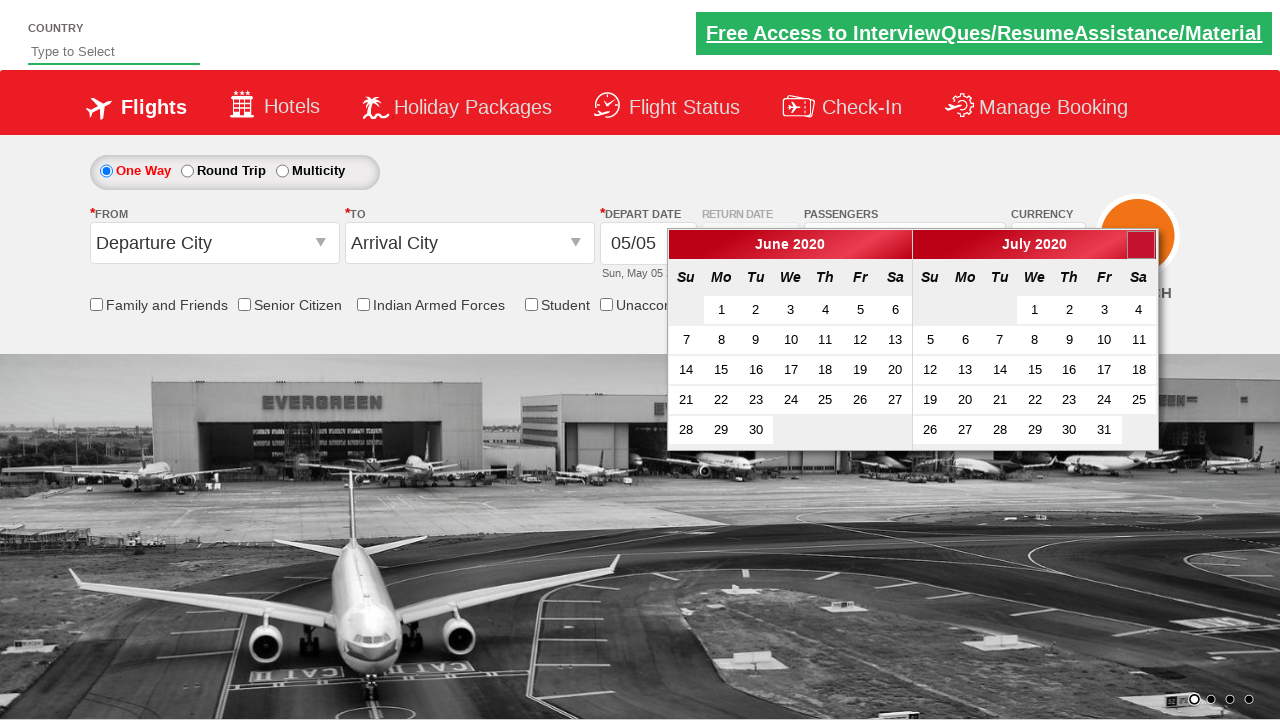

Waited 500ms for month transition animation
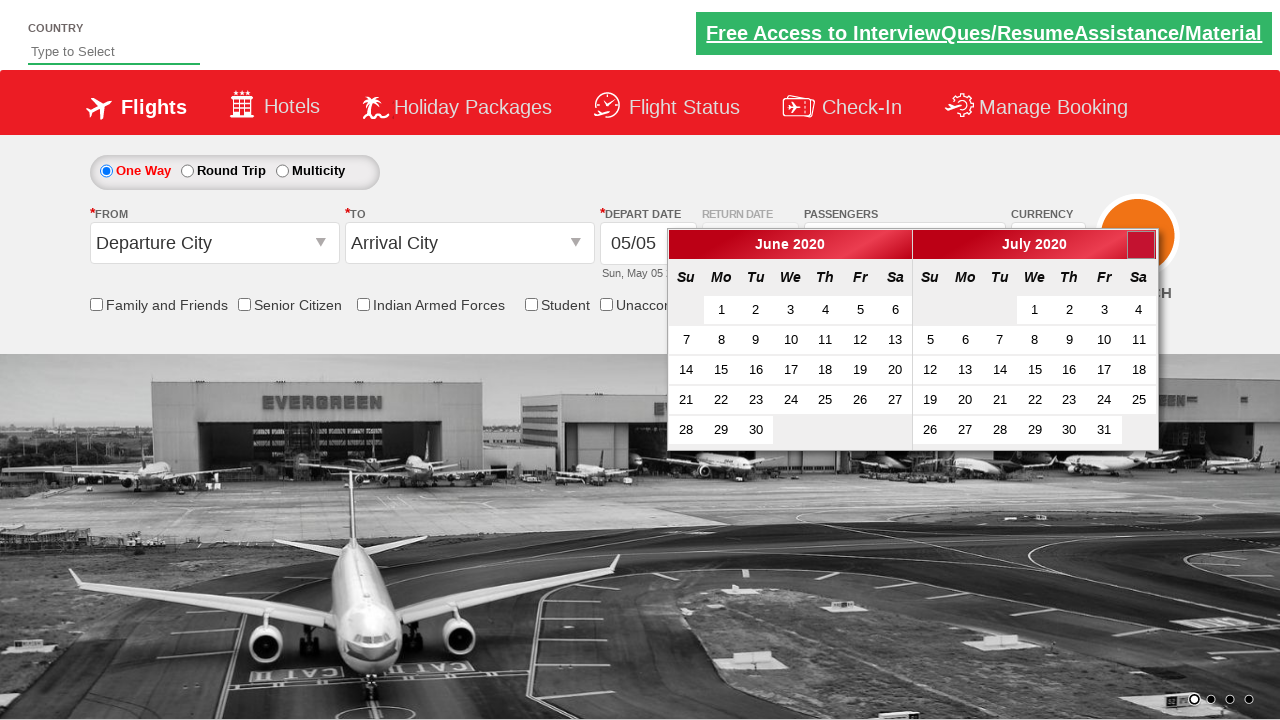

Waited for month selector to be available
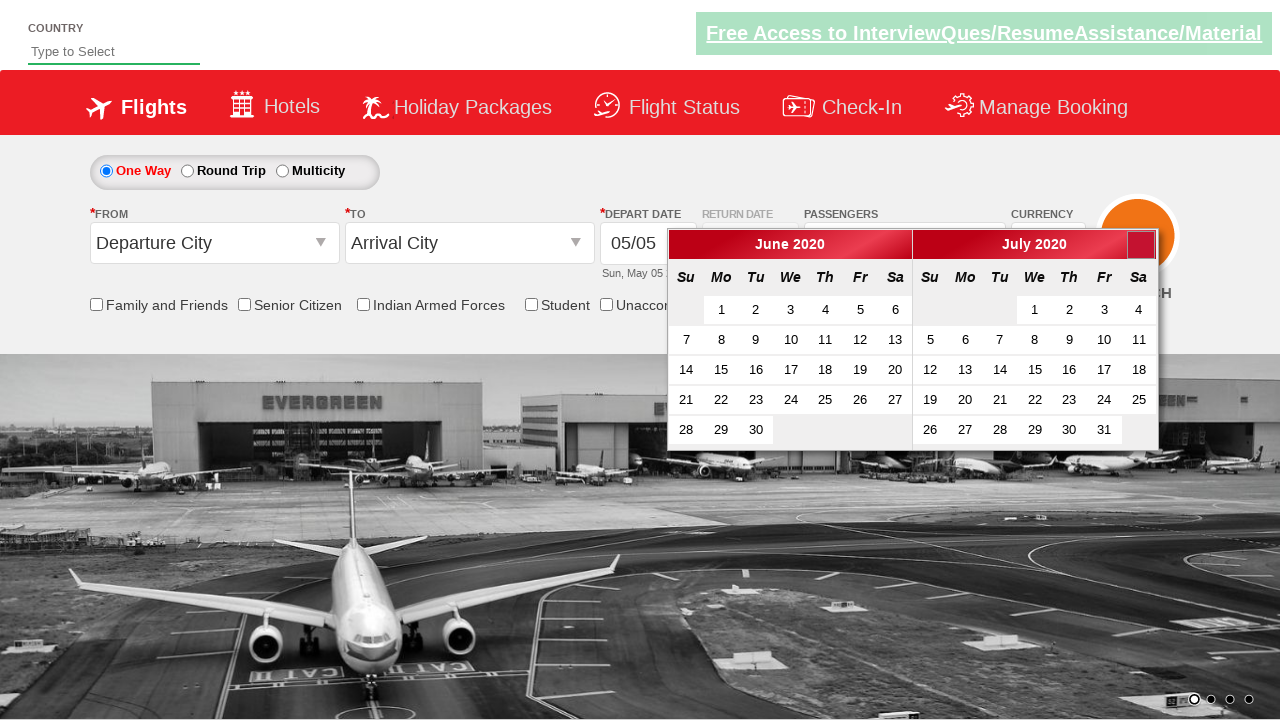

Retrieved current month/year: July 2020
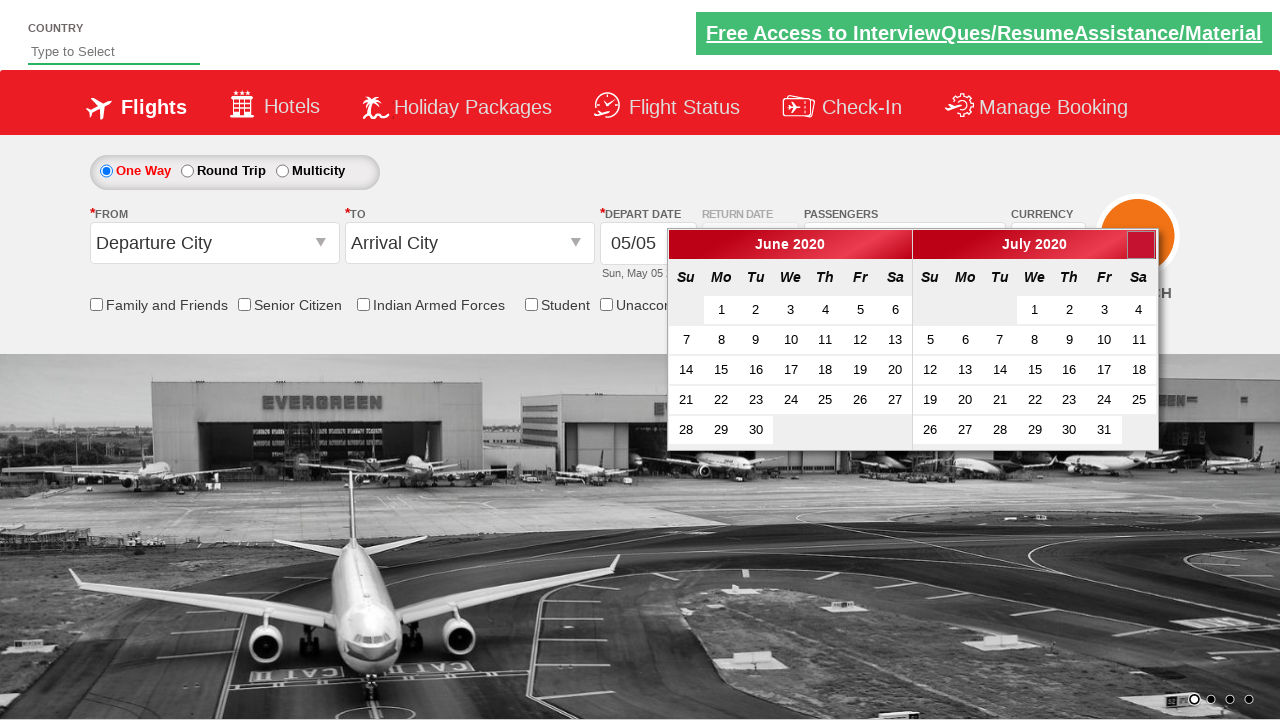

Clicked next button to navigate from July 2020 at (1141, 245) on a[data-handler='next']
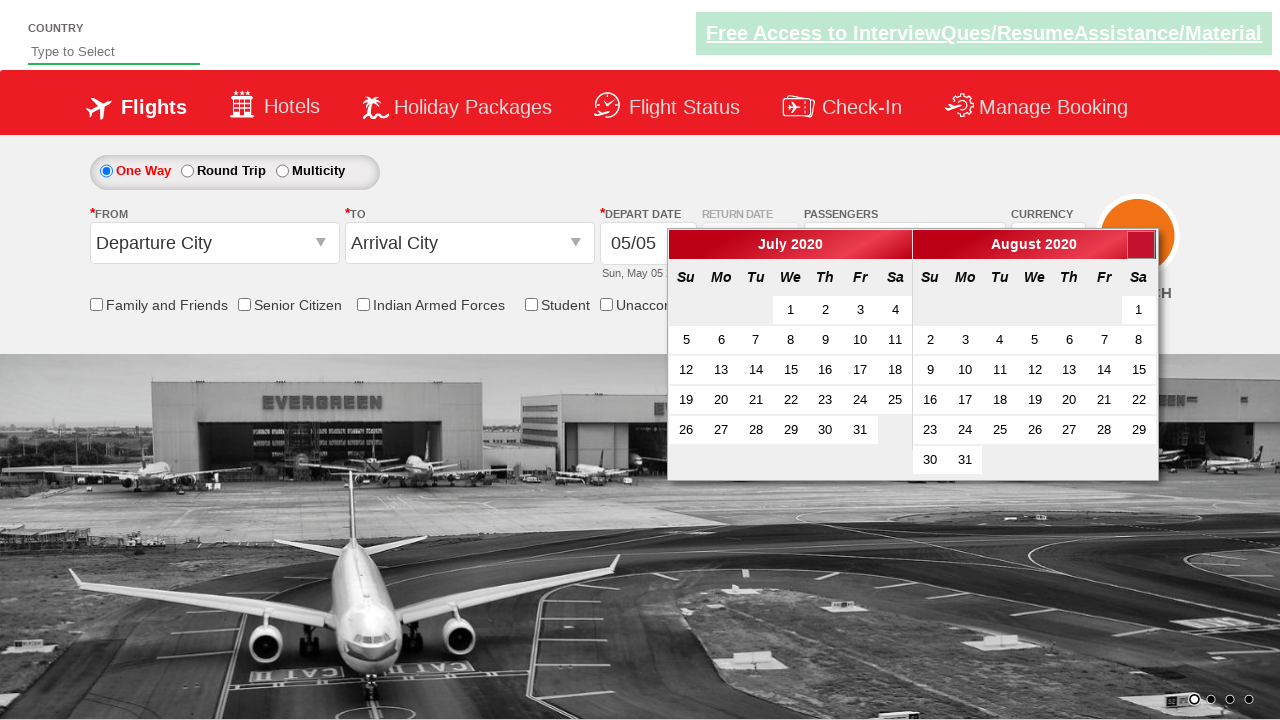

Waited 500ms for month transition animation
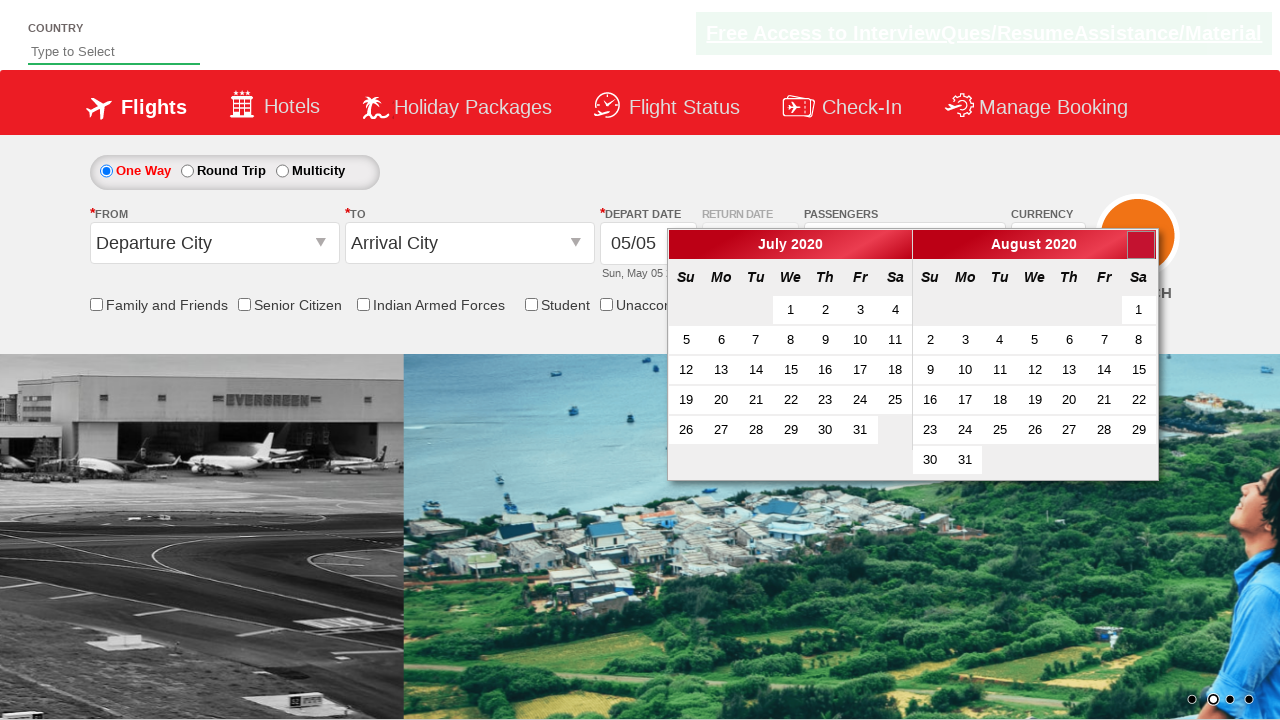

Waited for month selector to be available
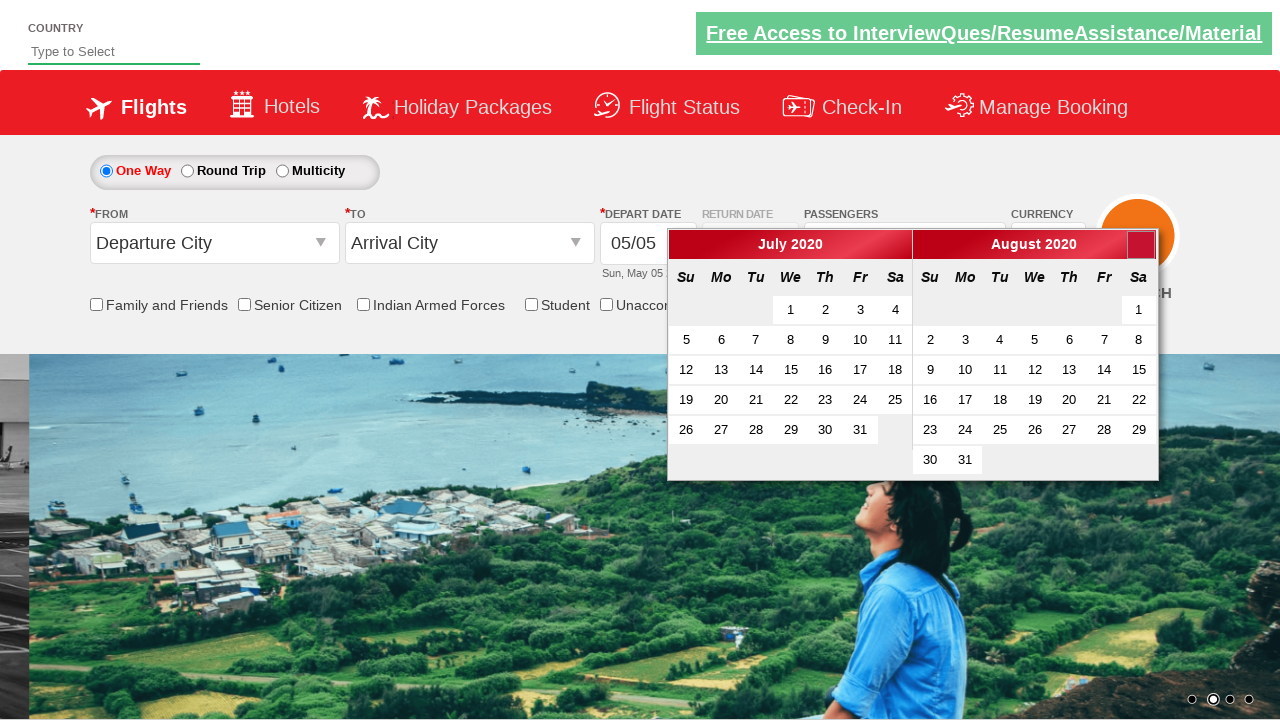

Retrieved current month/year: August 2020
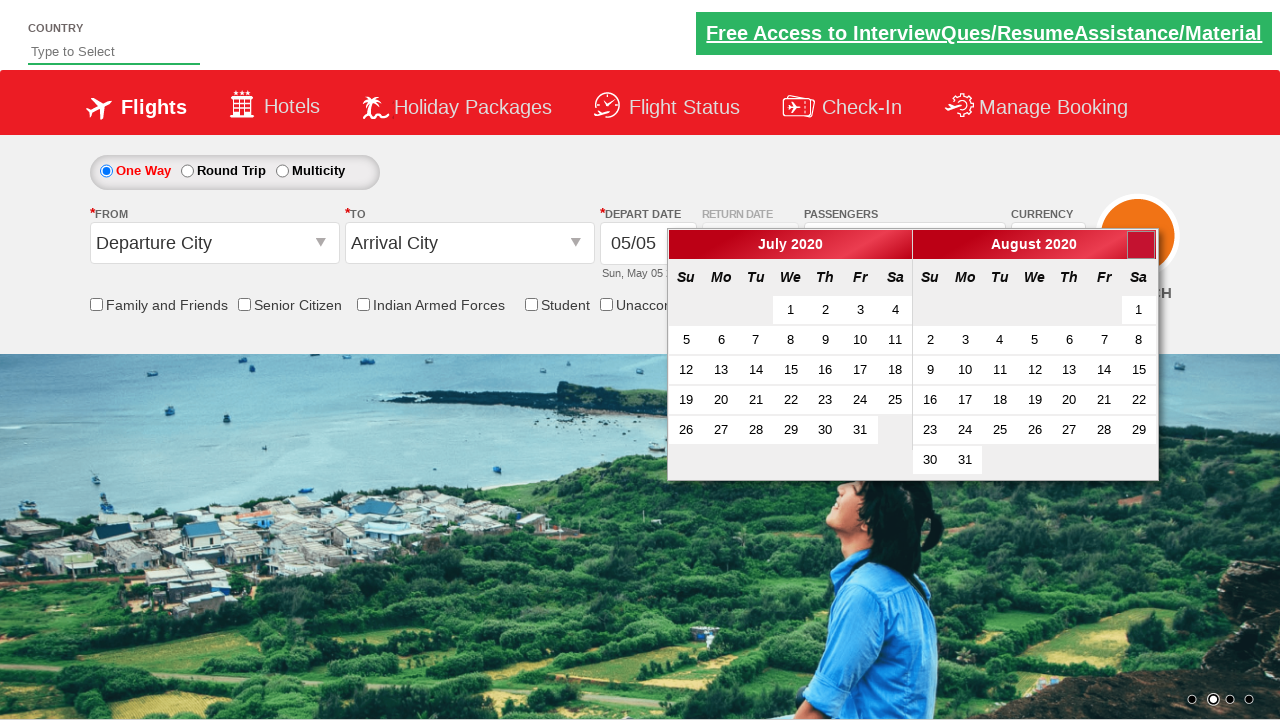

Clicked next button to navigate from August 2020 at (1141, 245) on a[data-handler='next']
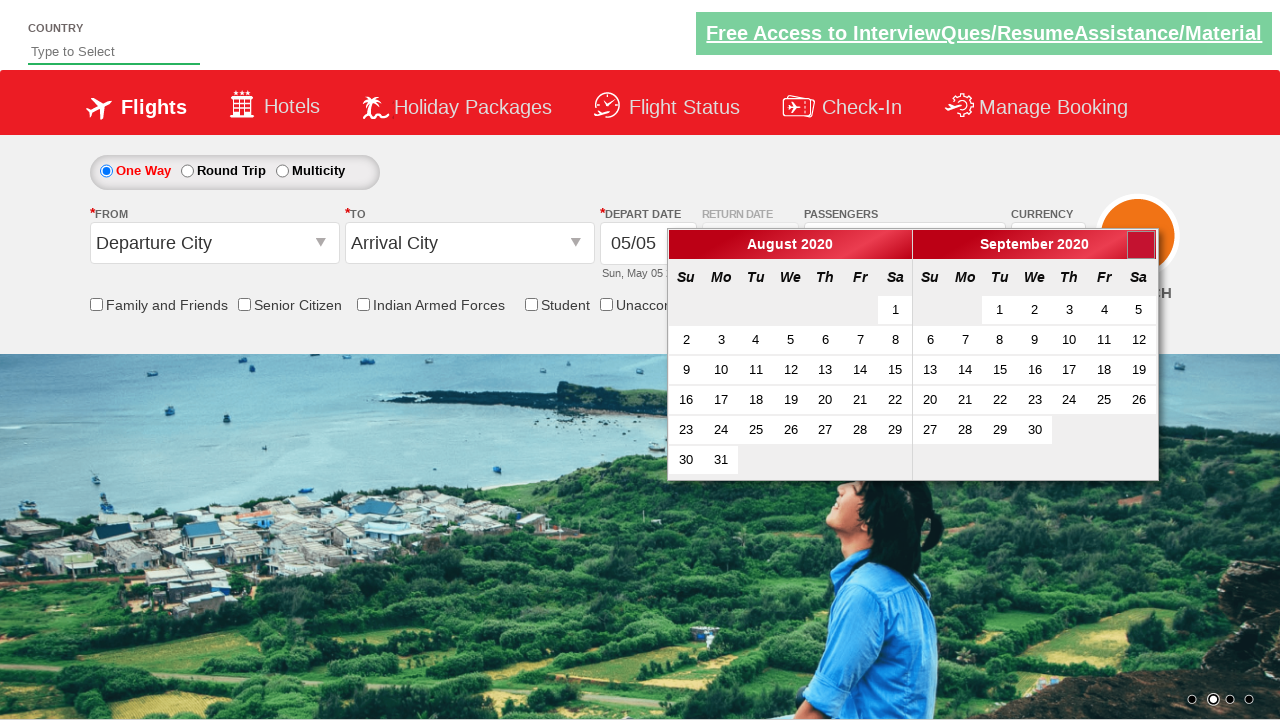

Waited 500ms for month transition animation
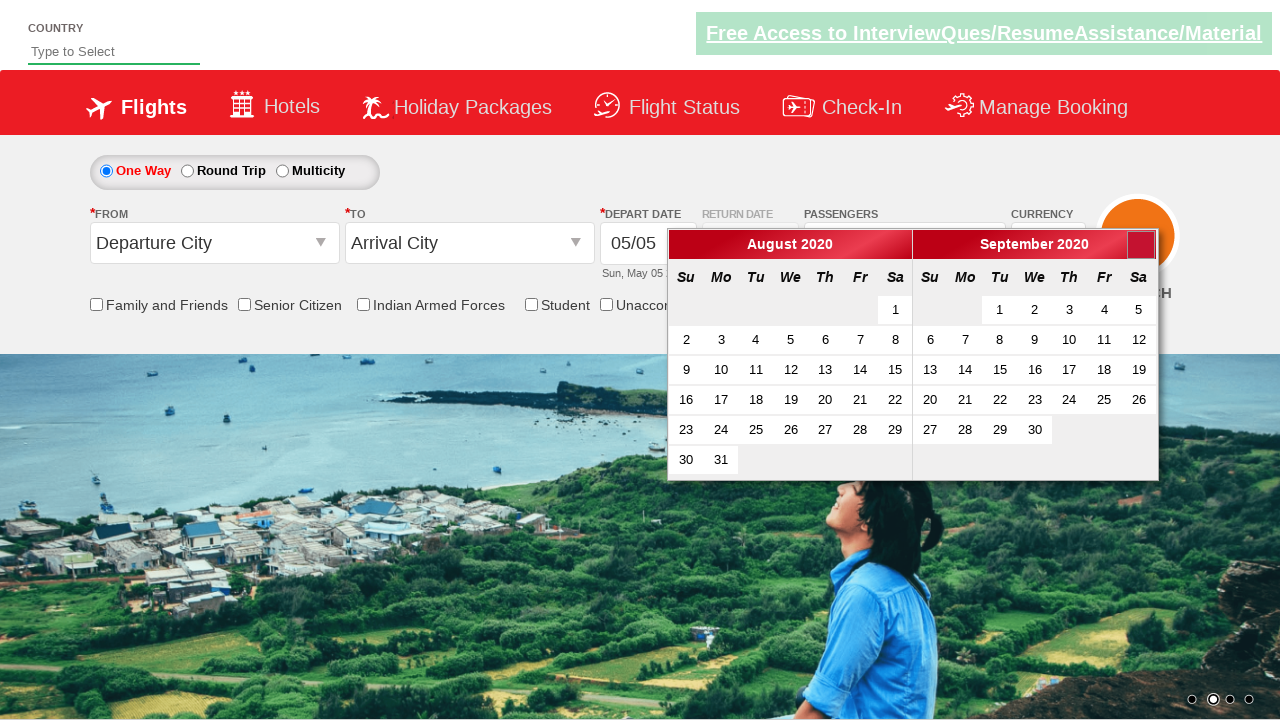

Waited for month selector to be available
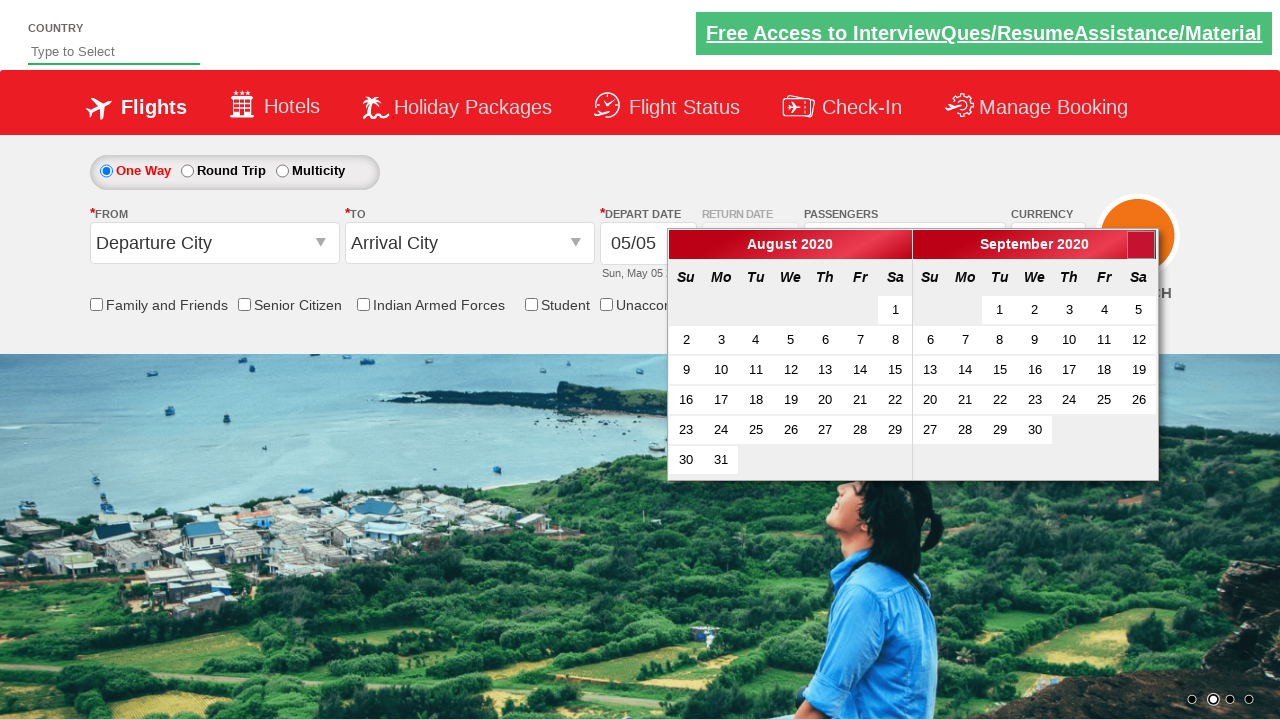

Retrieved current month/year: September 2020
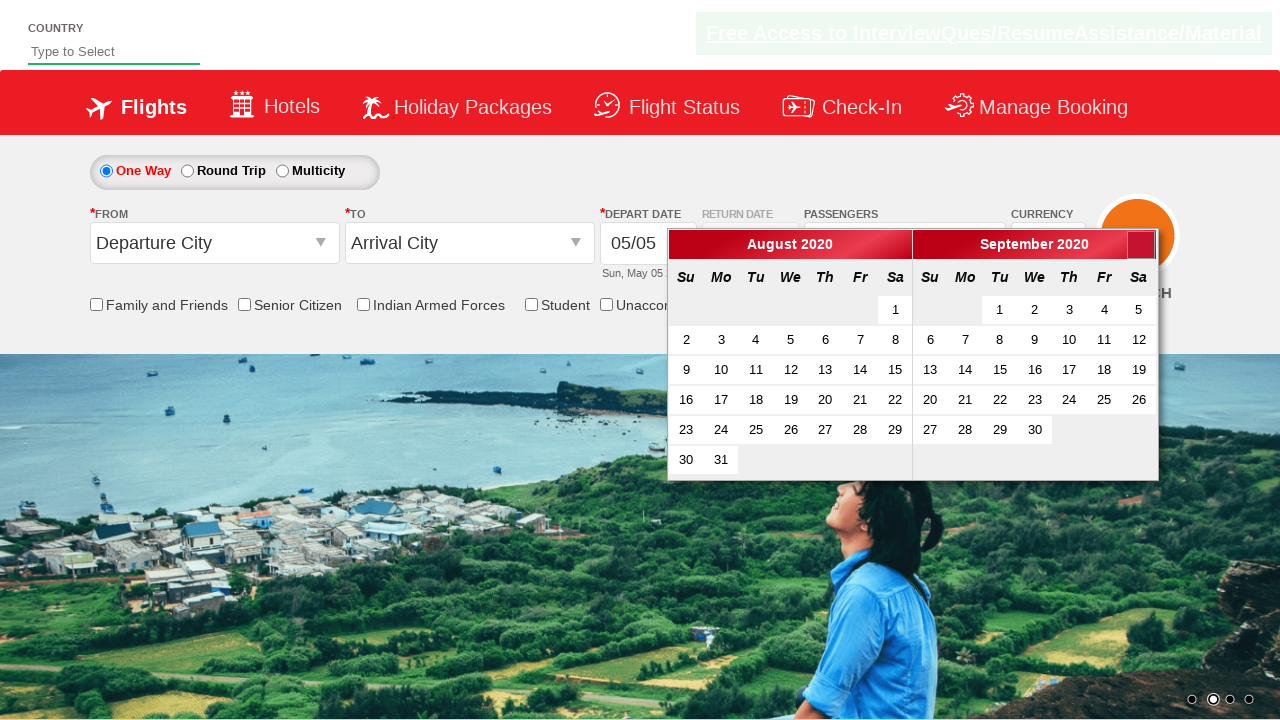

Clicked next button to navigate from September 2020 at (1141, 245) on a[data-handler='next']
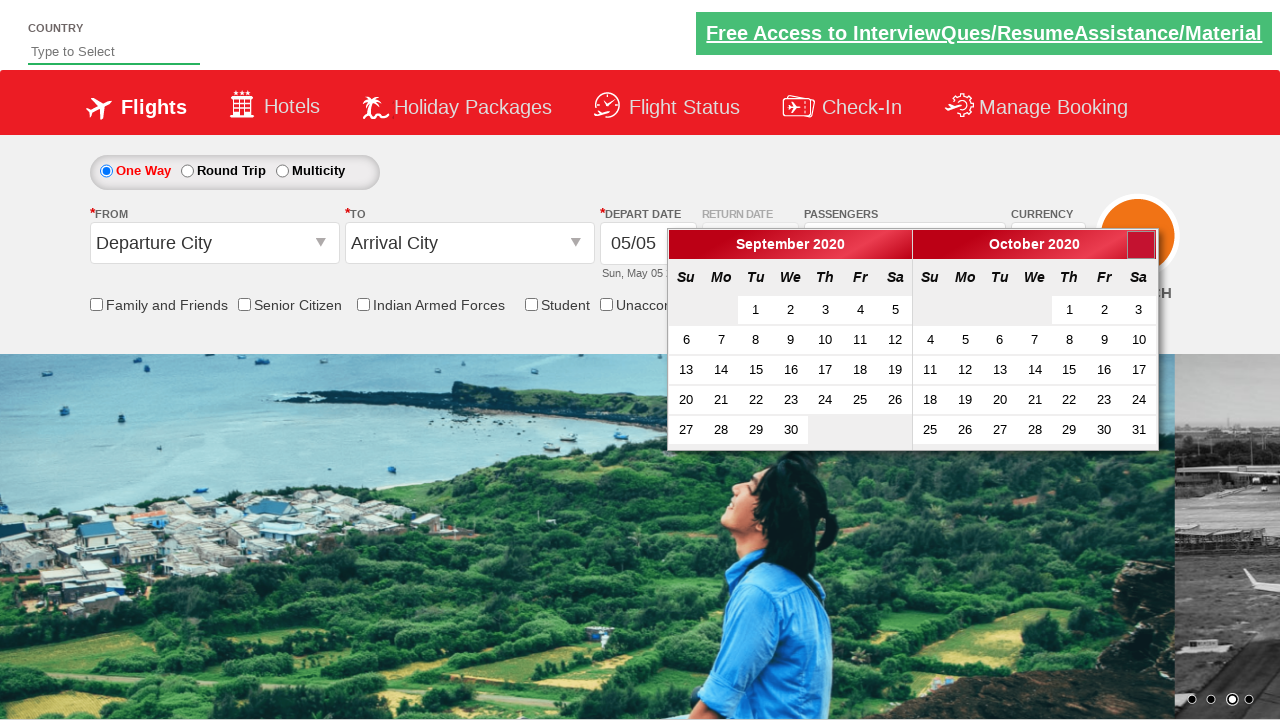

Waited 500ms for month transition animation
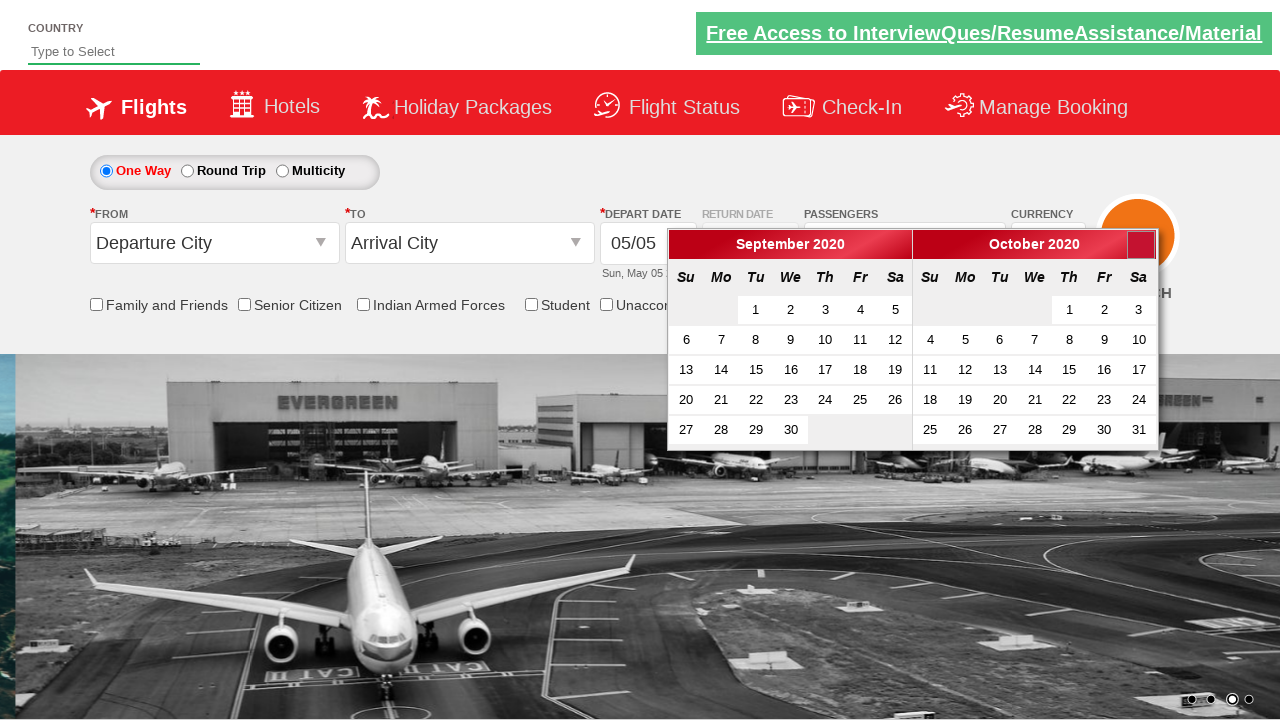

Waited for month selector to be available
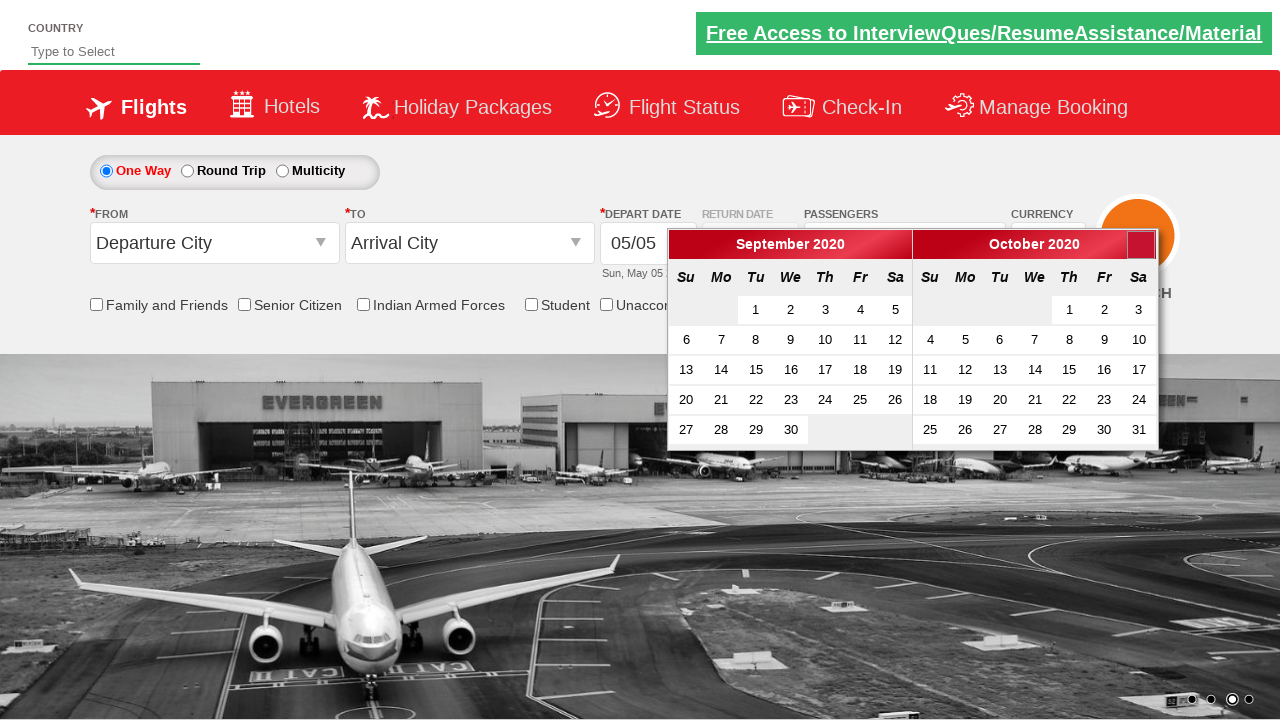

Retrieved current month/year: October 2020
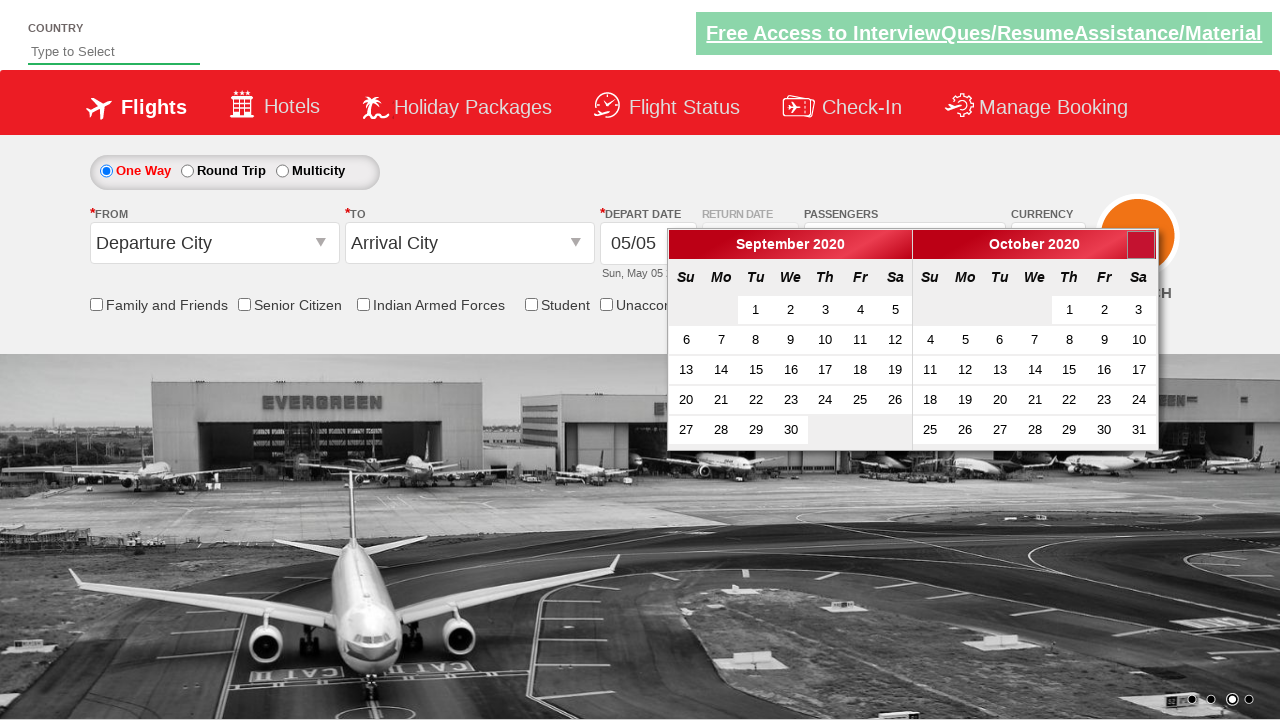

Clicked next button to navigate from October 2020 at (1141, 245) on a[data-handler='next']
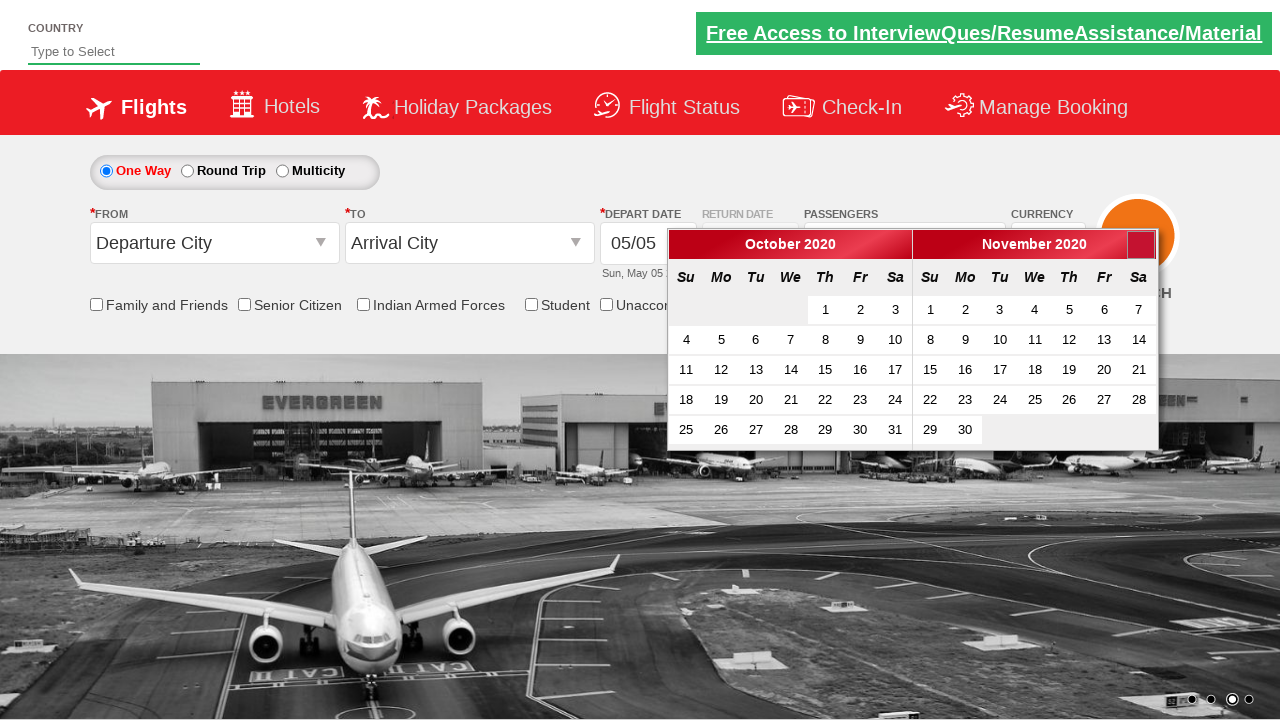

Waited 500ms for month transition animation
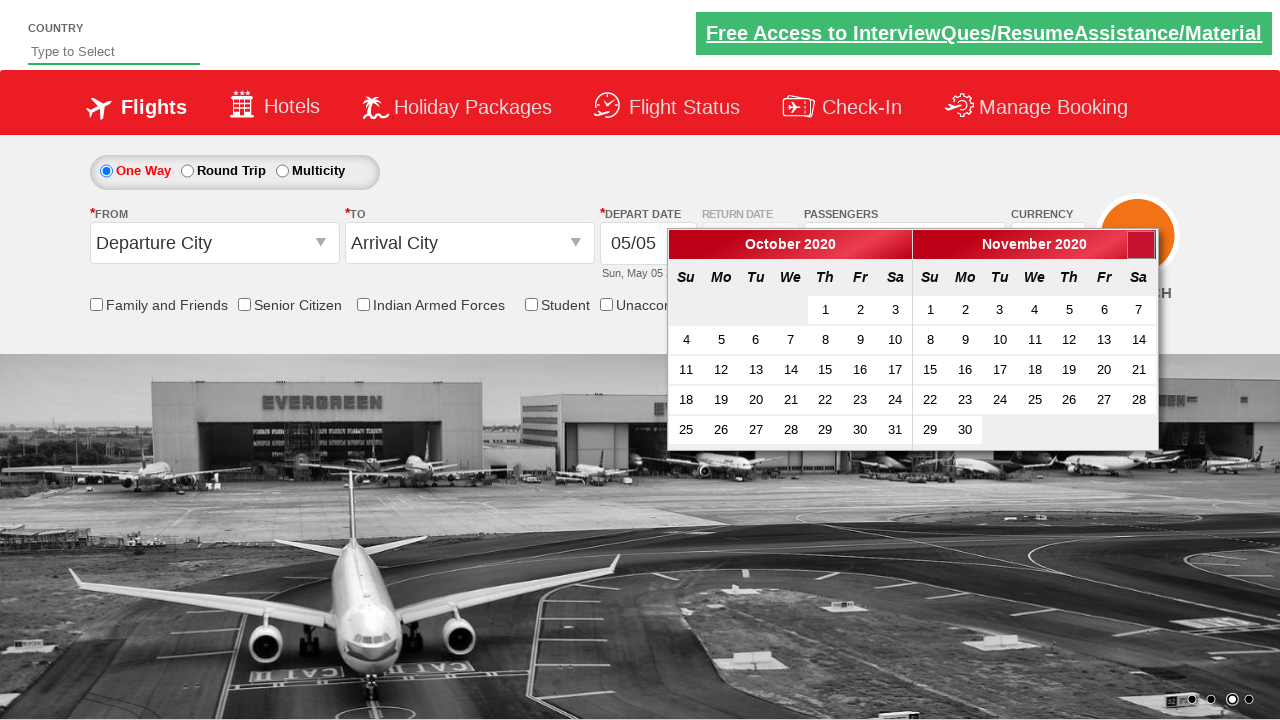

Waited for month selector to be available
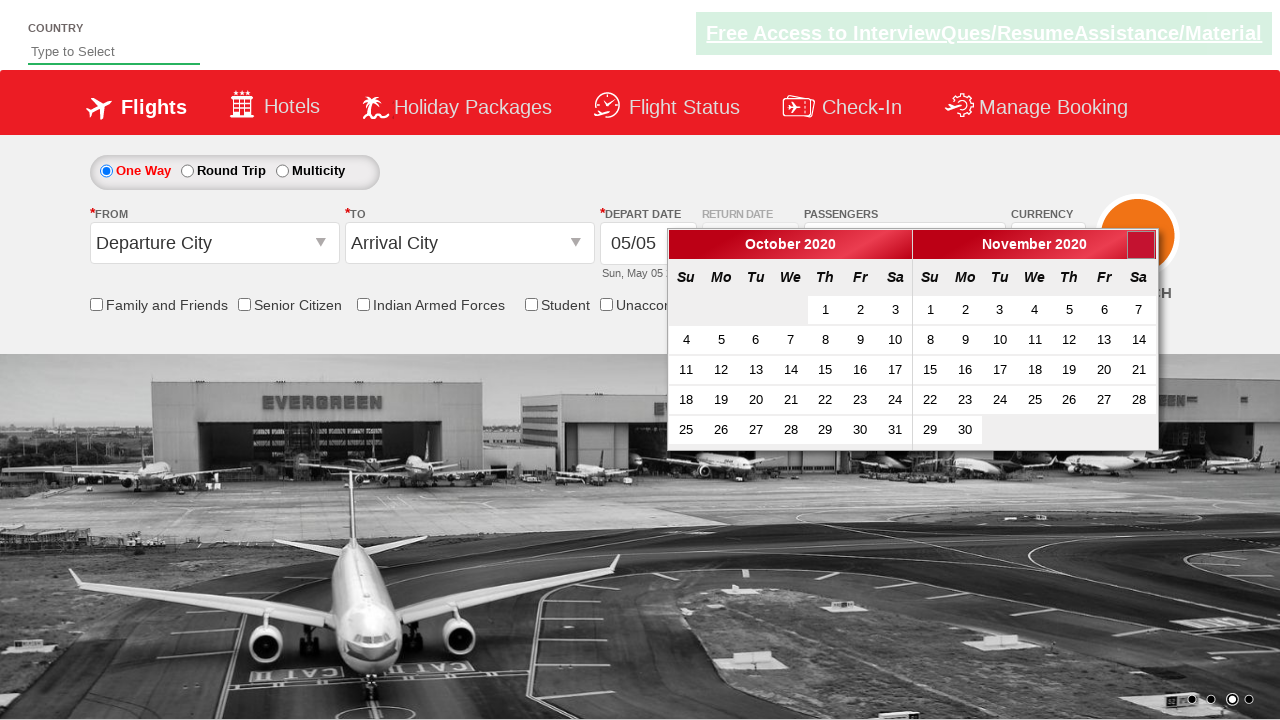

Retrieved current month/year: November 2020
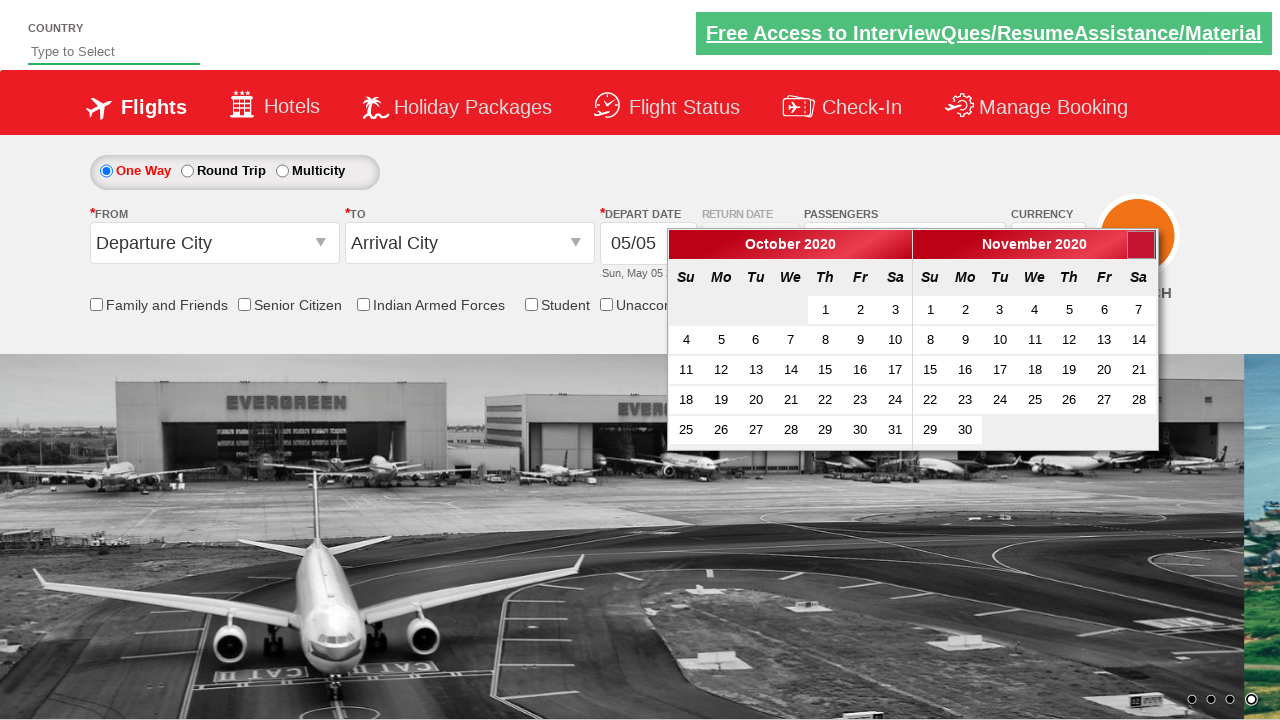

Clicked next button to navigate from November 2020 at (1141, 245) on a[data-handler='next']
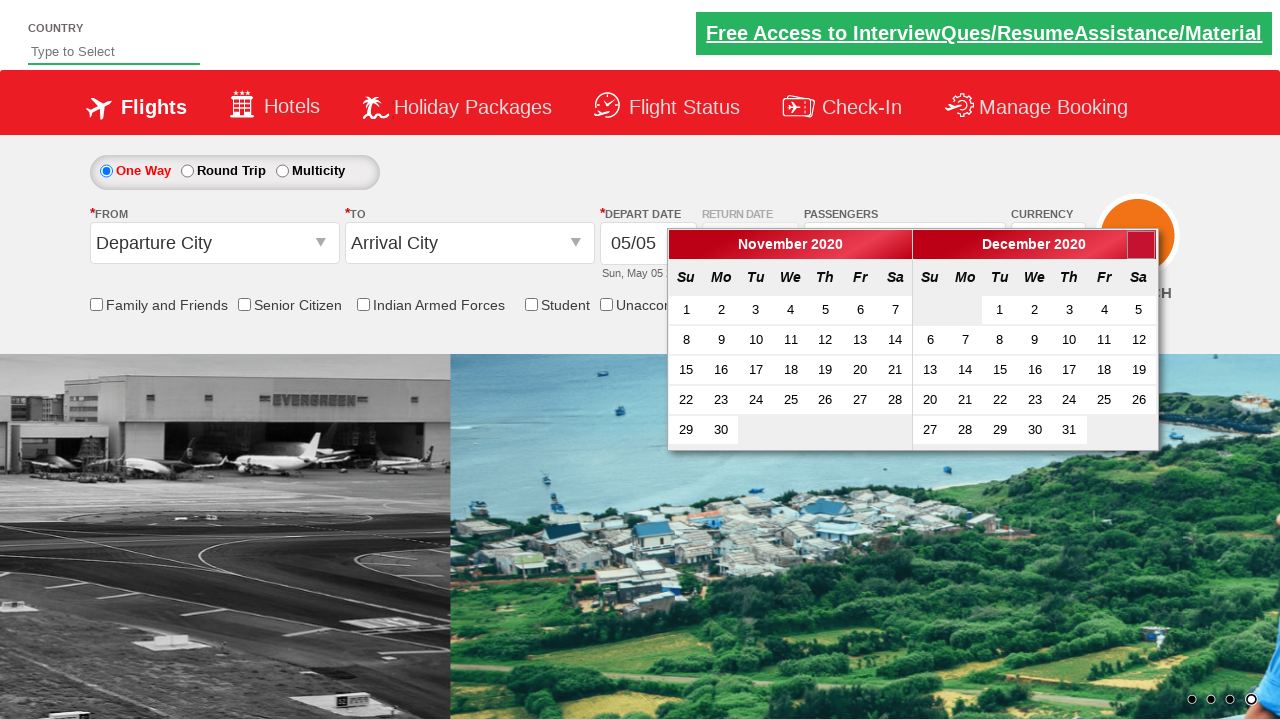

Waited 500ms for month transition animation
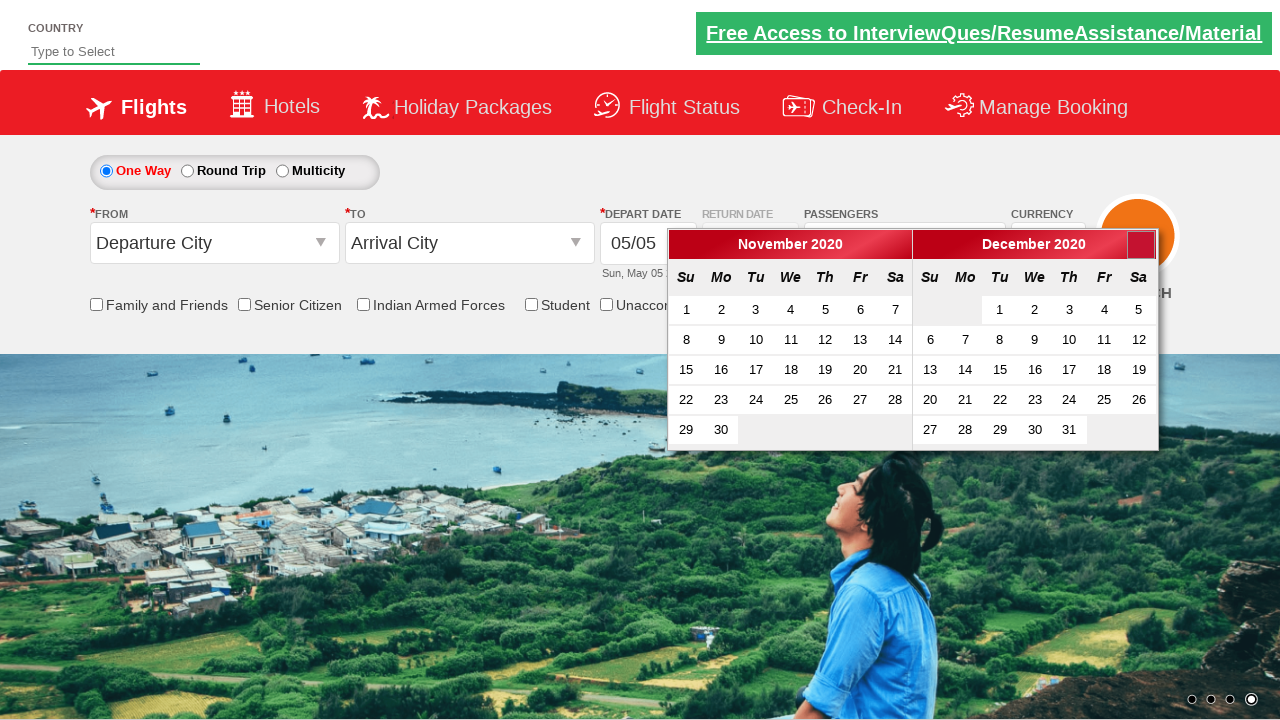

Waited for month selector to be available
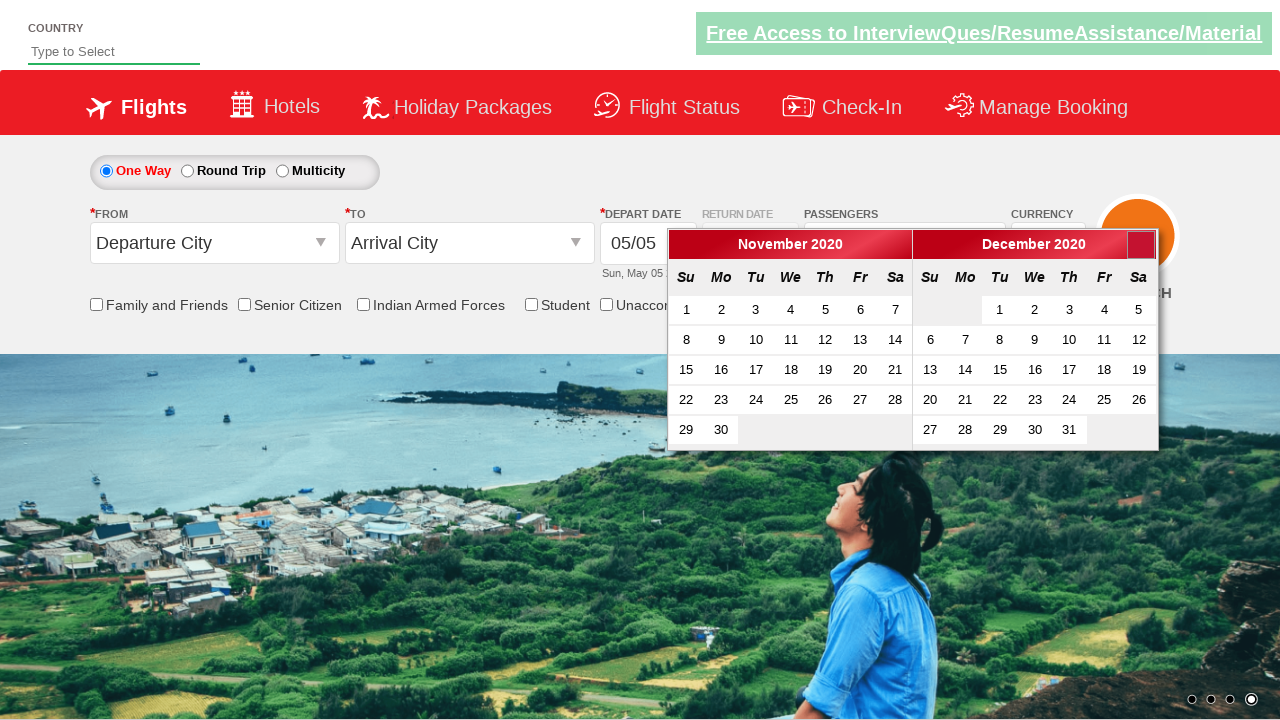

Retrieved current month/year: December 2020
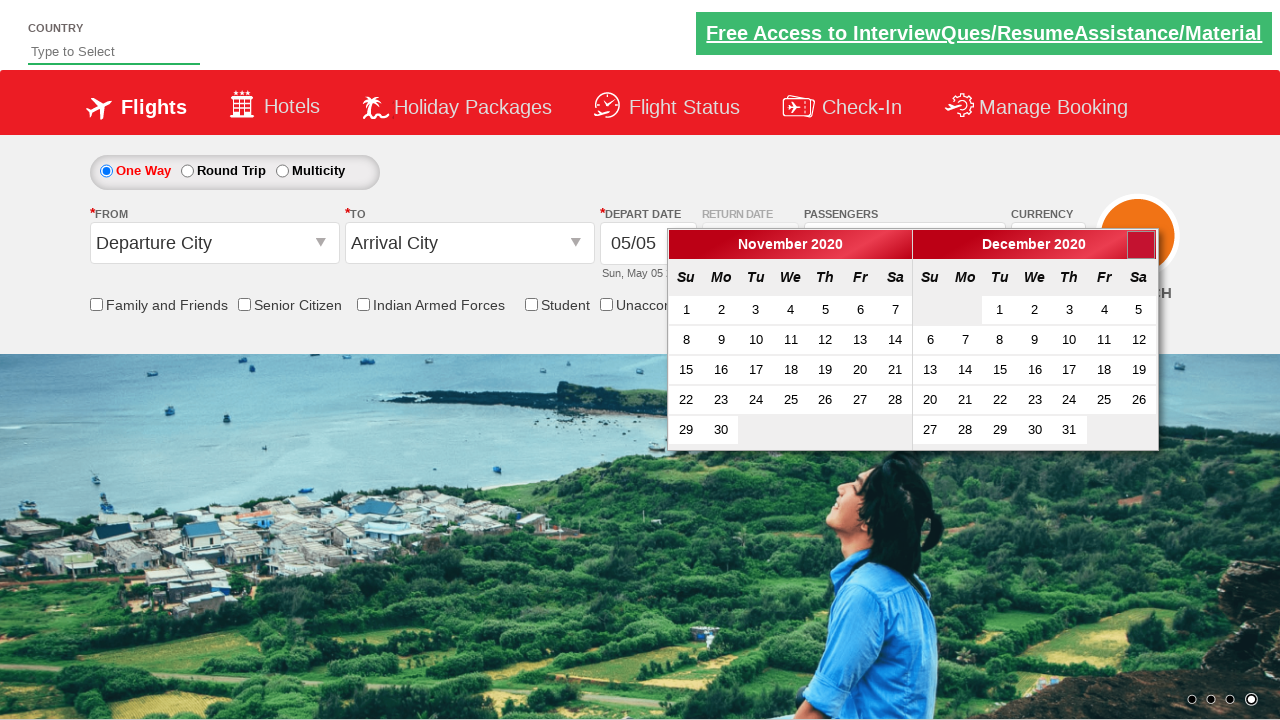

Clicked next button to navigate from December 2020 at (1141, 245) on a[data-handler='next']
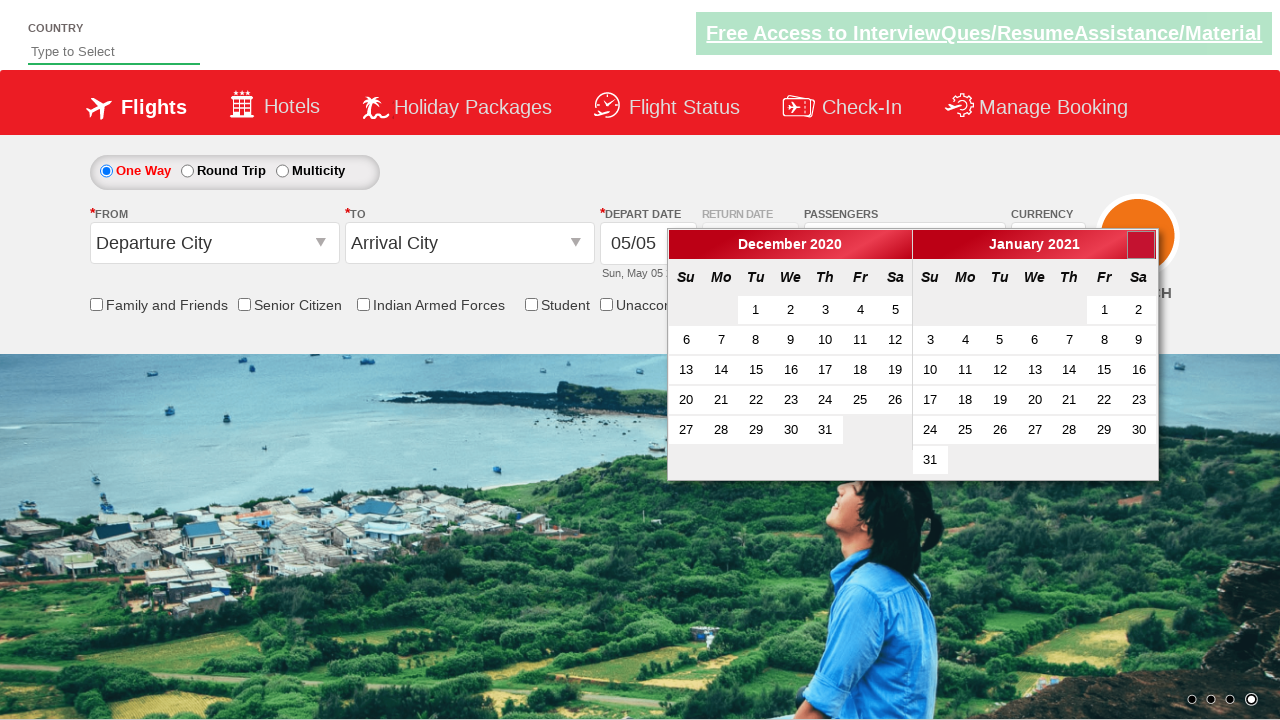

Waited 500ms for month transition animation
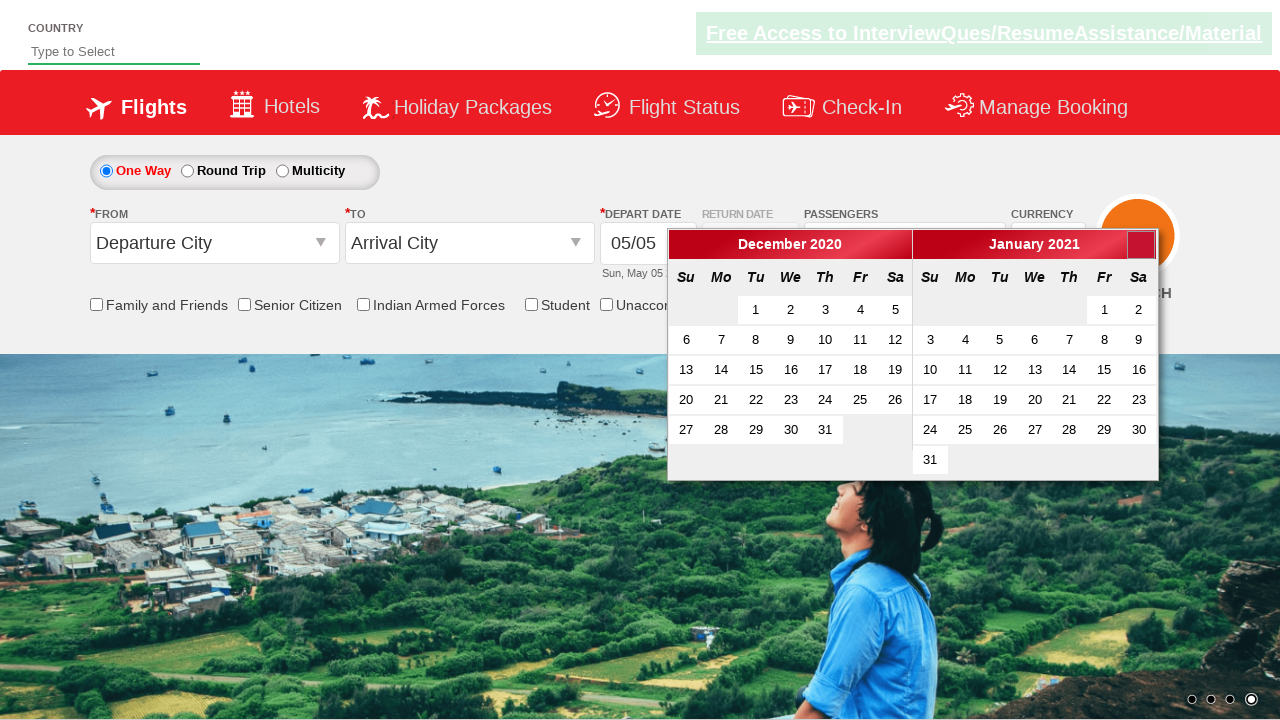

Waited for month selector to be available
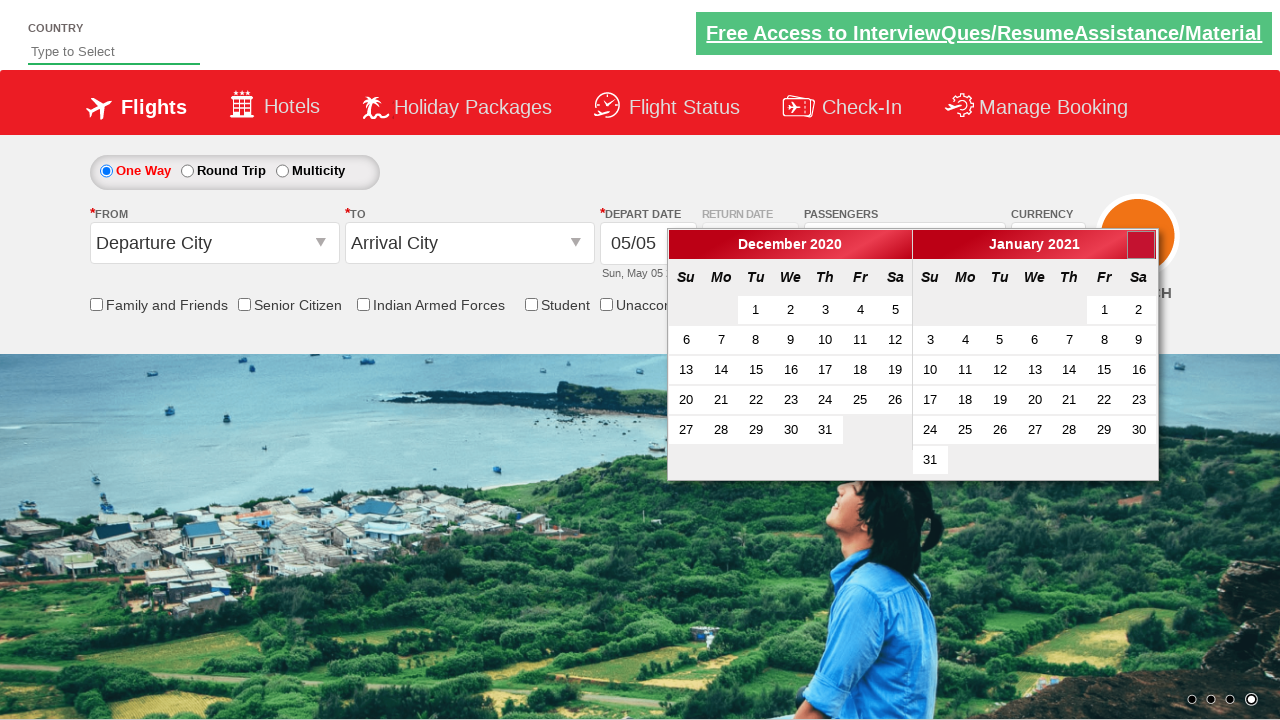

Retrieved current month/year: January 2021
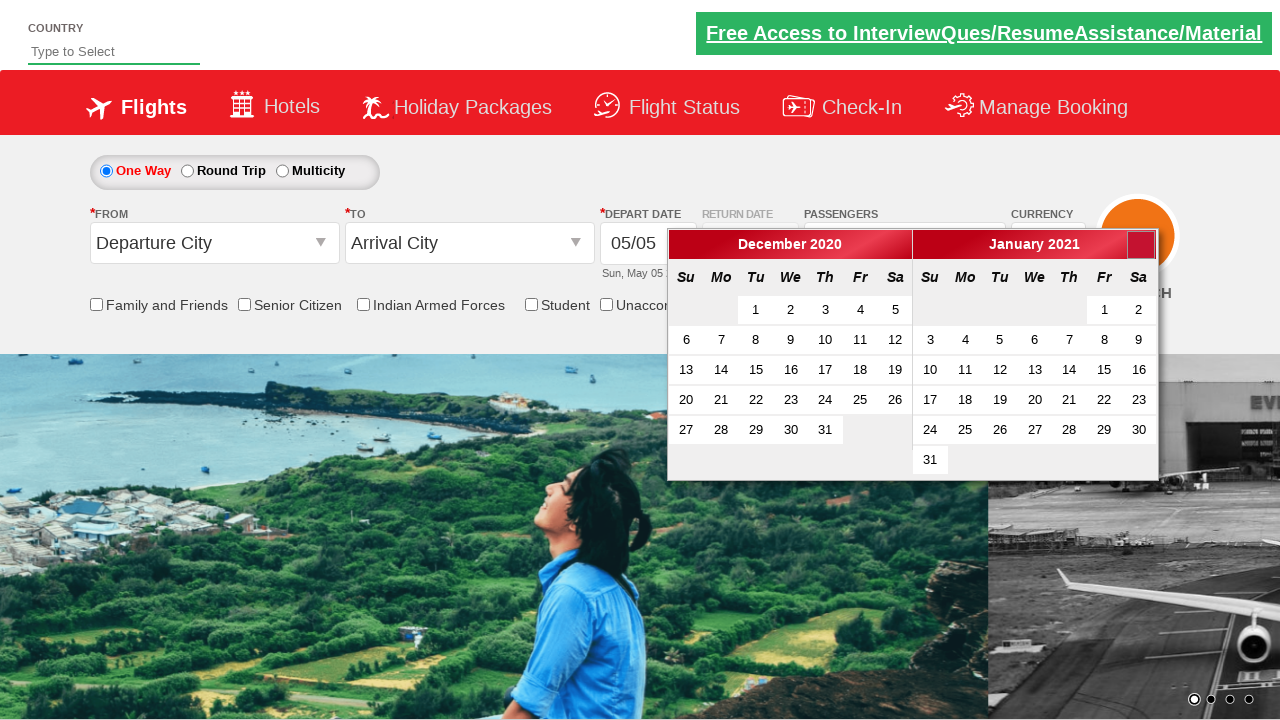

Clicked next button to navigate from January 2021 at (1141, 245) on a[data-handler='next']
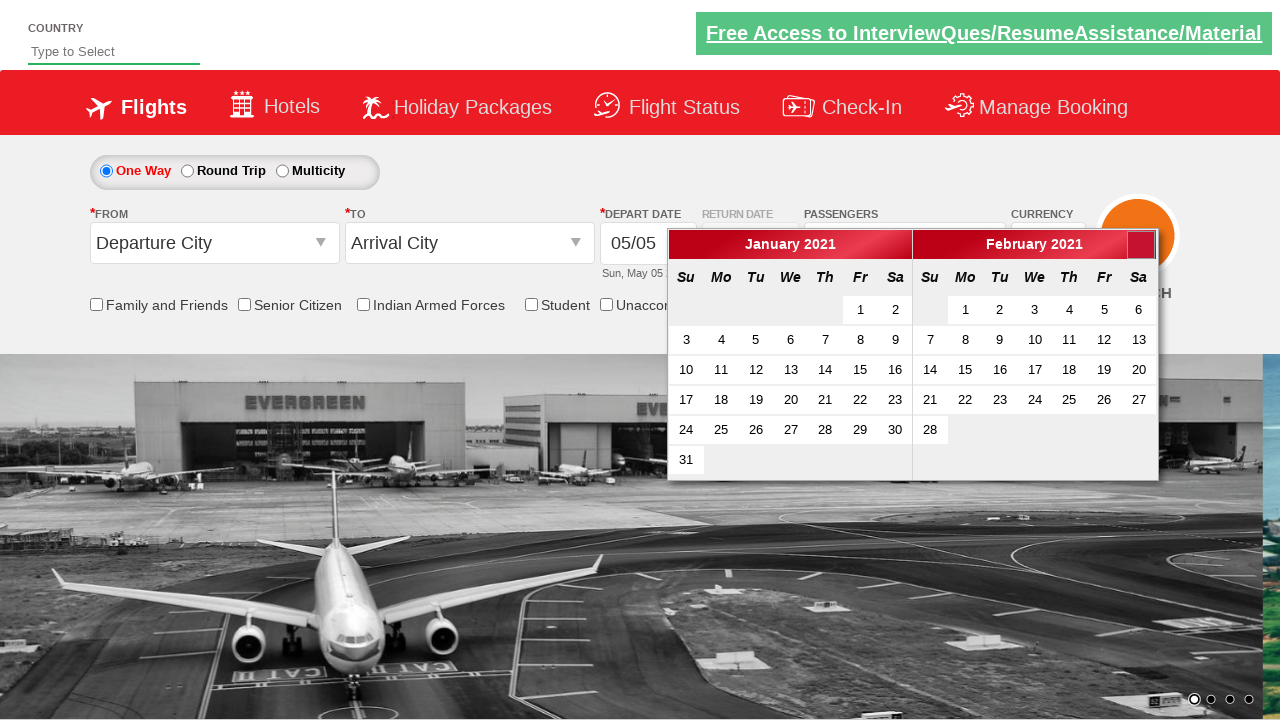

Waited 500ms for month transition animation
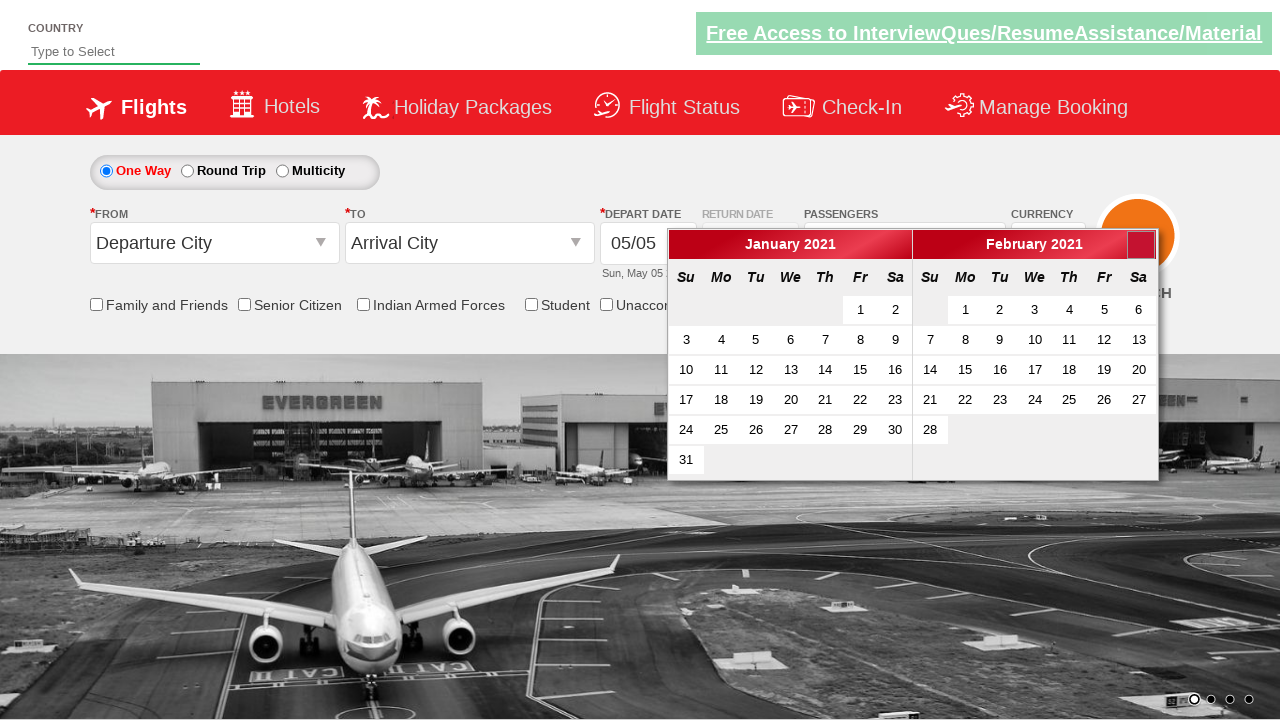

Waited for month selector to be available
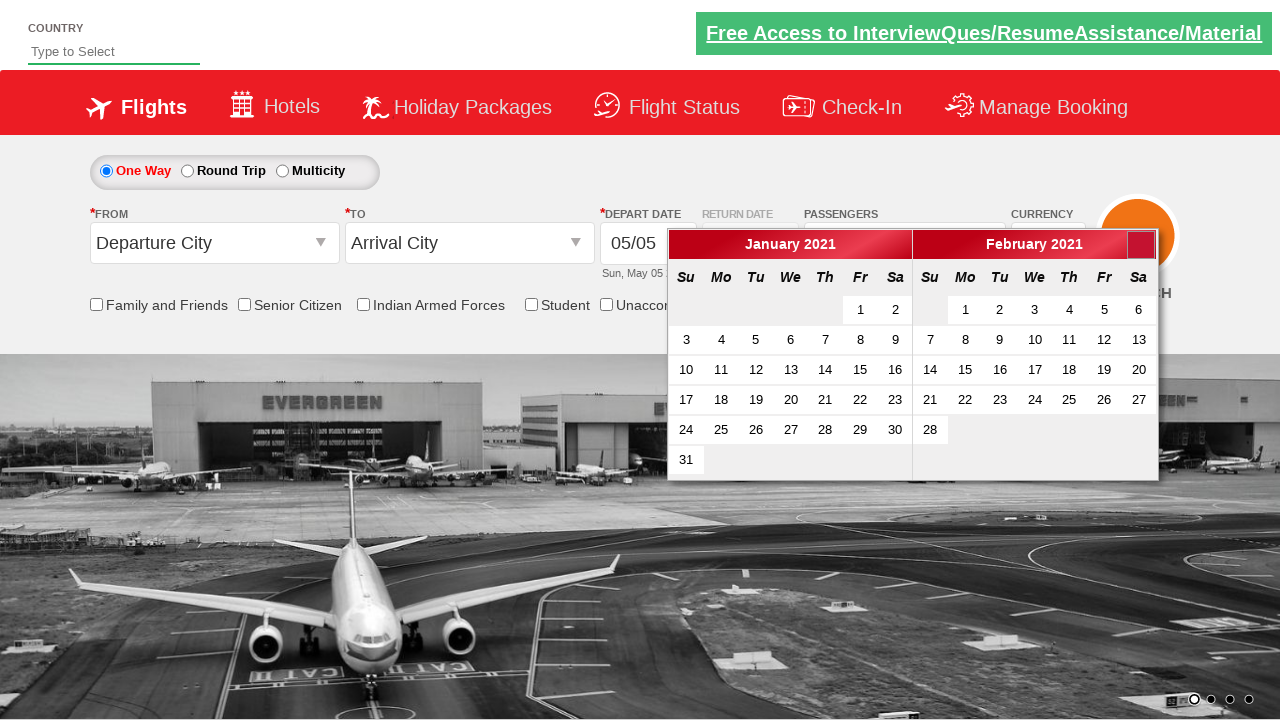

Retrieved current month/year: February 2021
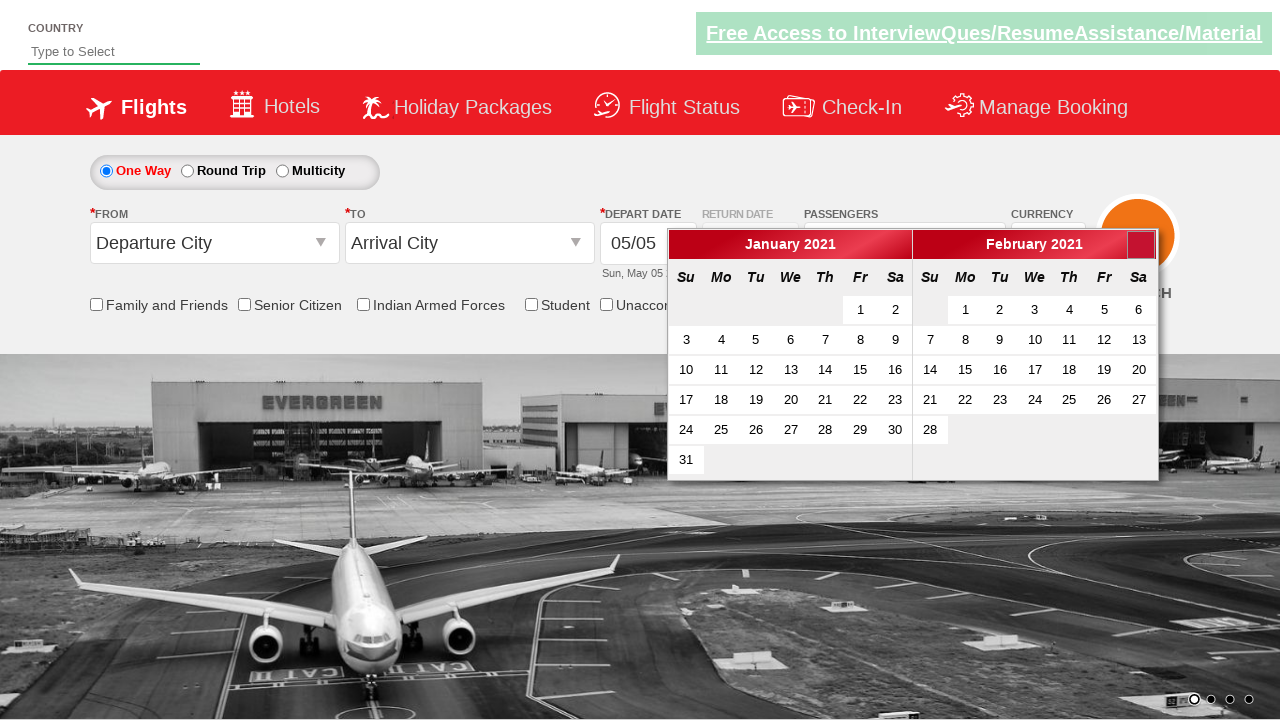

Clicked next button to navigate from February 2021 at (1141, 245) on a[data-handler='next']
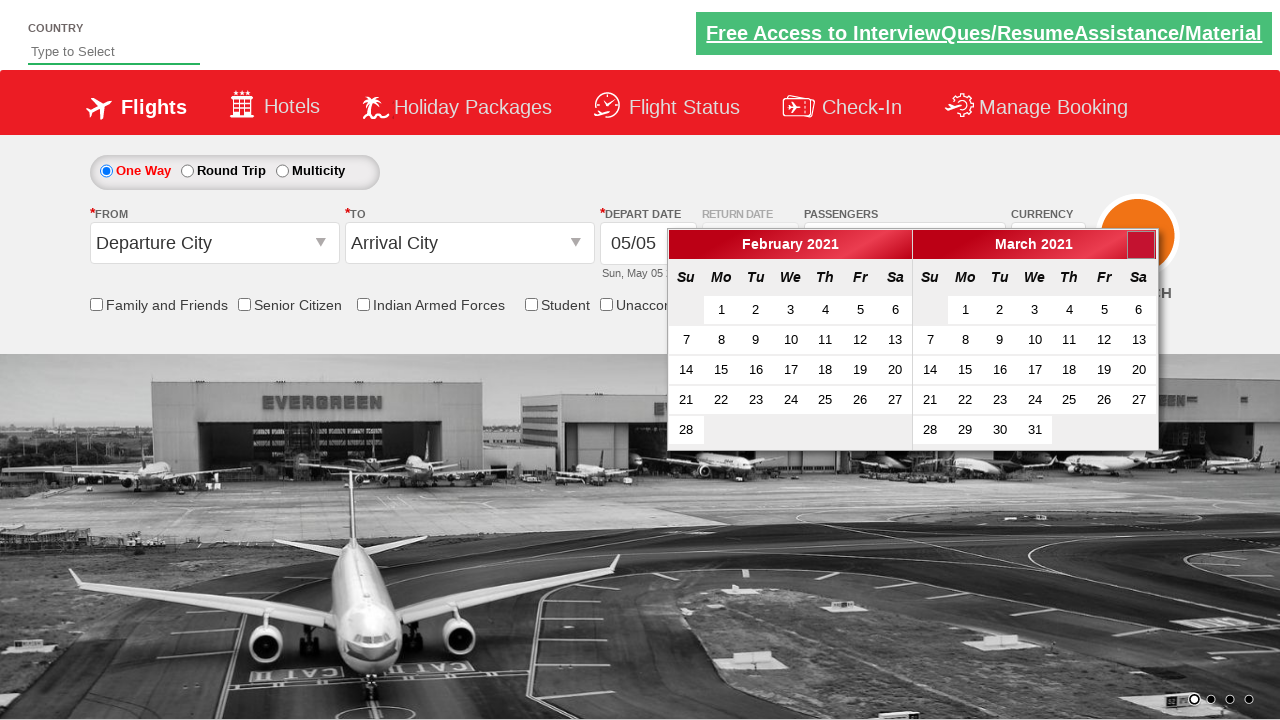

Waited 500ms for month transition animation
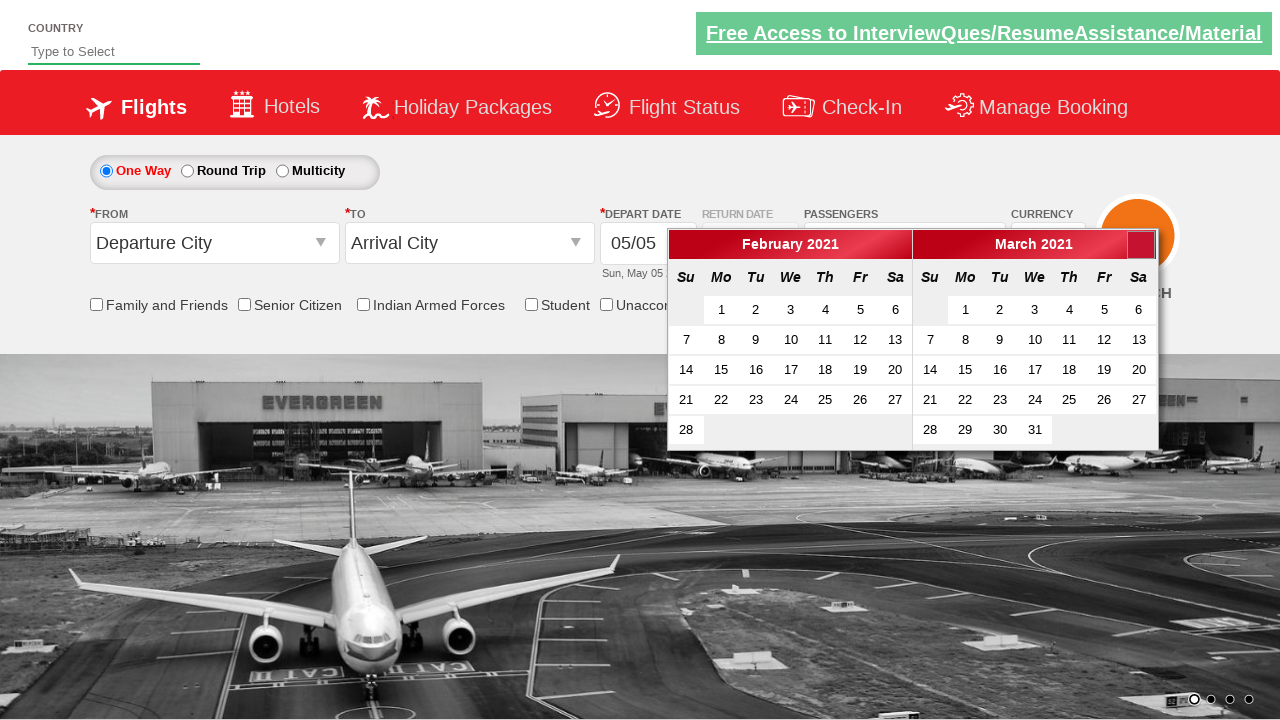

Waited for month selector to be available
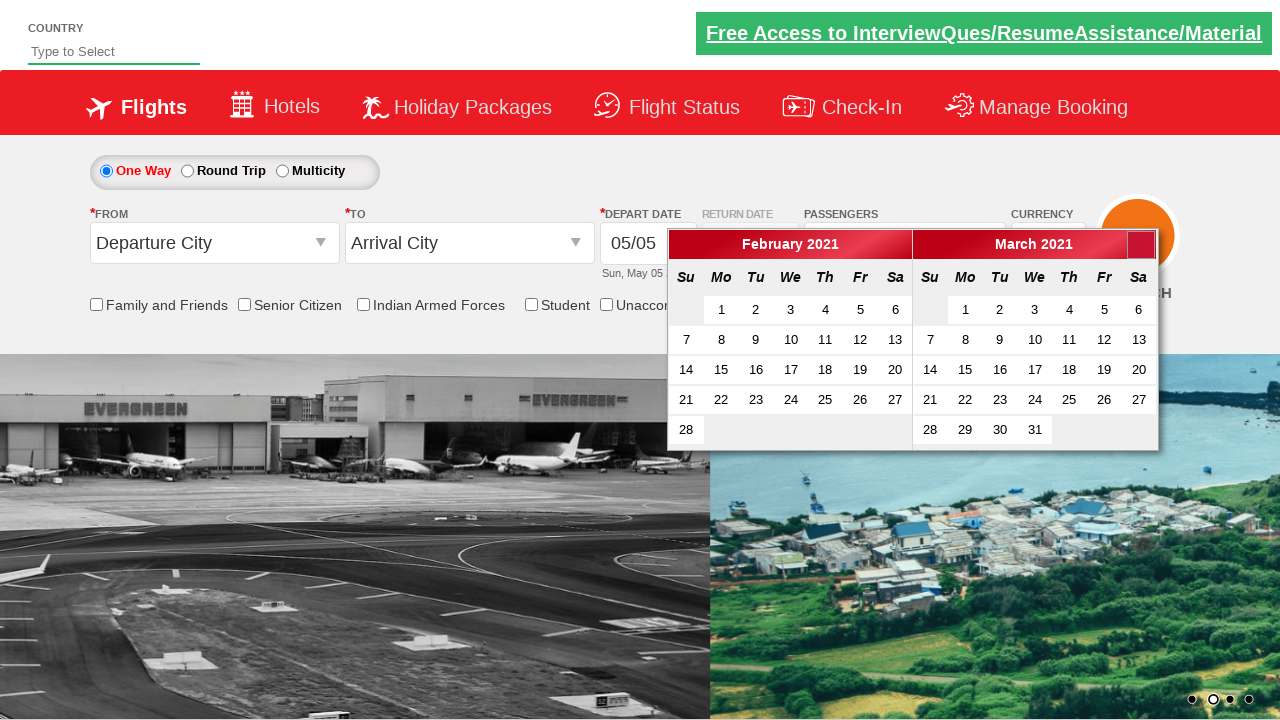

Retrieved current month/year: March 2021
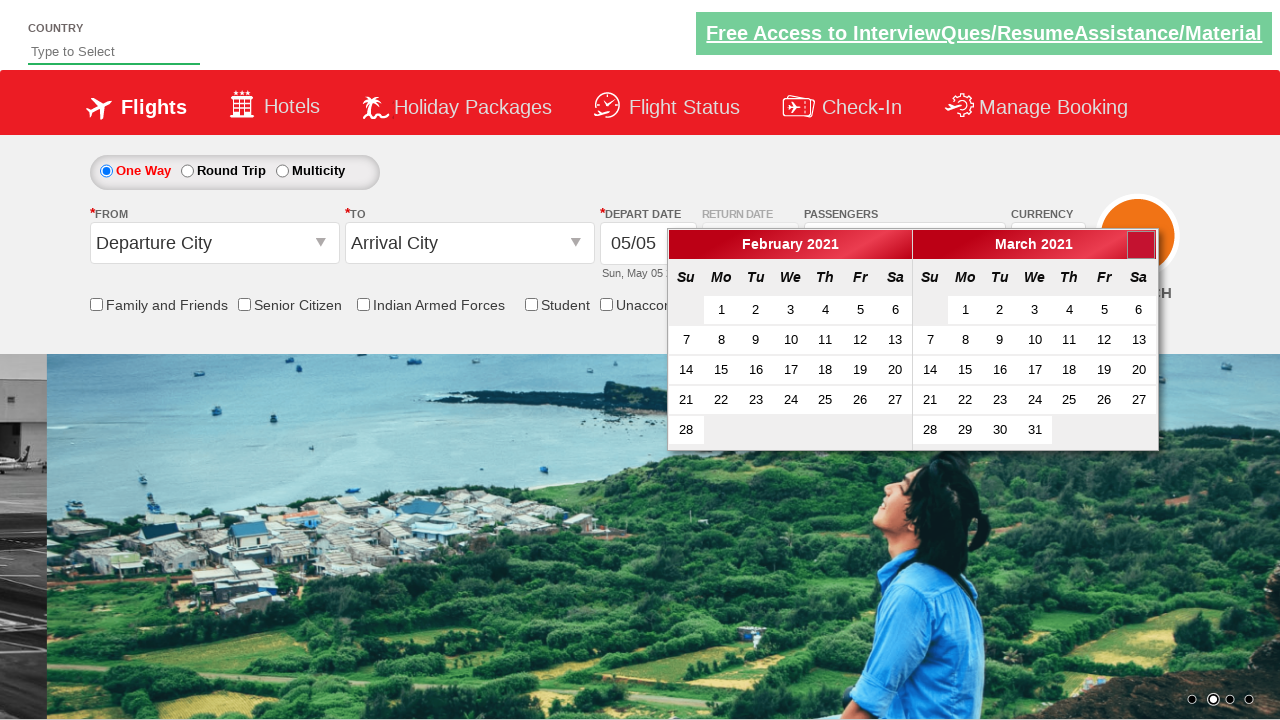

Clicked next button to navigate from March 2021 at (1141, 245) on a[data-handler='next']
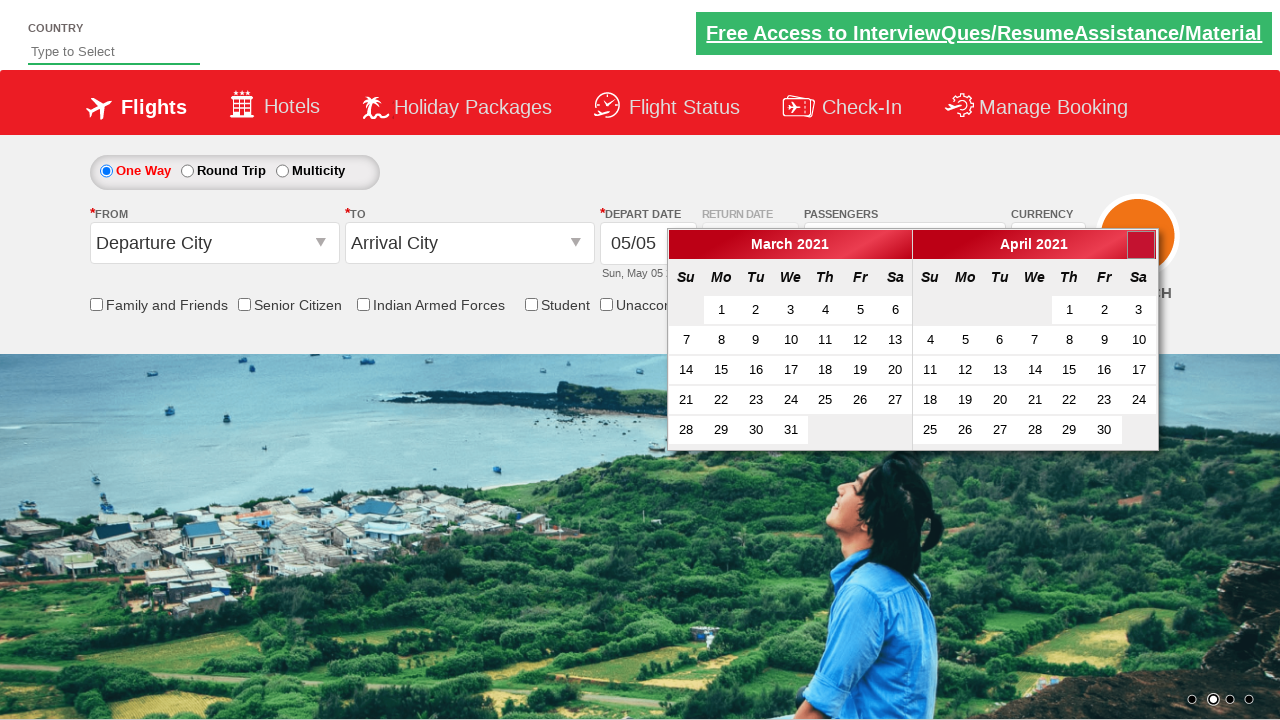

Waited 500ms for month transition animation
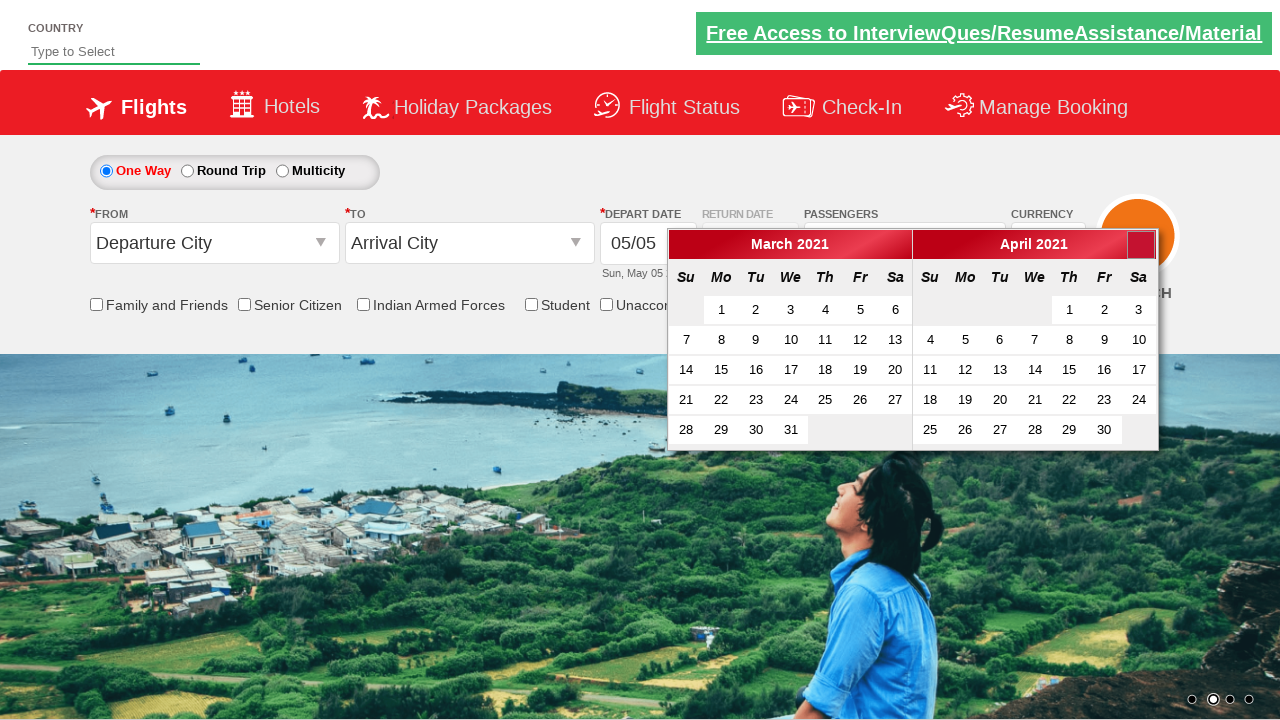

Waited for month selector to be available
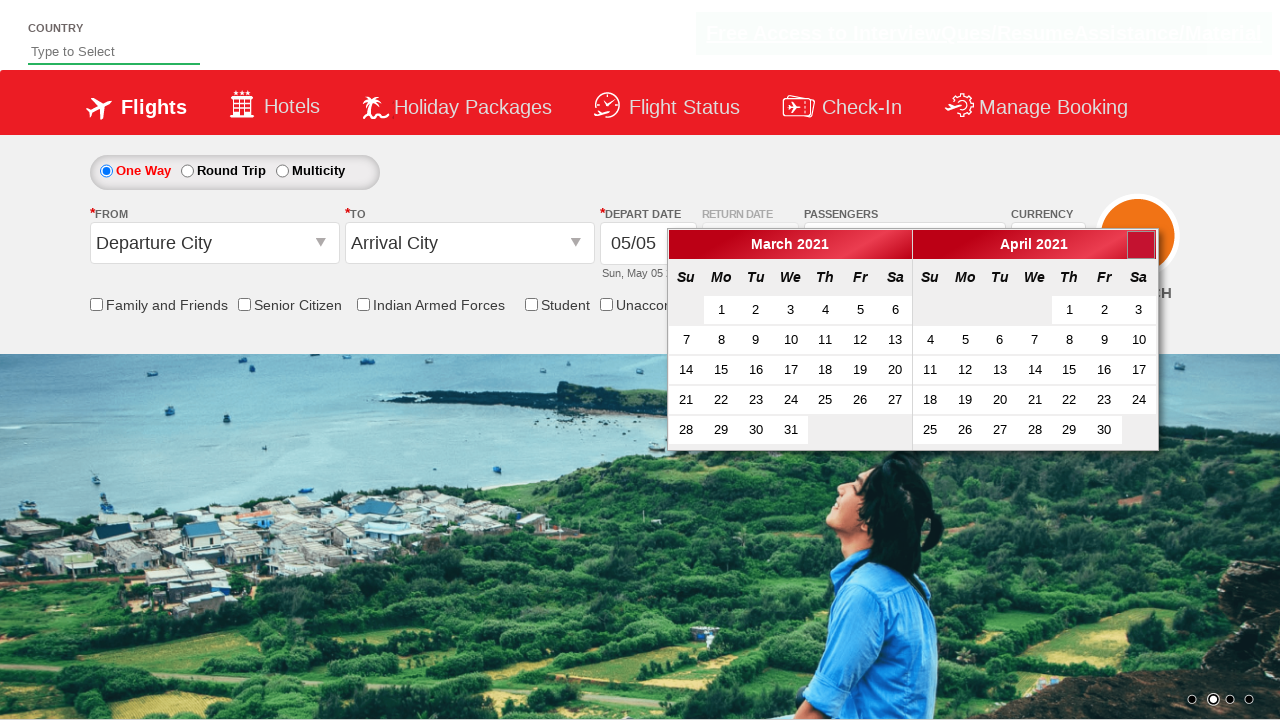

Retrieved current month/year: April 2021
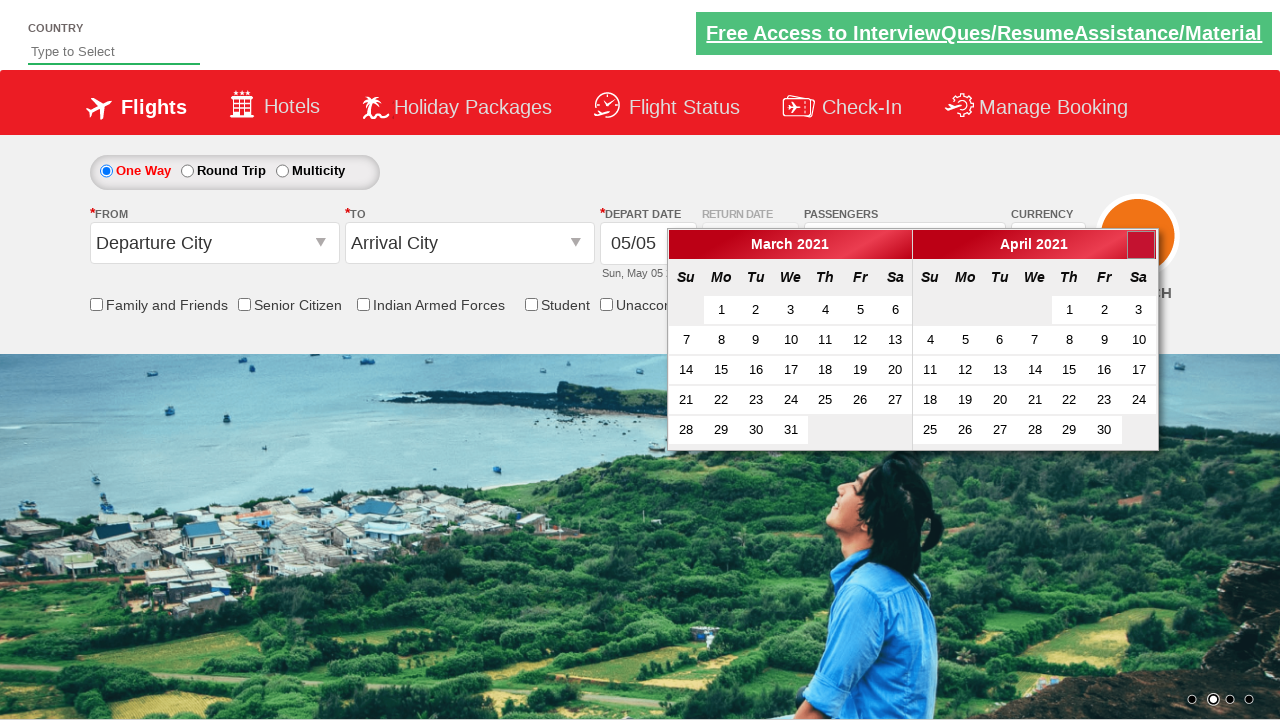

Clicked next button to navigate from April 2021 at (1141, 245) on a[data-handler='next']
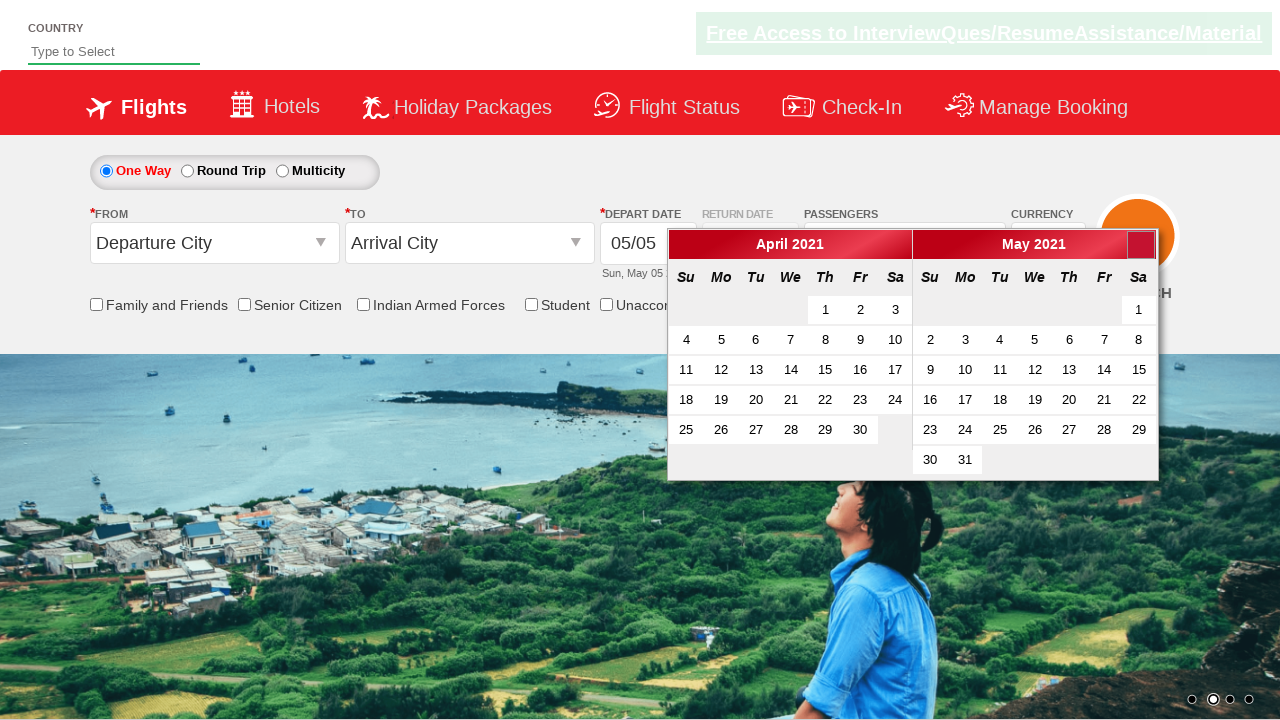

Waited 500ms for month transition animation
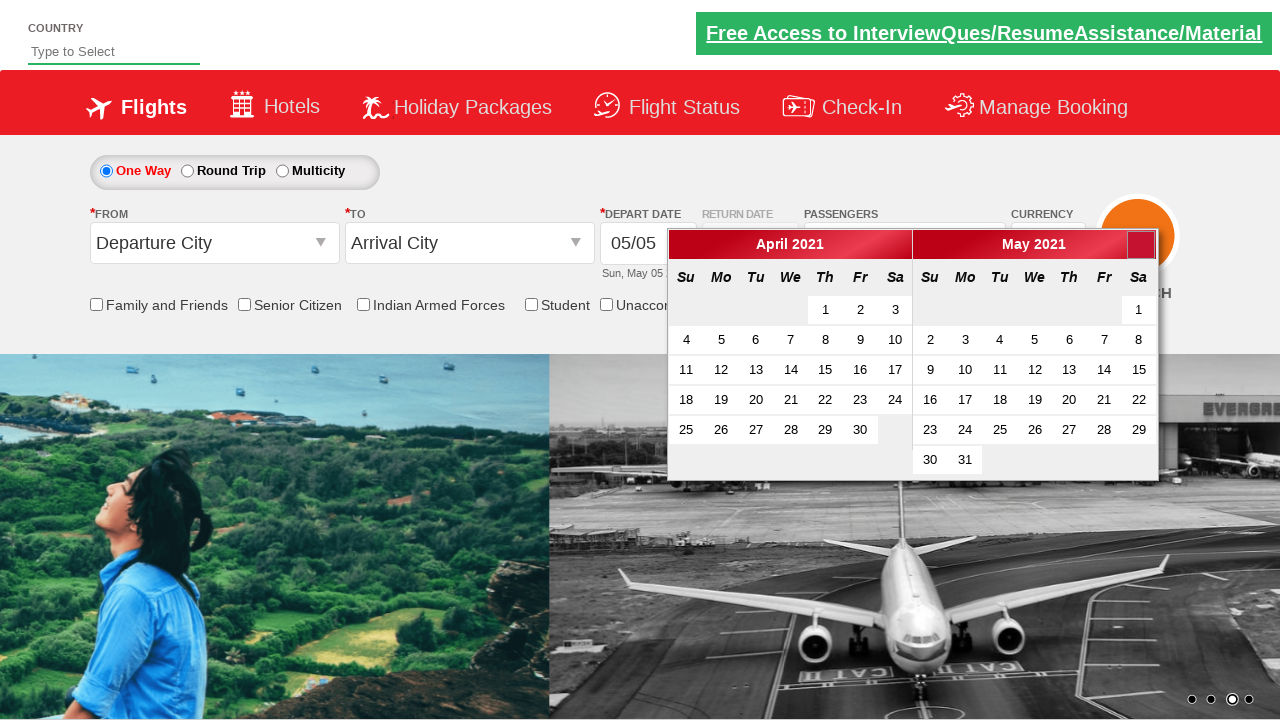

Waited for month selector to be available
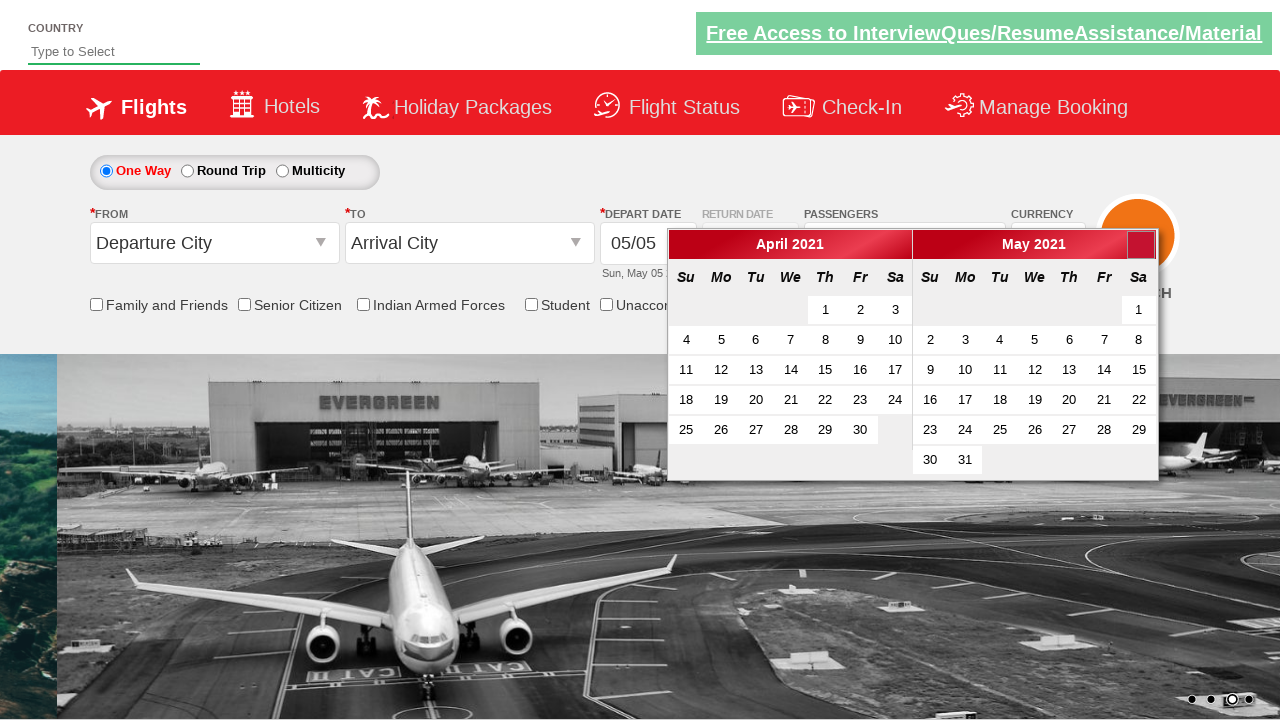

Retrieved current month/year: May 2021
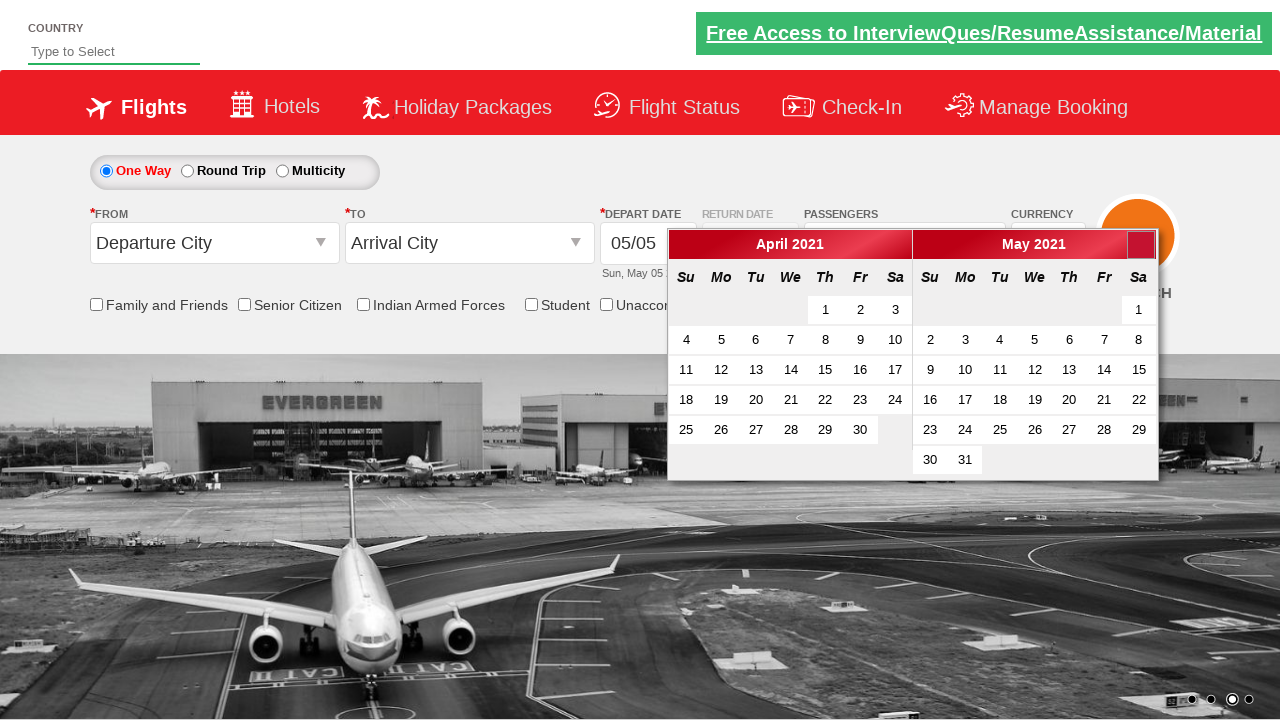

Clicked next button to navigate from May 2021 at (1141, 245) on a[data-handler='next']
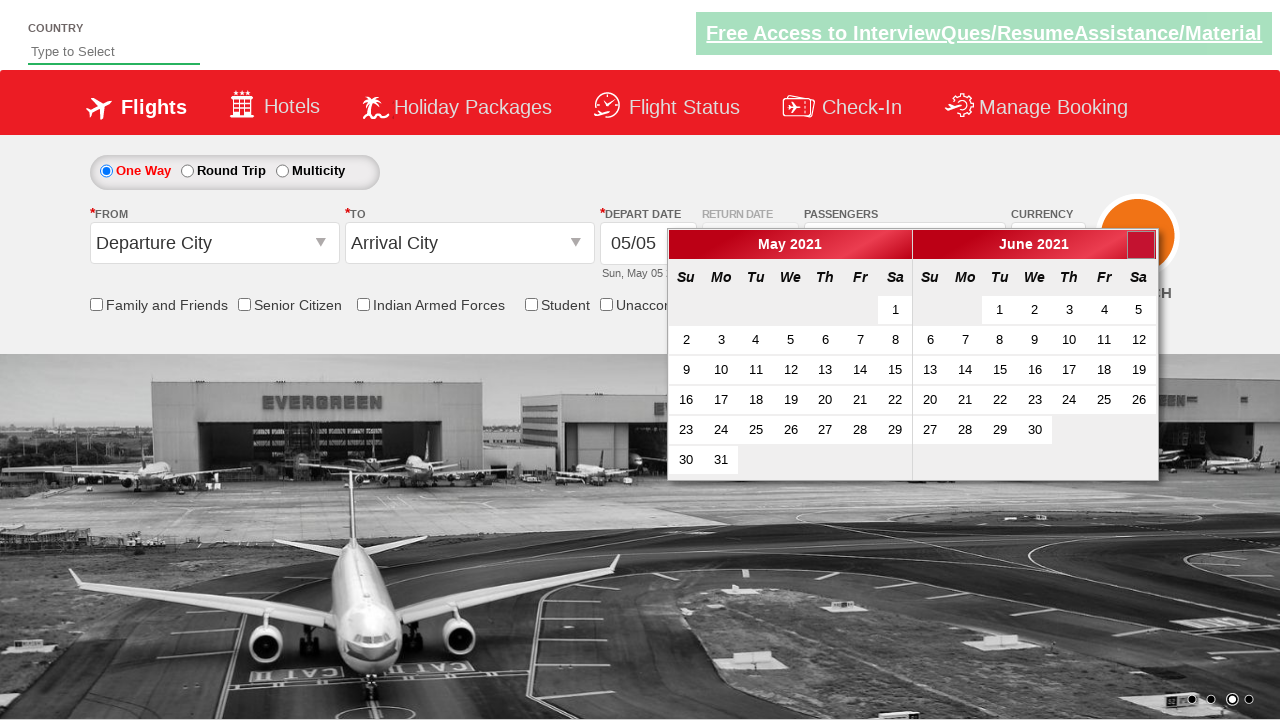

Waited 500ms for month transition animation
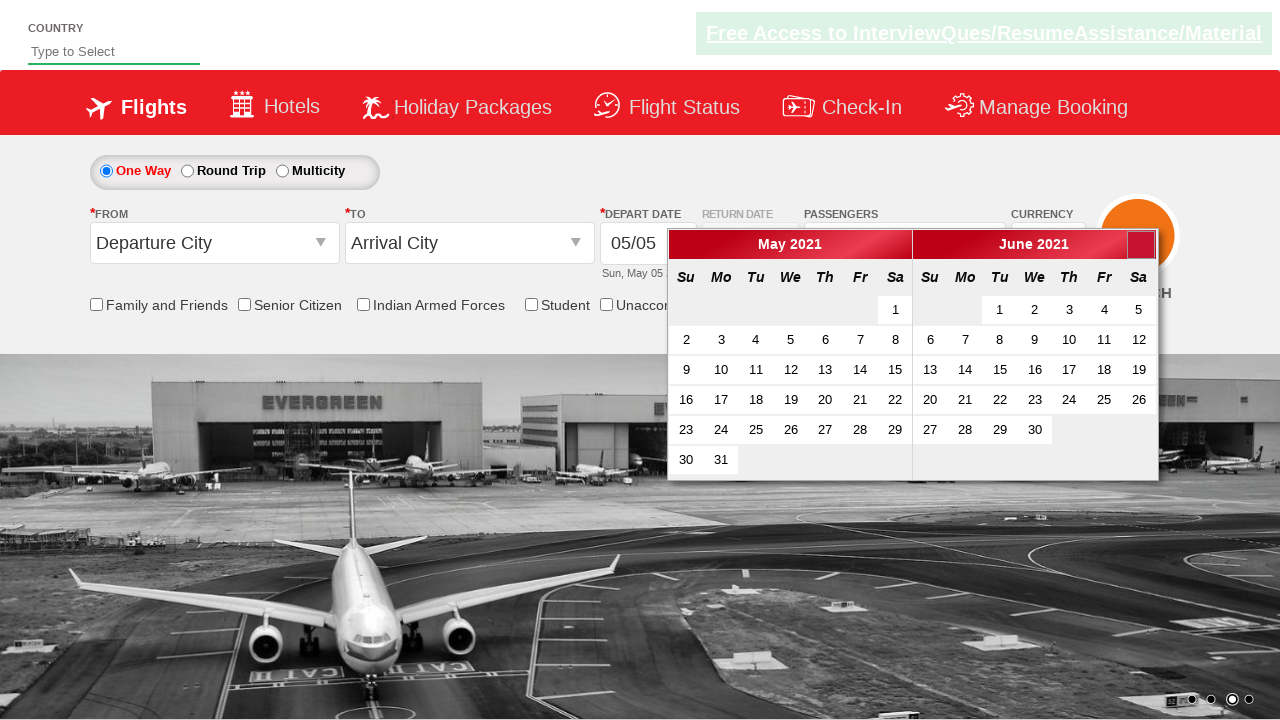

Waited for month selector to be available
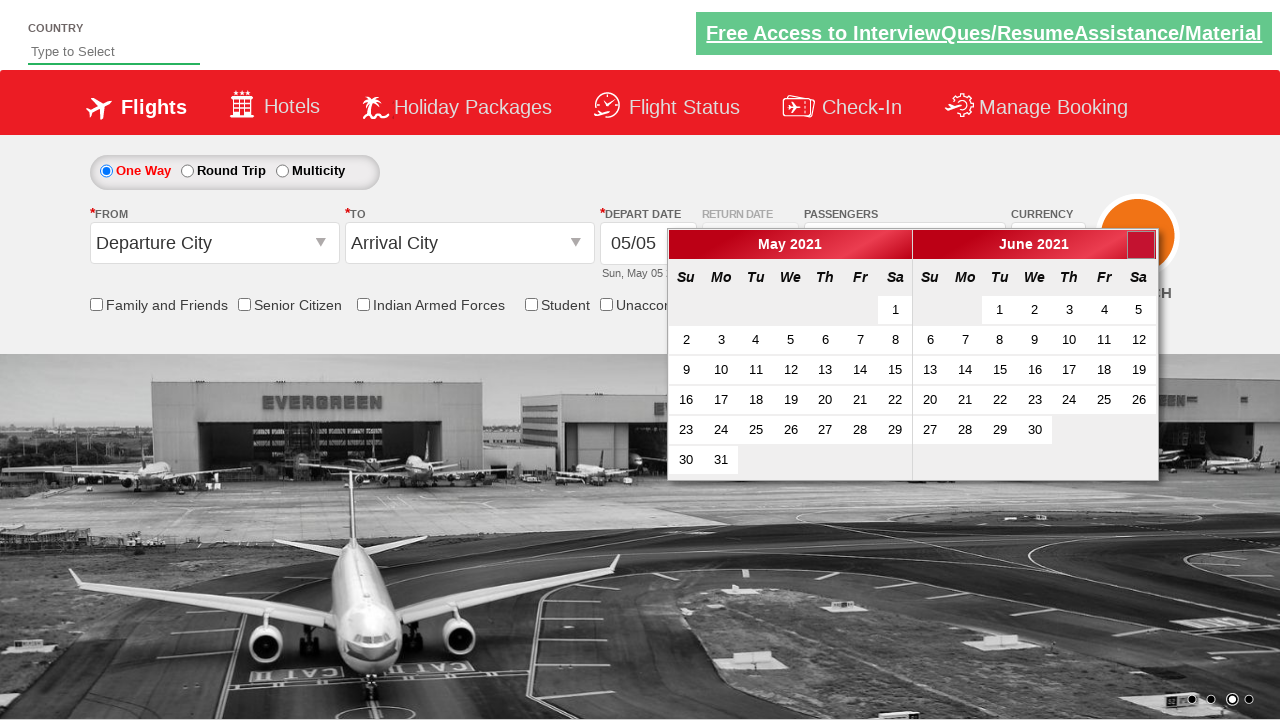

Retrieved current month/year: June 2021
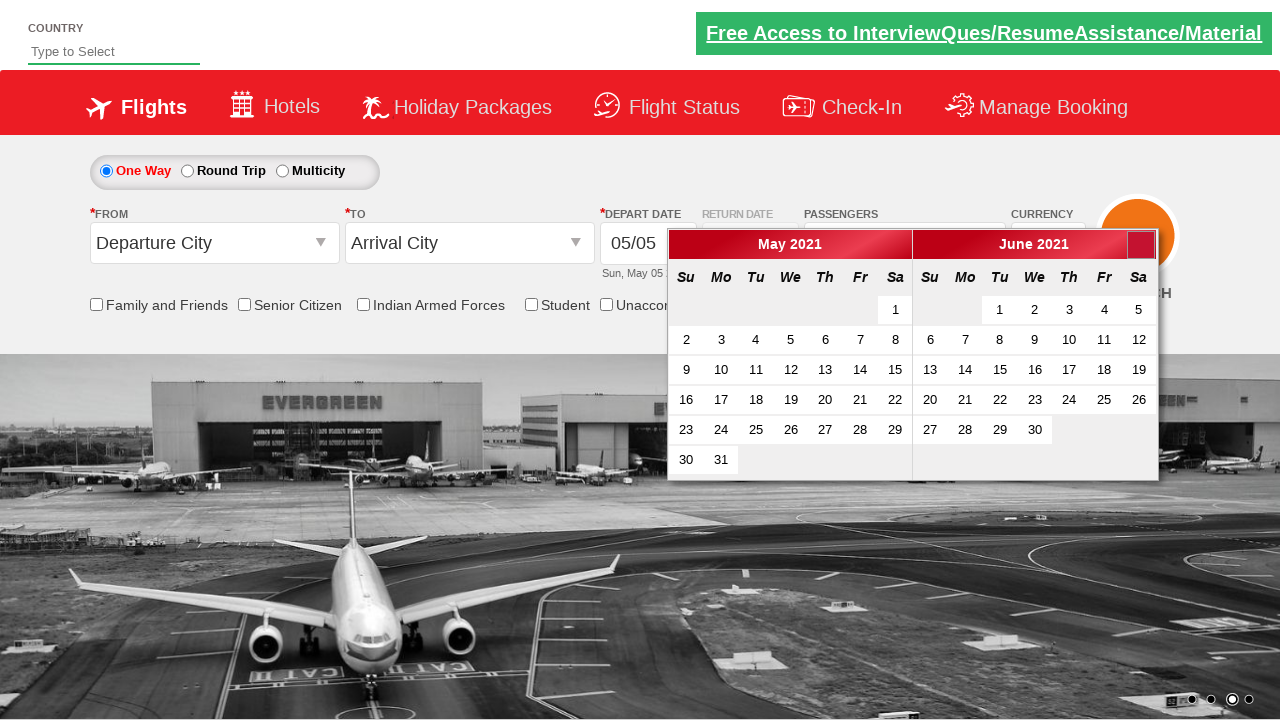

Clicked next button to navigate from June 2021 at (1141, 245) on a[data-handler='next']
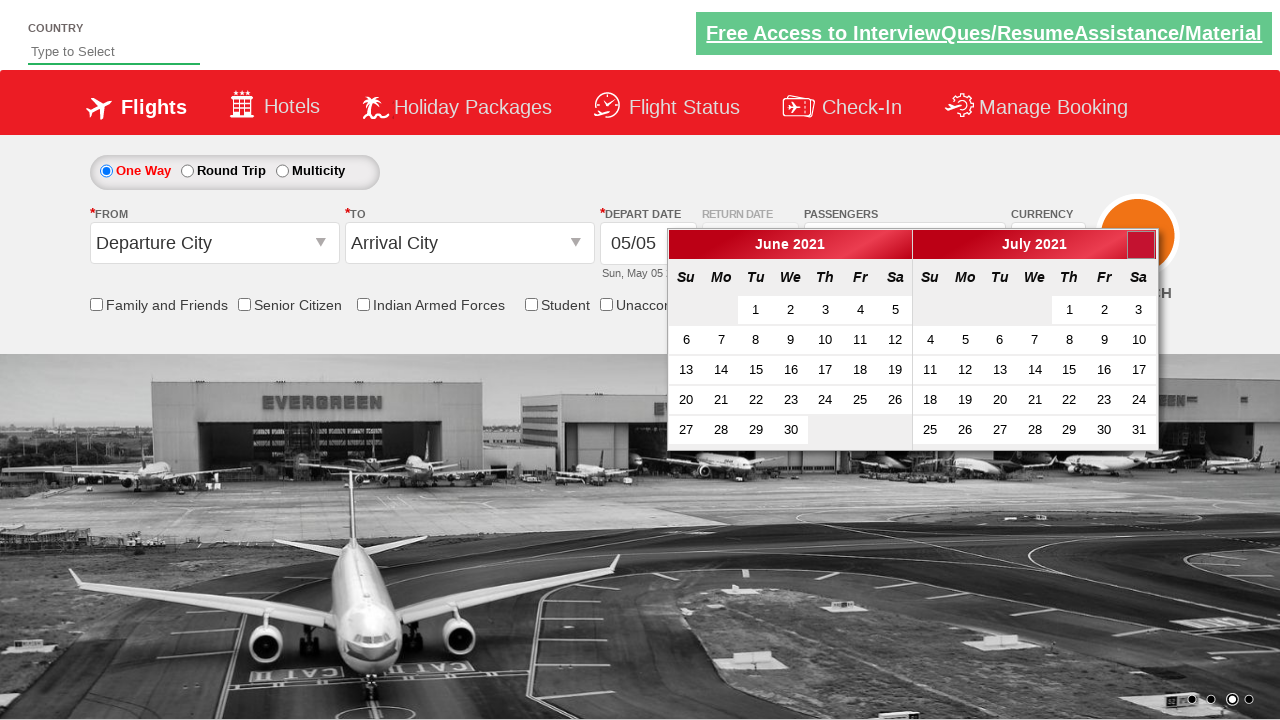

Waited 500ms for month transition animation
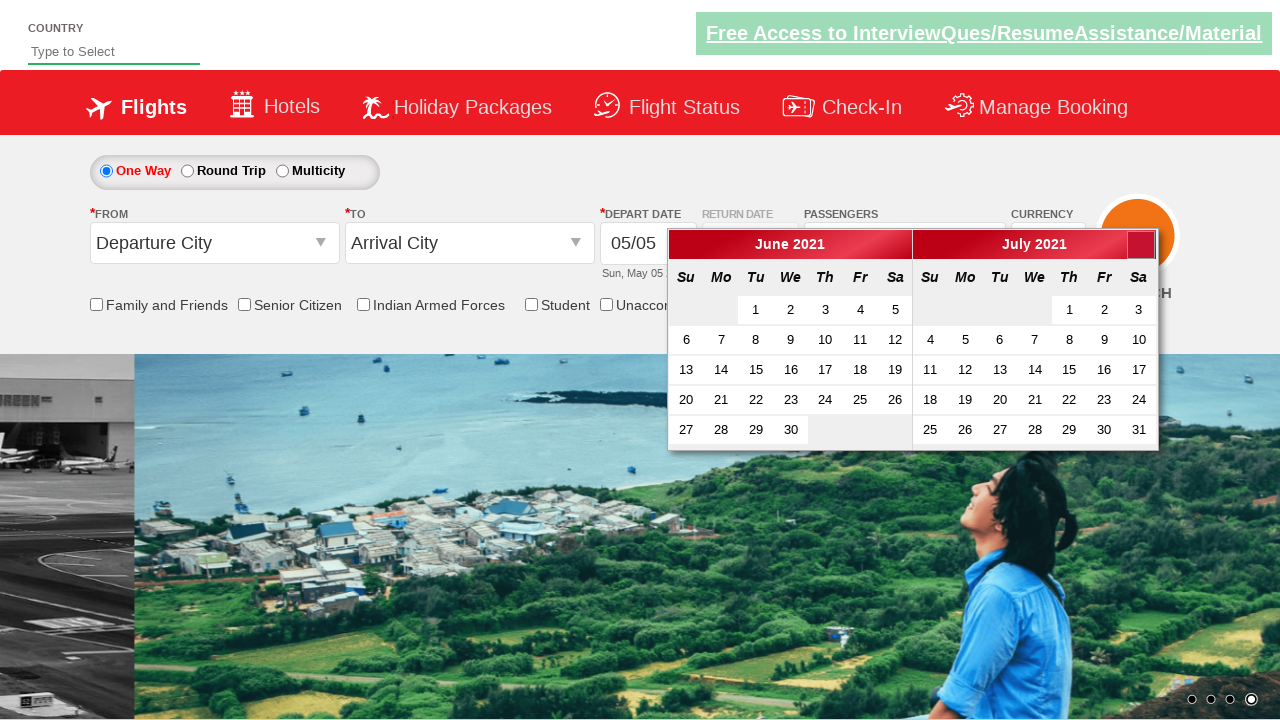

Waited for month selector to be available
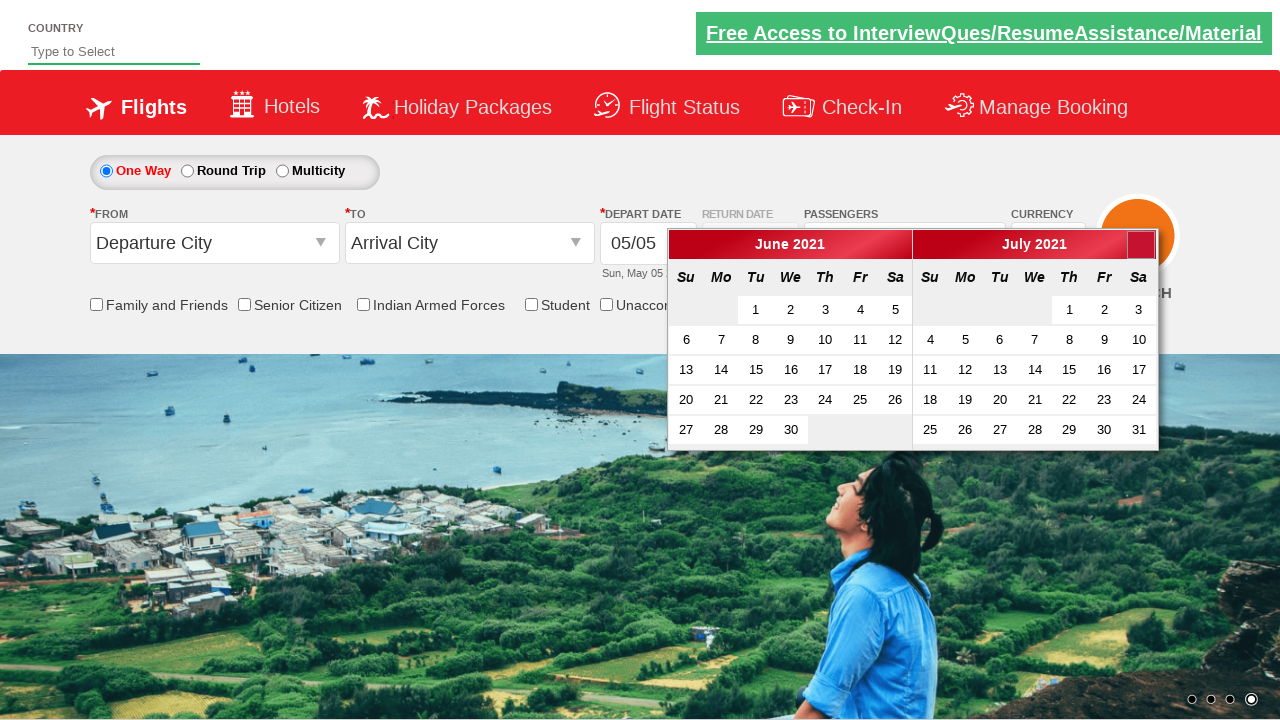

Retrieved current month/year: July 2021
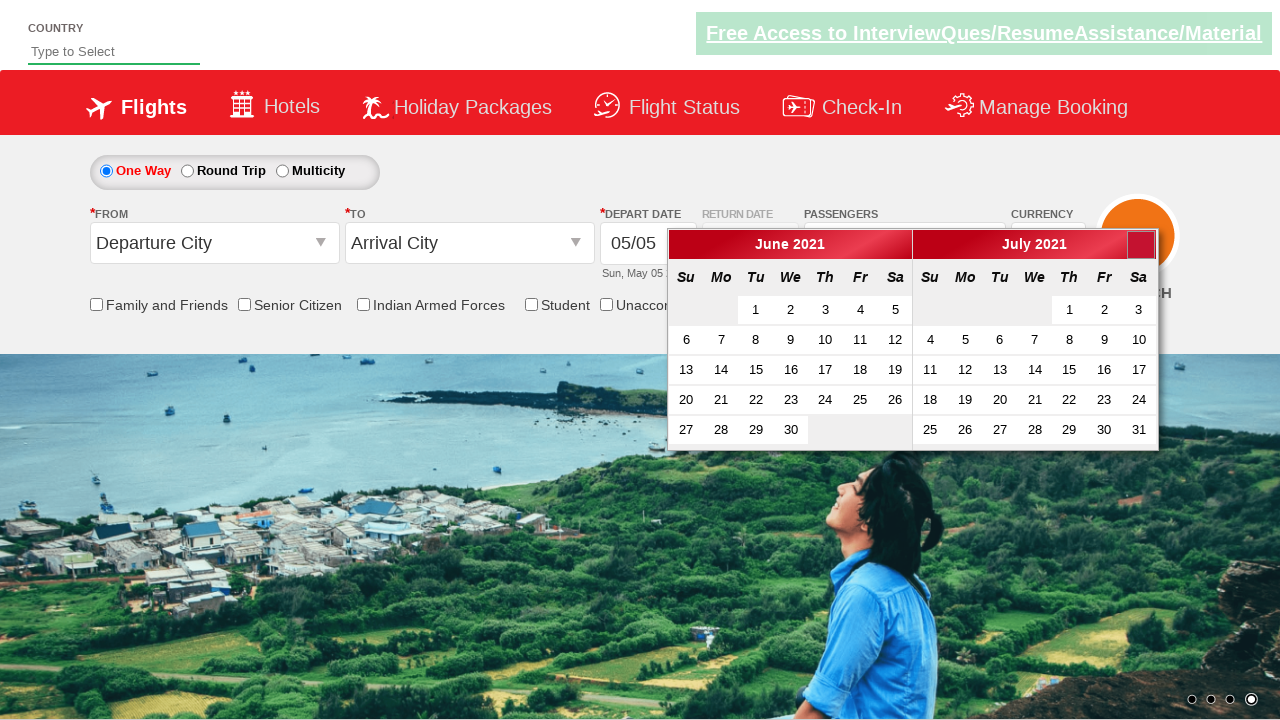

Clicked next button to navigate from July 2021 at (1141, 245) on a[data-handler='next']
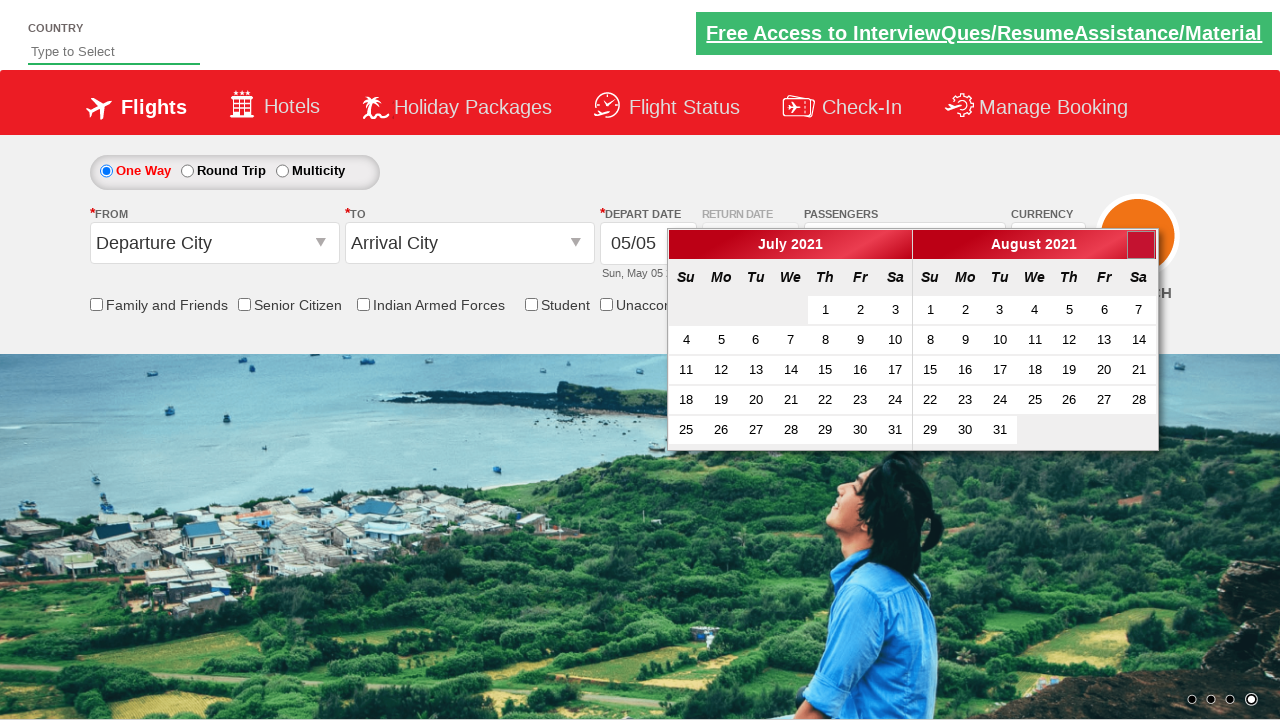

Waited 500ms for month transition animation
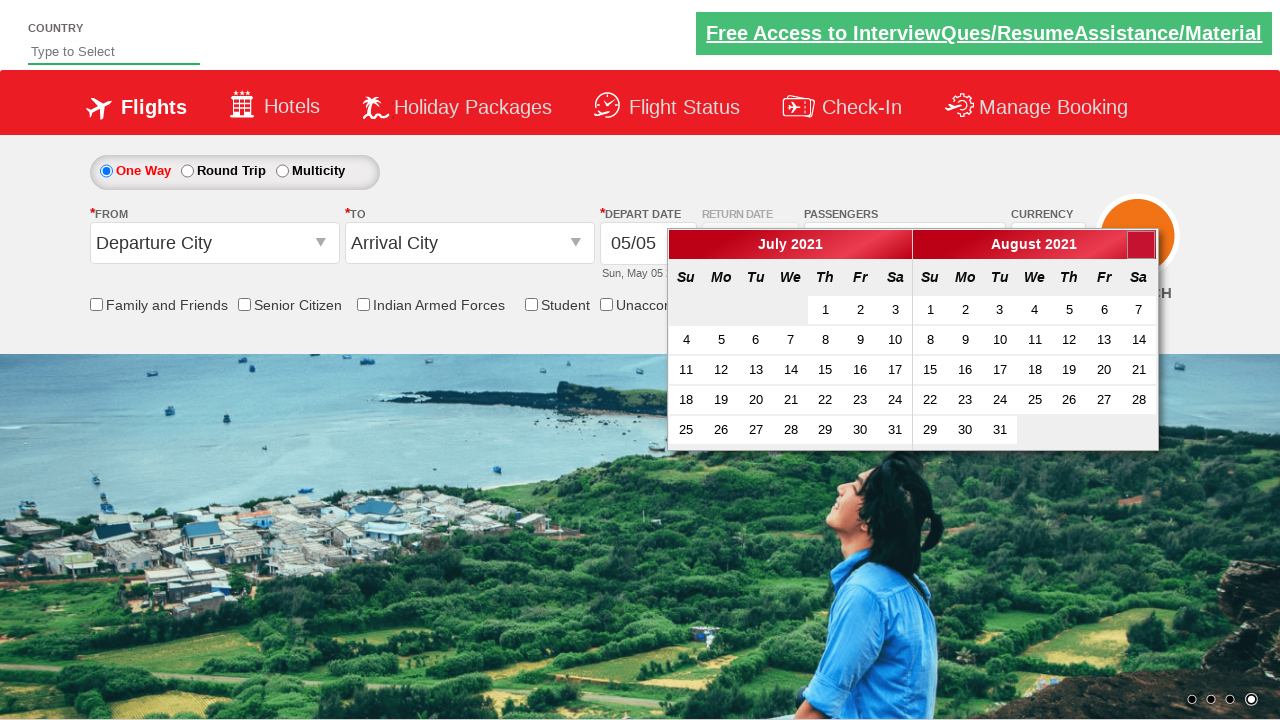

Waited for month selector to be available
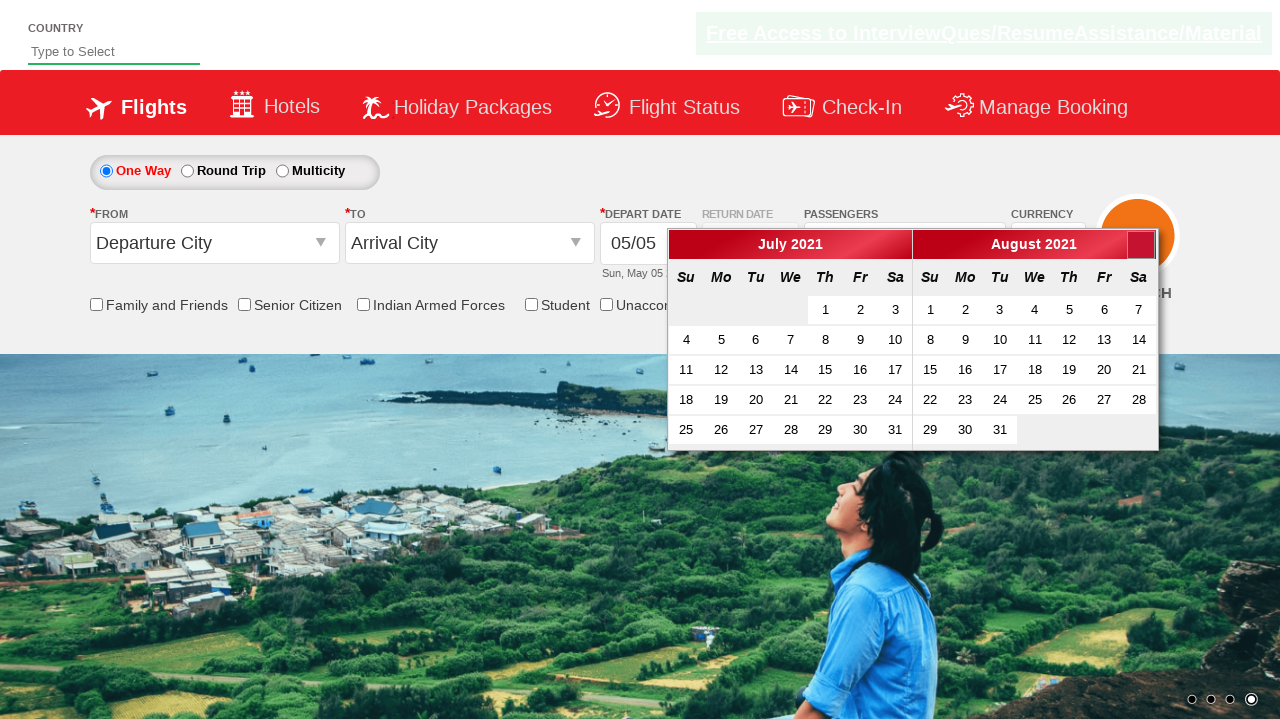

Retrieved current month/year: August 2021
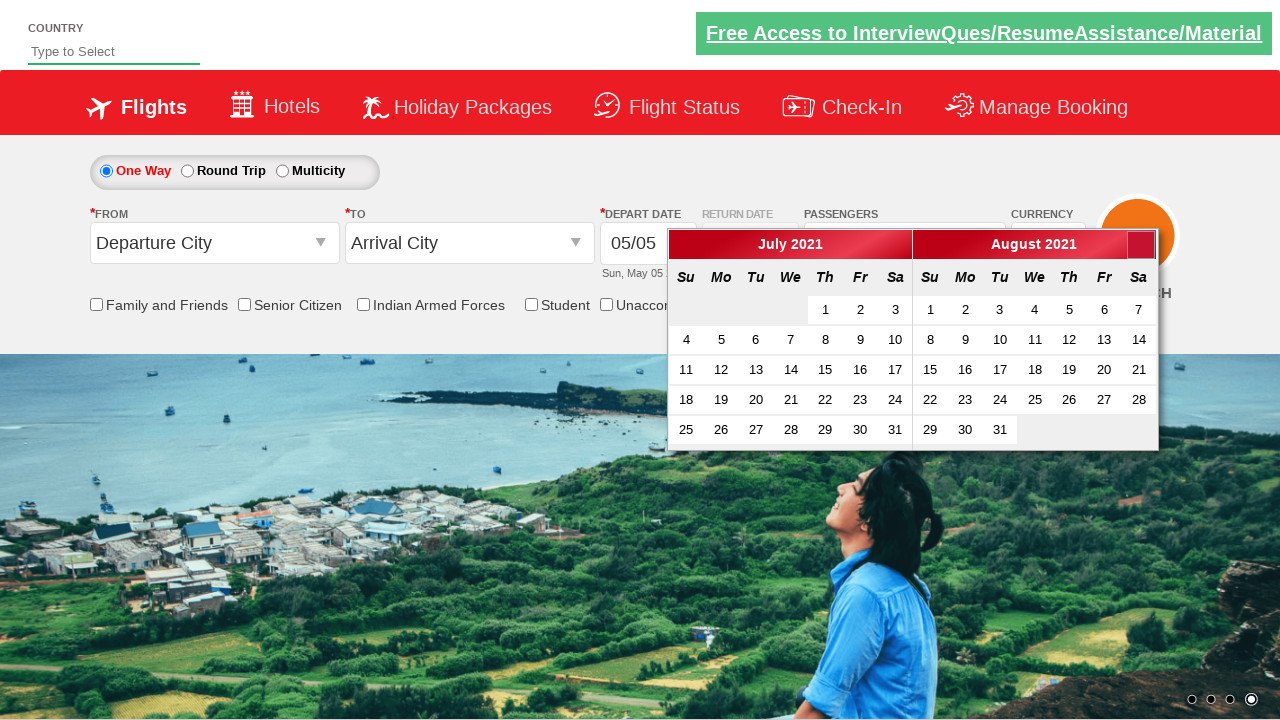

Clicked next button to navigate from August 2021 at (1141, 245) on a[data-handler='next']
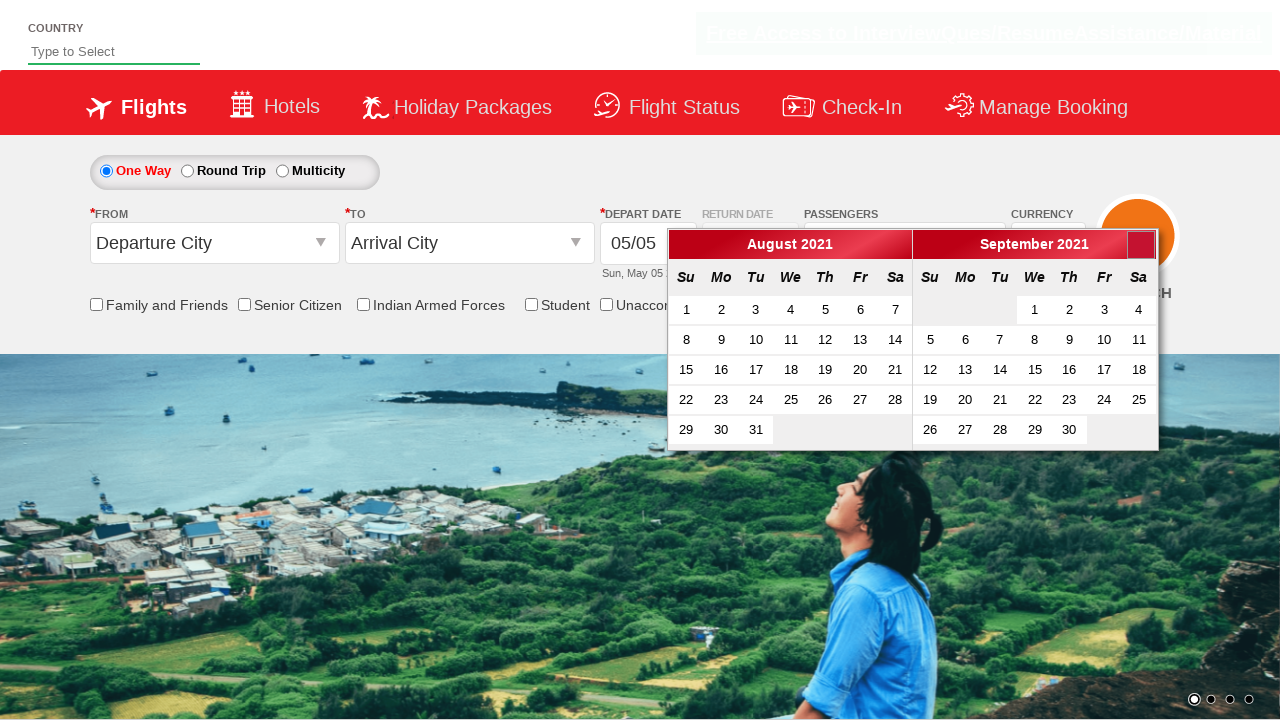

Waited 500ms for month transition animation
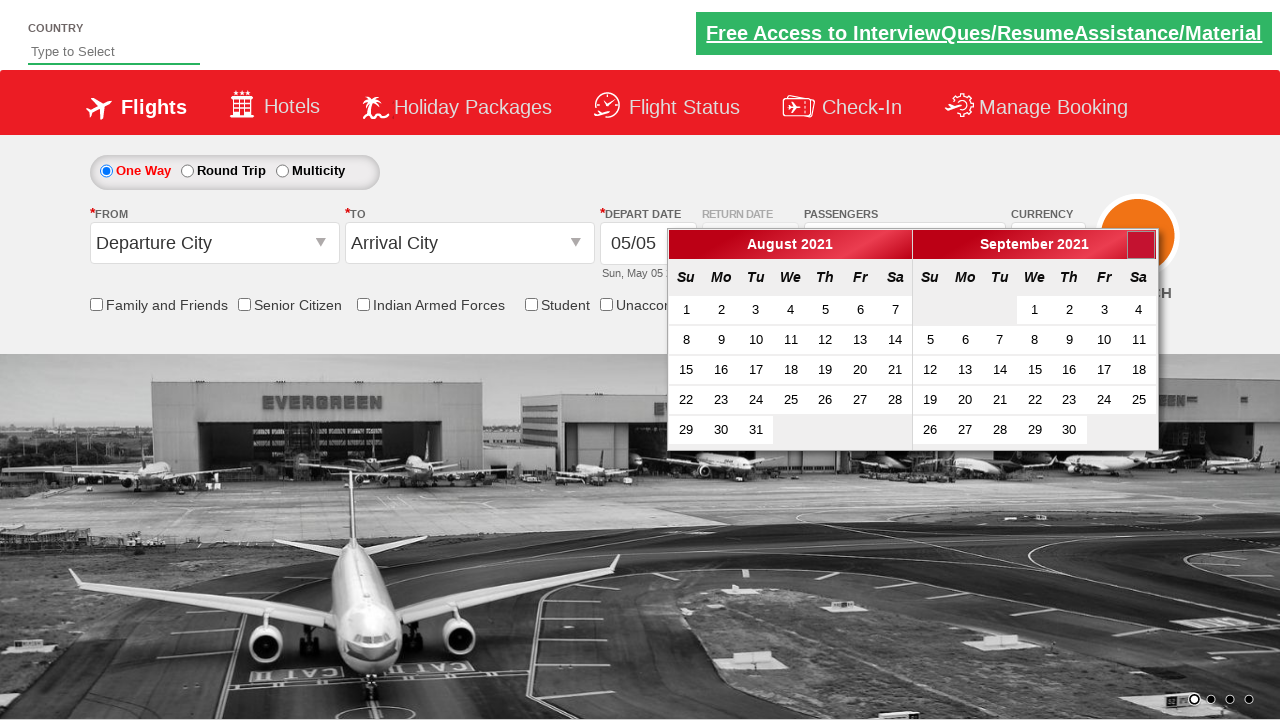

Waited for month selector to be available
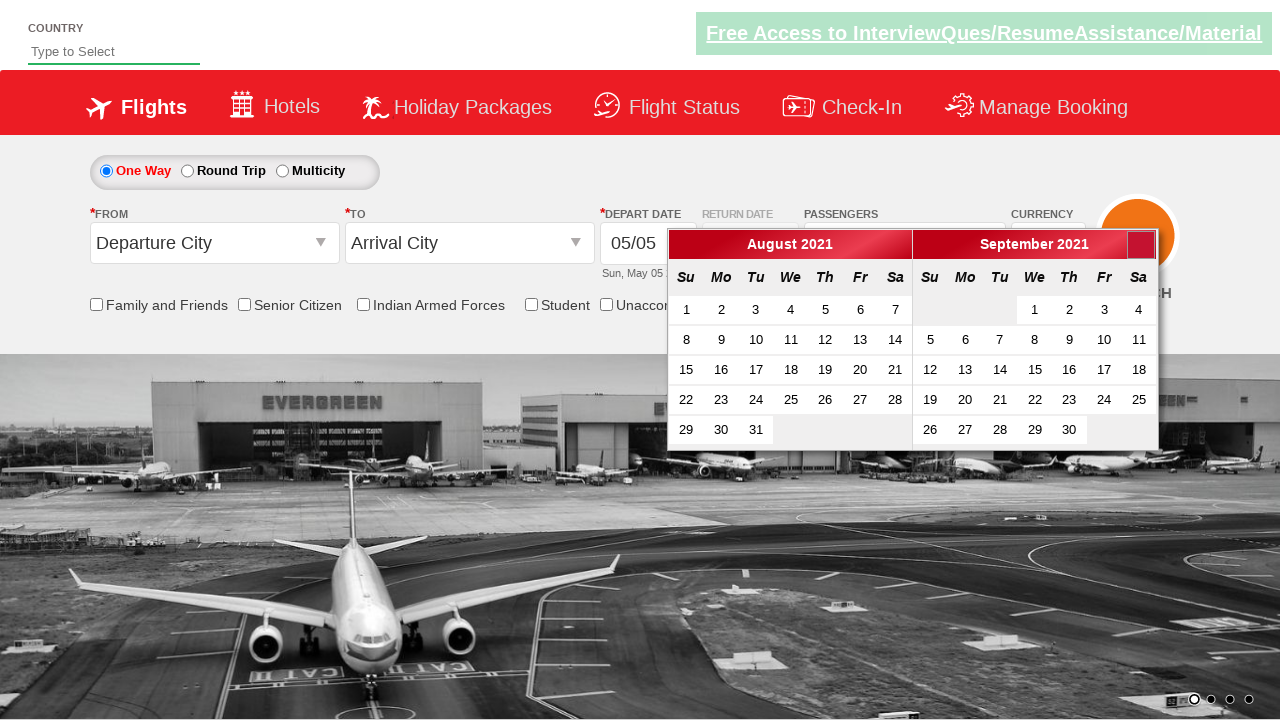

Retrieved current month/year: September 2021
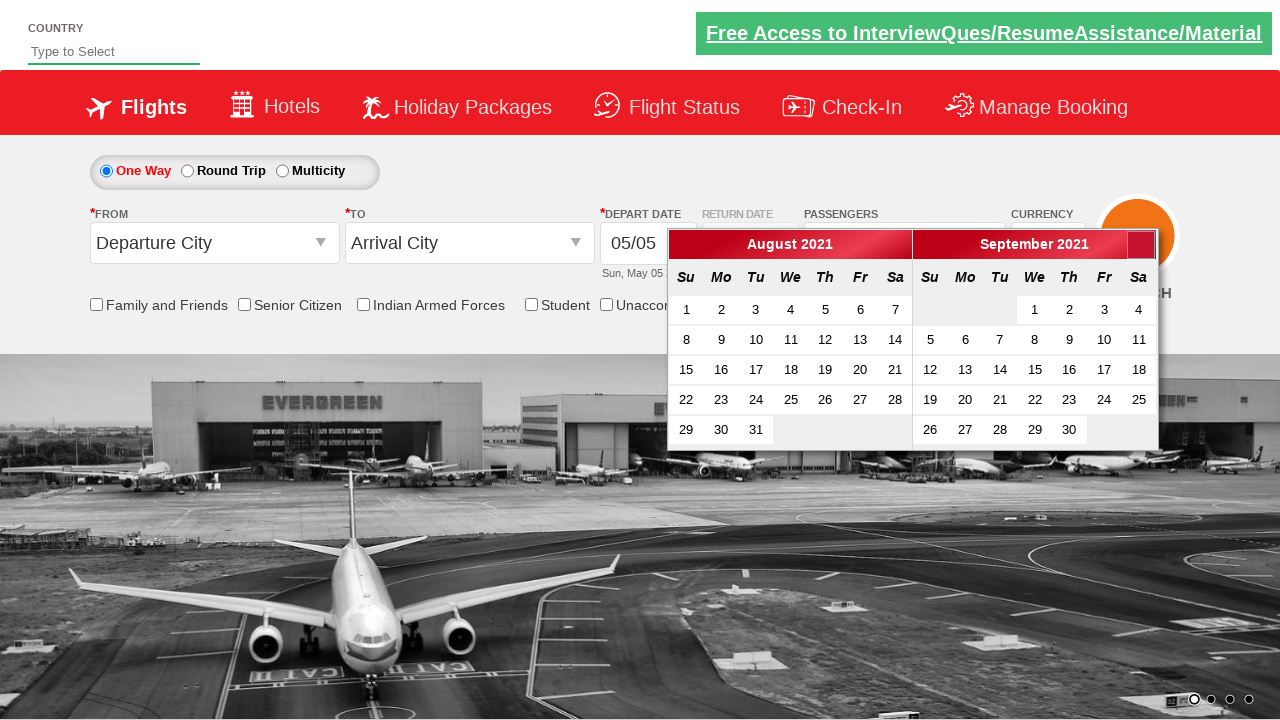

Clicked next button to navigate from September 2021 at (1141, 245) on a[data-handler='next']
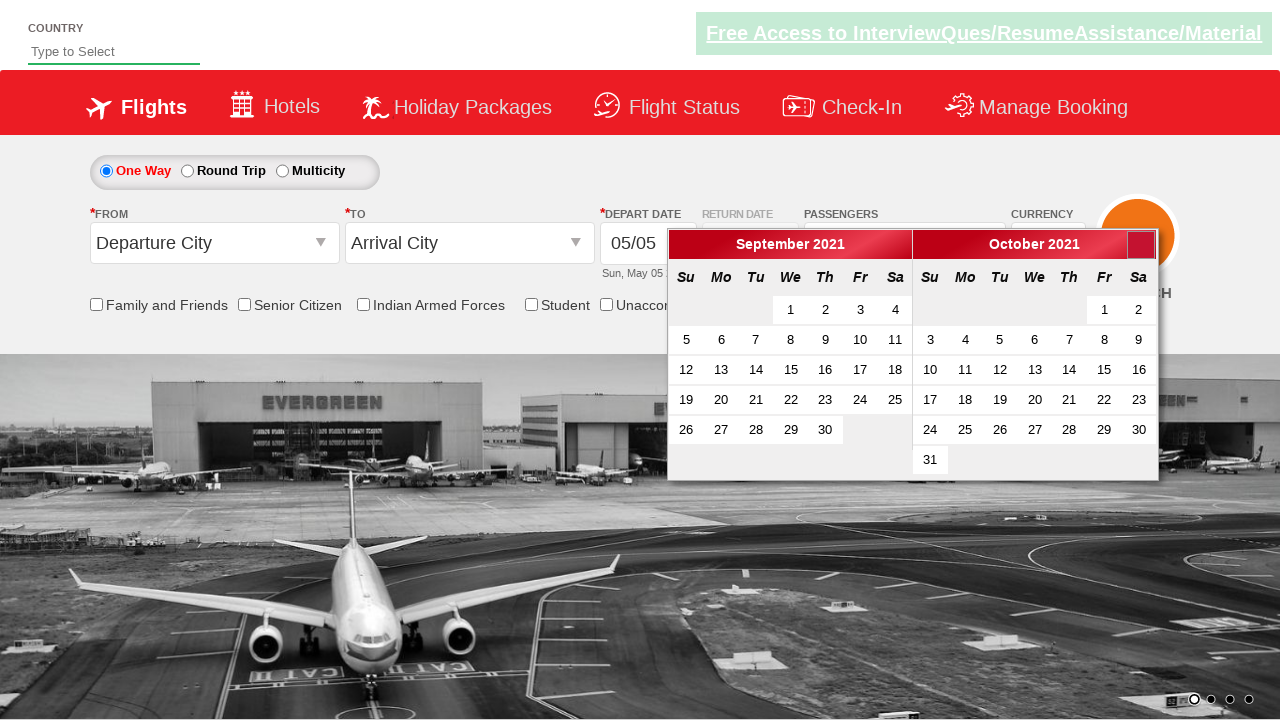

Waited 500ms for month transition animation
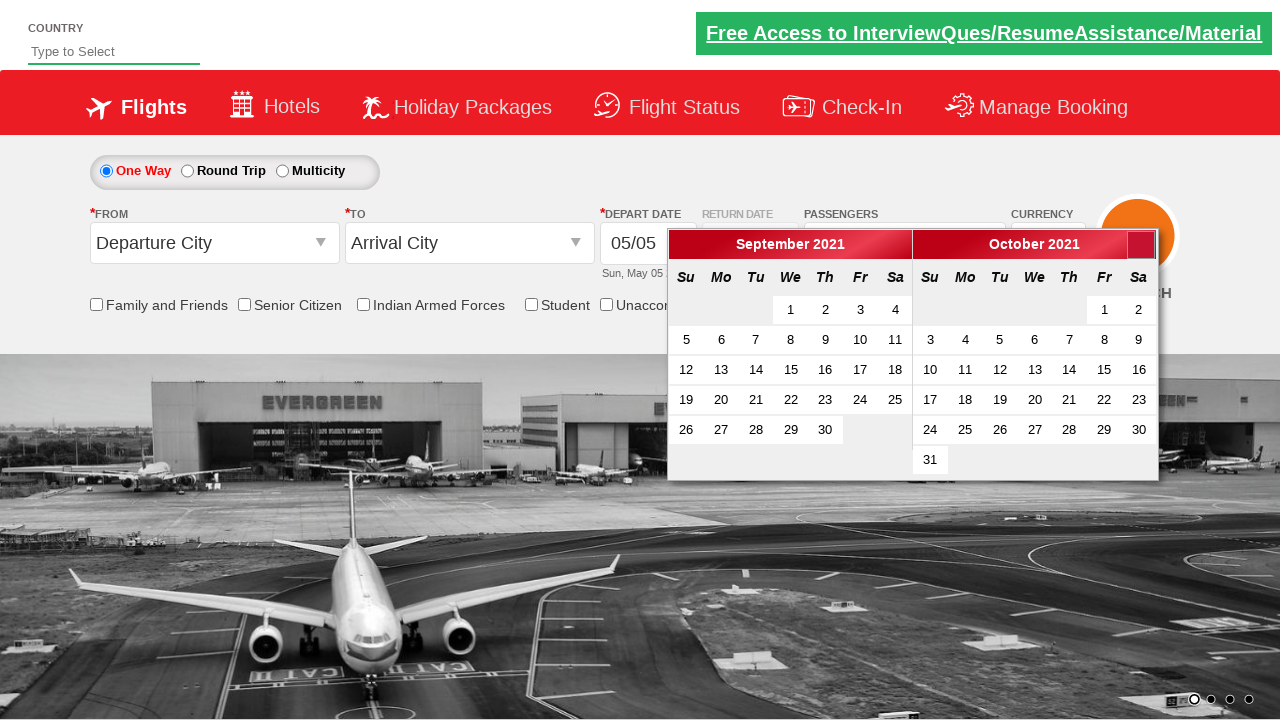

Waited for month selector to be available
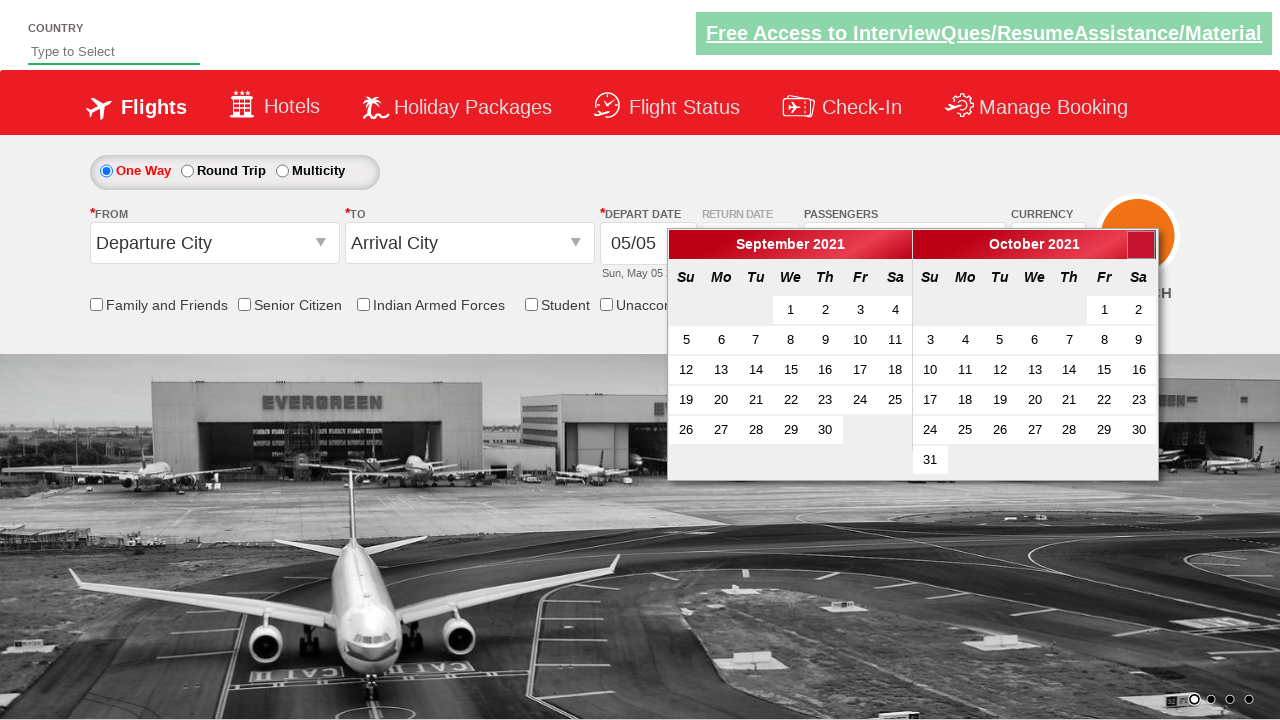

Retrieved current month/year: October 2021
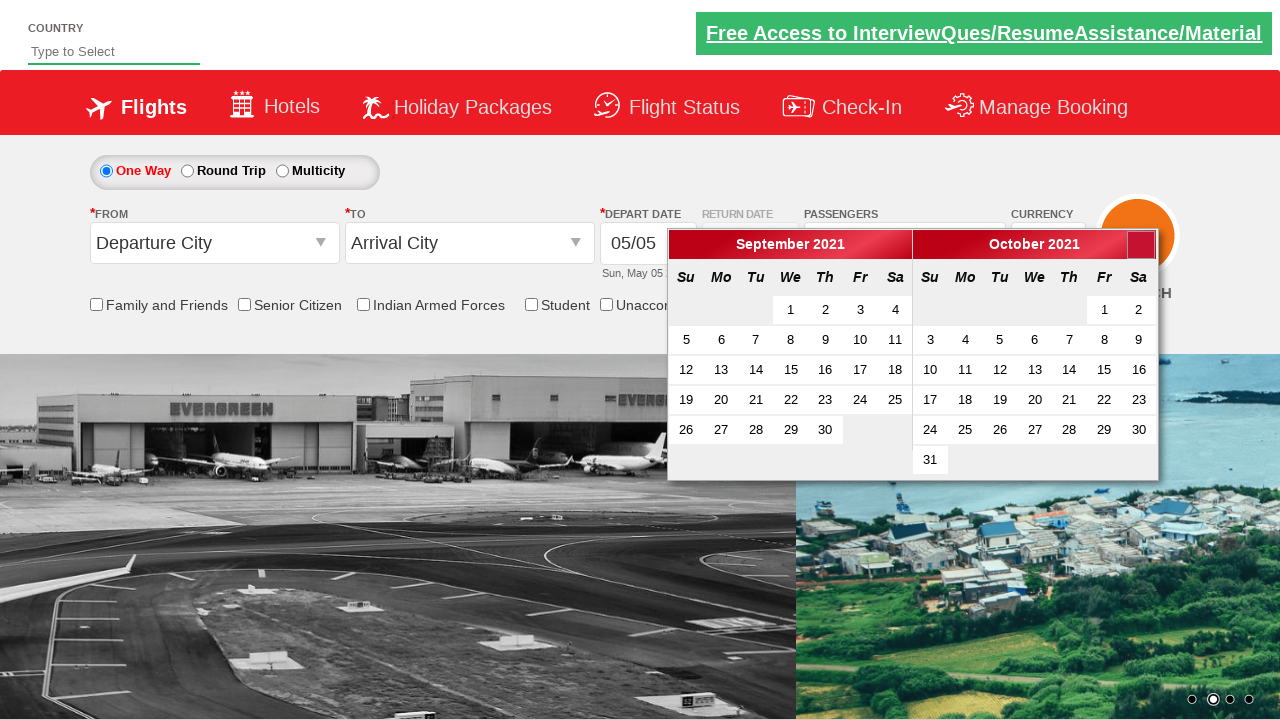

Clicked next button to navigate from October 2021 at (1141, 245) on a[data-handler='next']
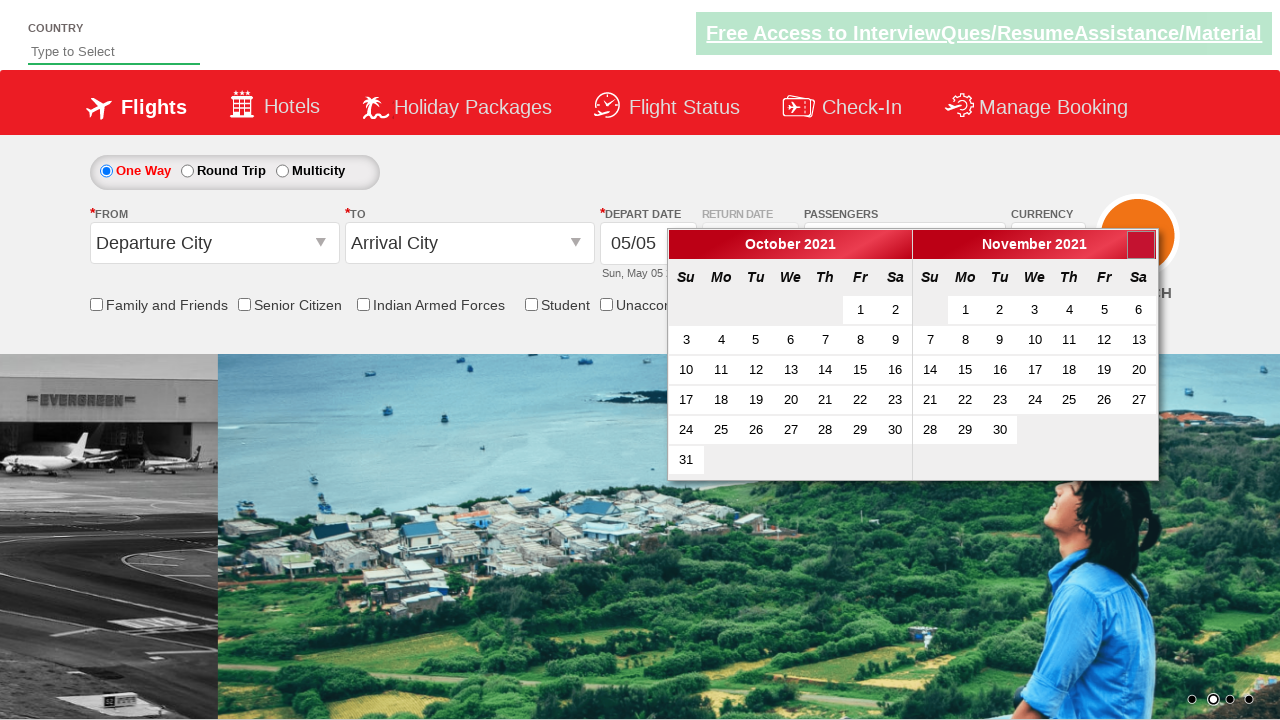

Waited 500ms for month transition animation
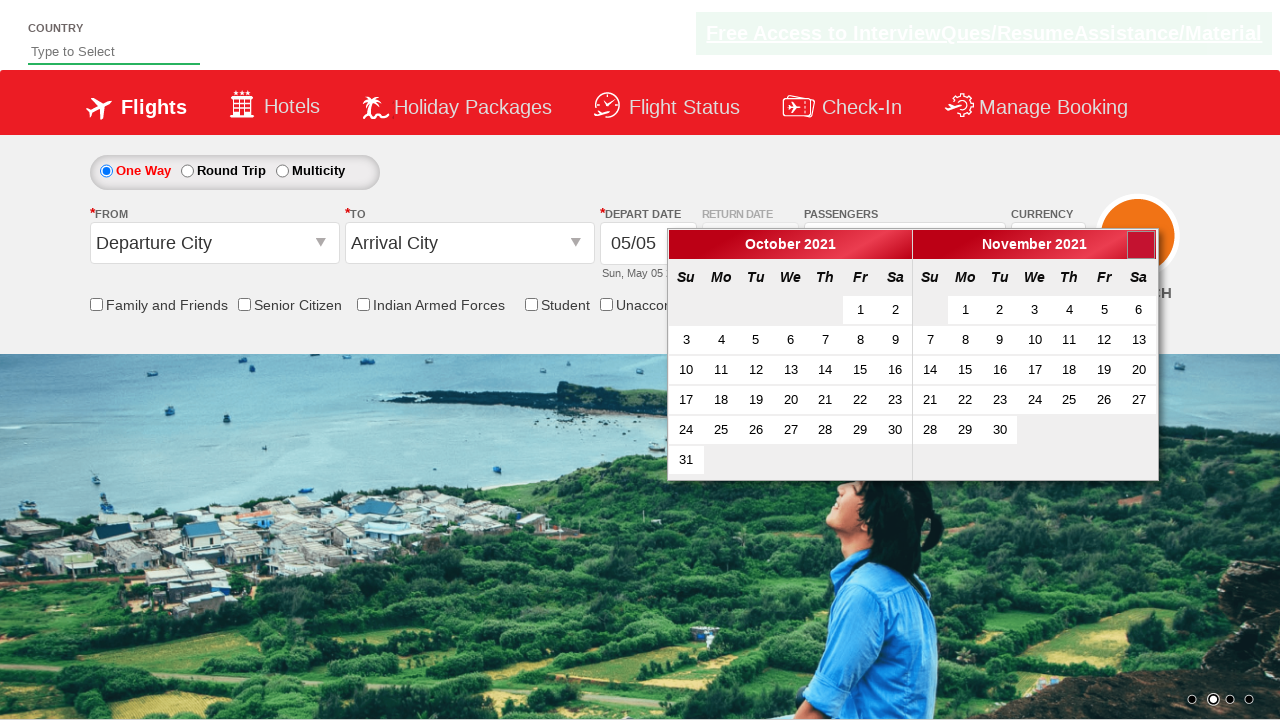

Waited for month selector to be available
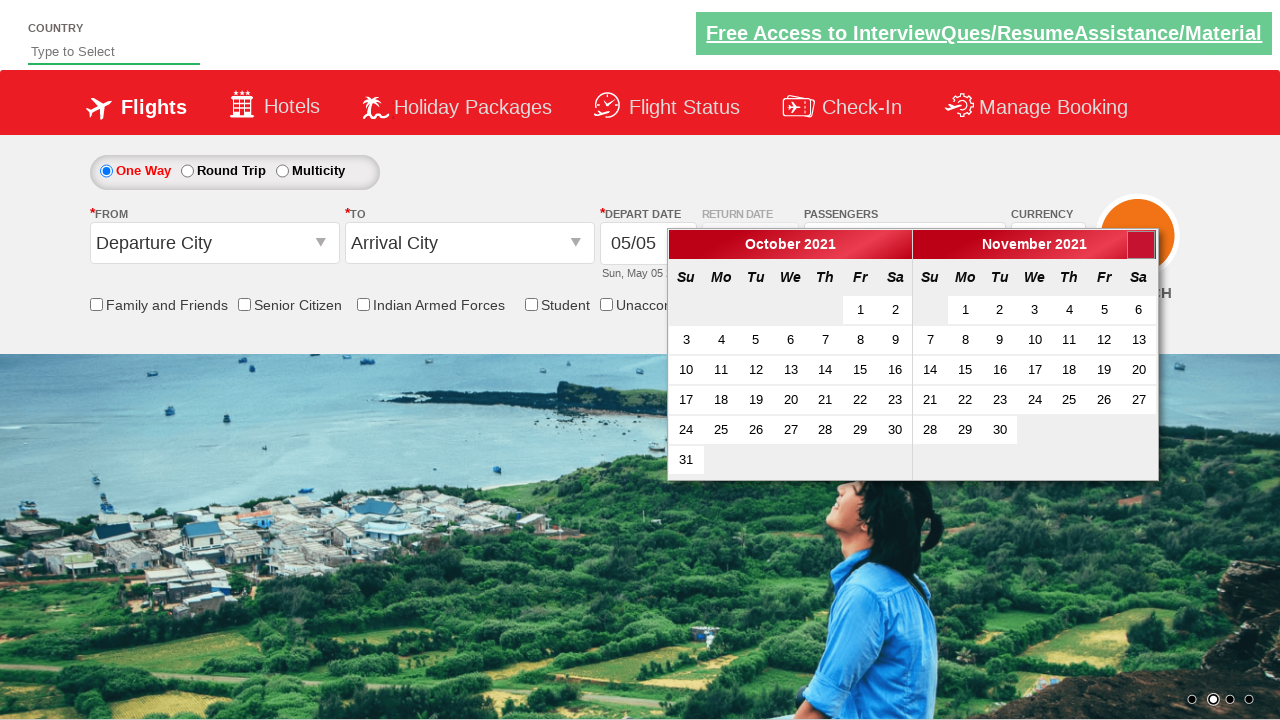

Retrieved current month/year: November 2021
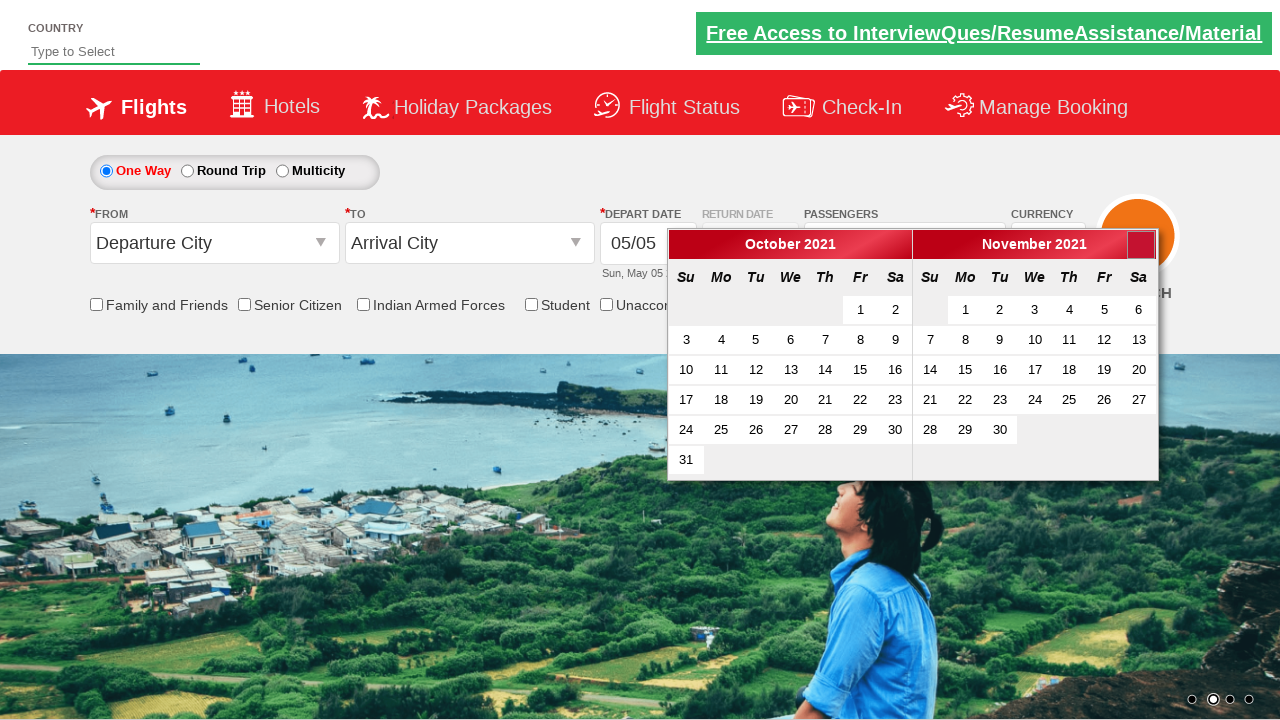

Clicked next button to navigate from November 2021 at (1141, 245) on a[data-handler='next']
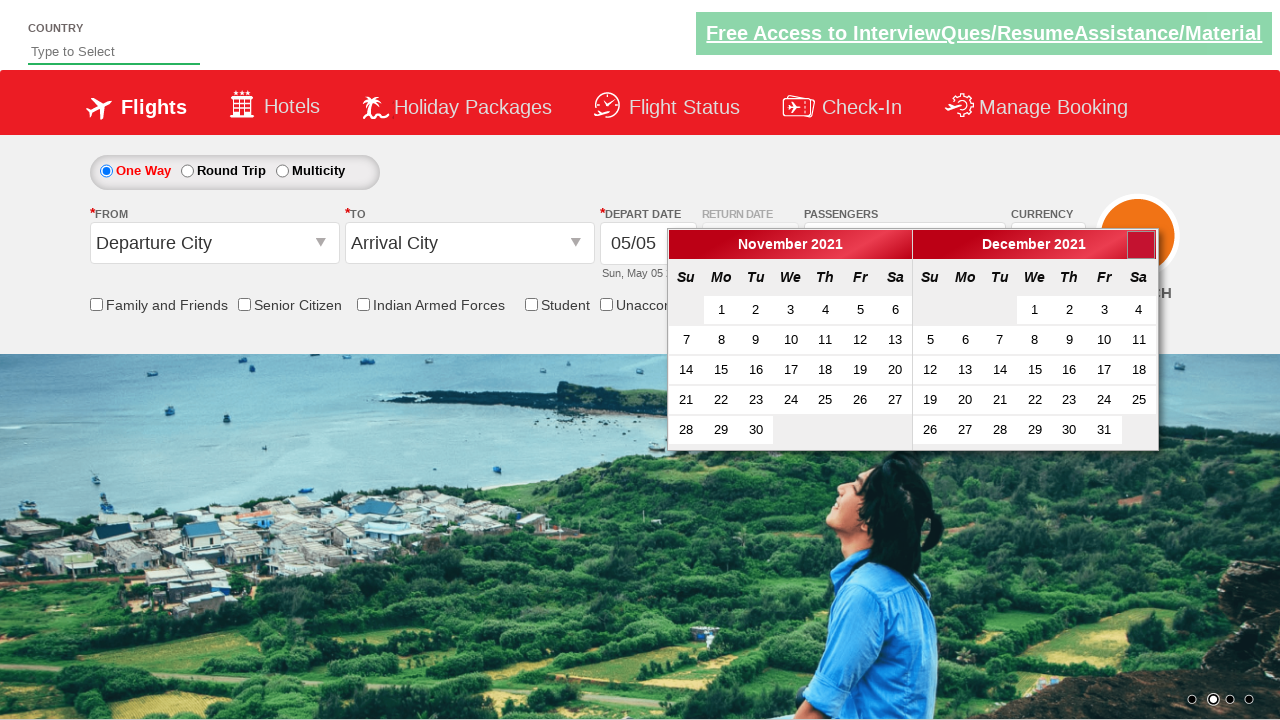

Waited 500ms for month transition animation
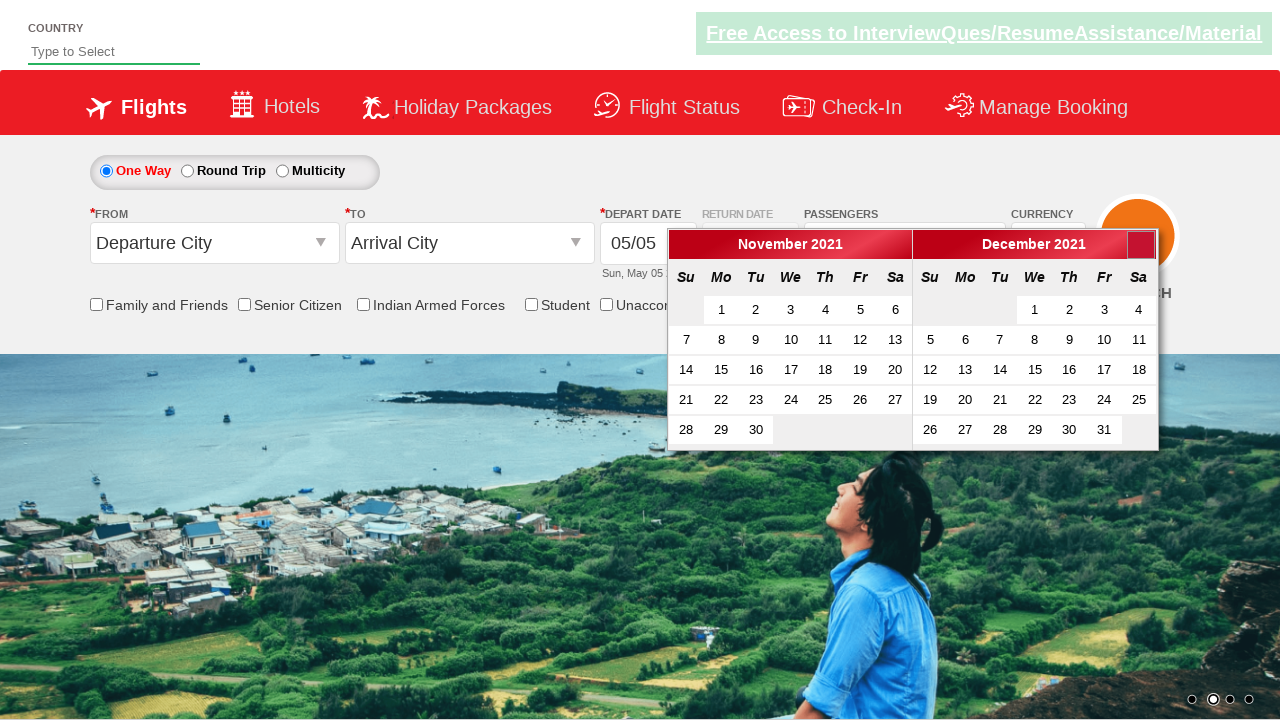

Waited for month selector to be available
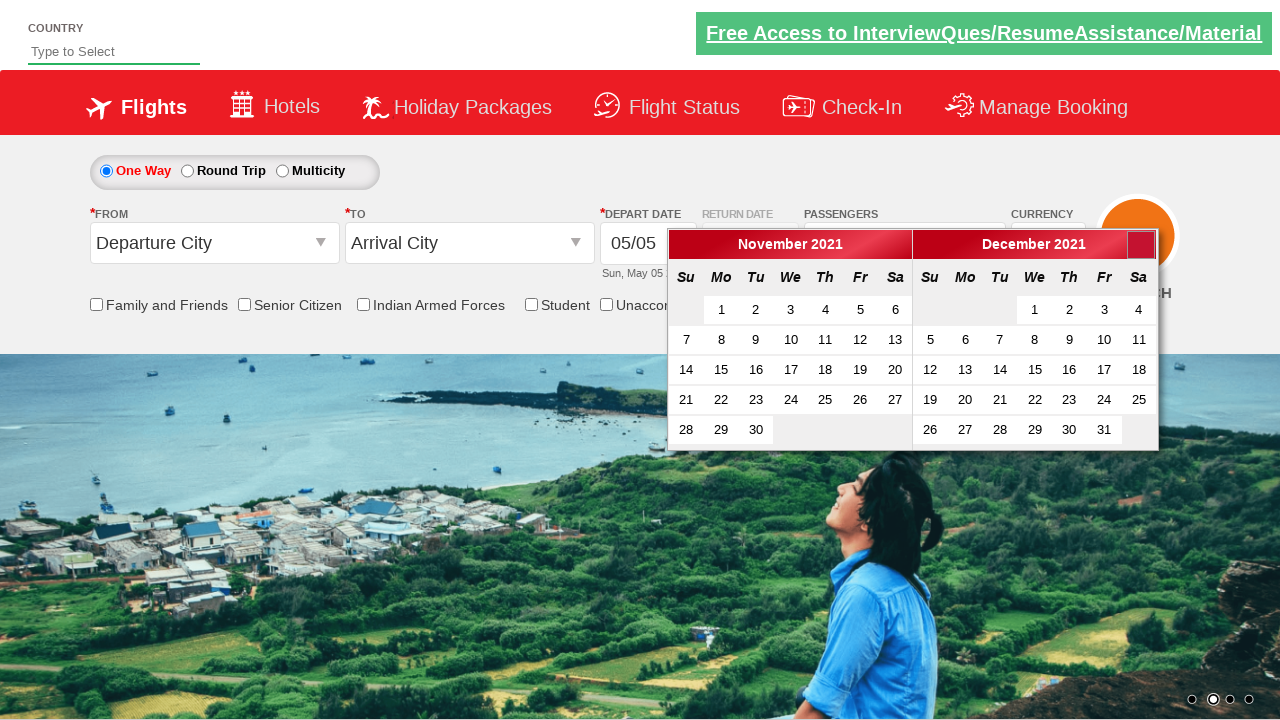

Retrieved current month/year: December 2021
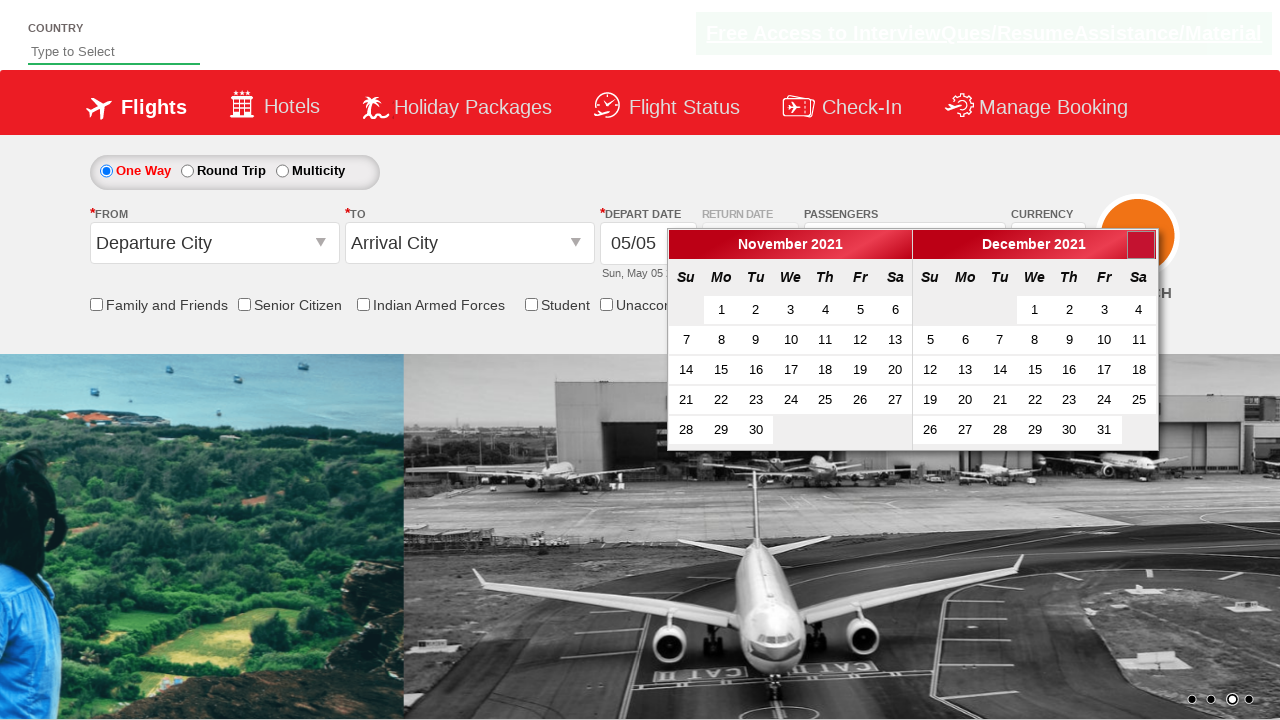

Clicked next button to navigate from December 2021 at (1141, 245) on a[data-handler='next']
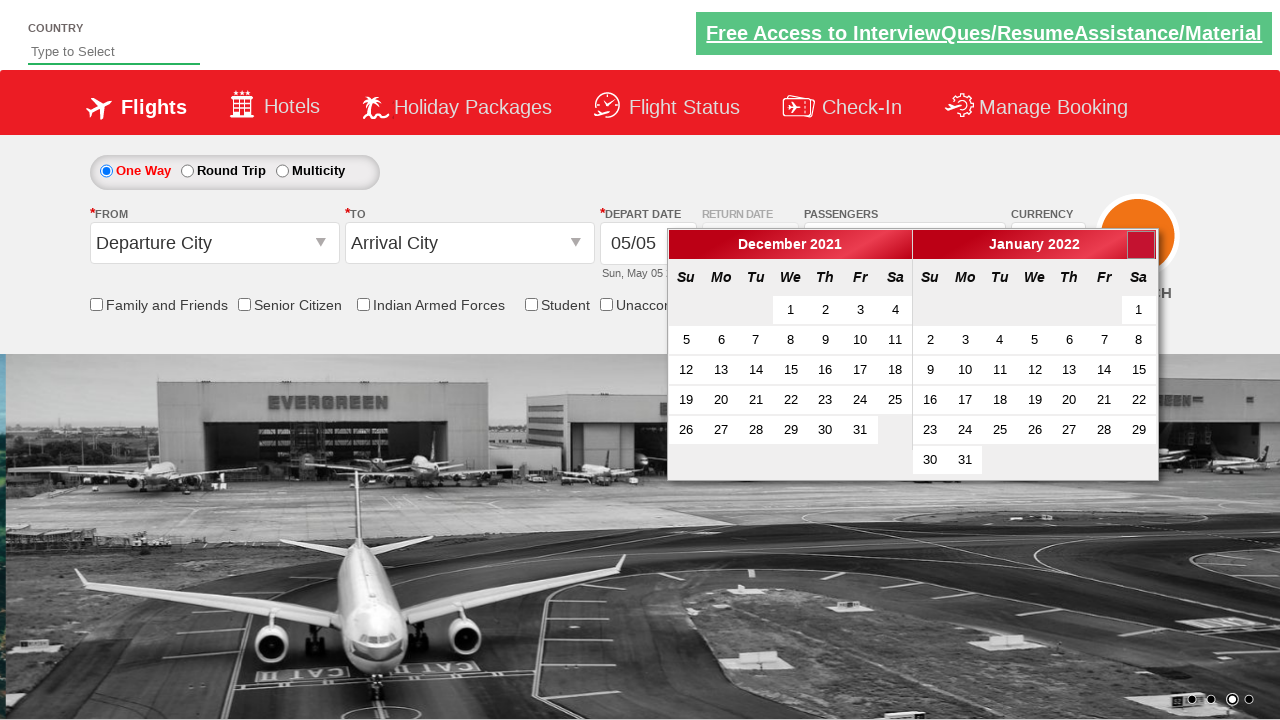

Waited 500ms for month transition animation
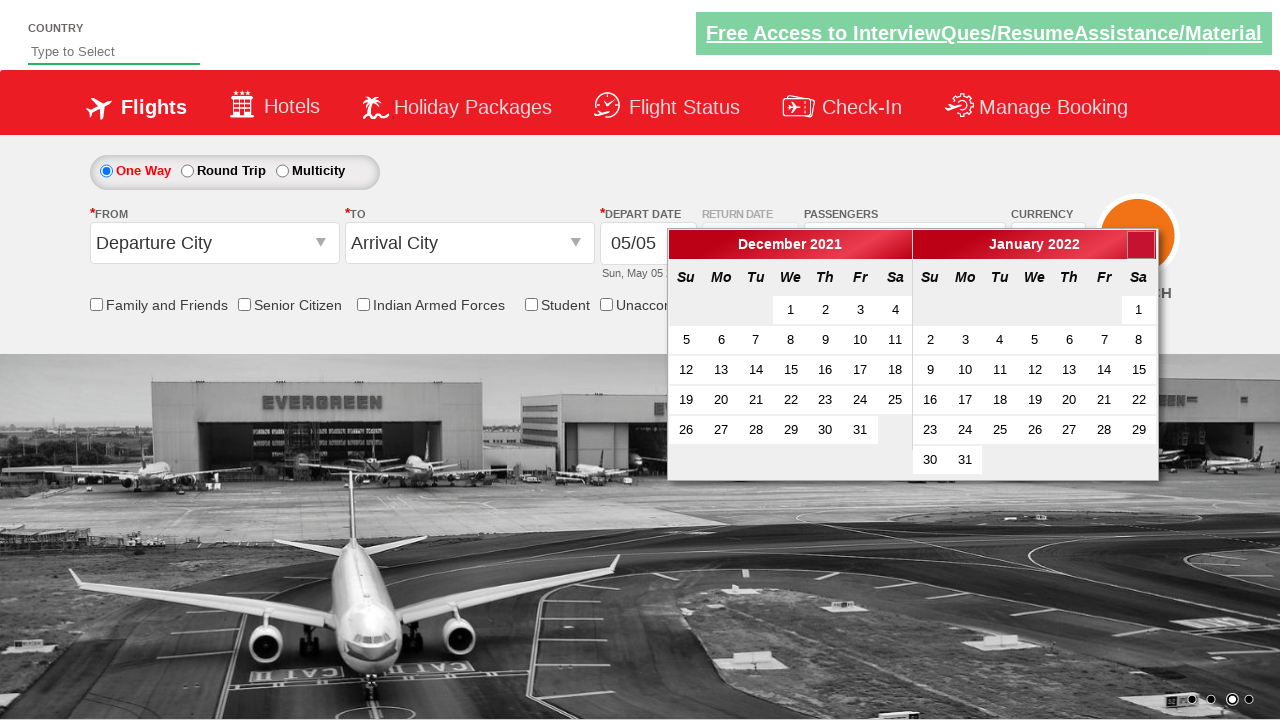

Waited for month selector to be available
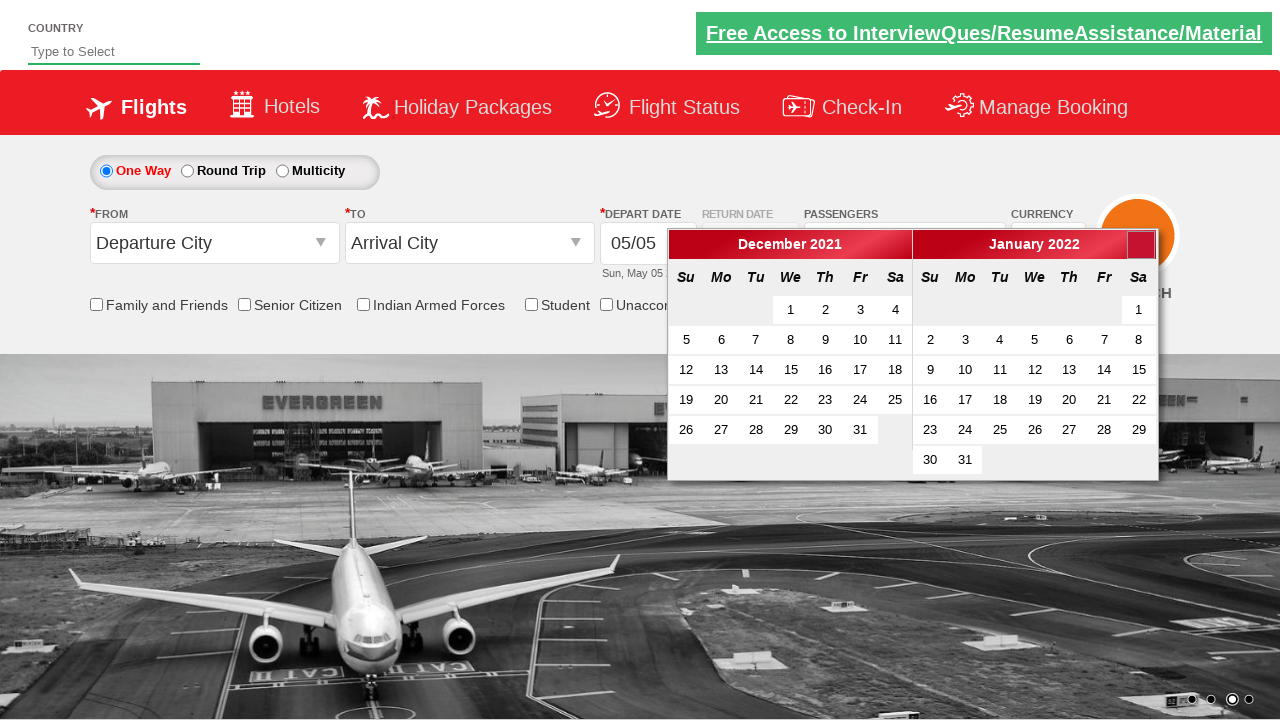

Retrieved current month/year: January 2022
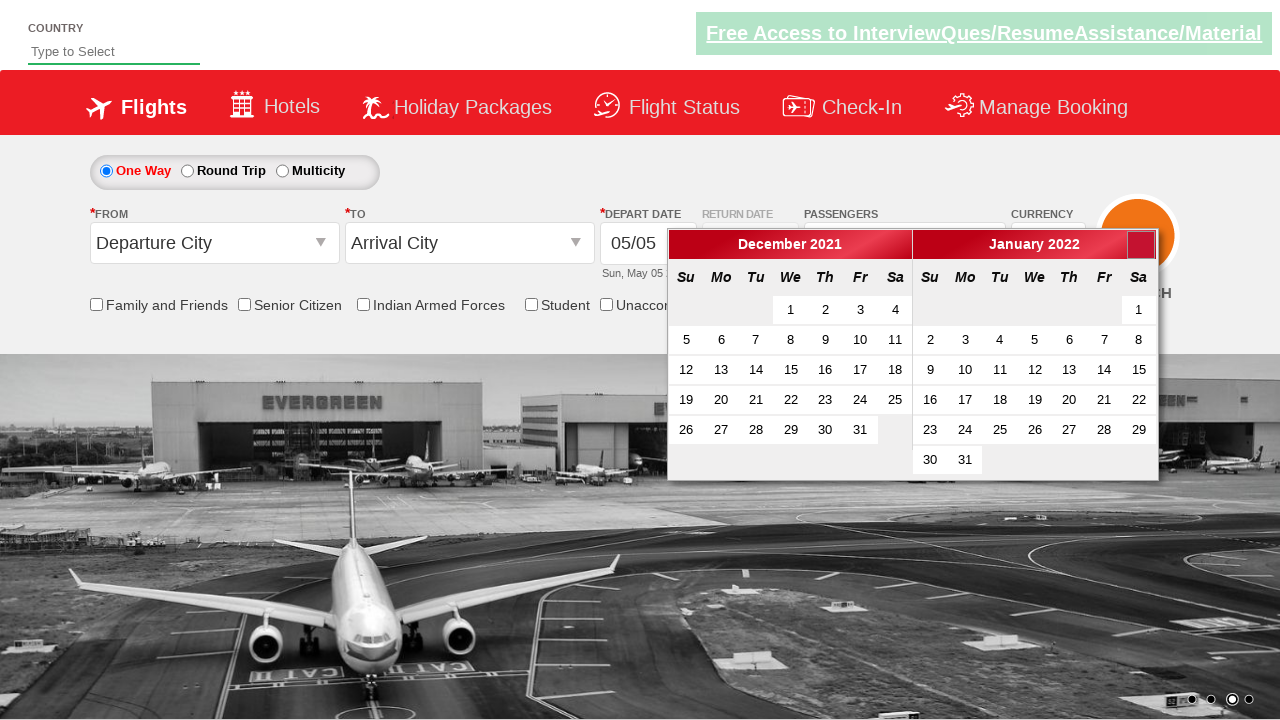

Clicked next button to navigate from January 2022 at (1141, 245) on a[data-handler='next']
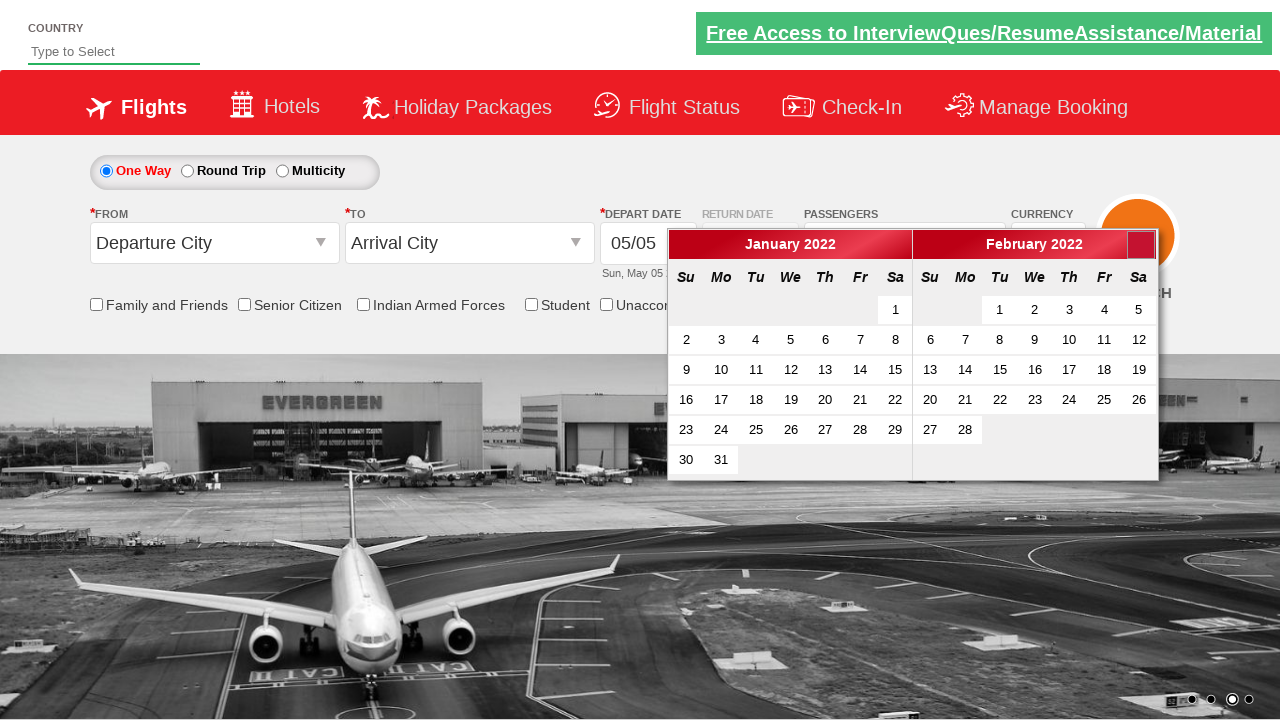

Waited 500ms for month transition animation
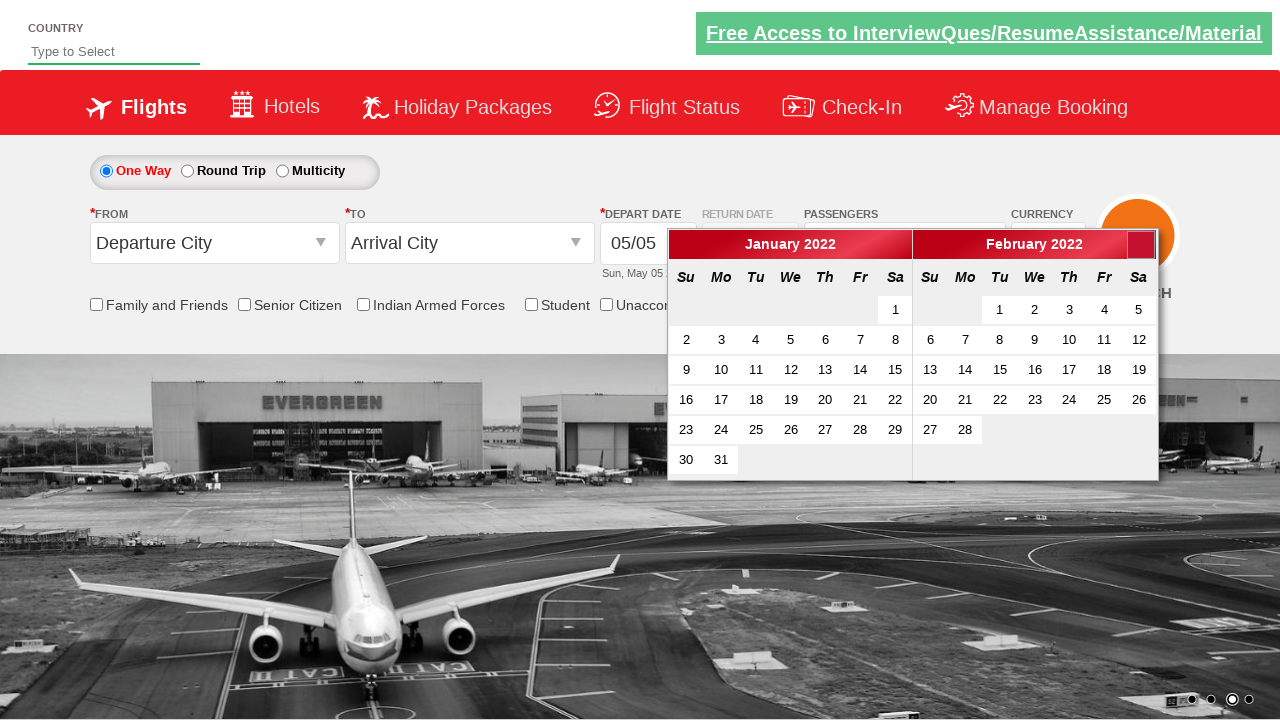

Waited for month selector to be available
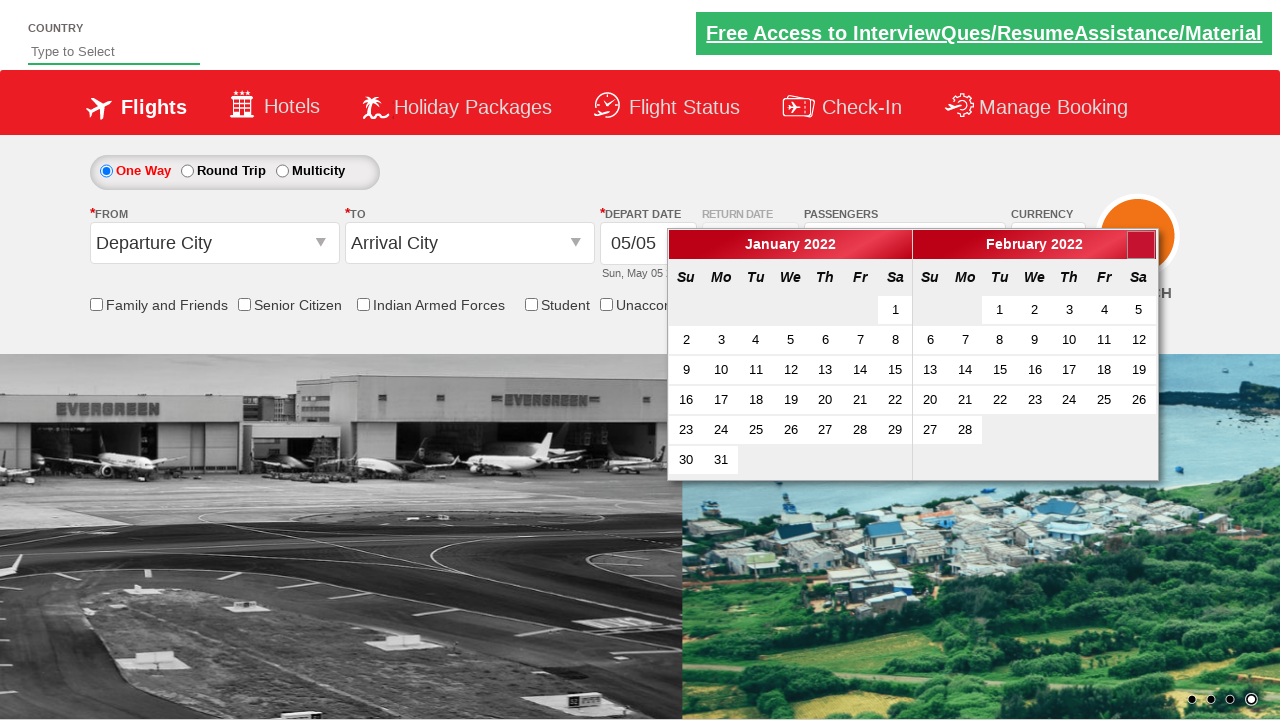

Retrieved current month/year: February 2022
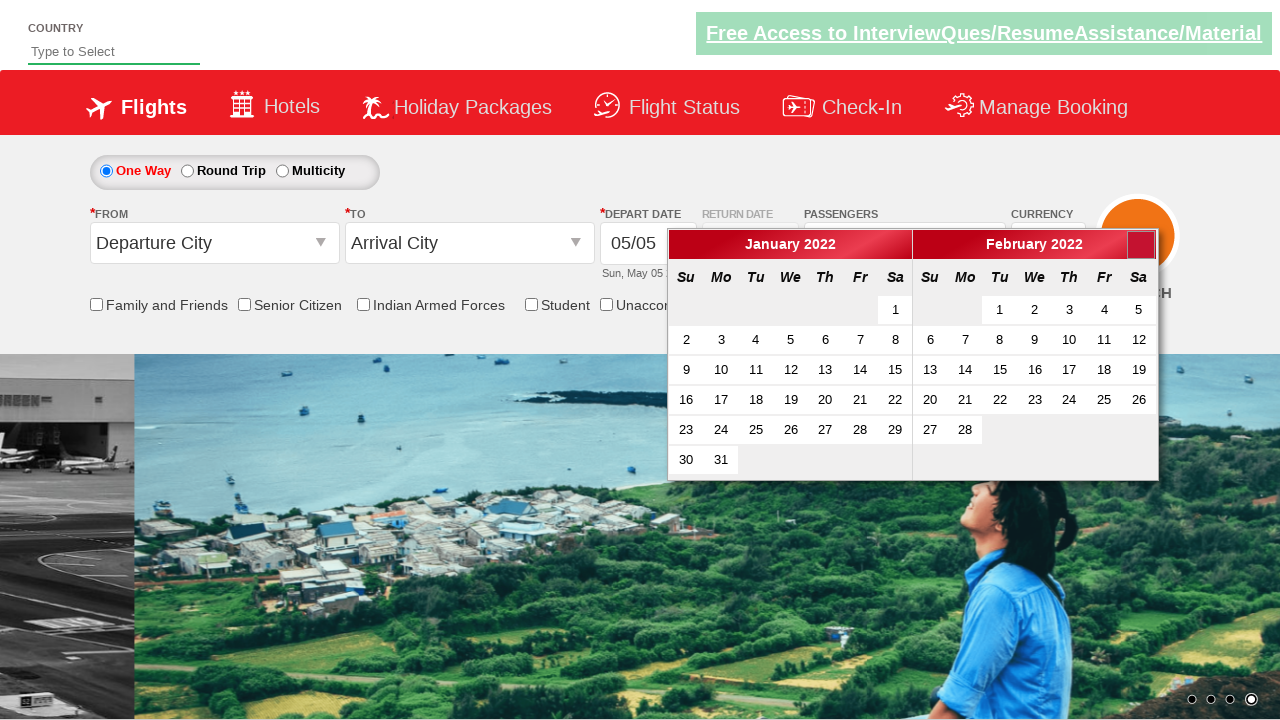

Clicked next button to navigate from February 2022 at (1141, 245) on a[data-handler='next']
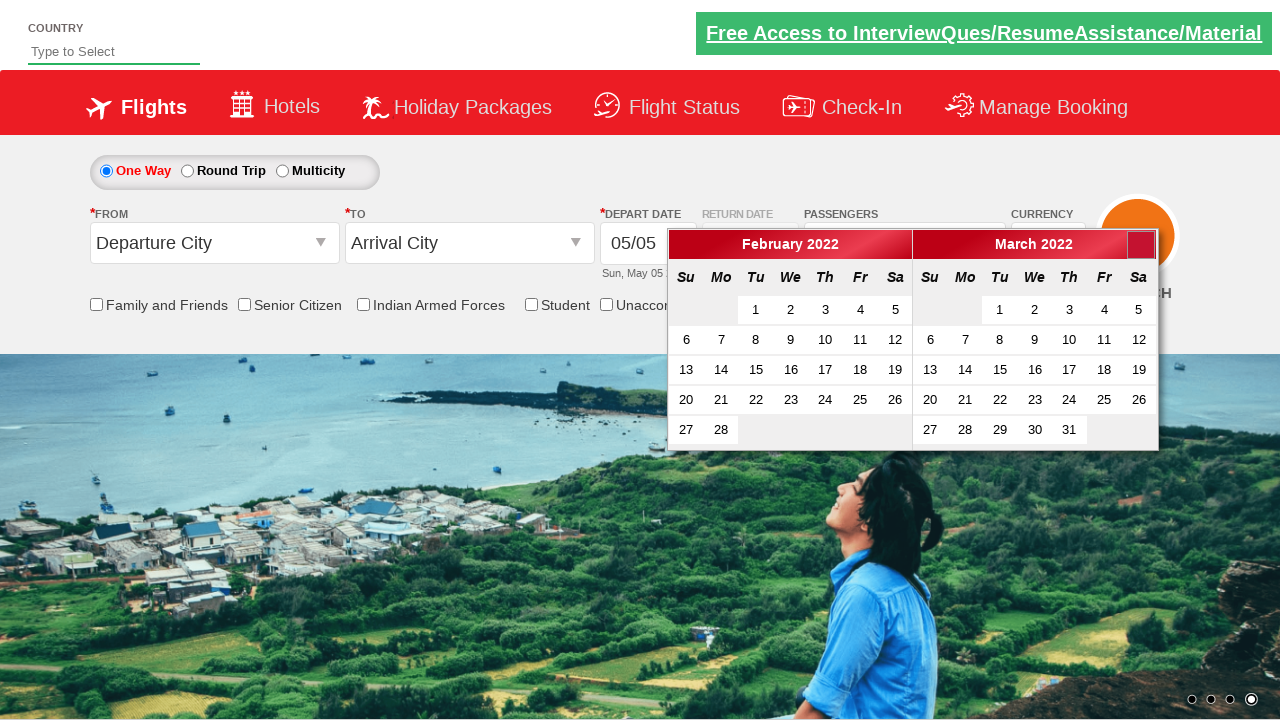

Waited 500ms for month transition animation
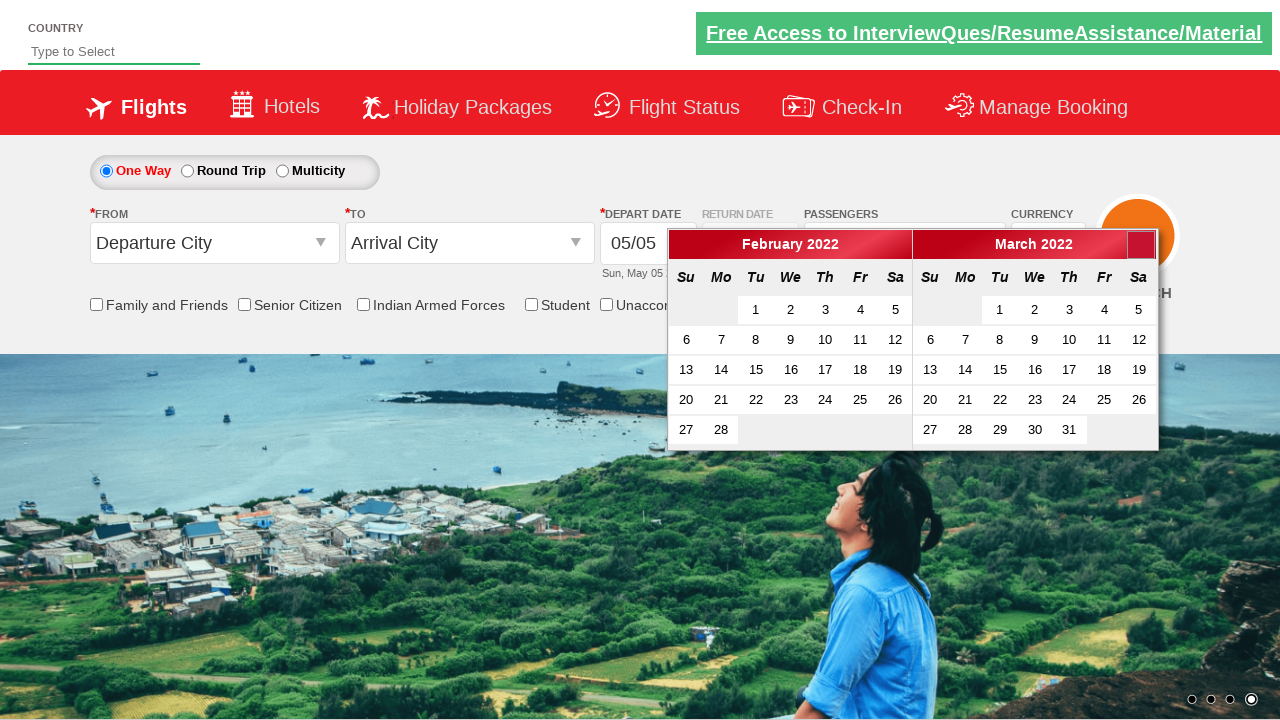

Waited for month selector to be available
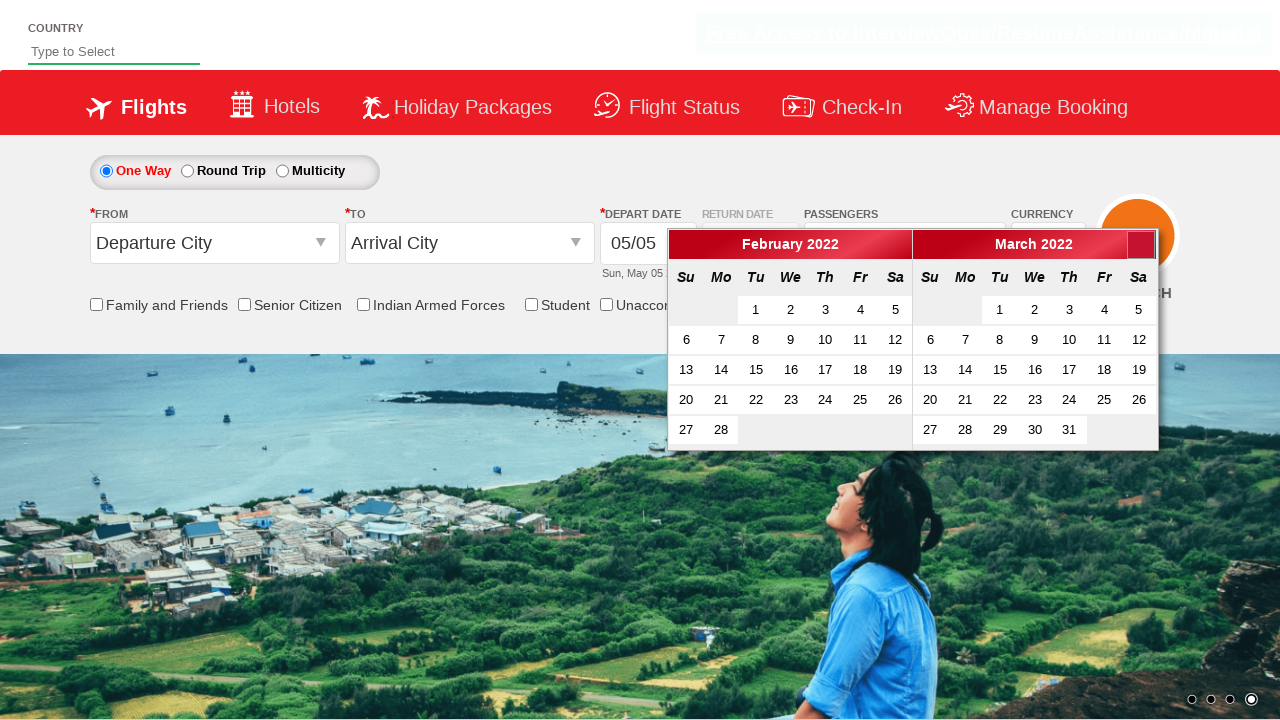

Retrieved current month/year: March 2022
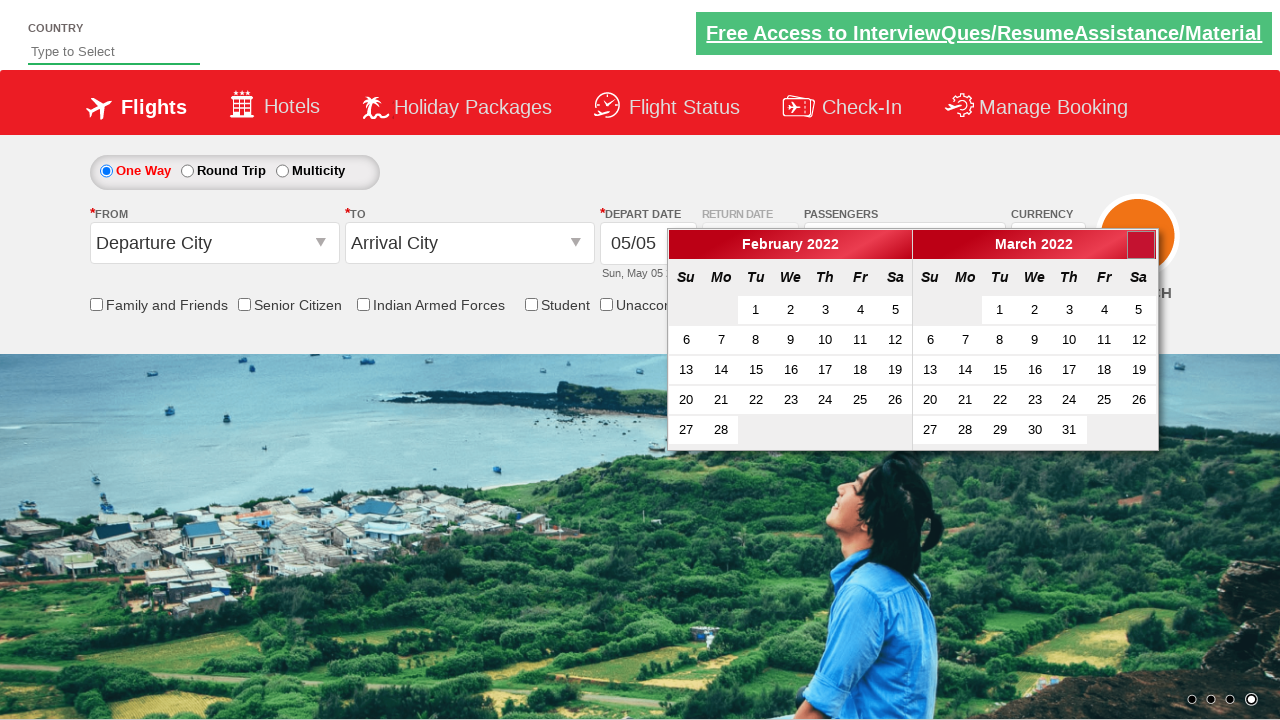

Clicked next button to navigate from March 2022 at (1141, 245) on a[data-handler='next']
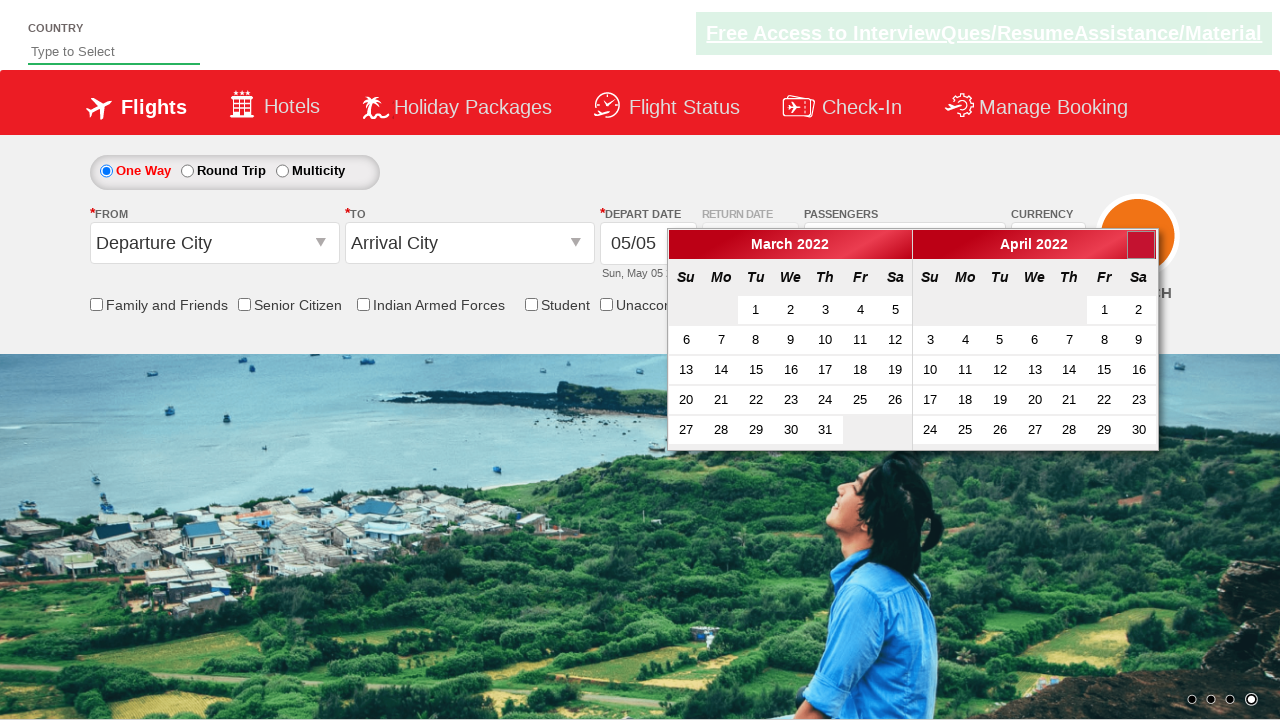

Waited 500ms for month transition animation
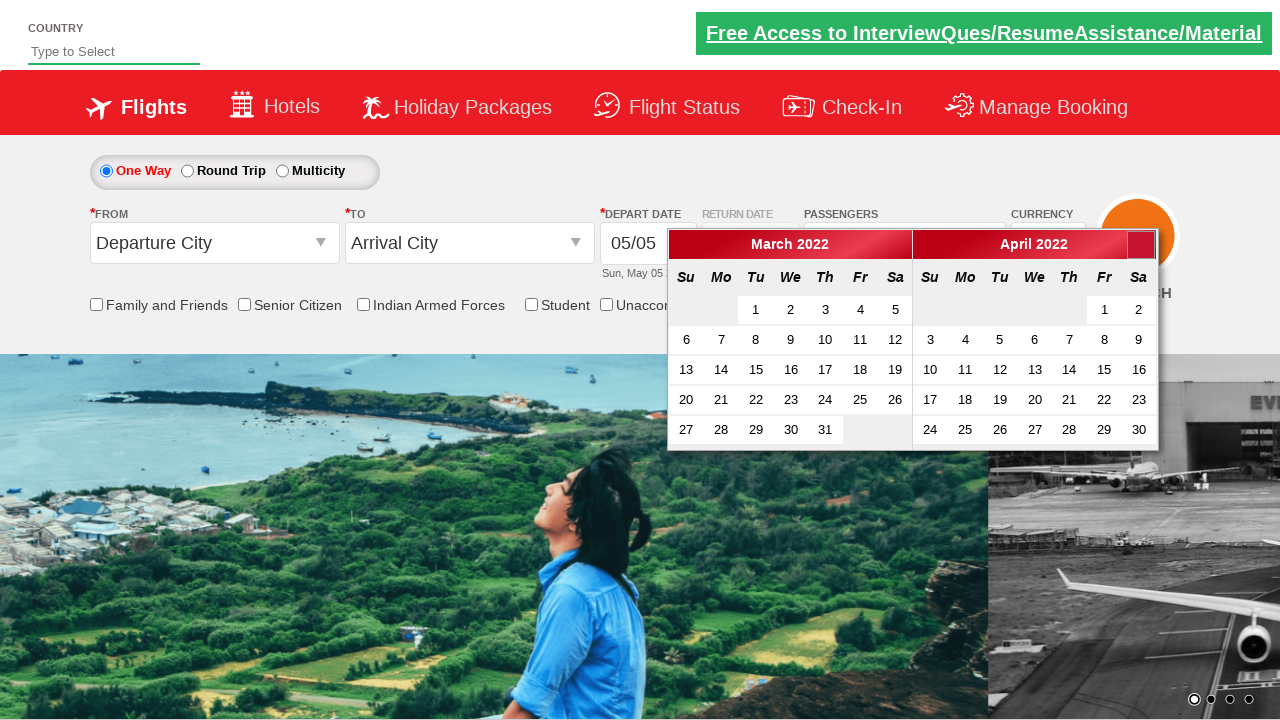

Waited for month selector to be available
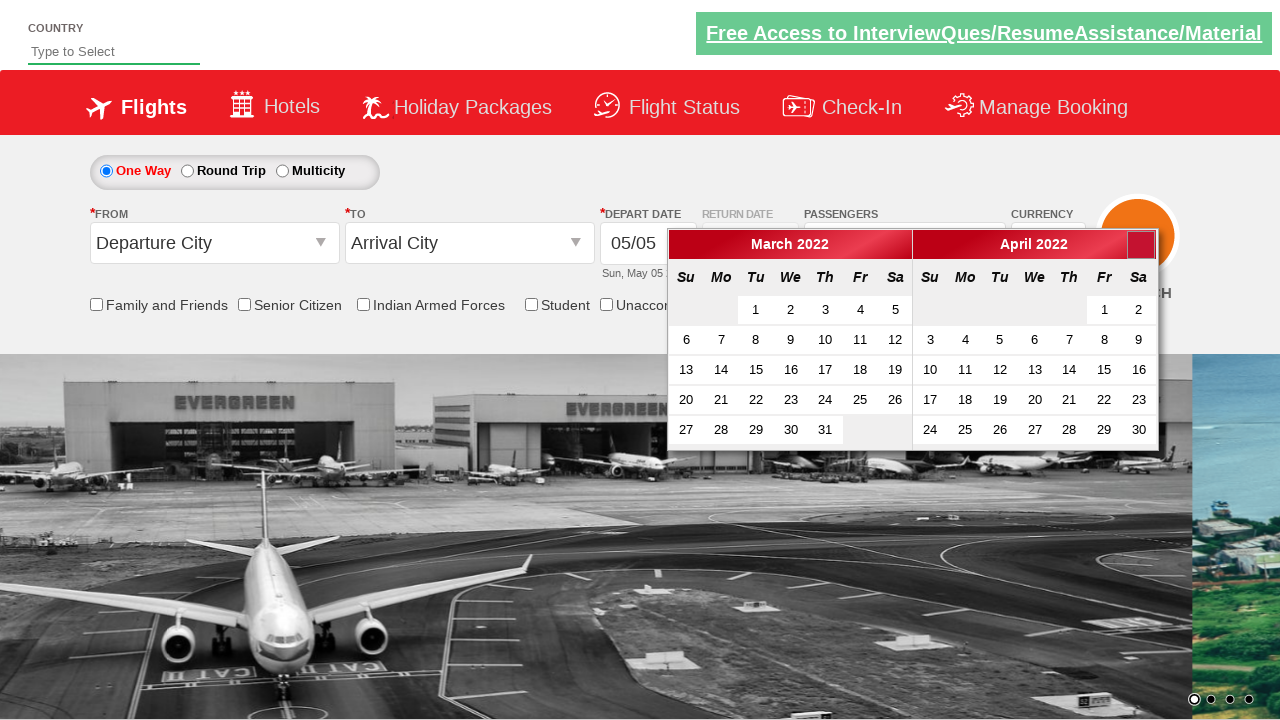

Retrieved current month/year: April 2022
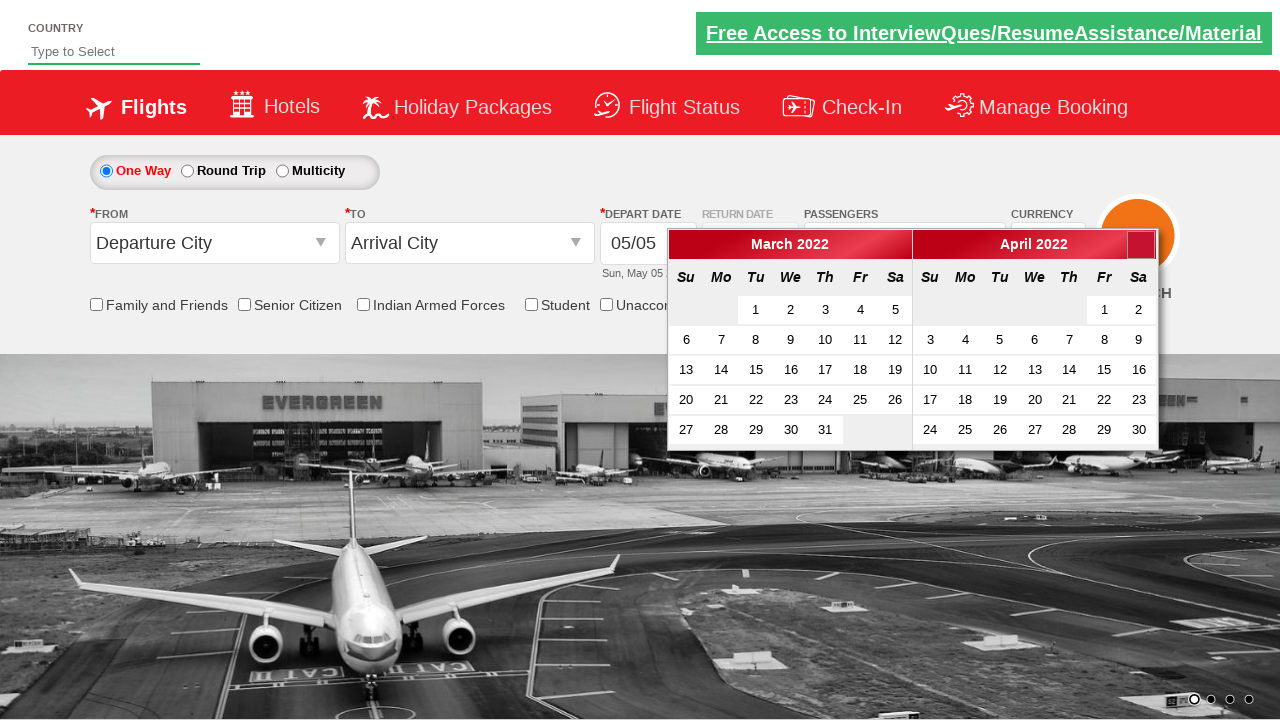

Clicked next button to navigate from April 2022 at (1141, 245) on a[data-handler='next']
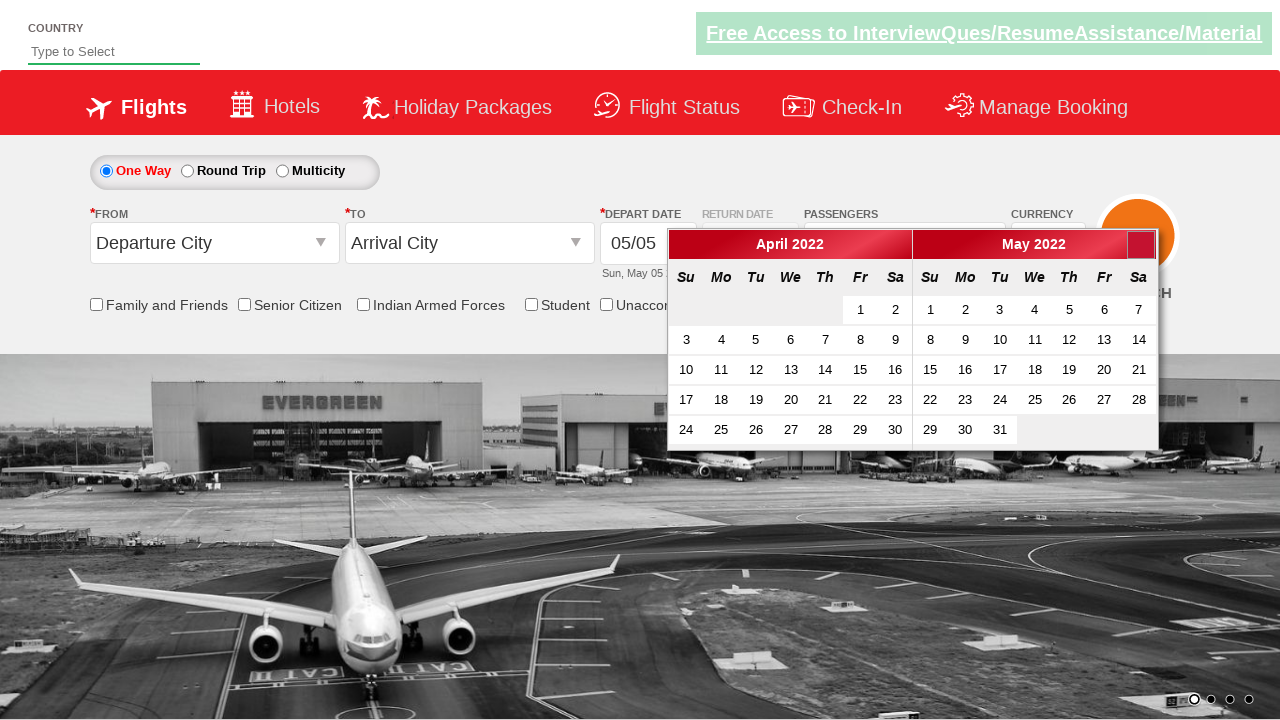

Waited 500ms for month transition animation
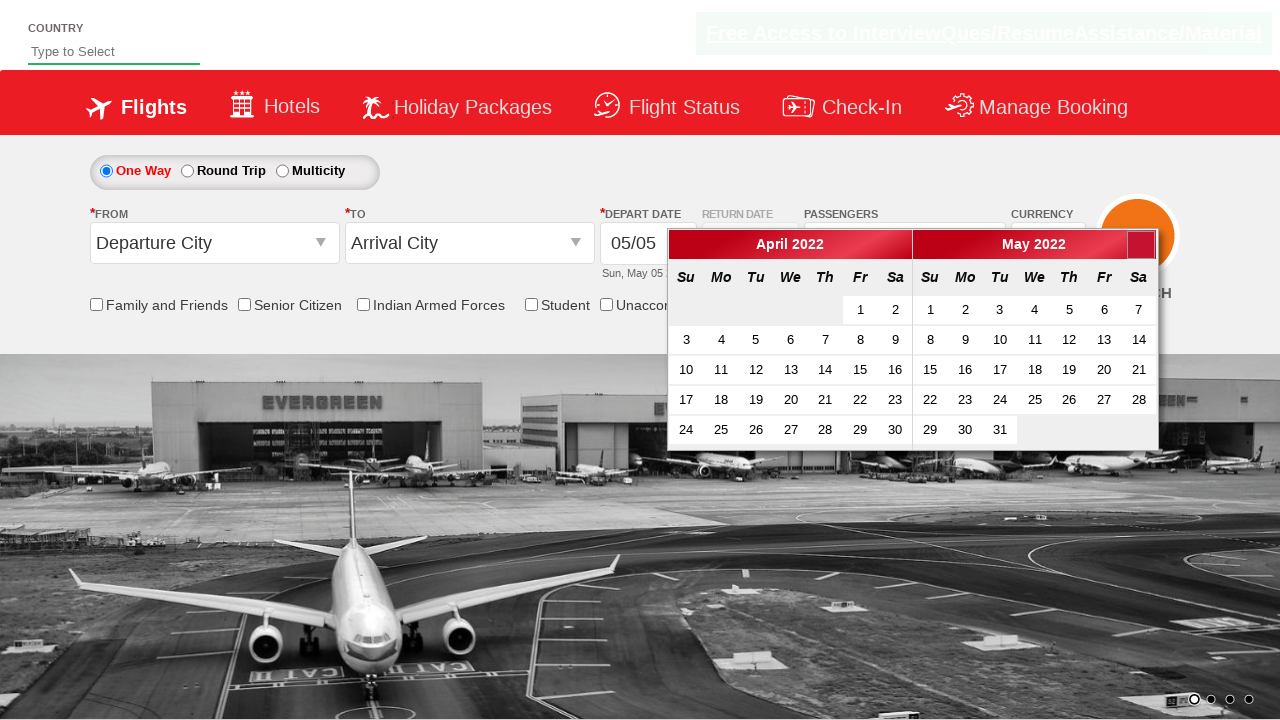

Waited for month selector to be available
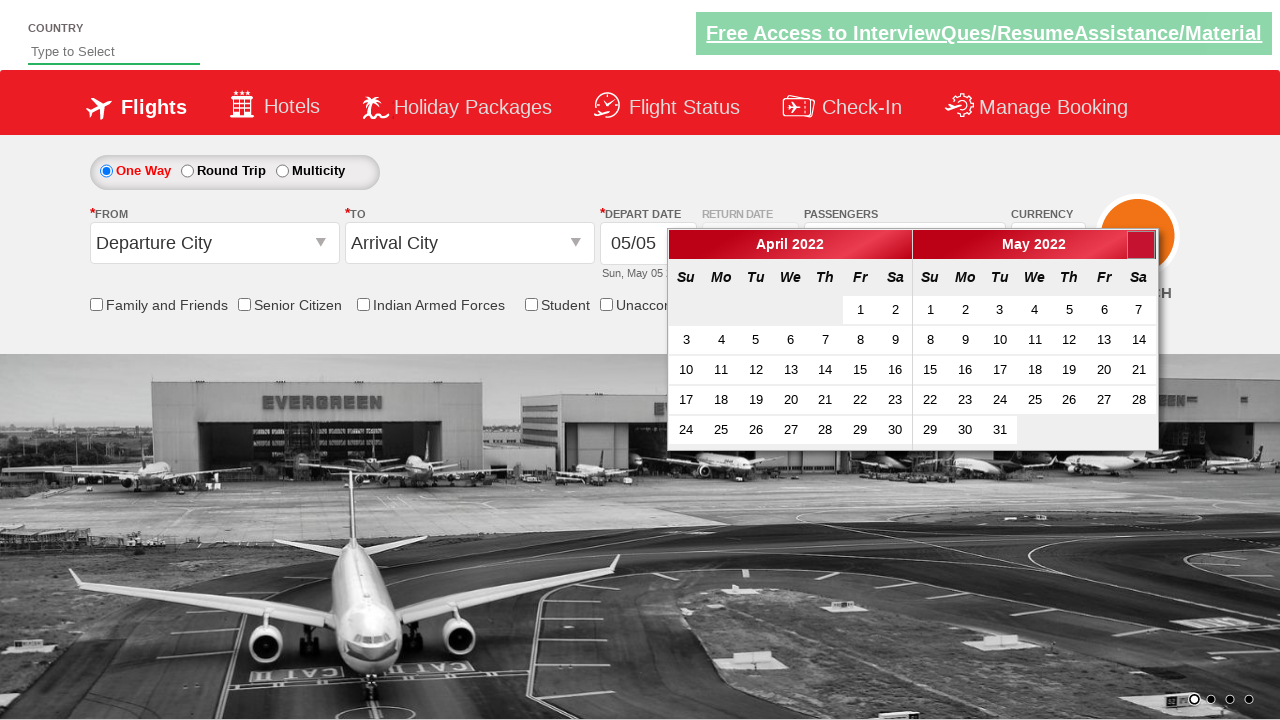

Retrieved current month/year: May 2022
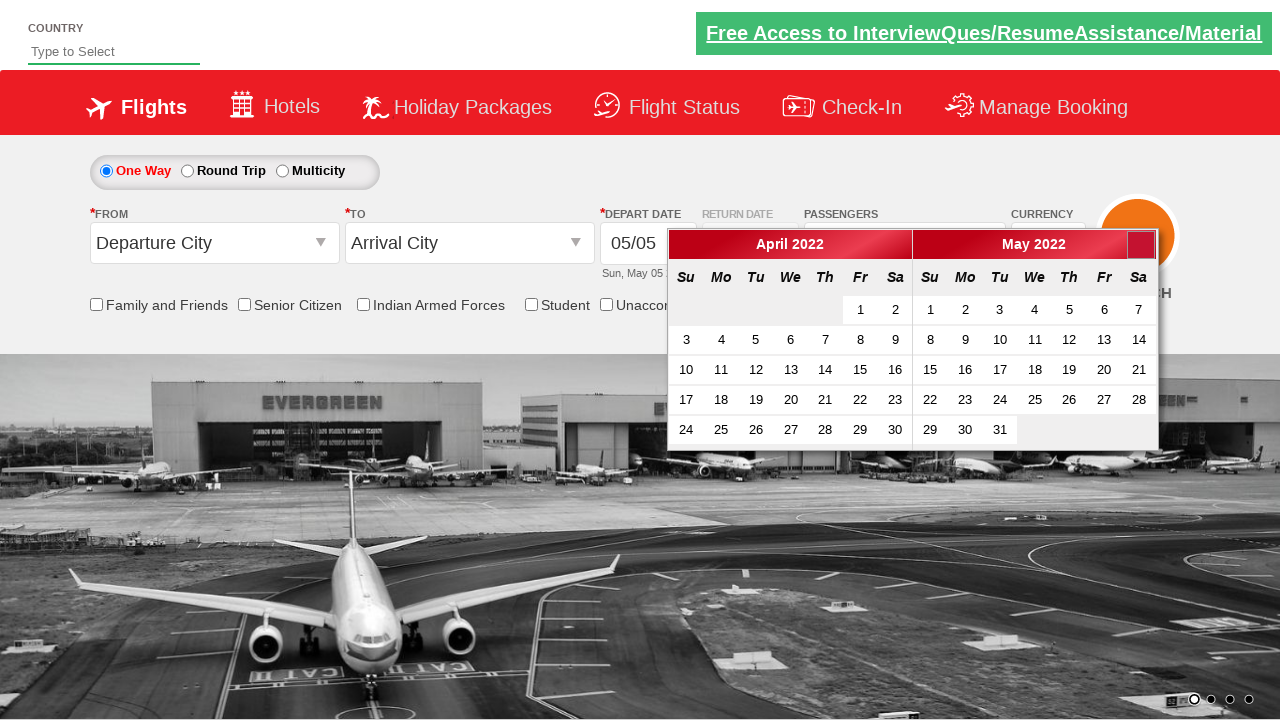

Clicked next button to navigate from May 2022 at (1141, 245) on a[data-handler='next']
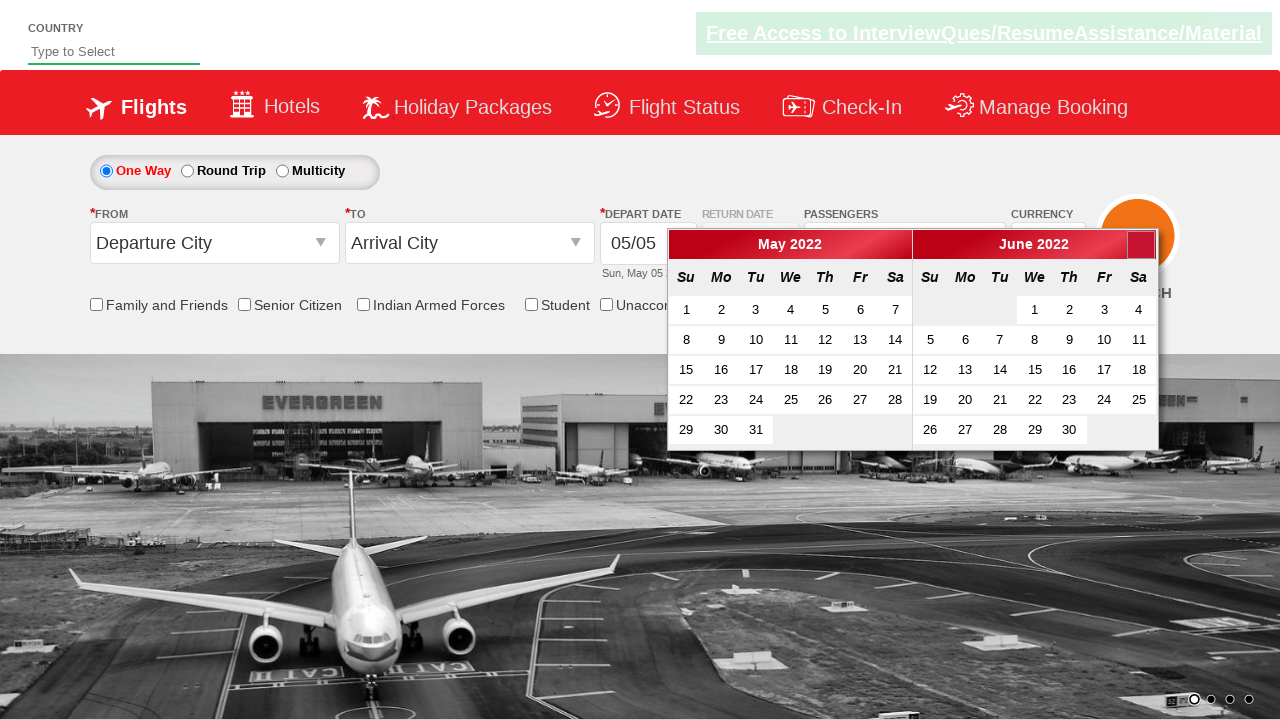

Waited 500ms for month transition animation
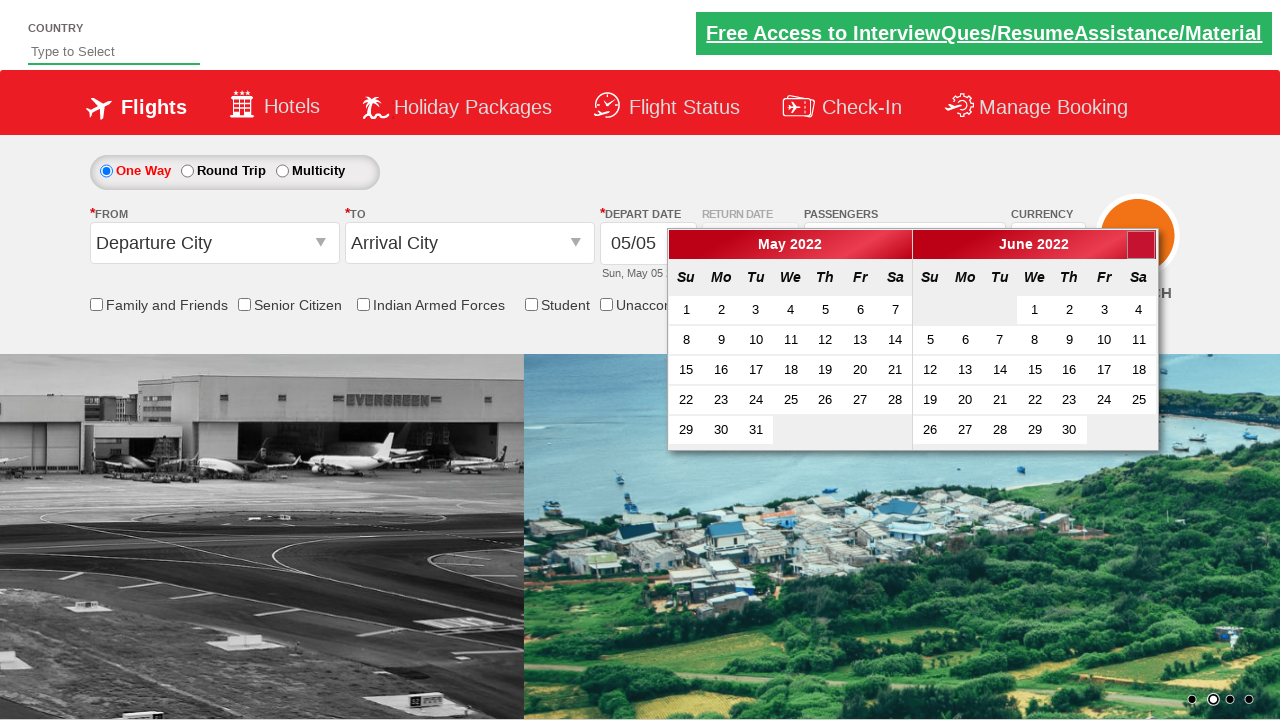

Waited for month selector to be available
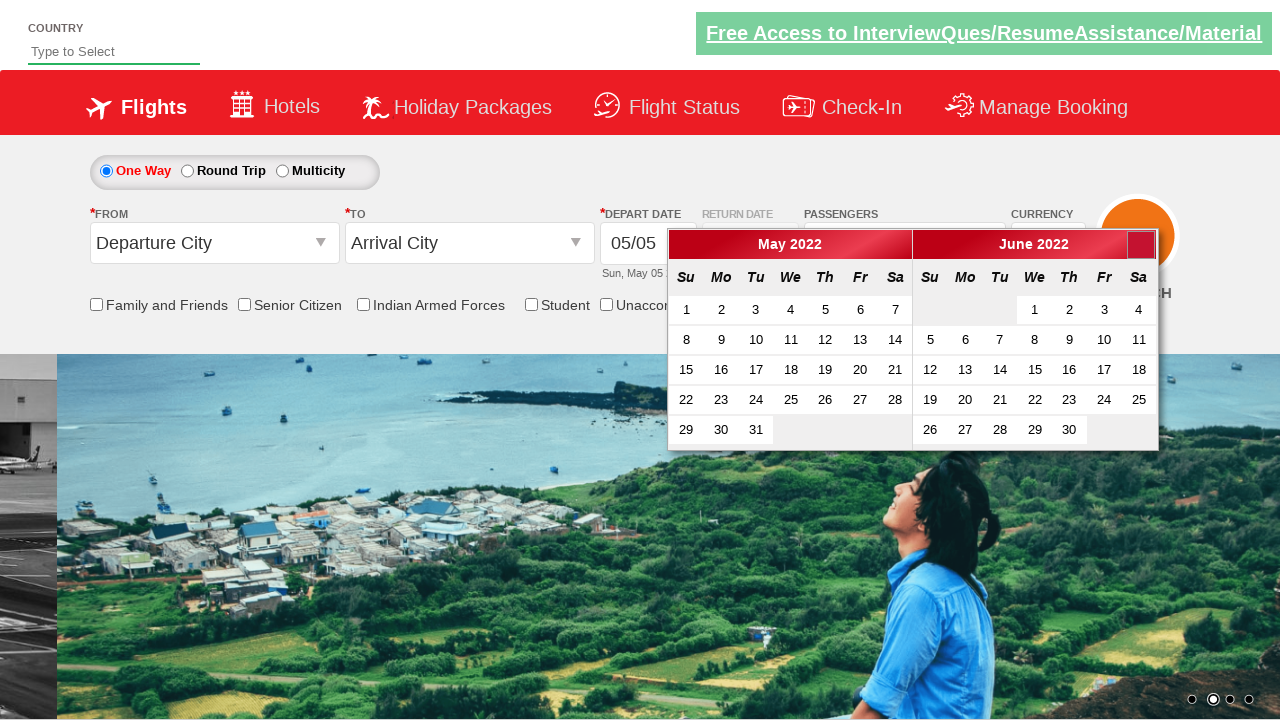

Retrieved current month/year: June 2022
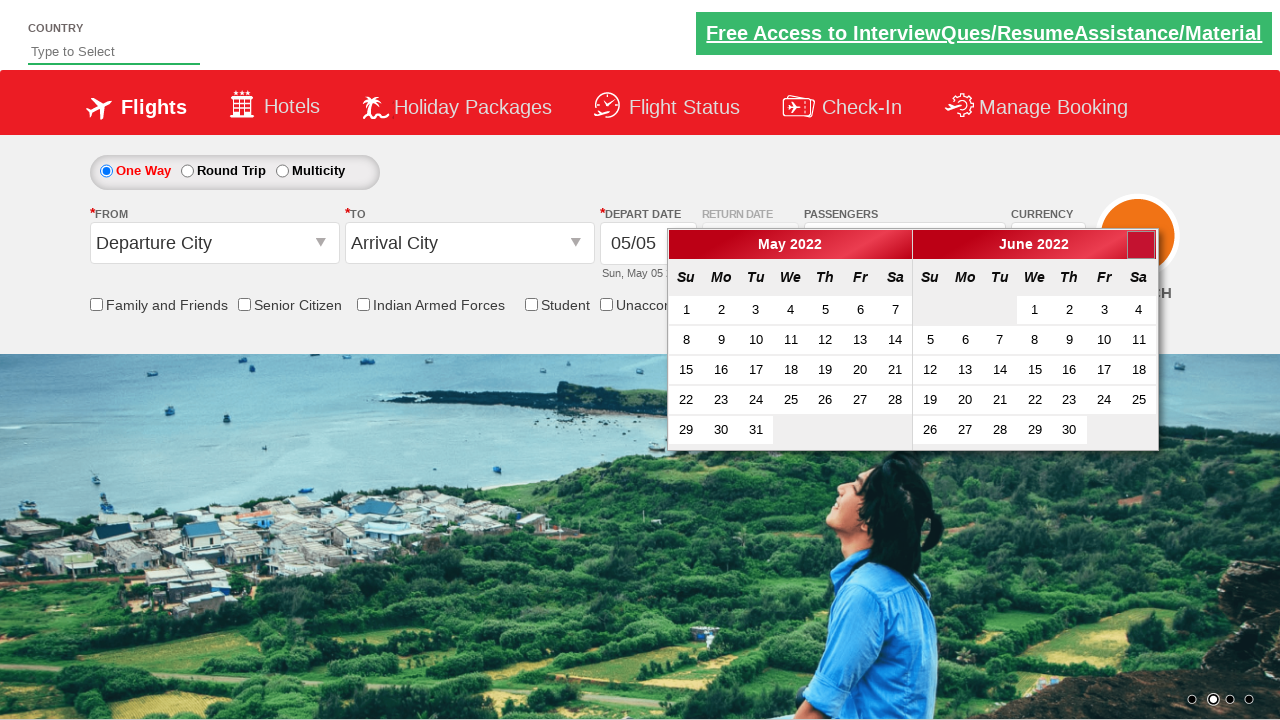

Clicked next button to navigate from June 2022 at (1141, 245) on a[data-handler='next']
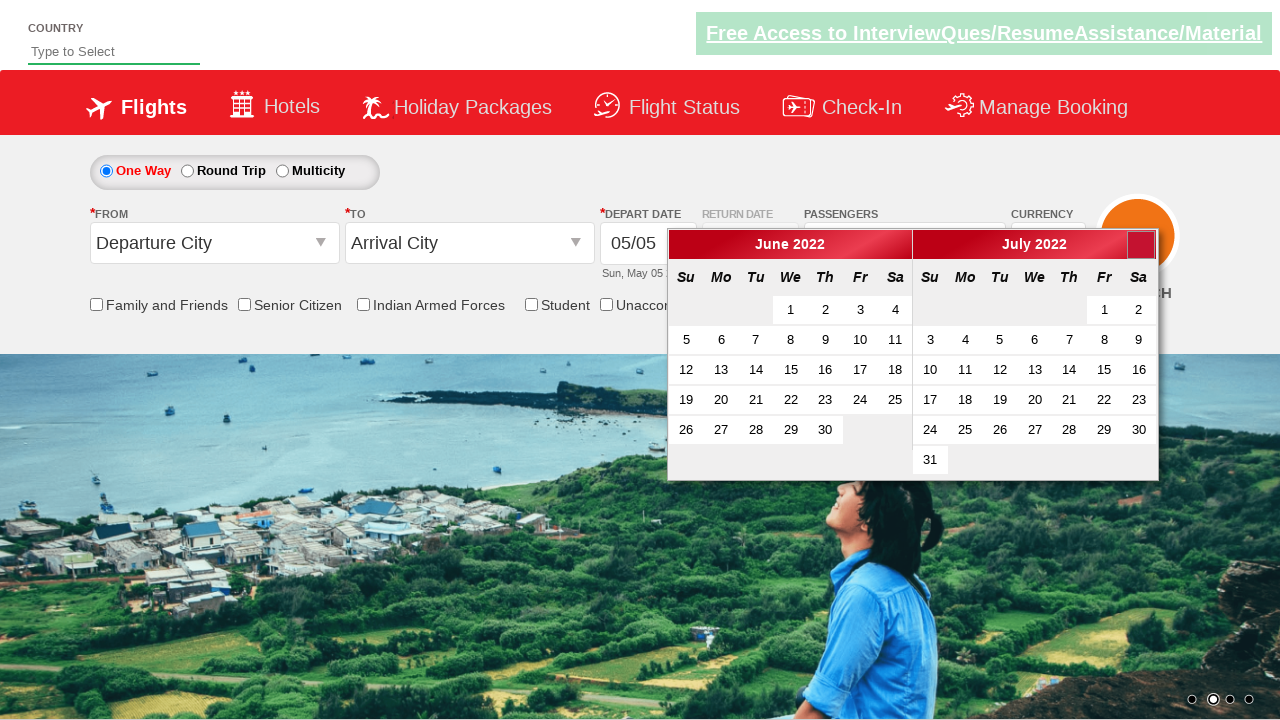

Waited 500ms for month transition animation
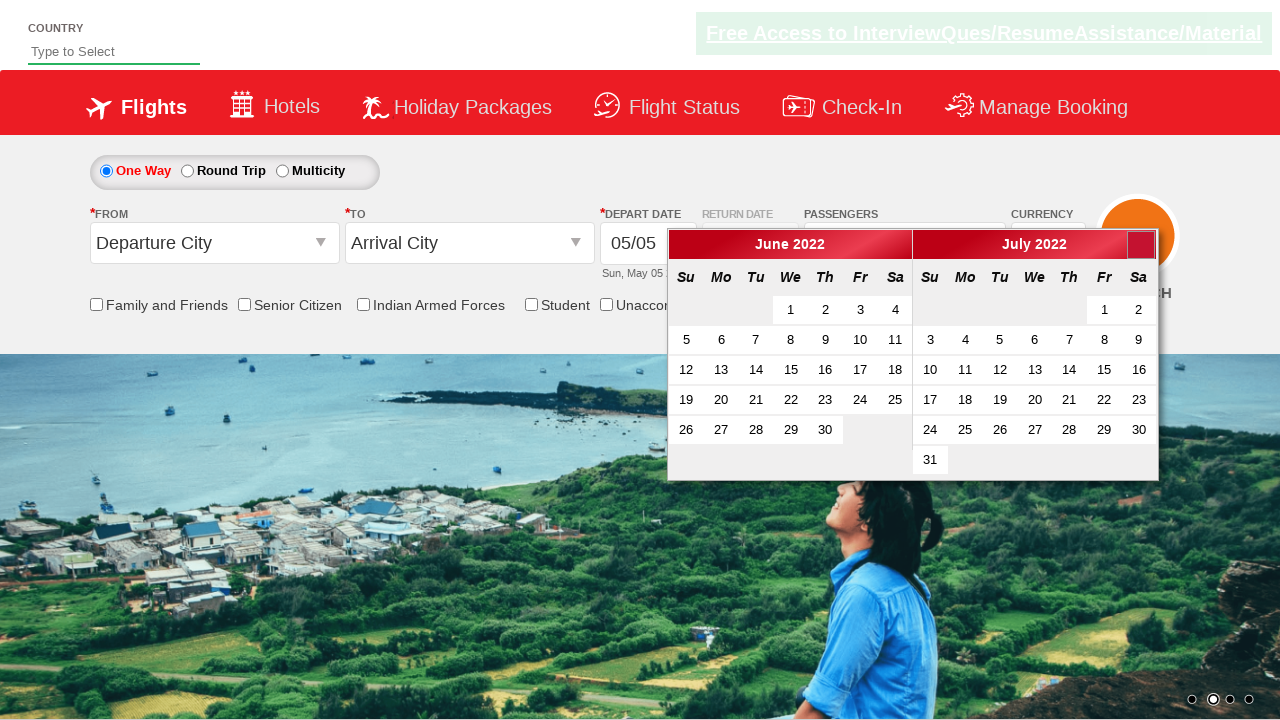

Waited for month selector to be available
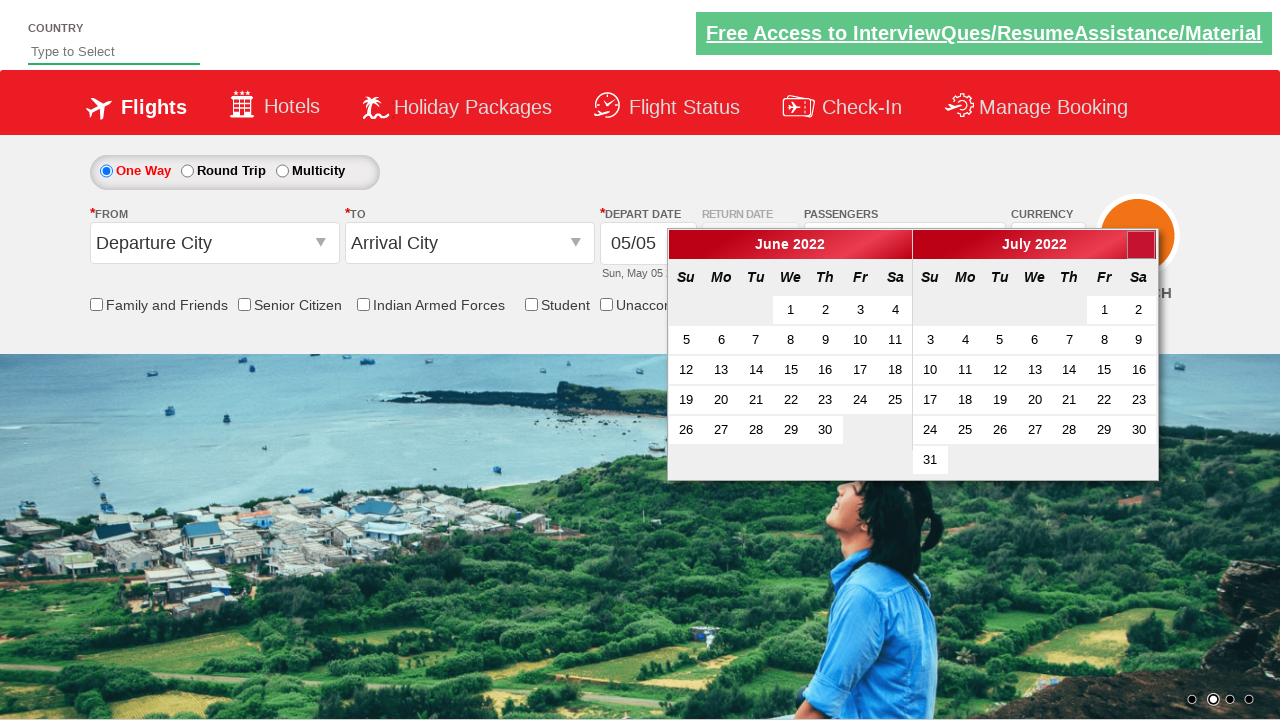

Retrieved current month/year: July 2022
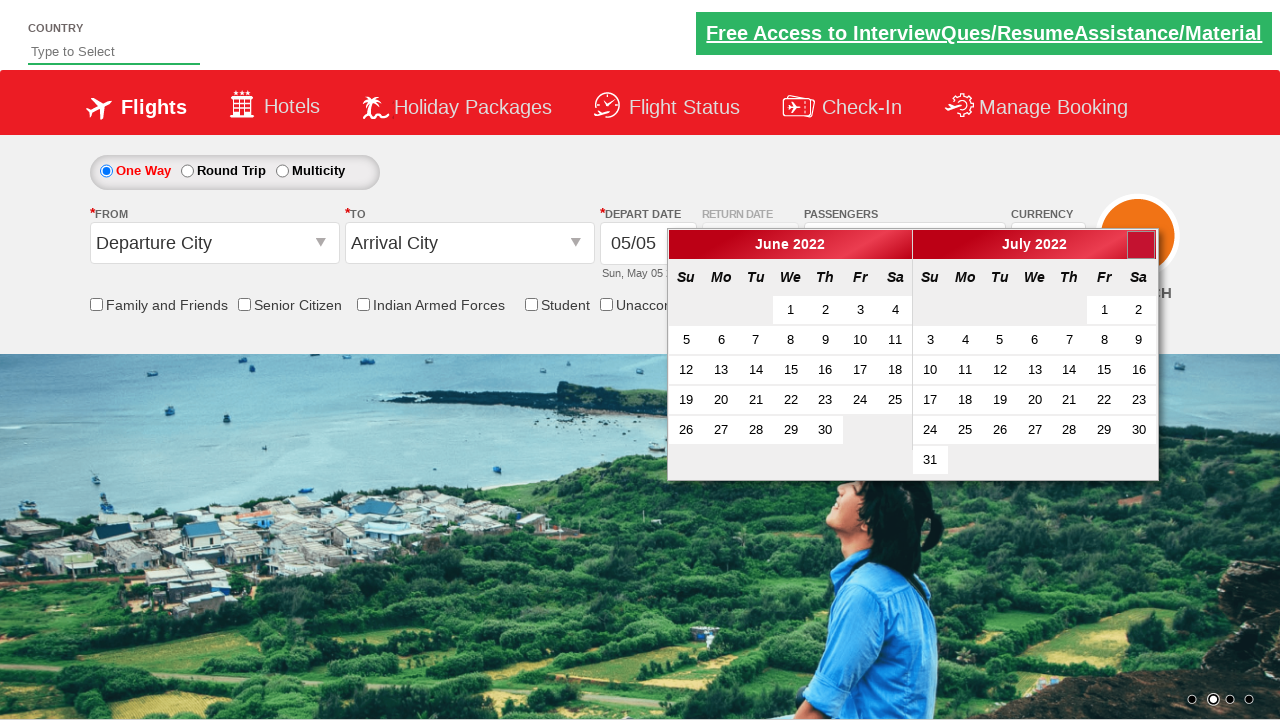

Clicked next button to navigate from July 2022 at (1141, 245) on a[data-handler='next']
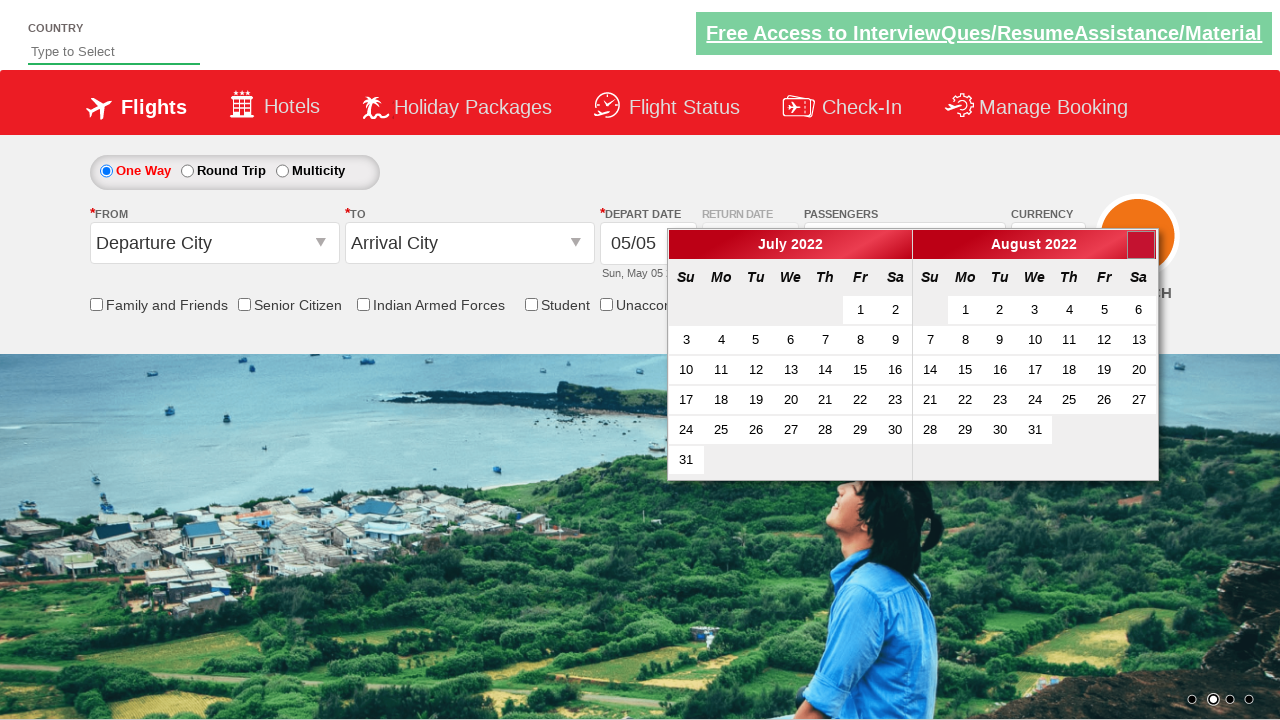

Waited 500ms for month transition animation
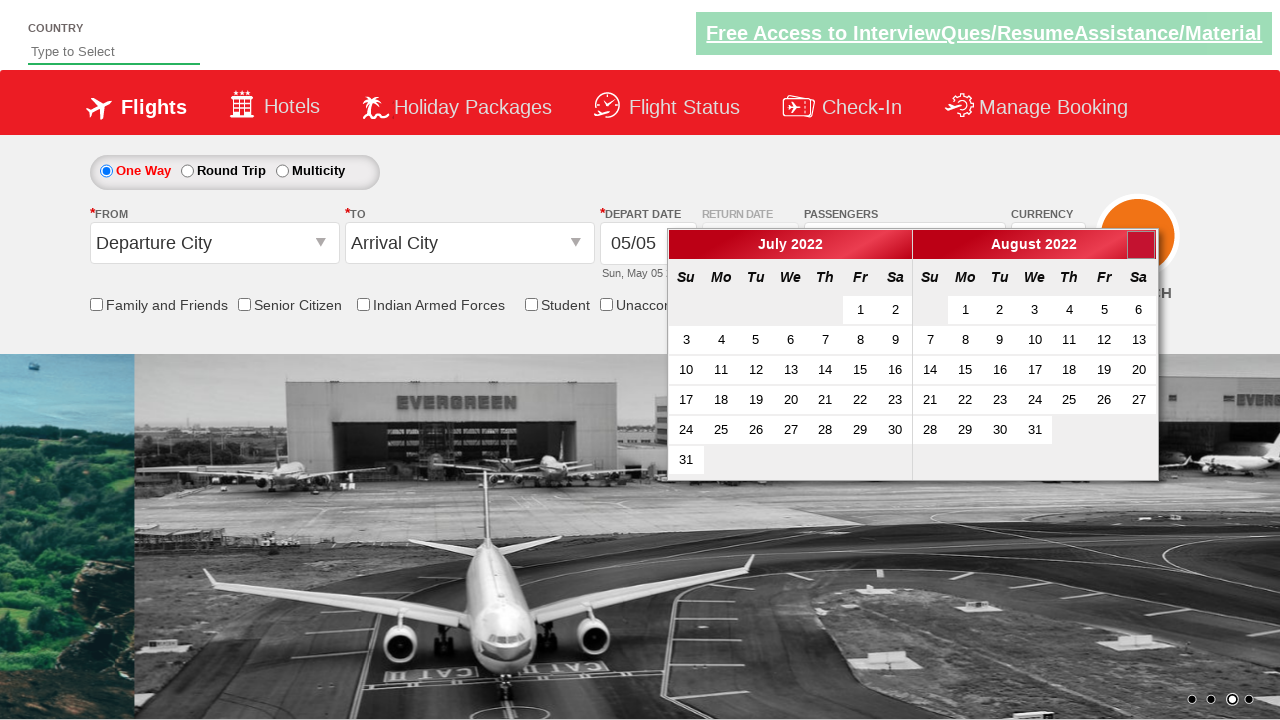

Waited for month selector to be available
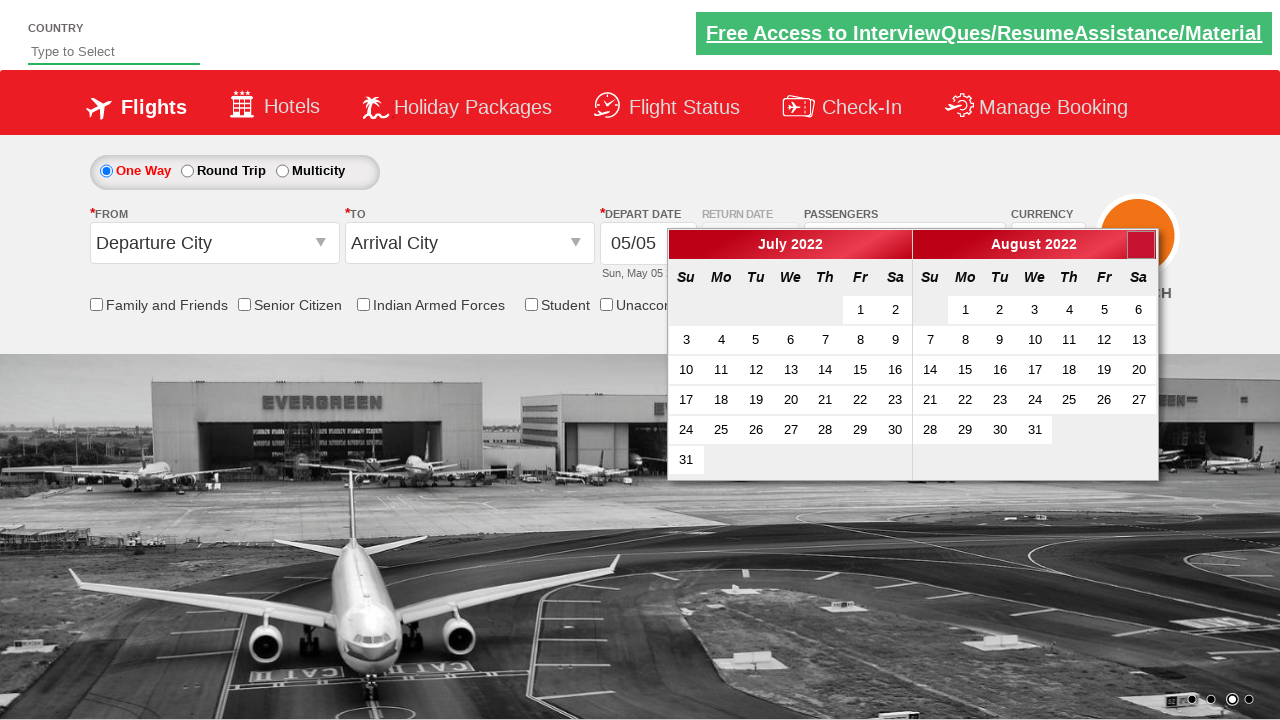

Retrieved current month/year: August 2022
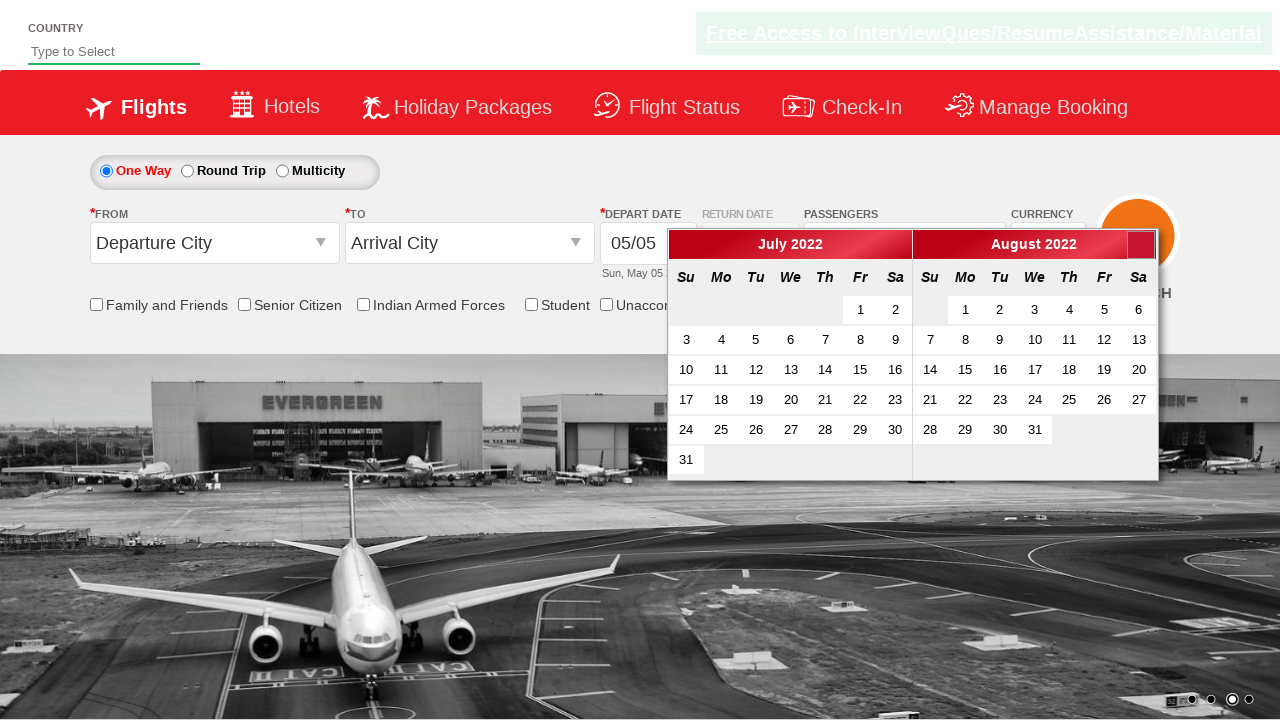

Clicked next button to navigate from August 2022 at (1141, 245) on a[data-handler='next']
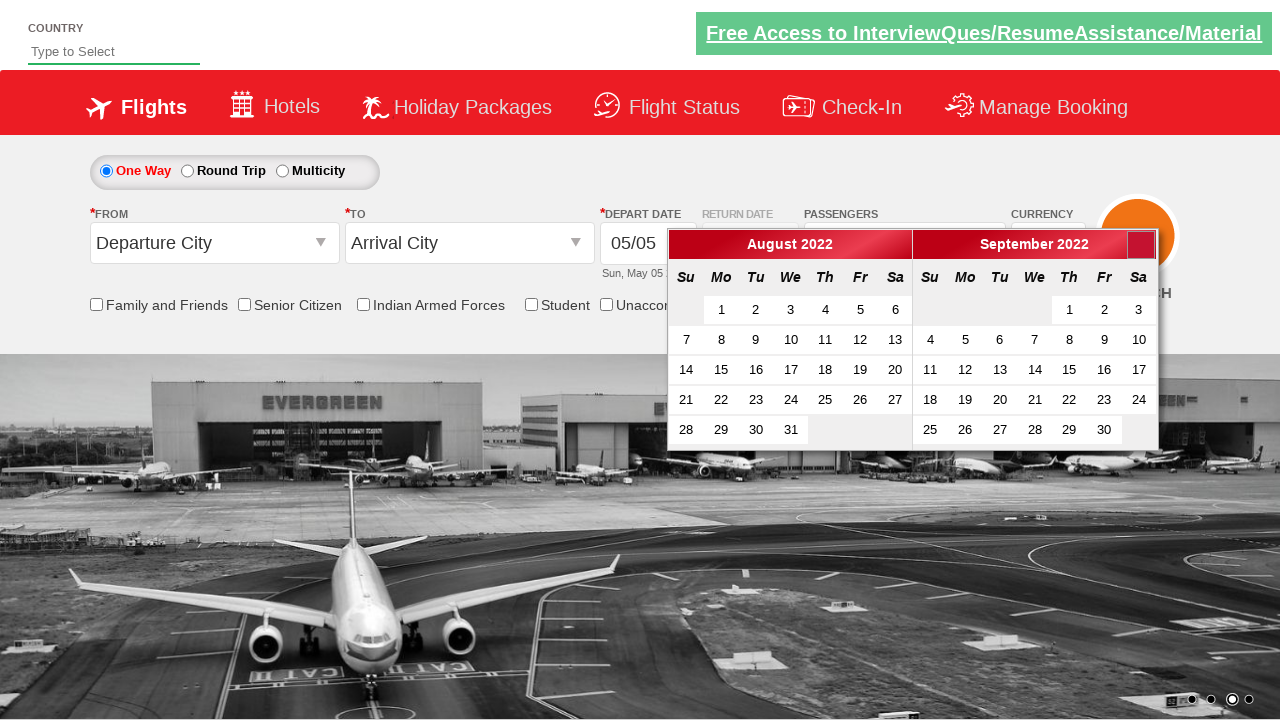

Waited 500ms for month transition animation
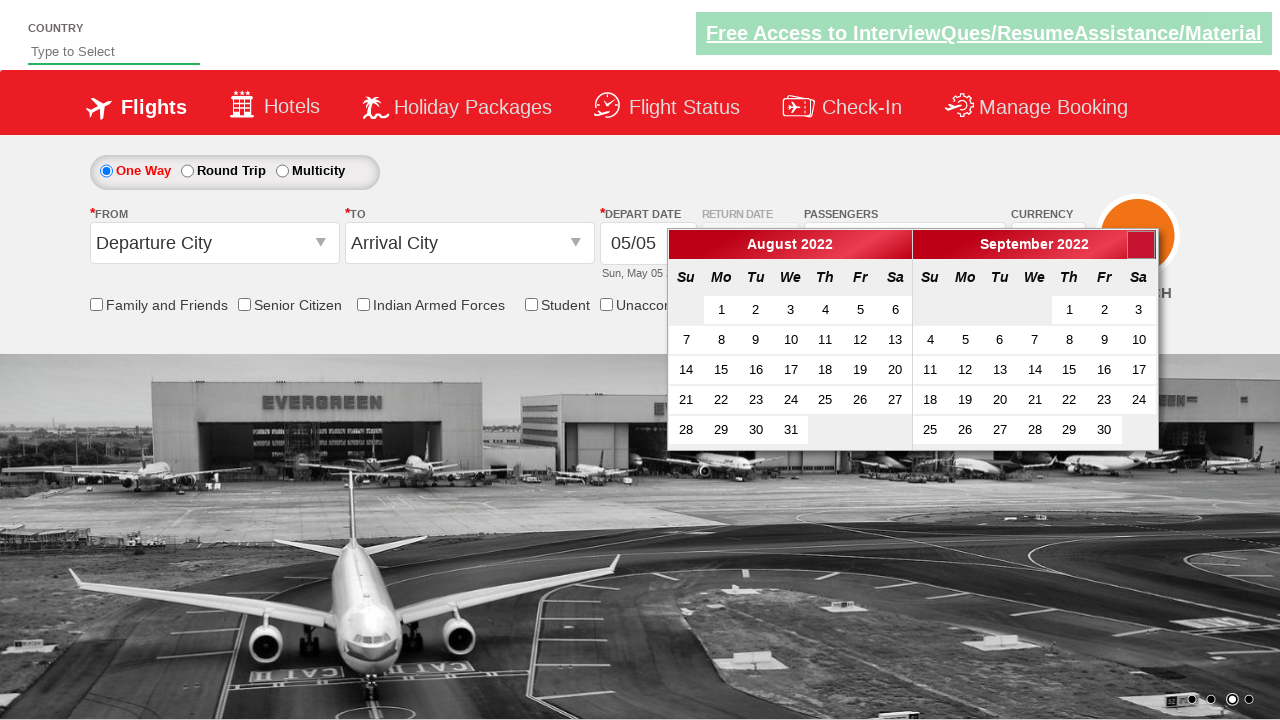

Waited for month selector to be available
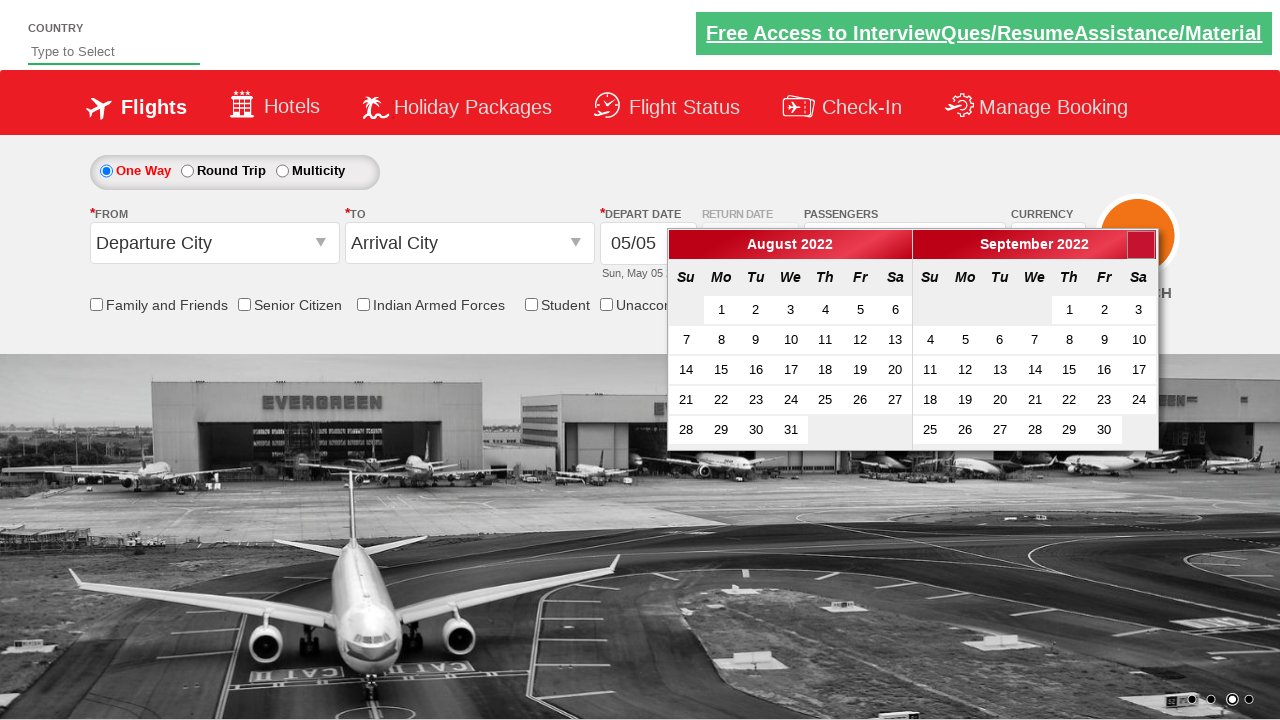

Retrieved current month/year: September 2022
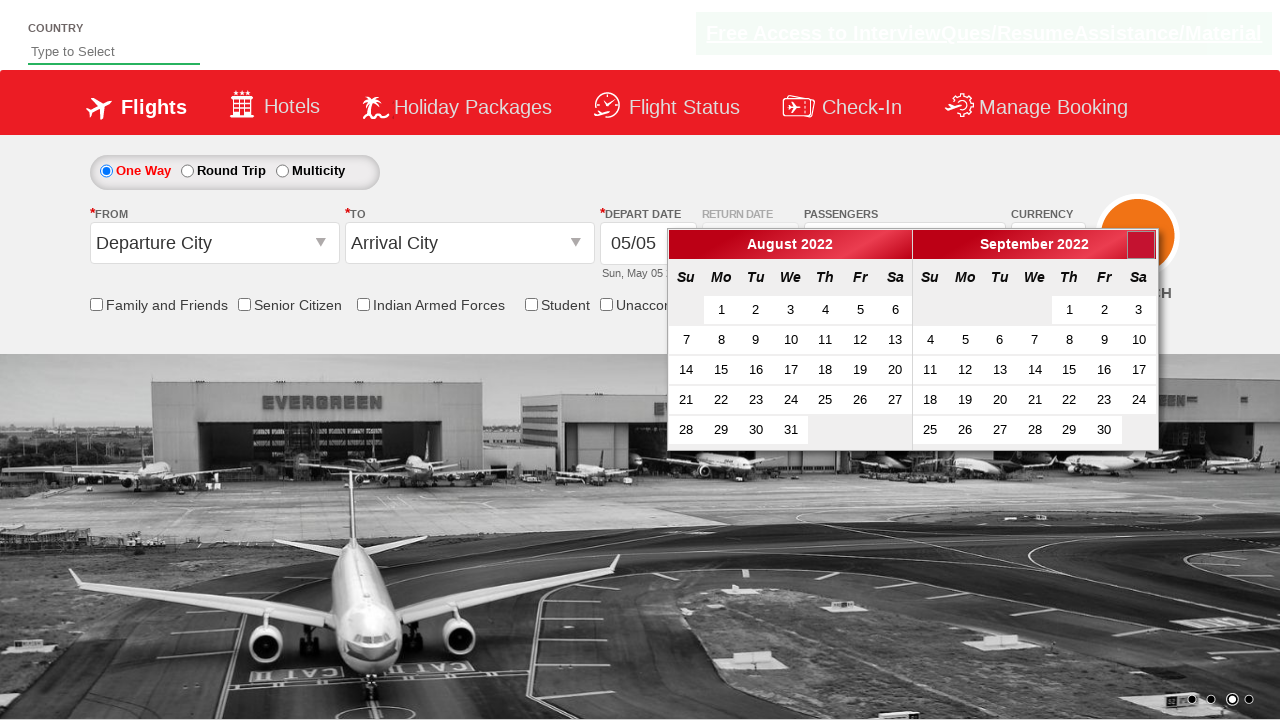

Clicked next button to navigate from September 2022 at (1141, 245) on a[data-handler='next']
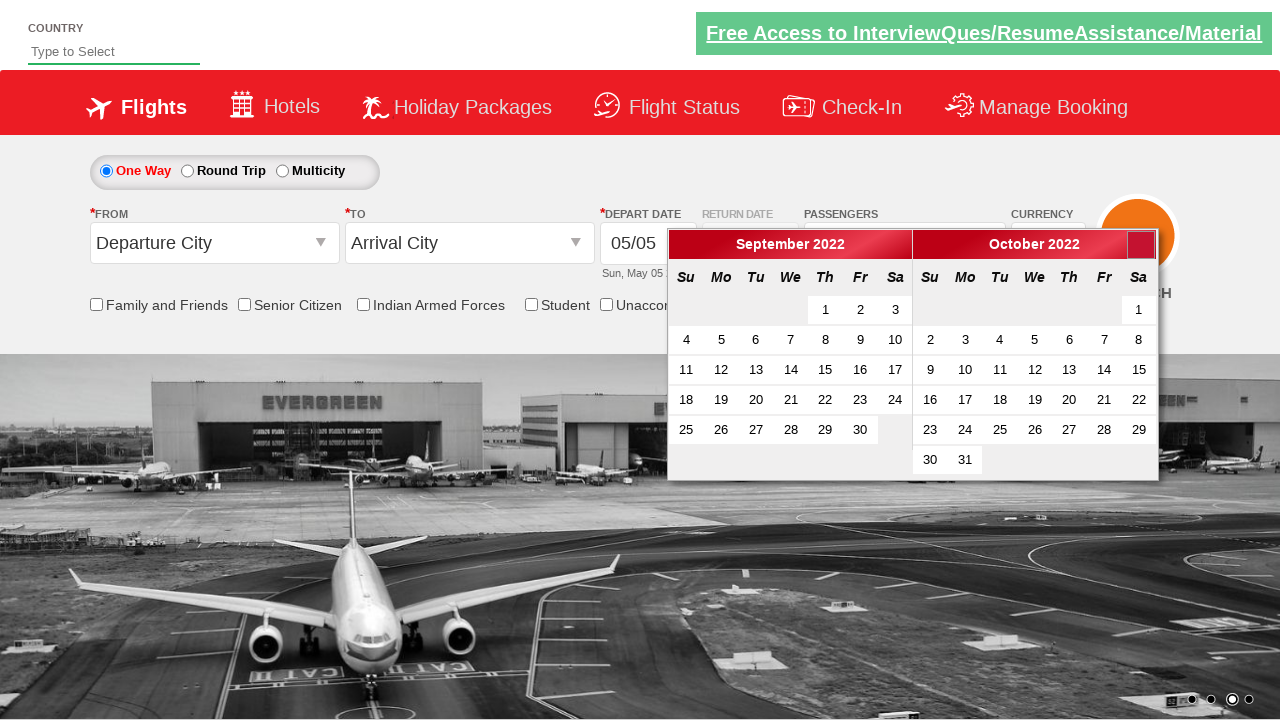

Waited 500ms for month transition animation
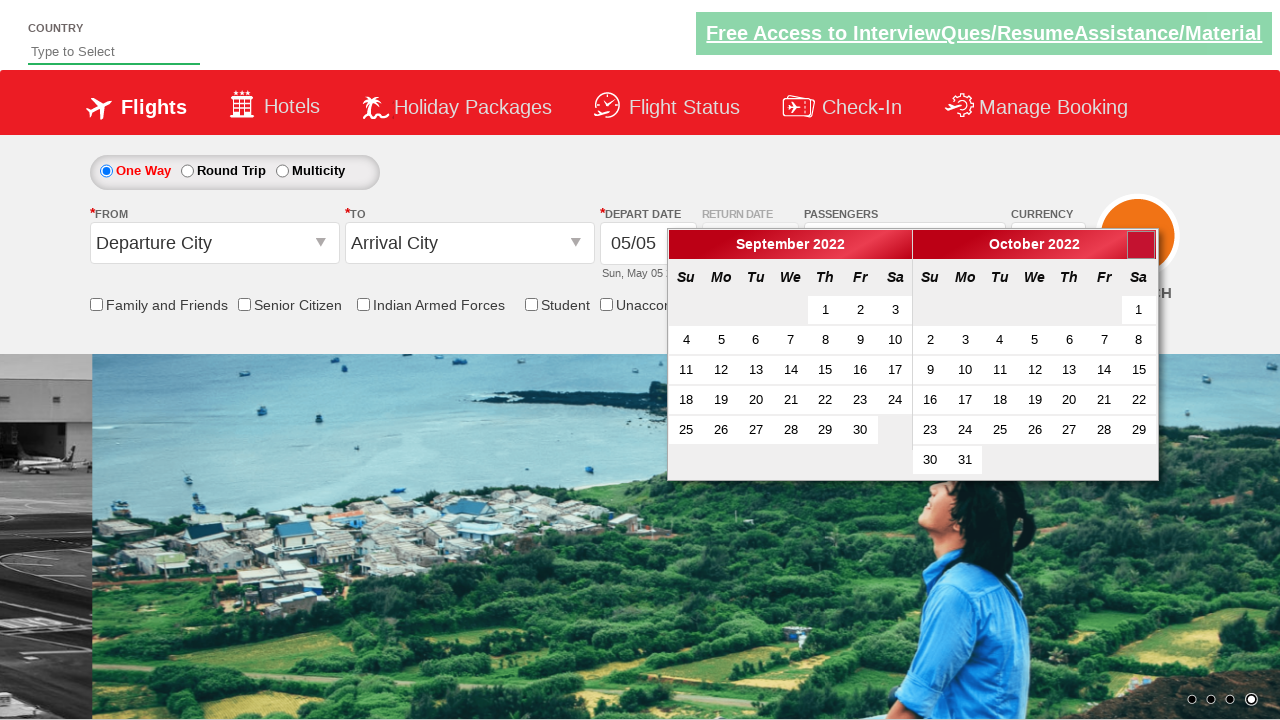

Waited for month selector to be available
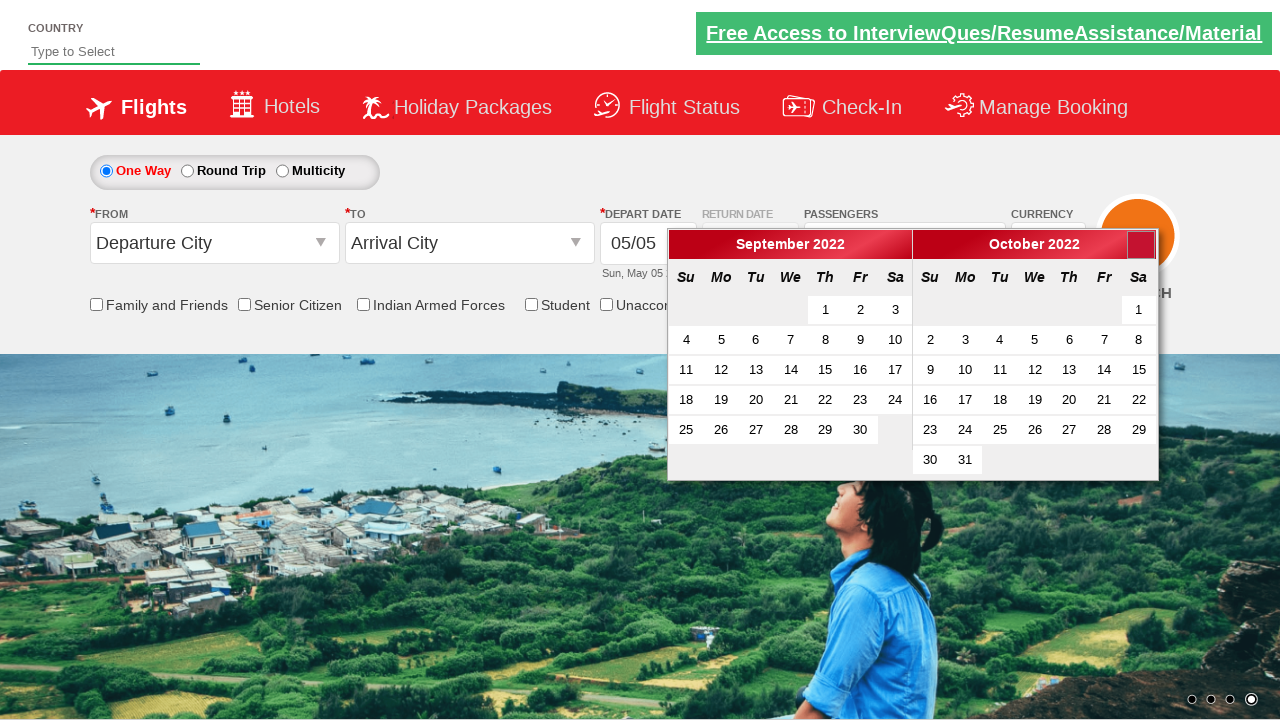

Retrieved current month/year: October 2022
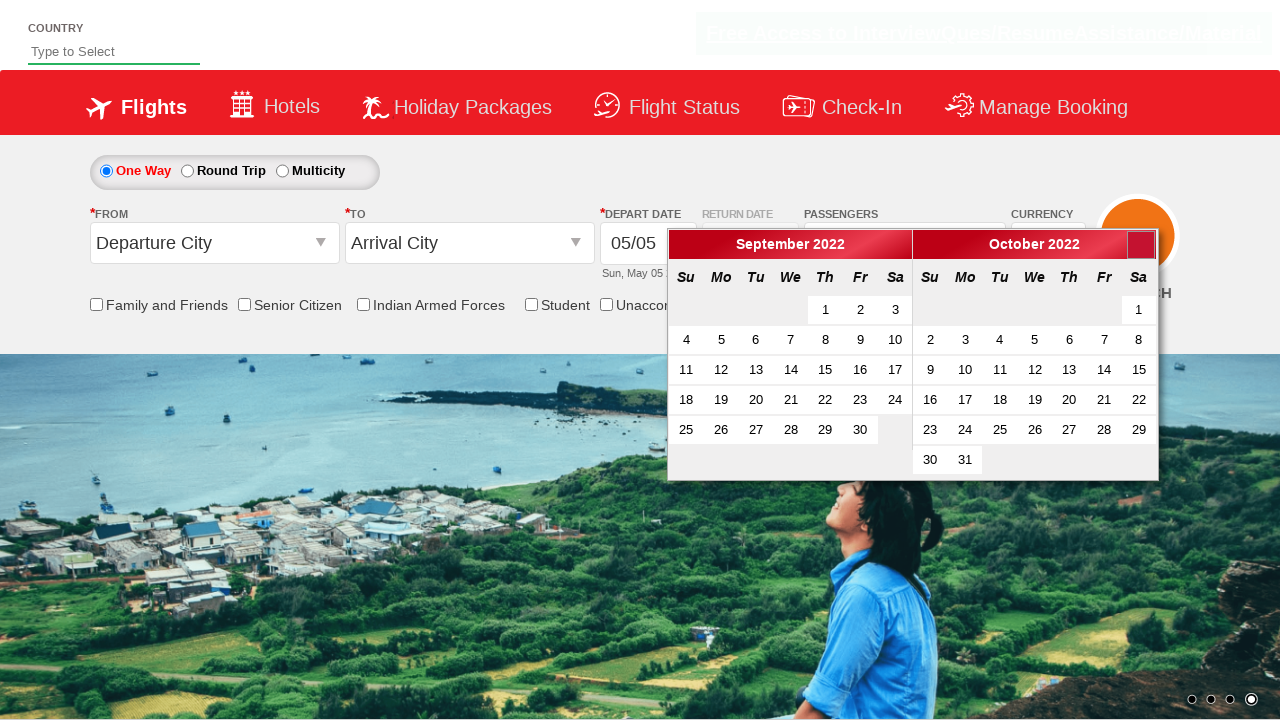

Clicked next button to navigate from October 2022 at (1141, 245) on a[data-handler='next']
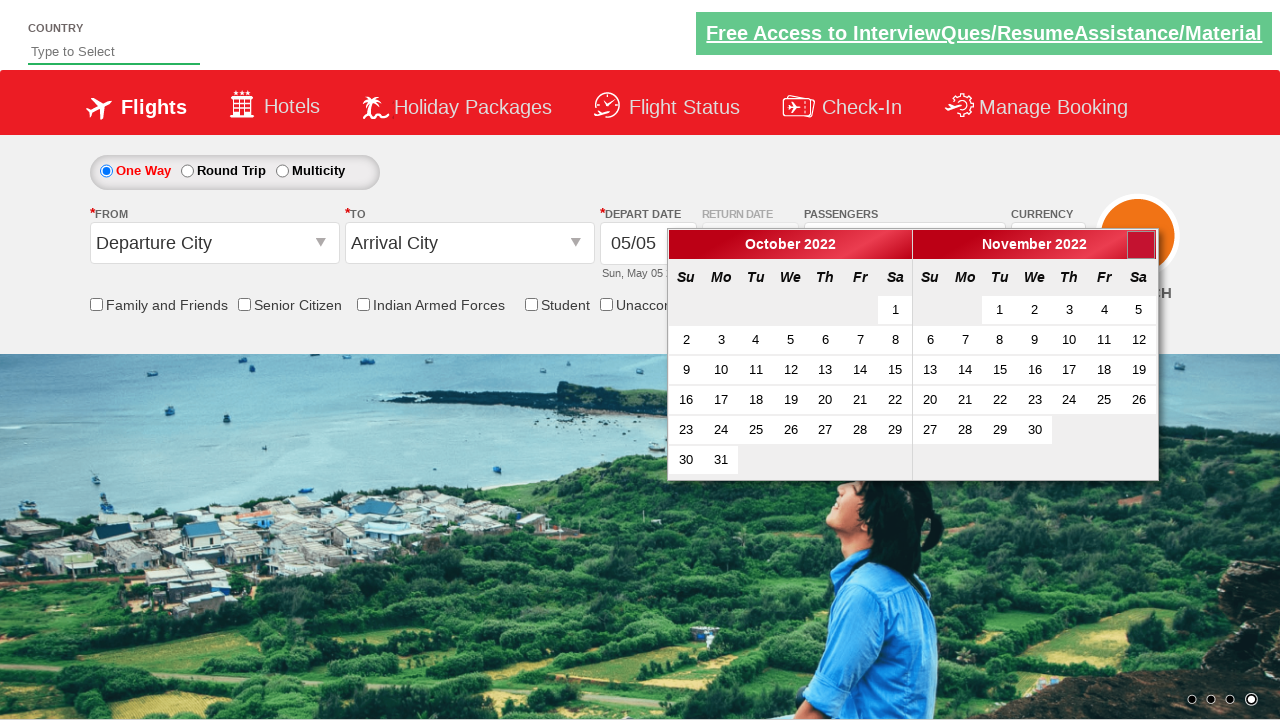

Waited 500ms for month transition animation
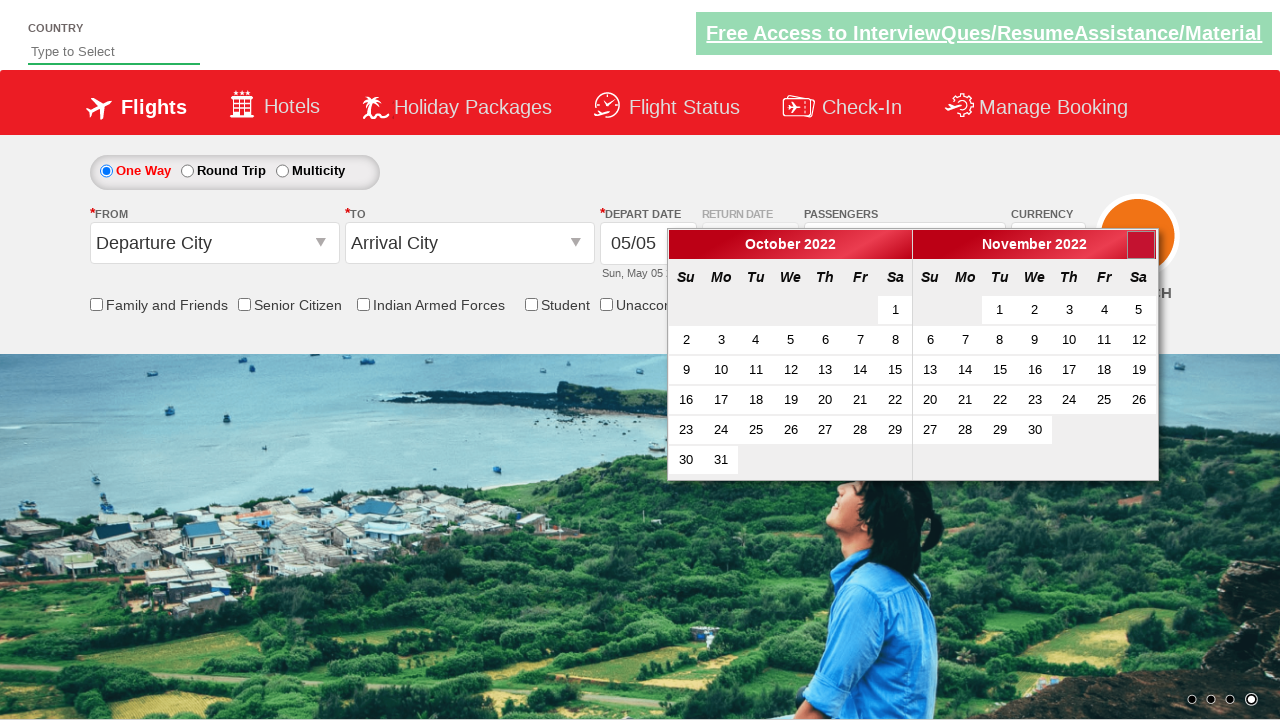

Waited for month selector to be available
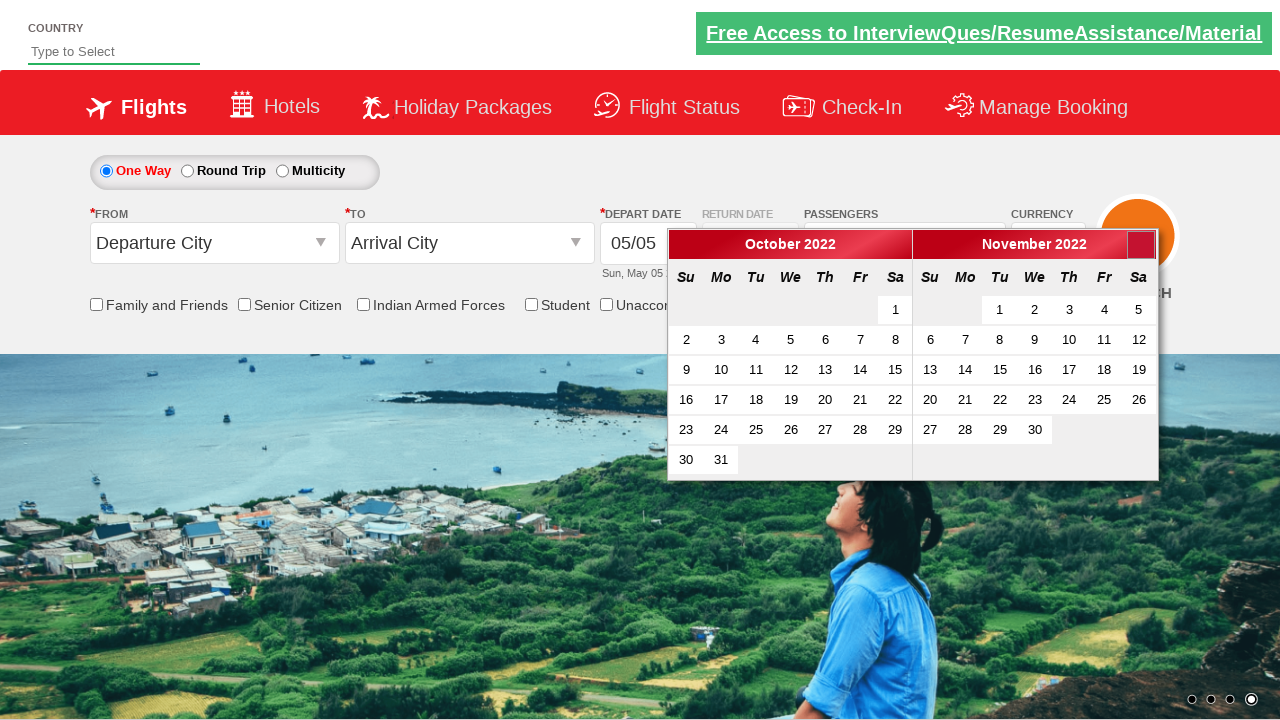

Retrieved current month/year: November 2022
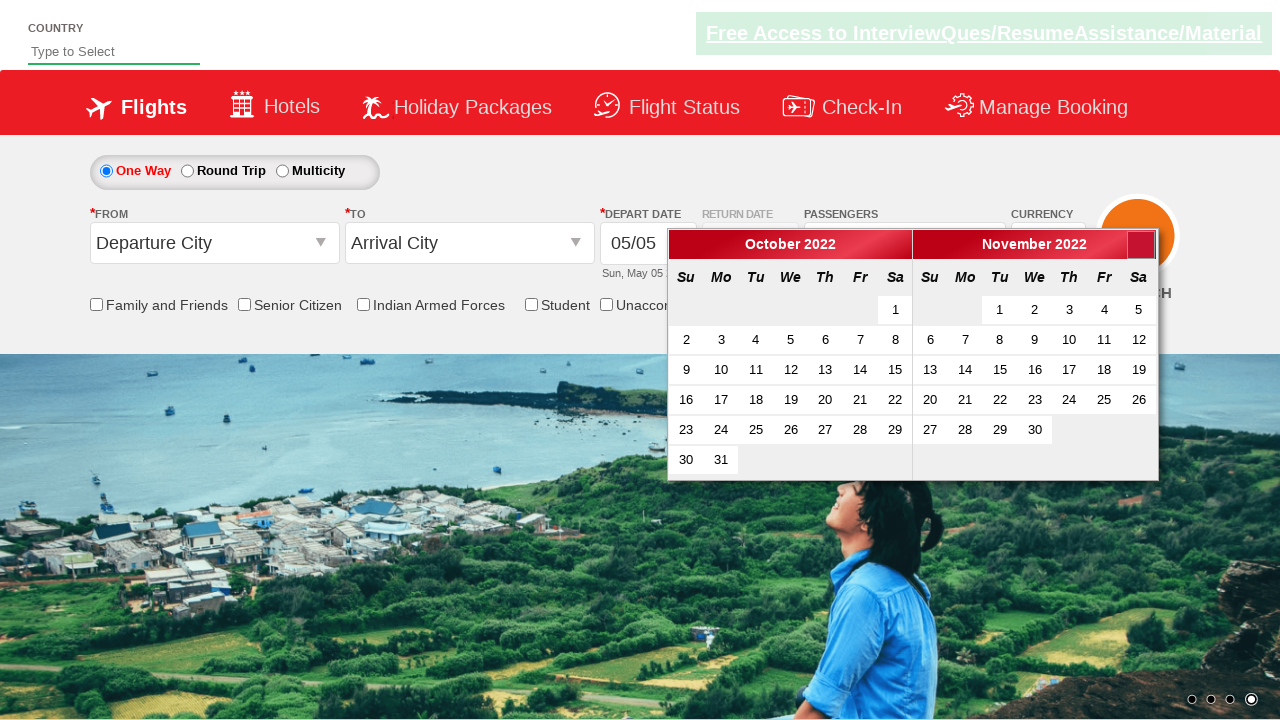

Clicked next button to navigate from November 2022 at (1141, 245) on a[data-handler='next']
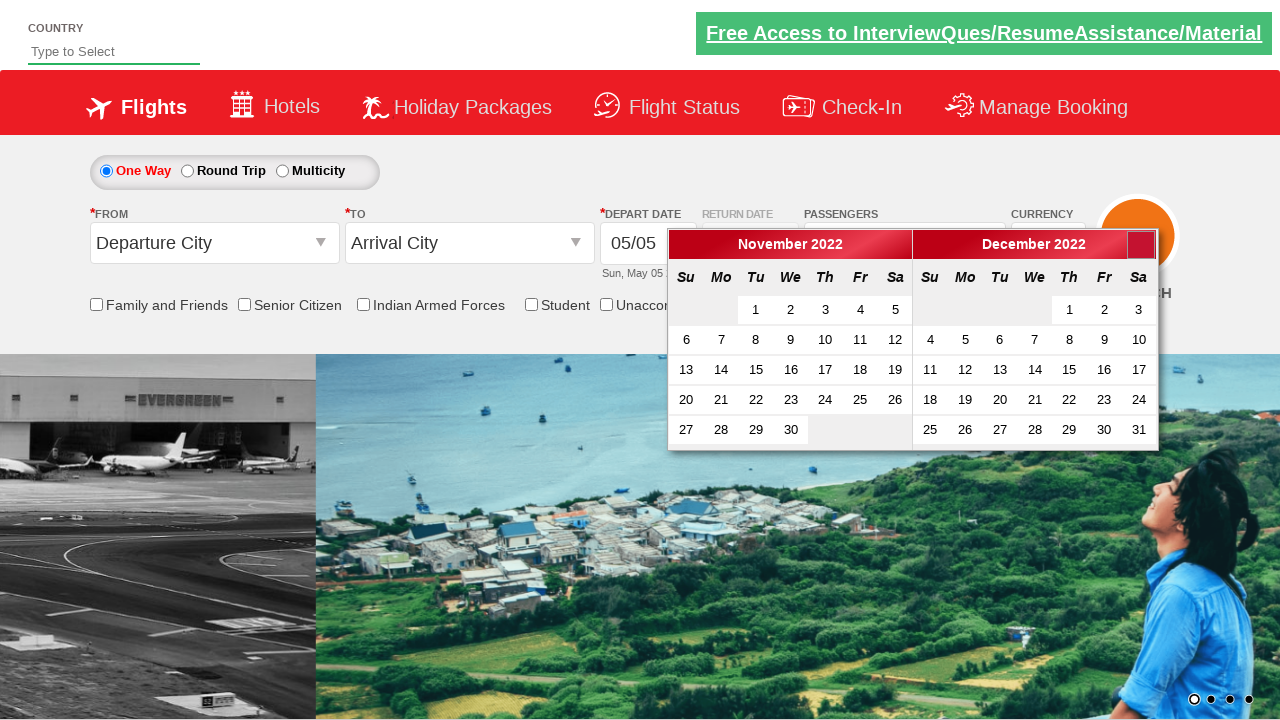

Waited 500ms for month transition animation
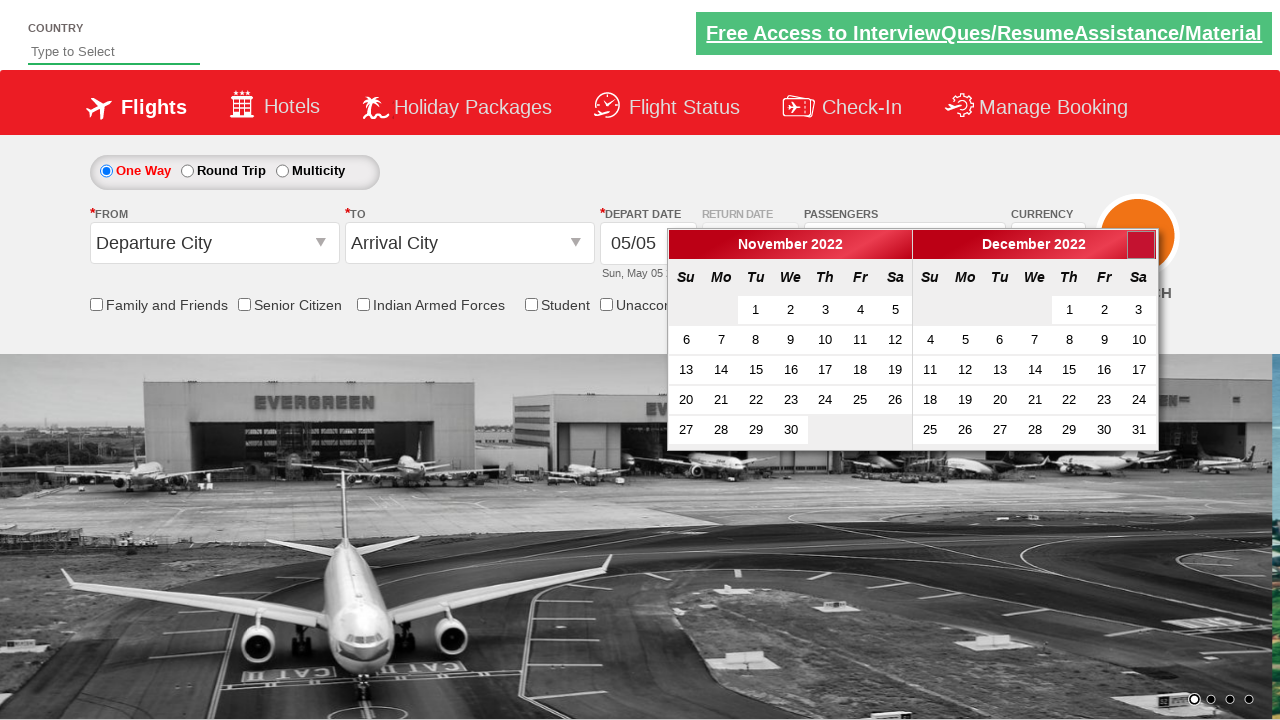

Waited for month selector to be available
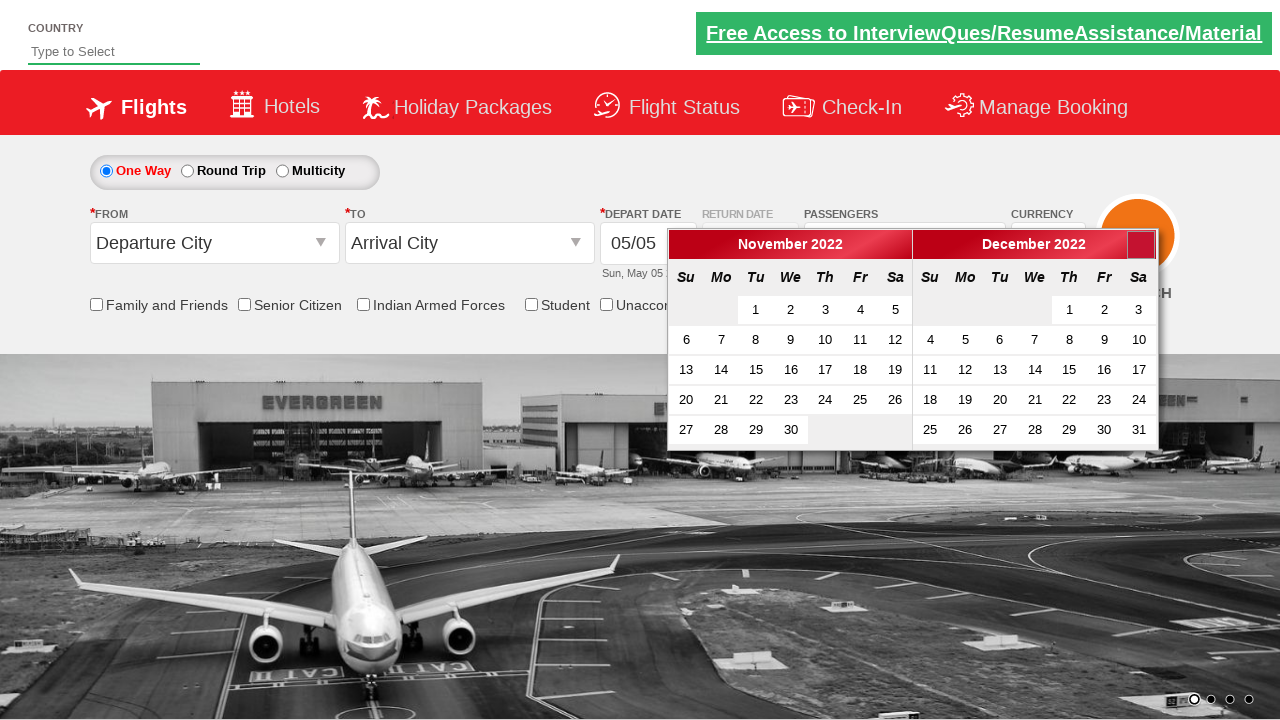

Retrieved current month/year: December 2022
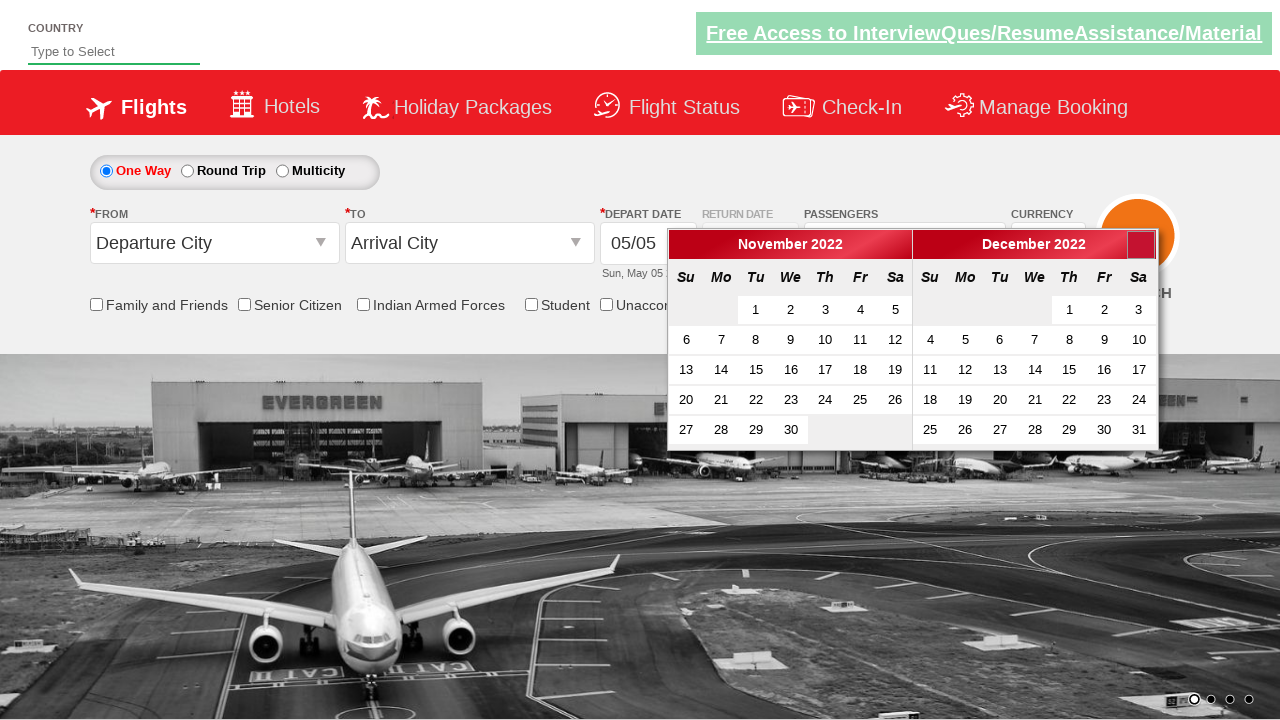

Clicked next button to navigate from December 2022 at (1141, 245) on a[data-handler='next']
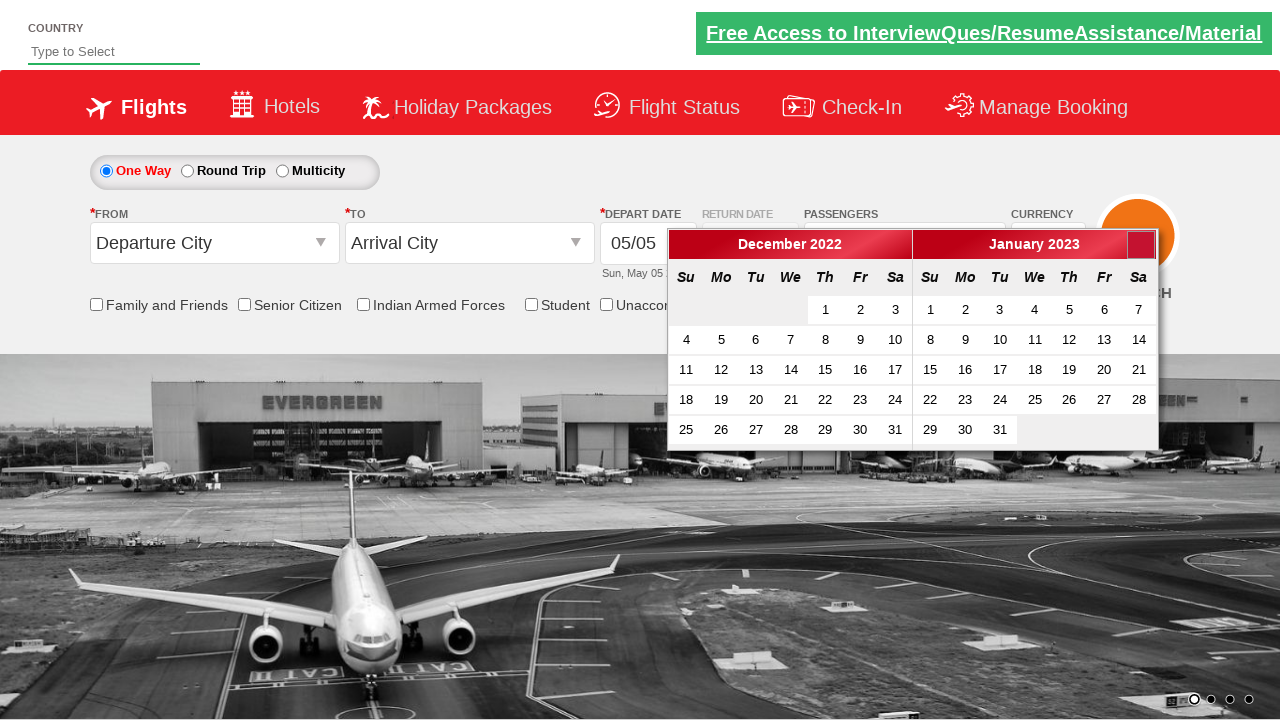

Waited 500ms for month transition animation
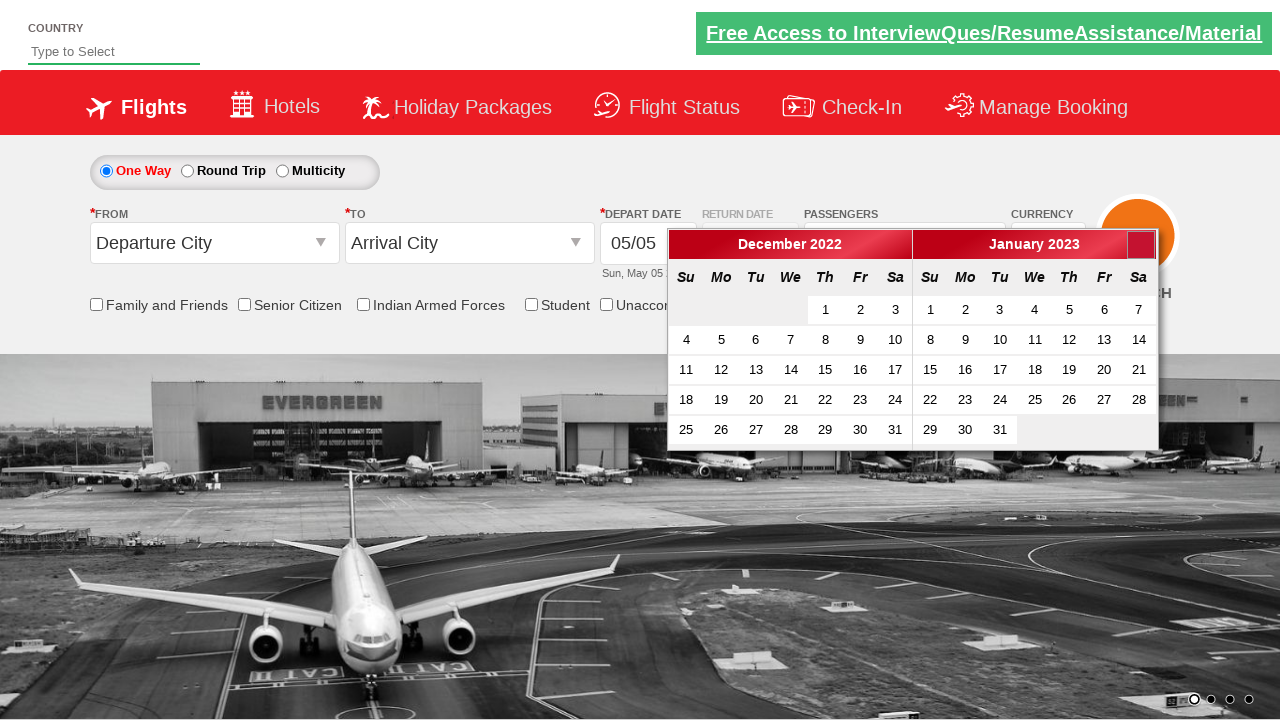

Waited for month selector to be available
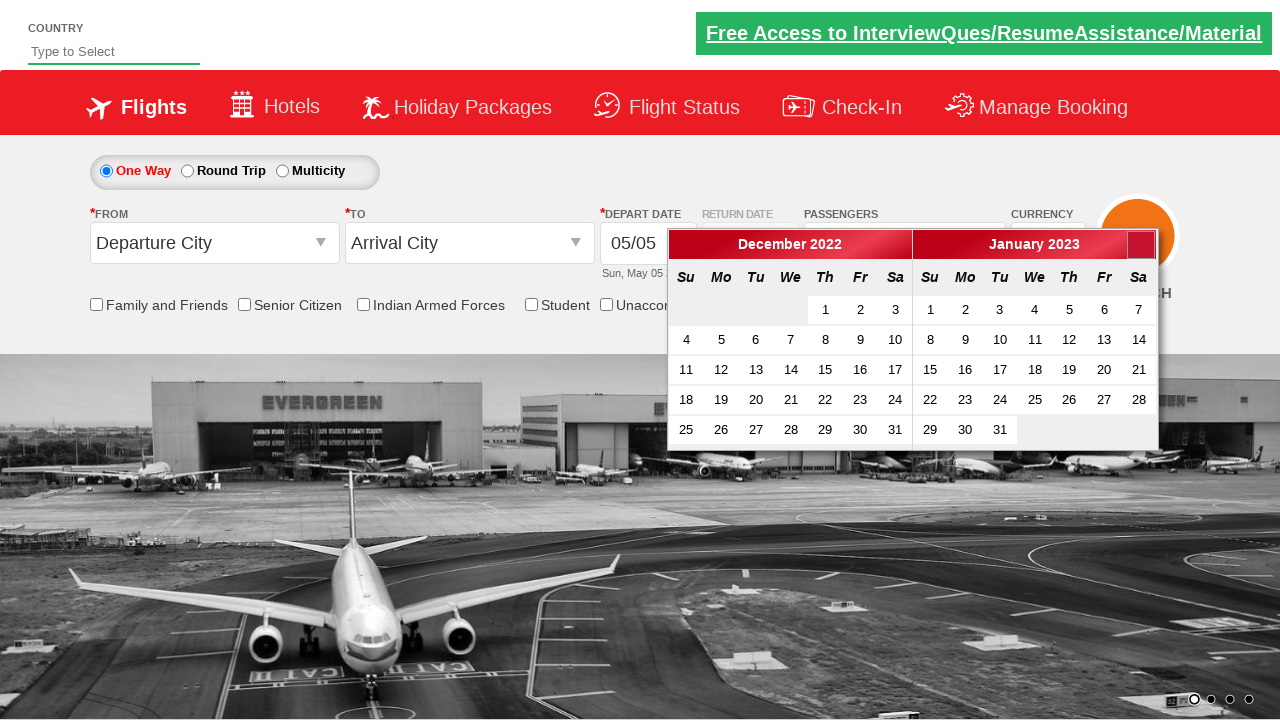

Retrieved current month/year: January 2023
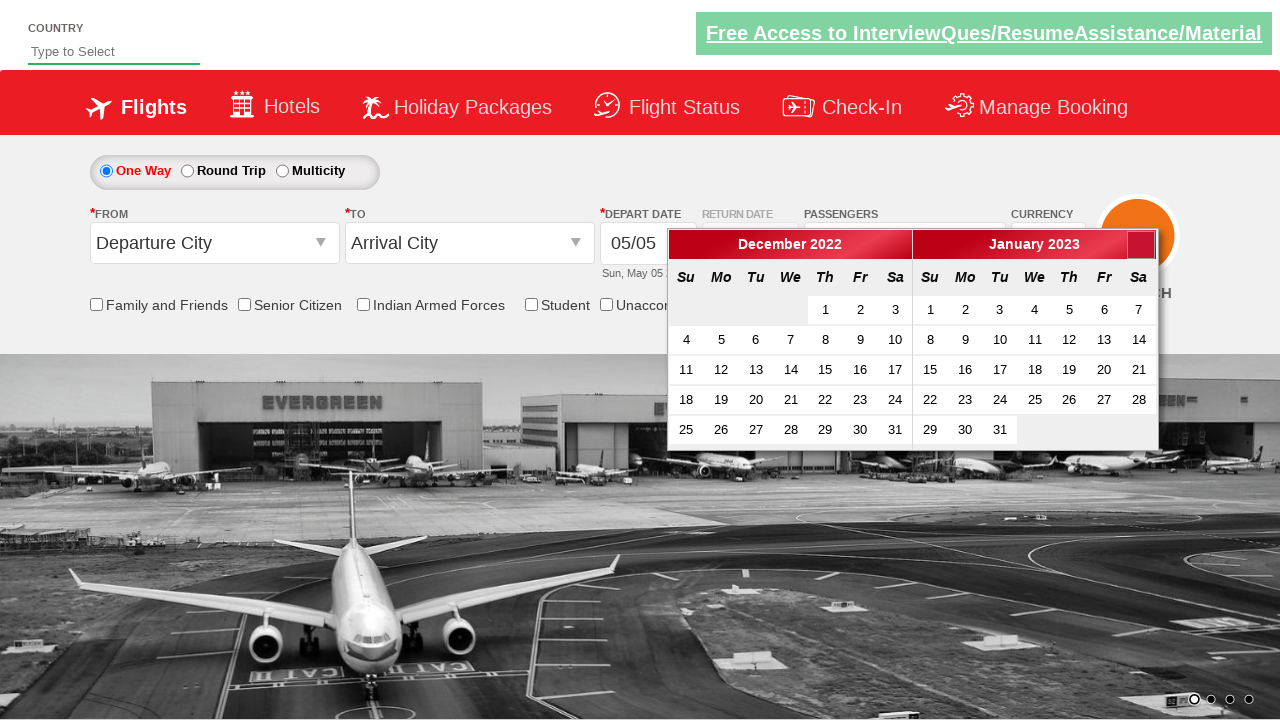

Clicked next button to navigate from January 2023 at (1141, 245) on a[data-handler='next']
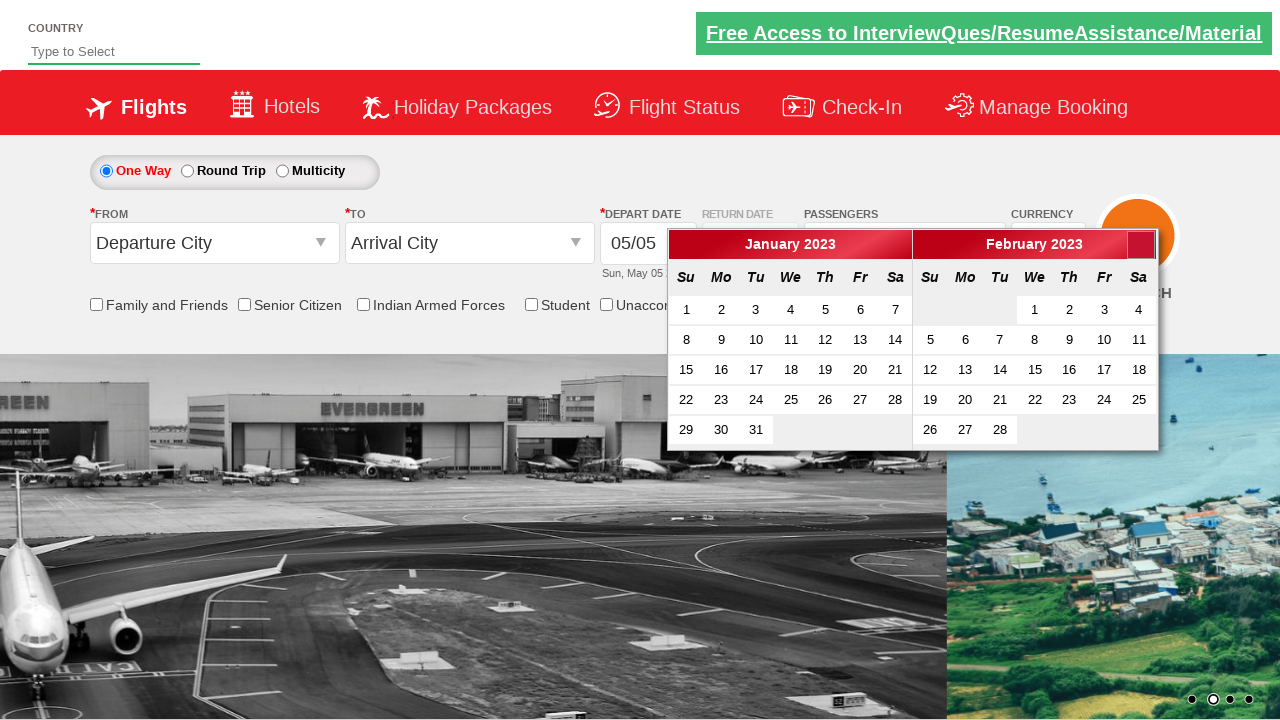

Waited 500ms for month transition animation
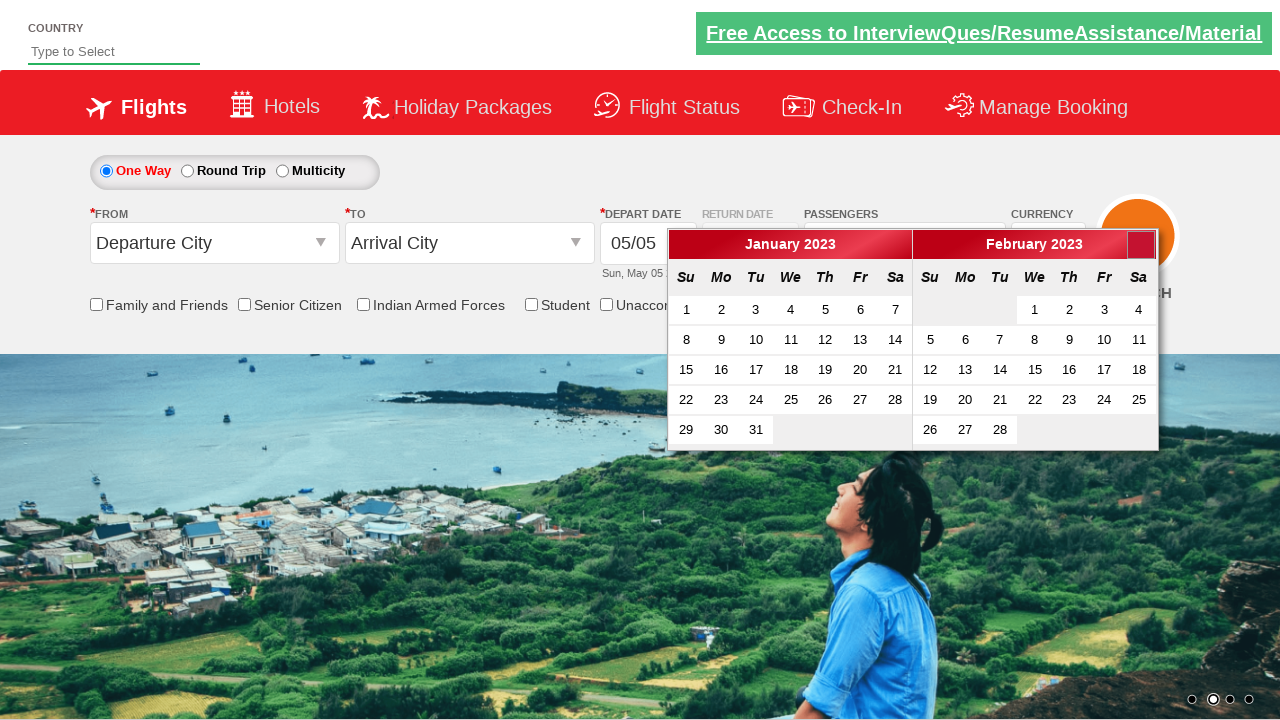

Waited for month selector to be available
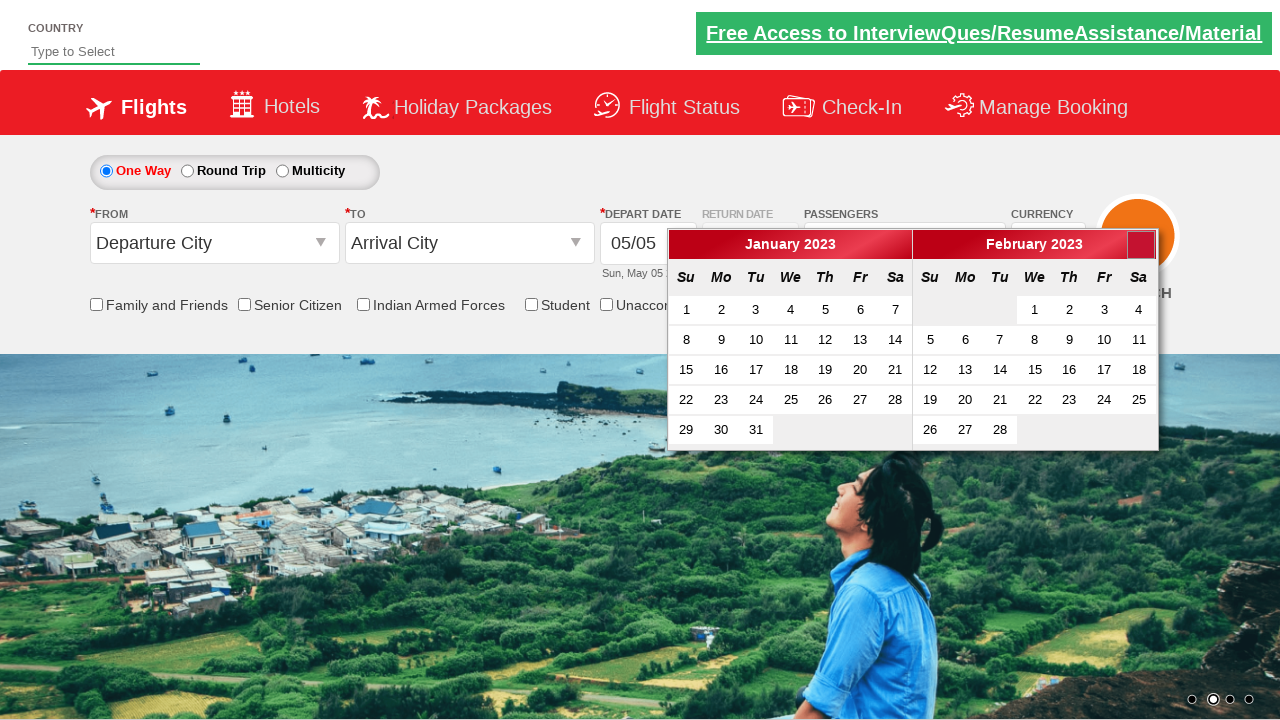

Retrieved current month/year: February 2023
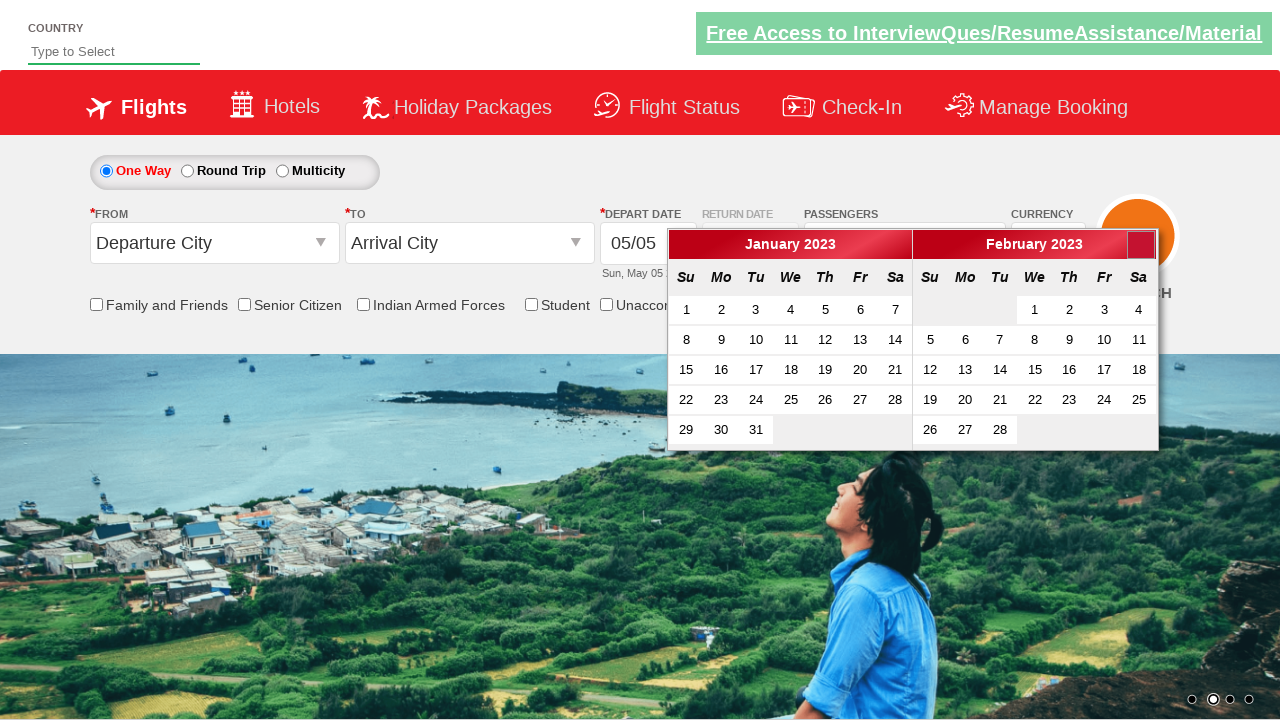

Clicked next button to navigate from February 2023 at (1141, 245) on a[data-handler='next']
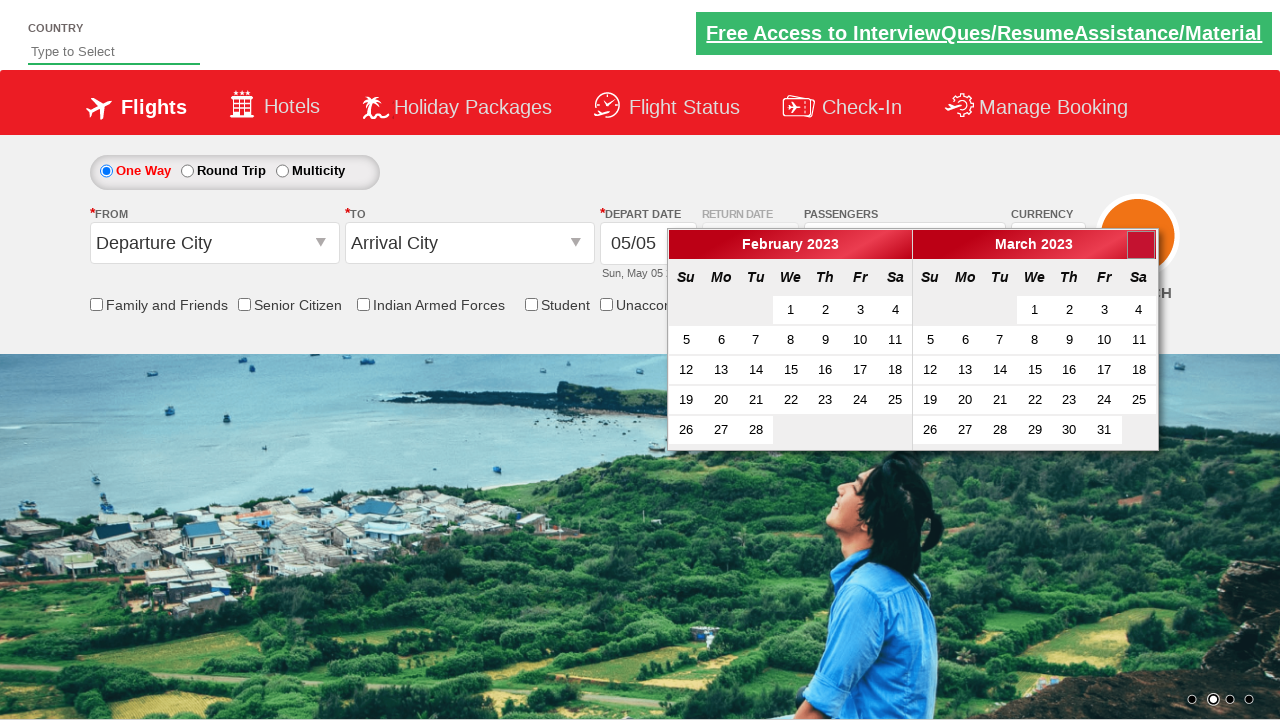

Waited 500ms for month transition animation
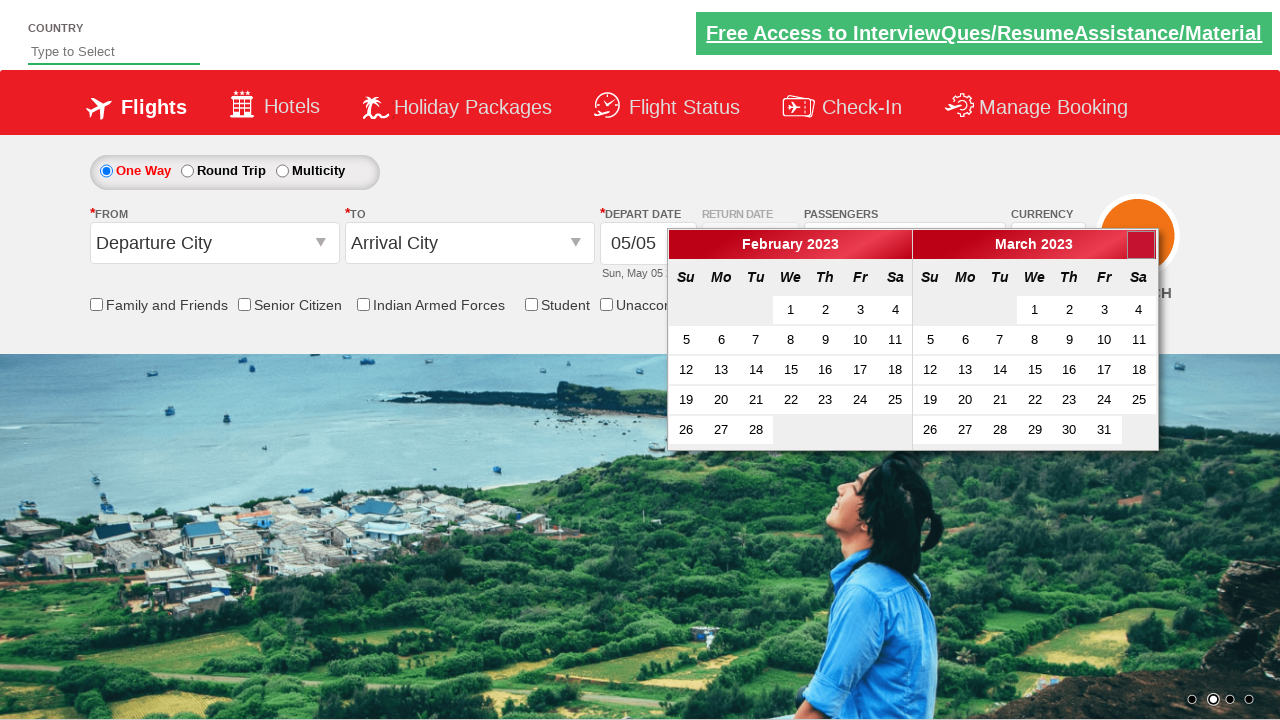

Waited for month selector to be available
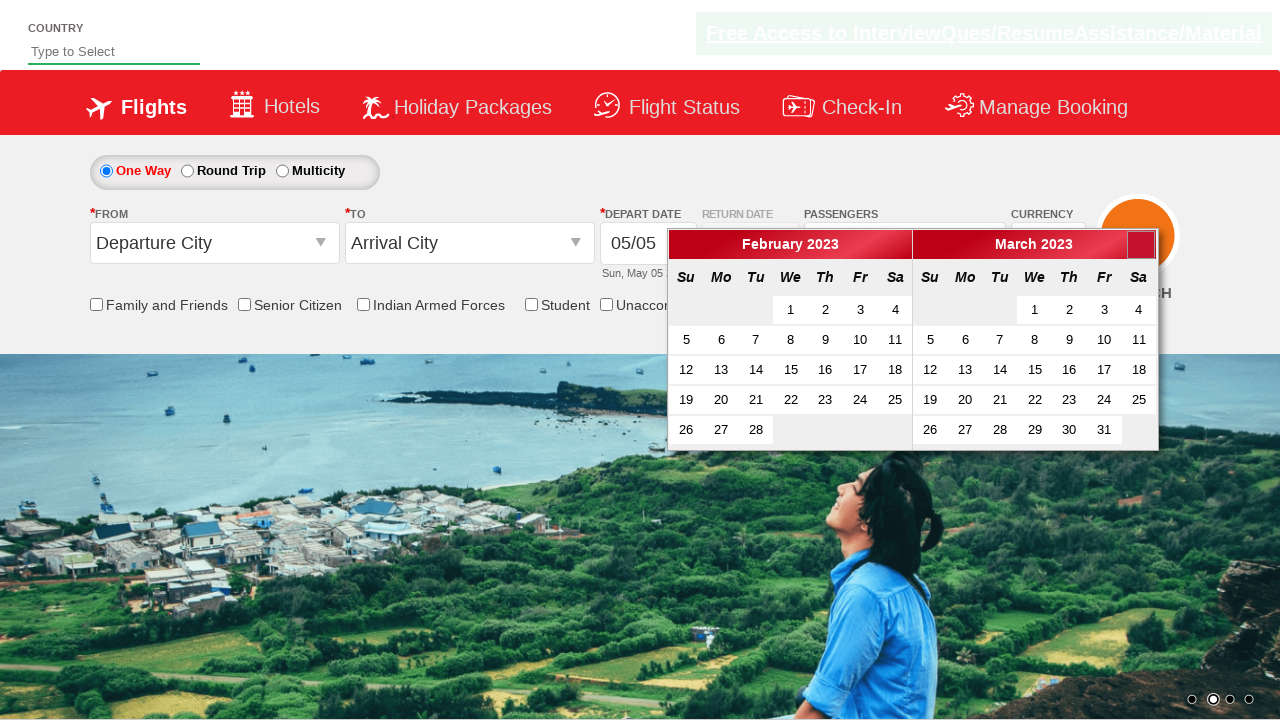

Retrieved current month/year: March 2023
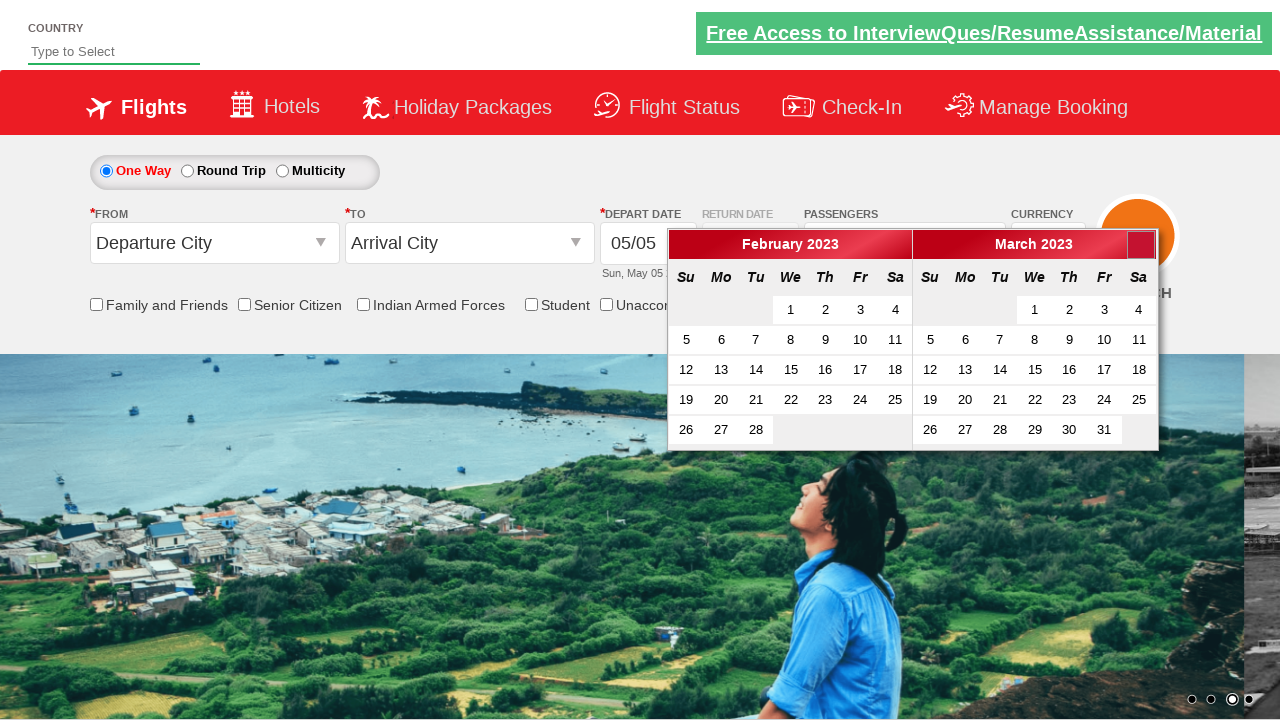

Clicked next button to navigate from March 2023 at (1141, 245) on a[data-handler='next']
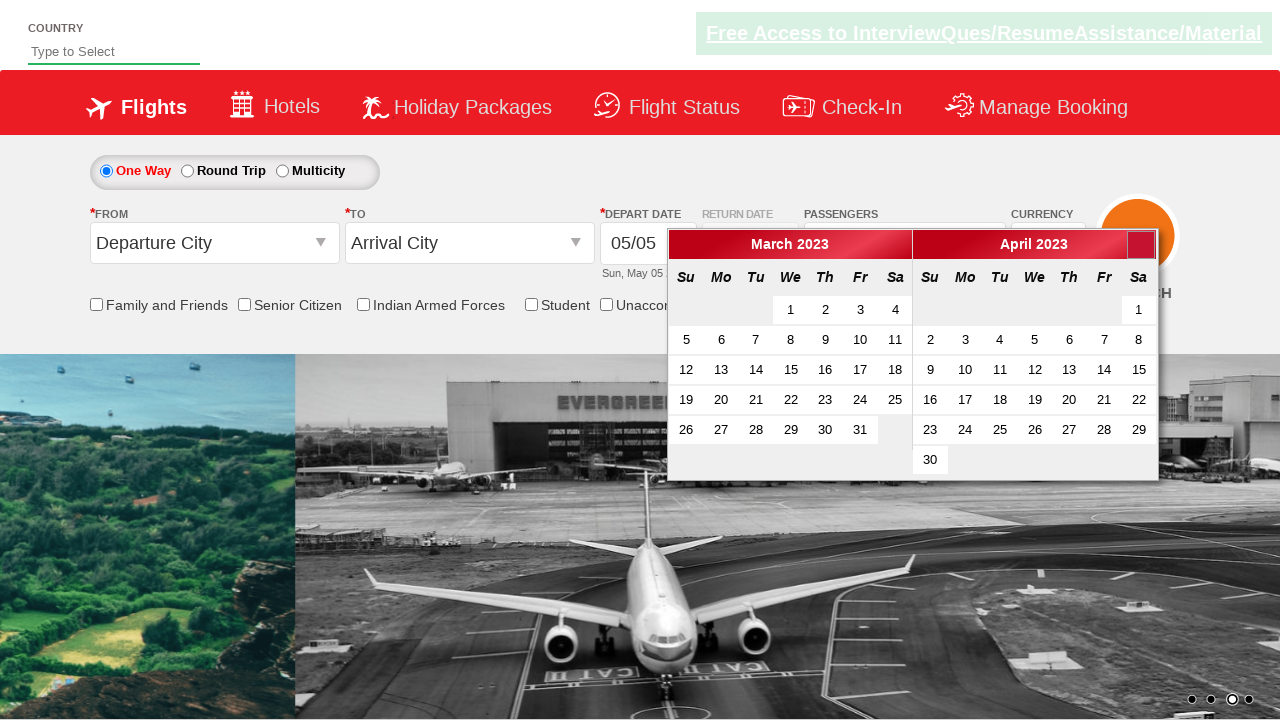

Waited 500ms for month transition animation
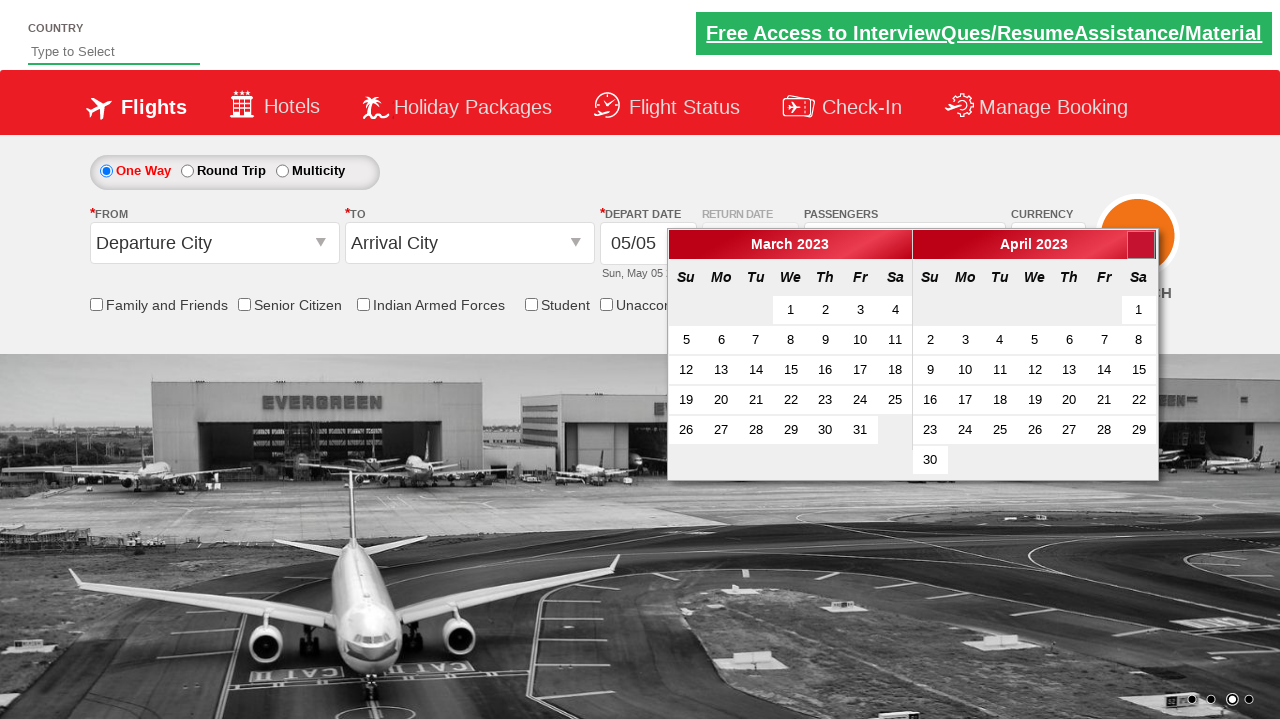

Waited for month selector to be available
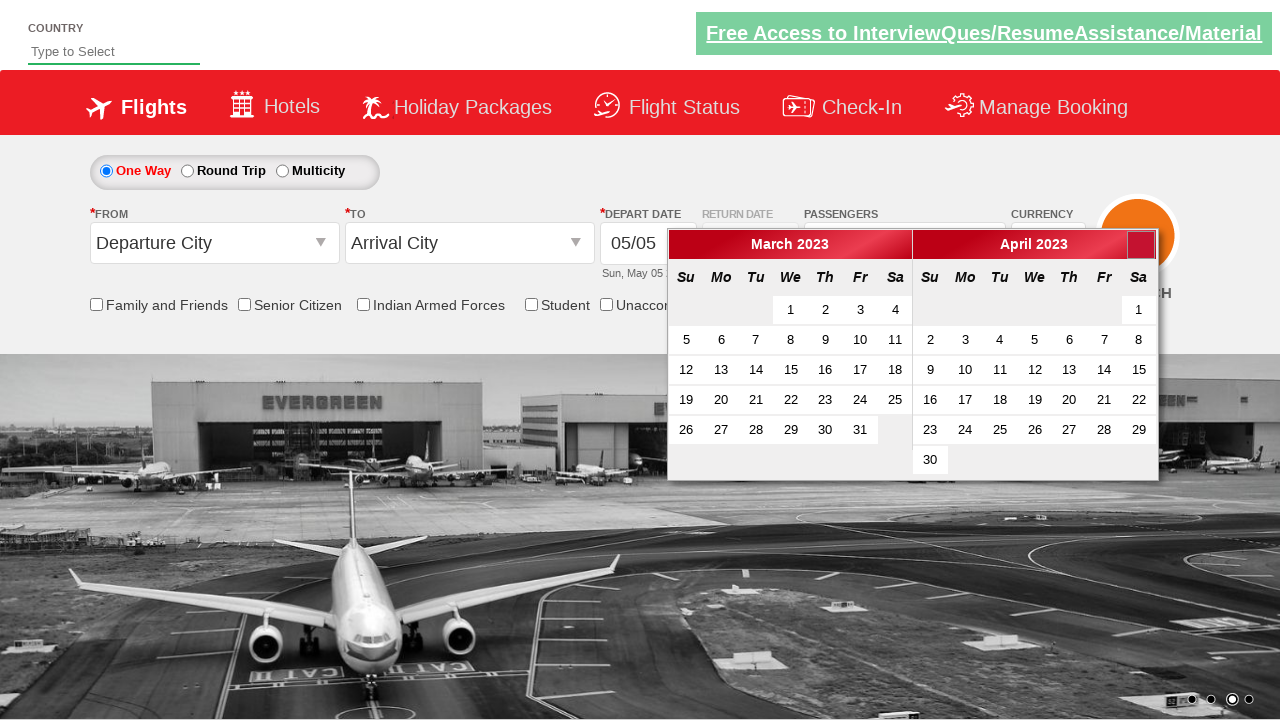

Retrieved current month/year: April 2023
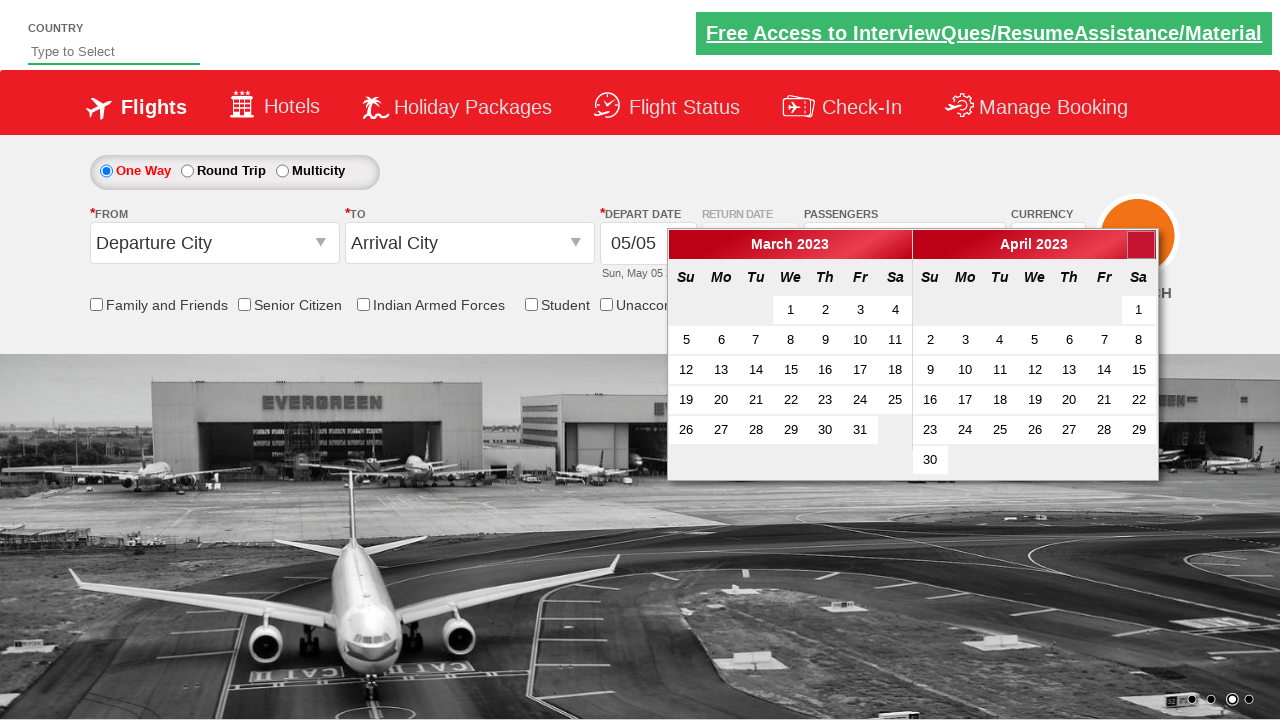

Clicked next button to navigate from April 2023 at (1141, 245) on a[data-handler='next']
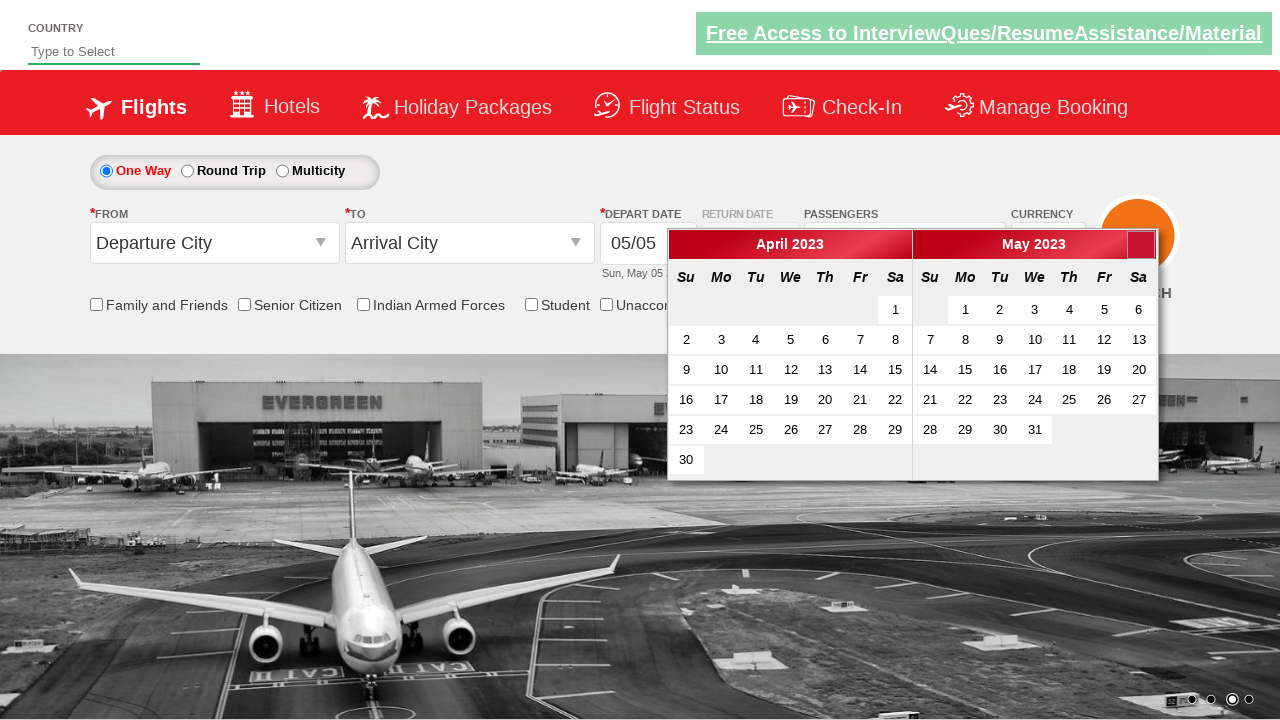

Waited 500ms for month transition animation
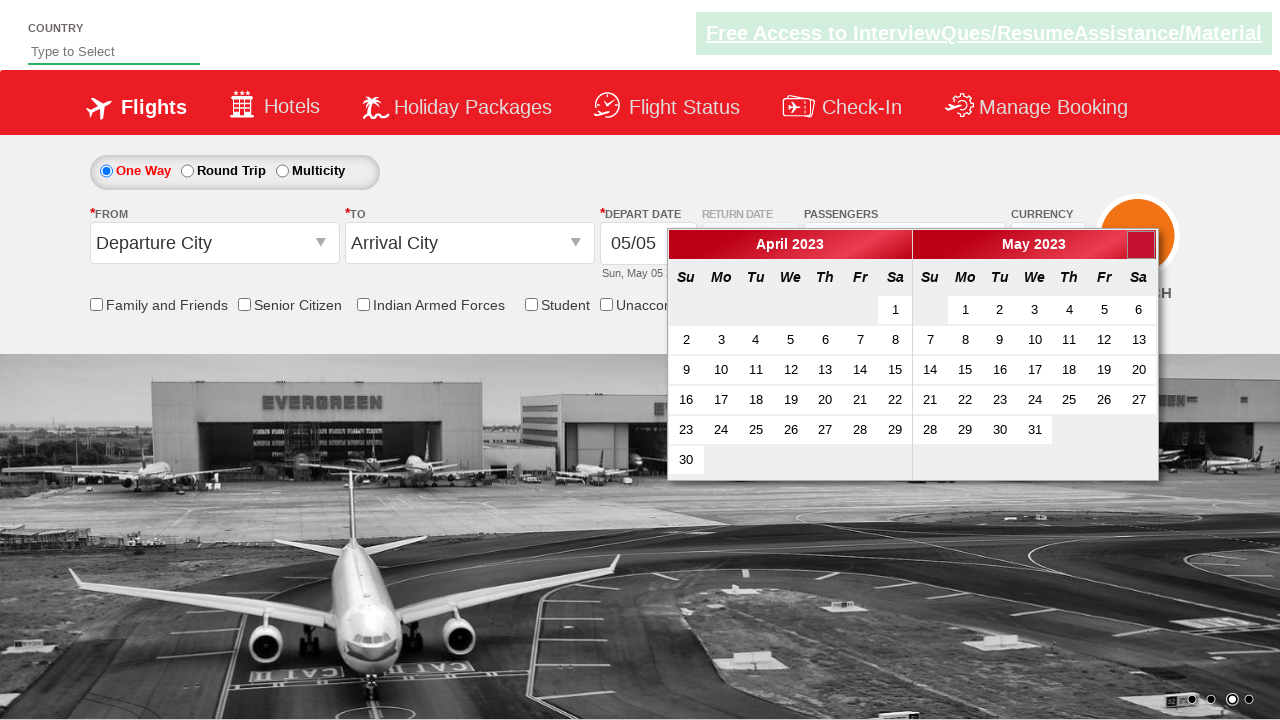

Waited for month selector to be available
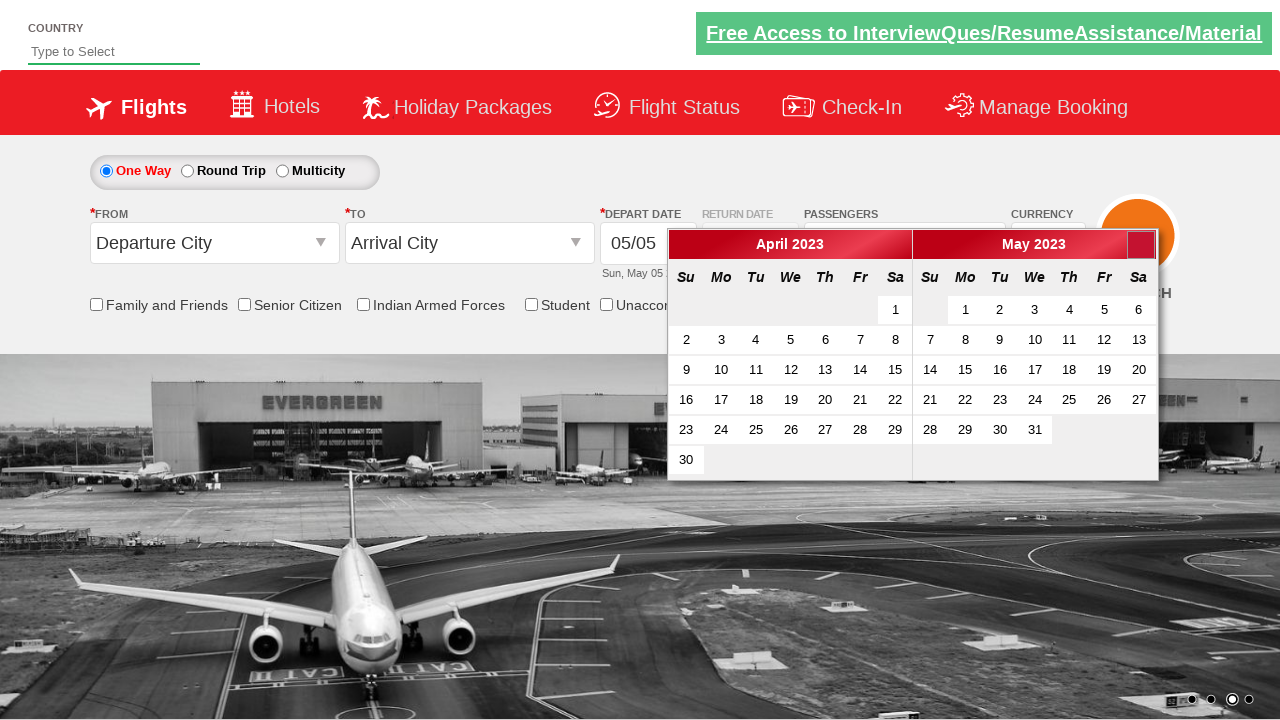

Retrieved current month/year: May 2023
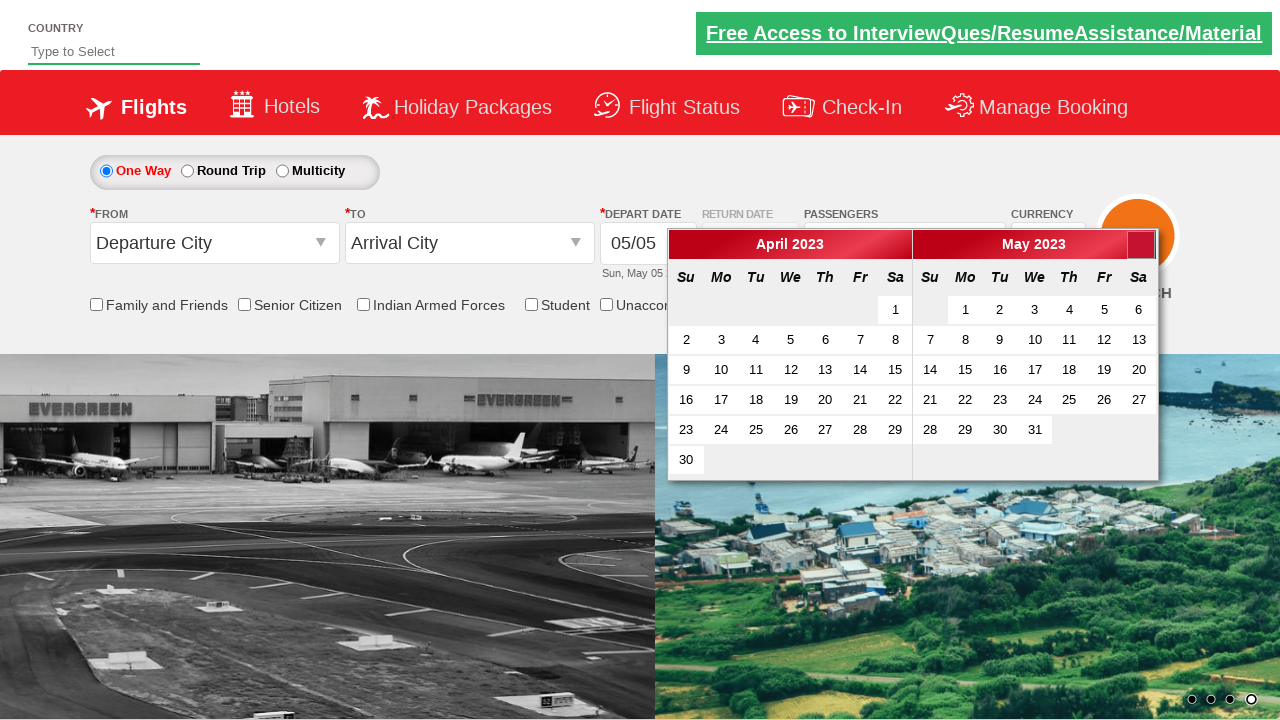

Clicked next button to navigate from May 2023 at (1141, 245) on a[data-handler='next']
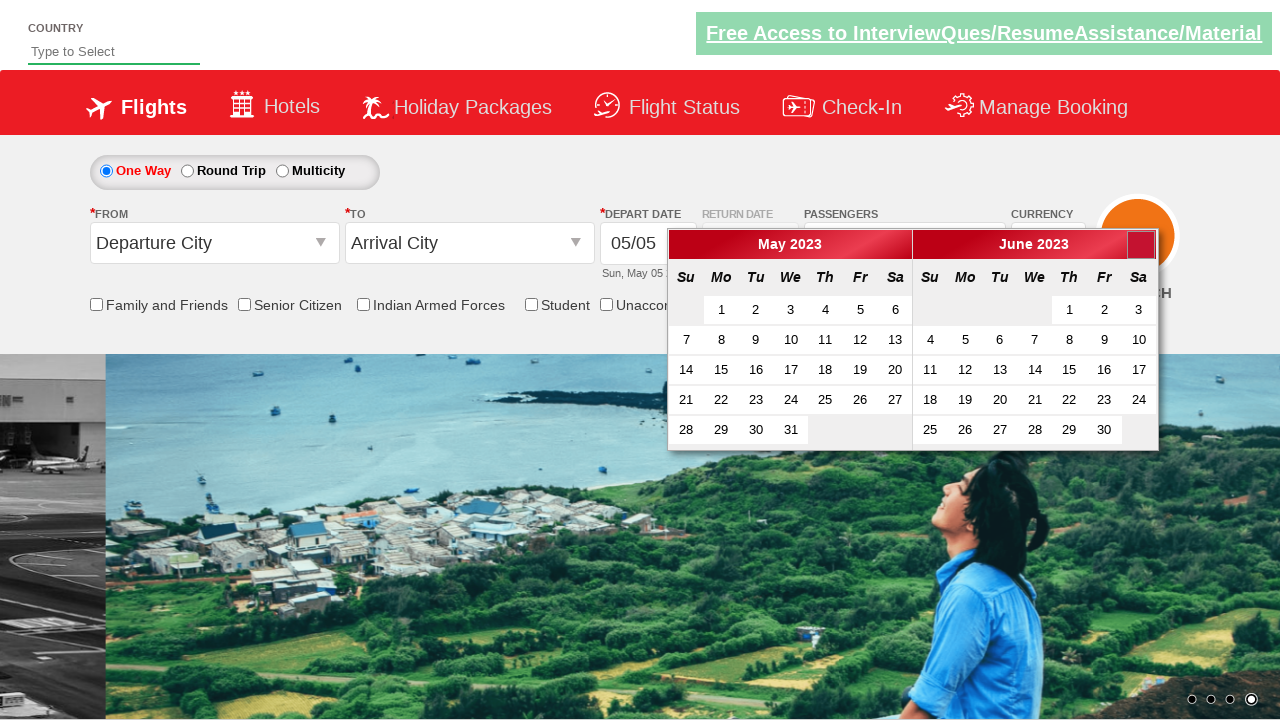

Waited 500ms for month transition animation
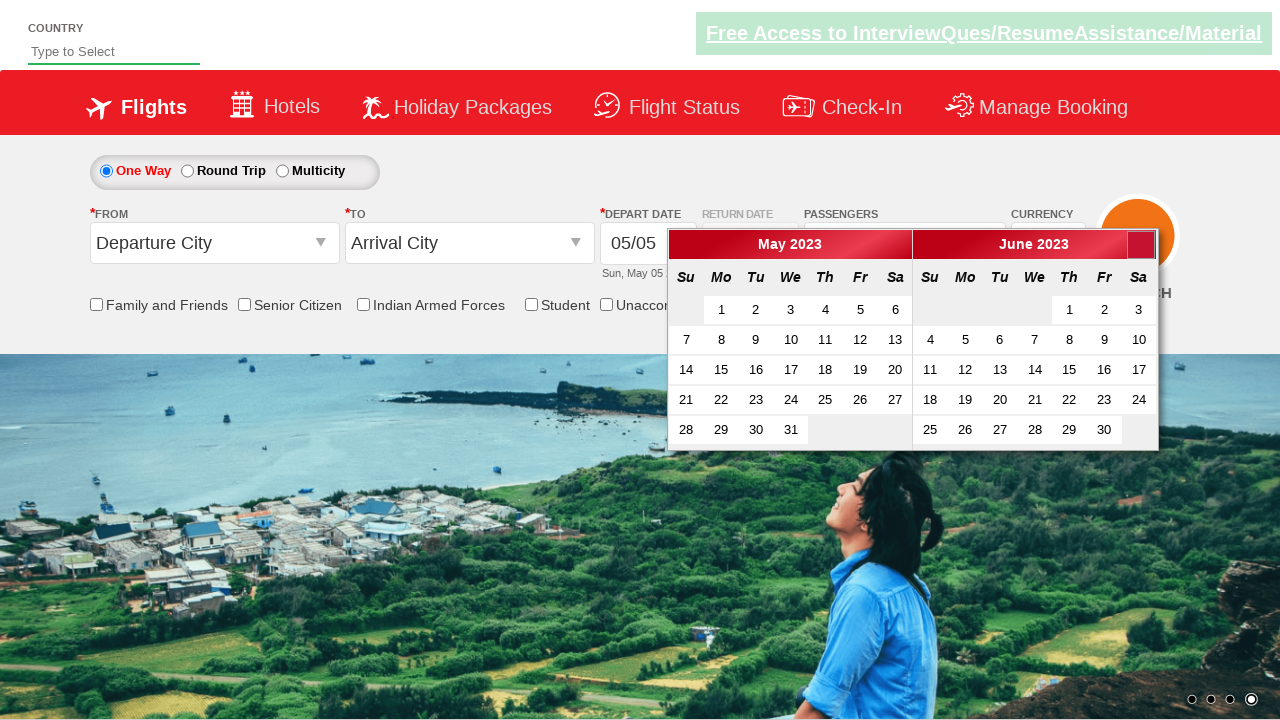

Waited for month selector to be available
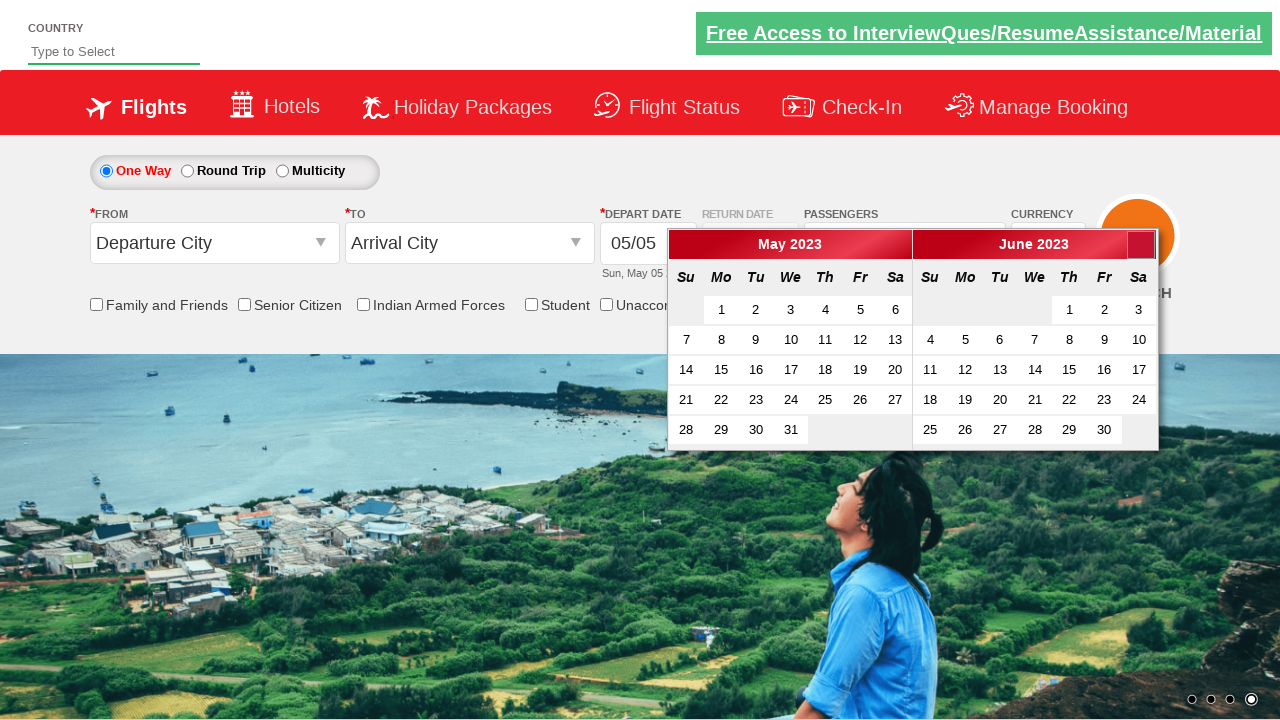

Retrieved current month/year: June 2023
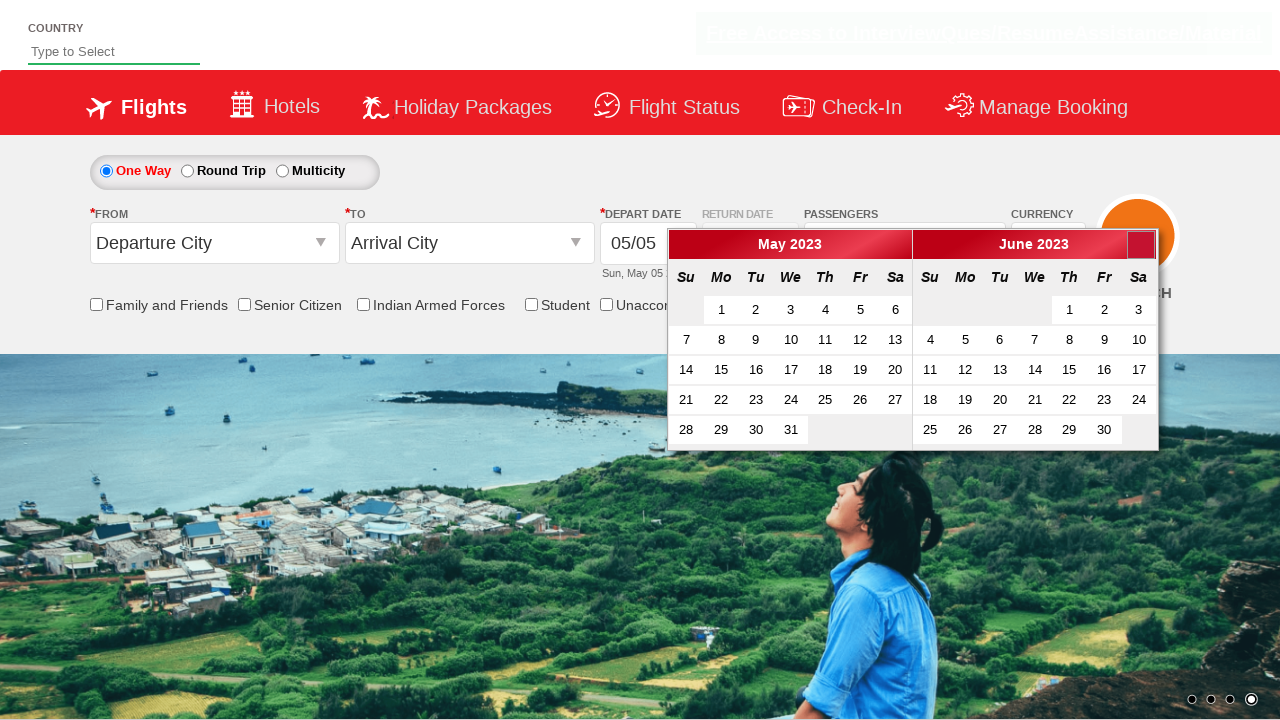

Clicked next button to navigate from June 2023 at (1141, 245) on a[data-handler='next']
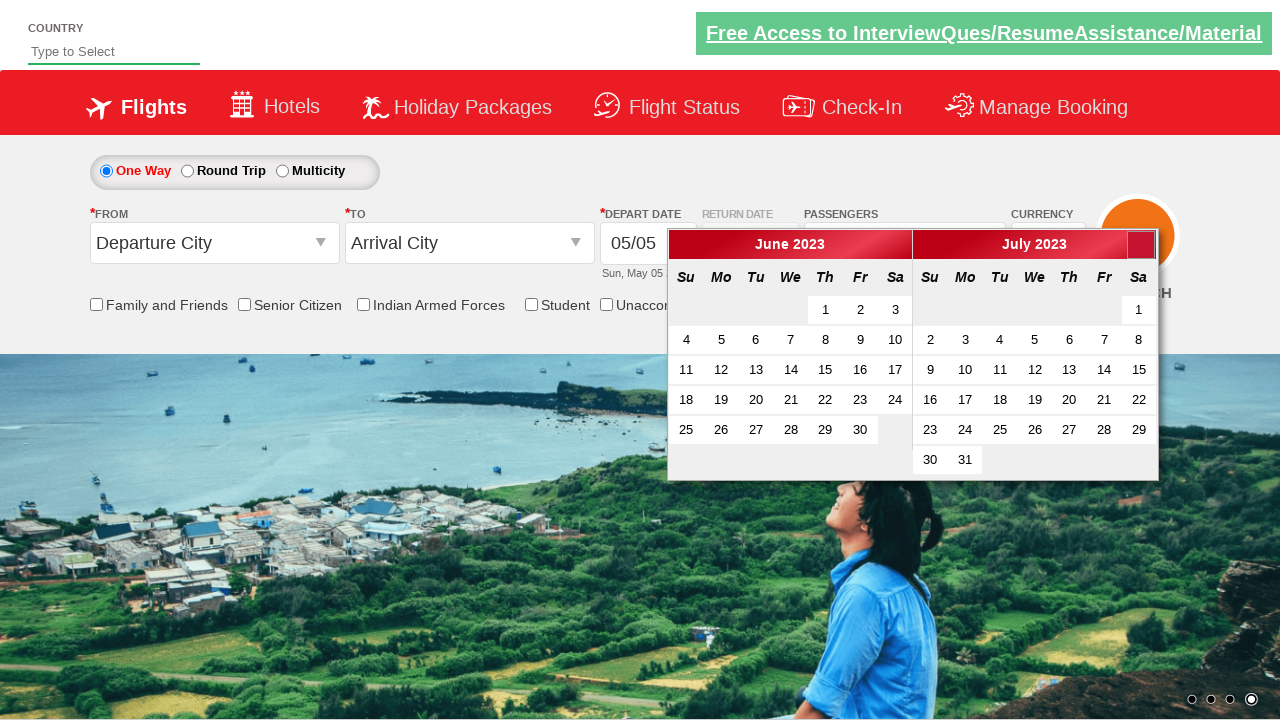

Waited 500ms for month transition animation
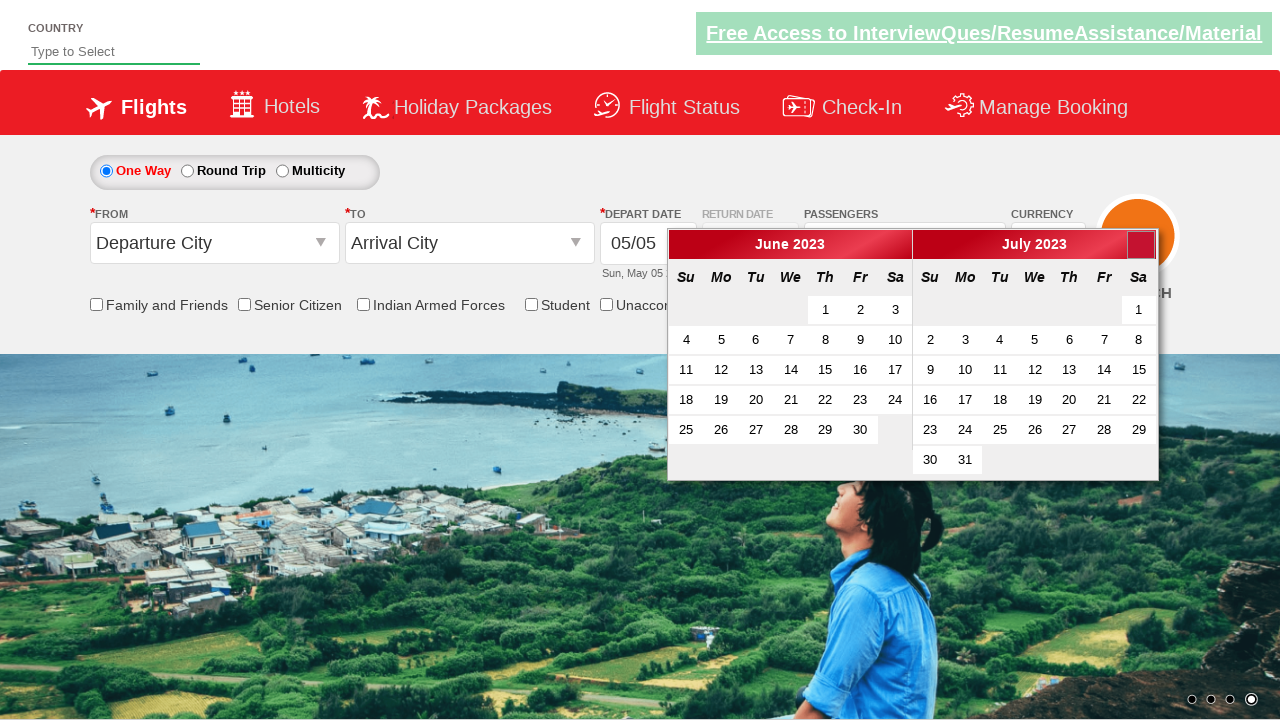

Waited for month selector to be available
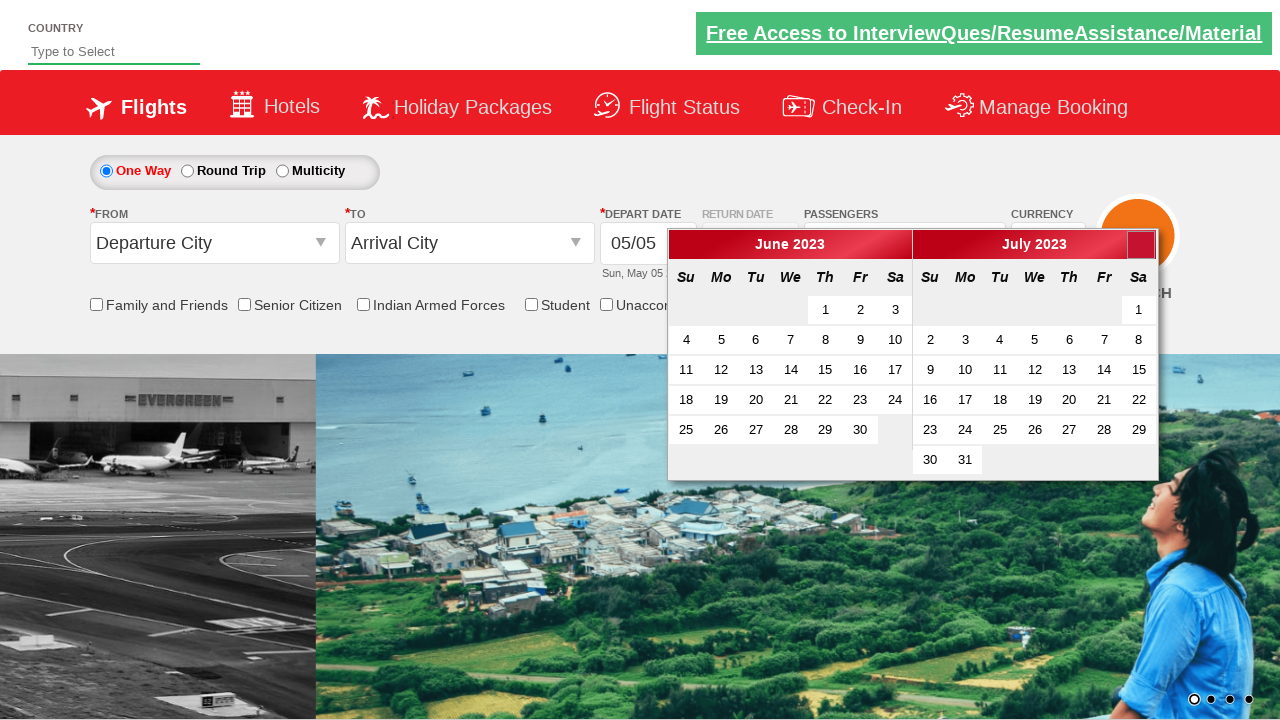

Retrieved current month/year: July 2023
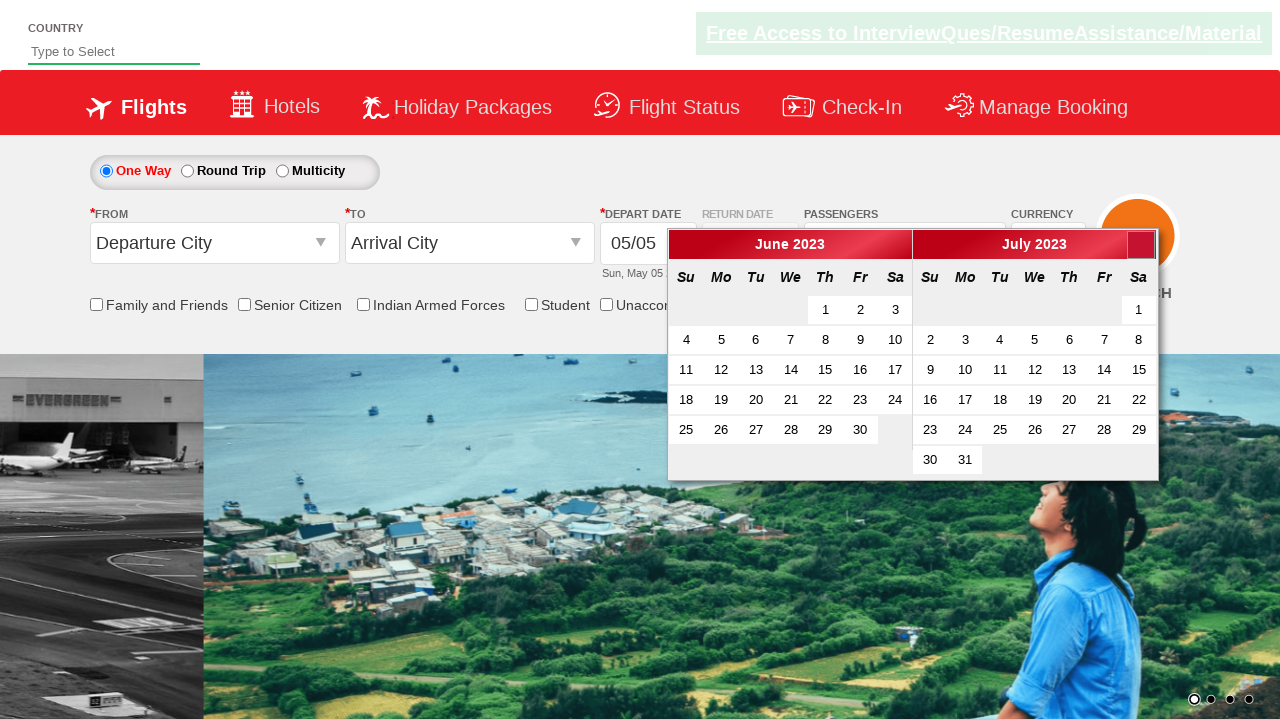

Clicked next button to navigate from July 2023 at (1141, 245) on a[data-handler='next']
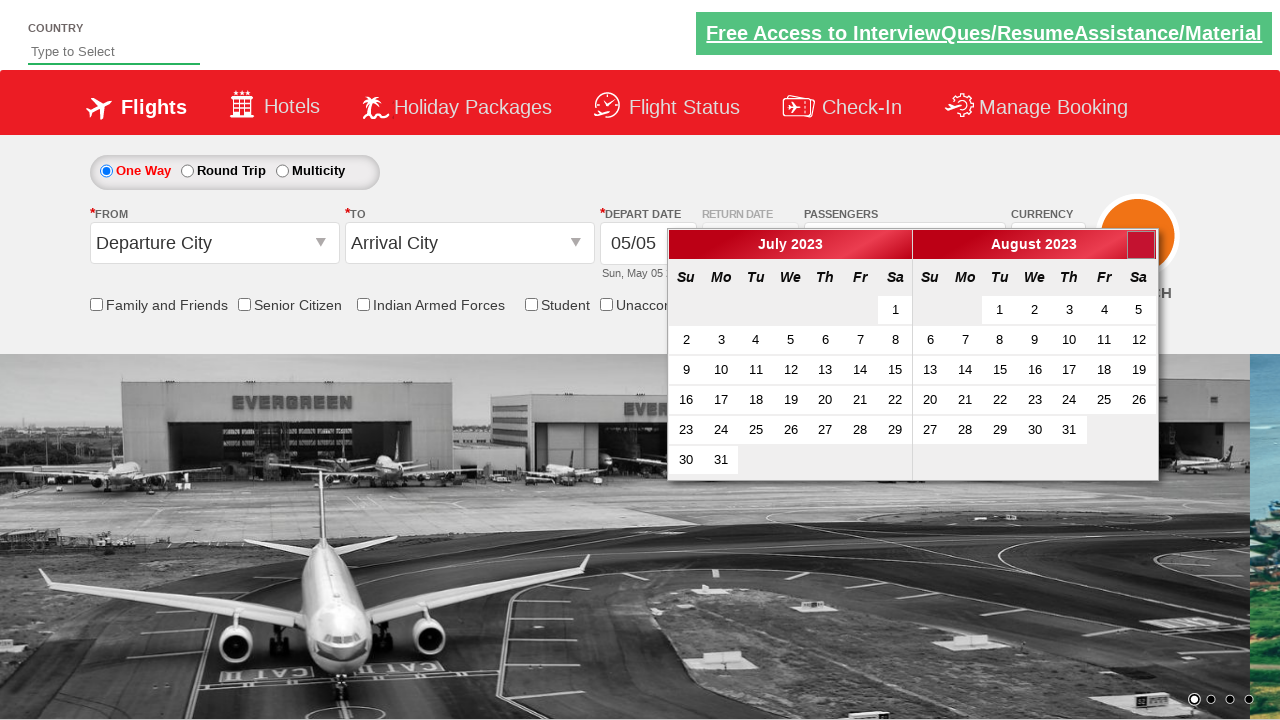

Waited 500ms for month transition animation
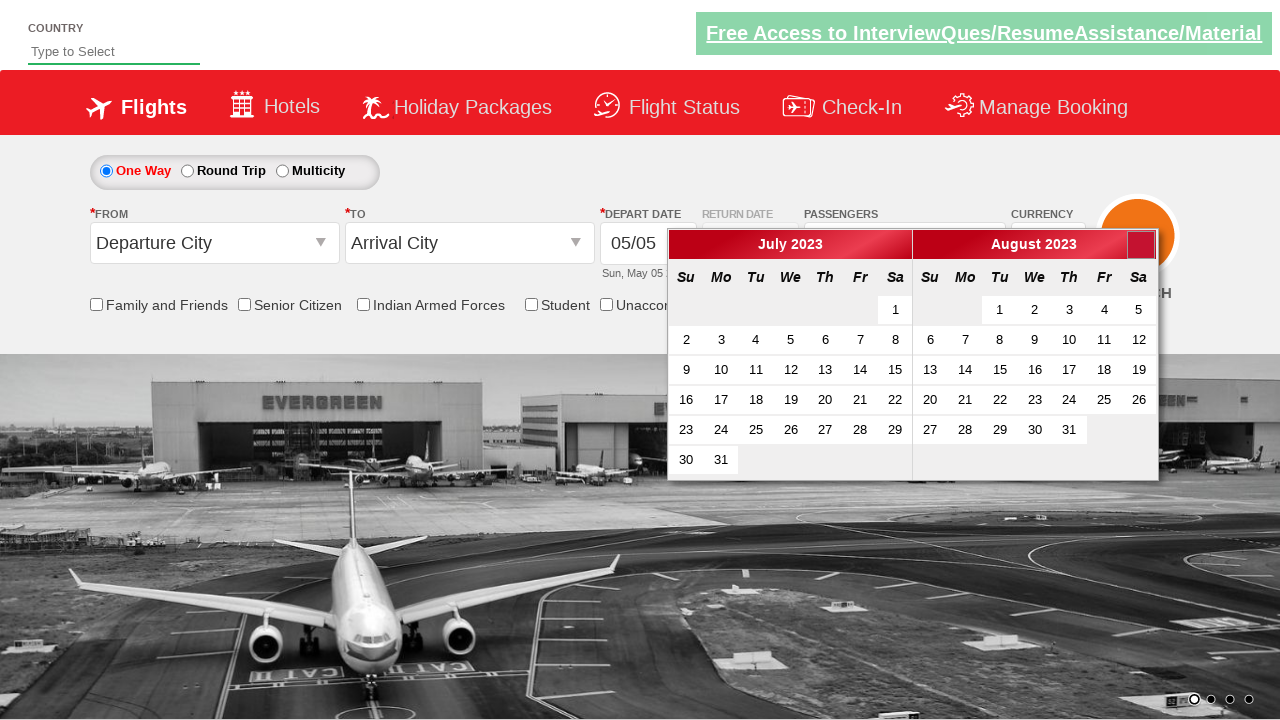

Waited for month selector to be available
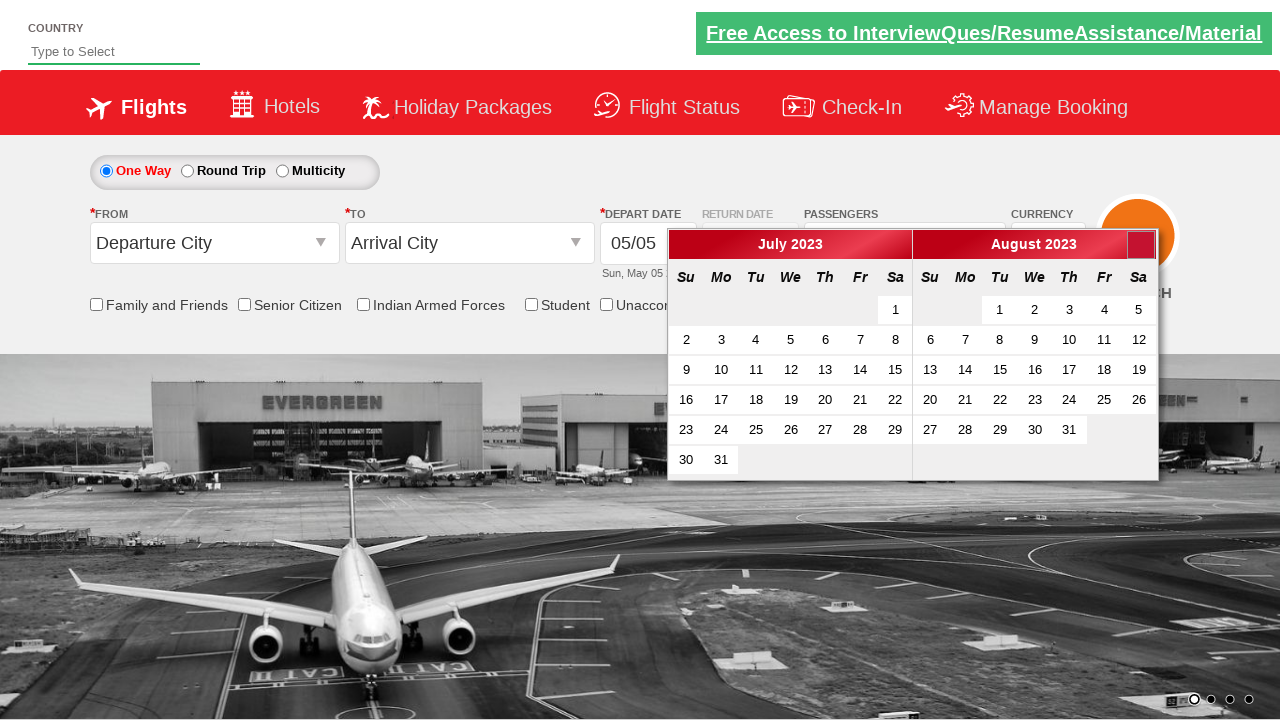

Retrieved current month/year: August 2023
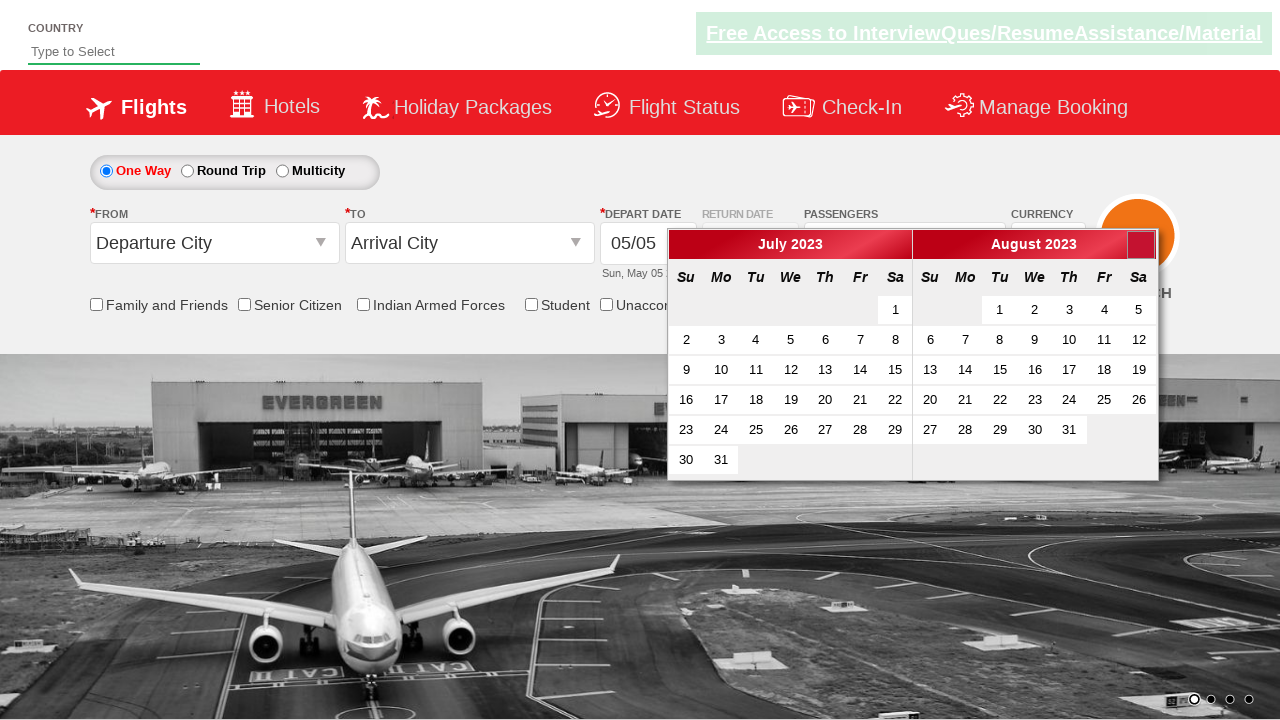

Clicked next button to navigate from August 2023 at (1141, 245) on a[data-handler='next']
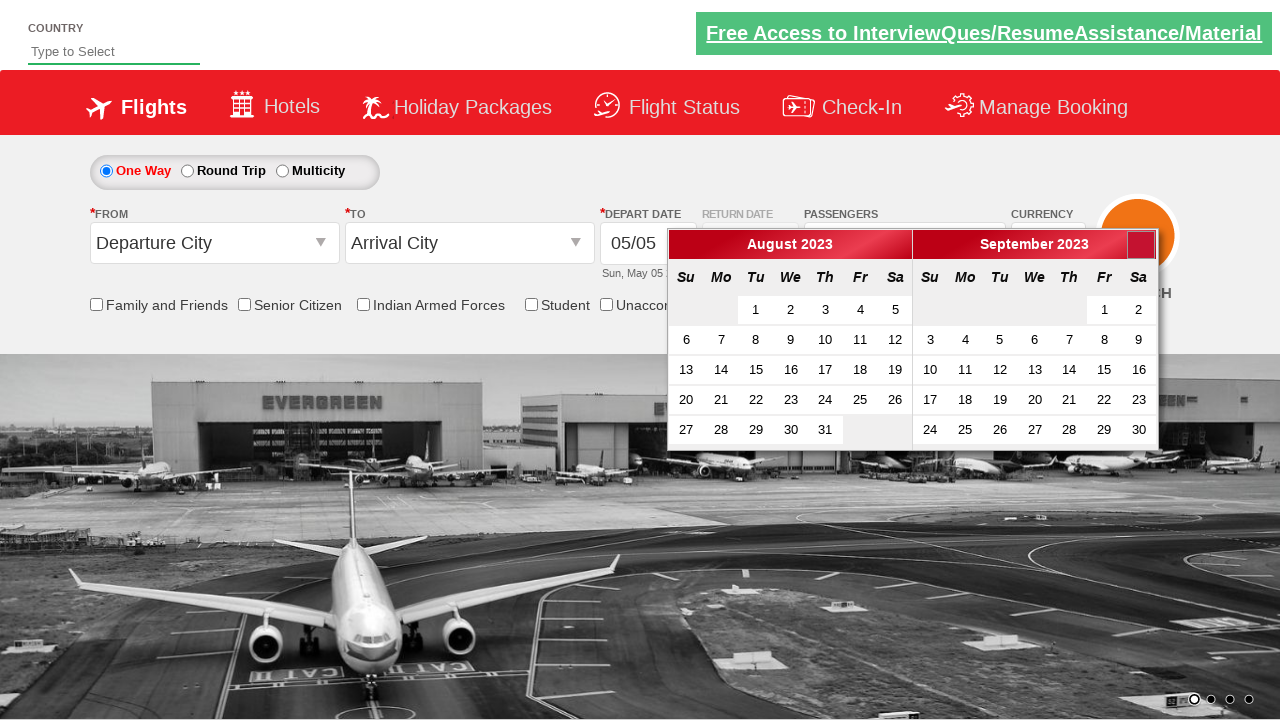

Waited 500ms for month transition animation
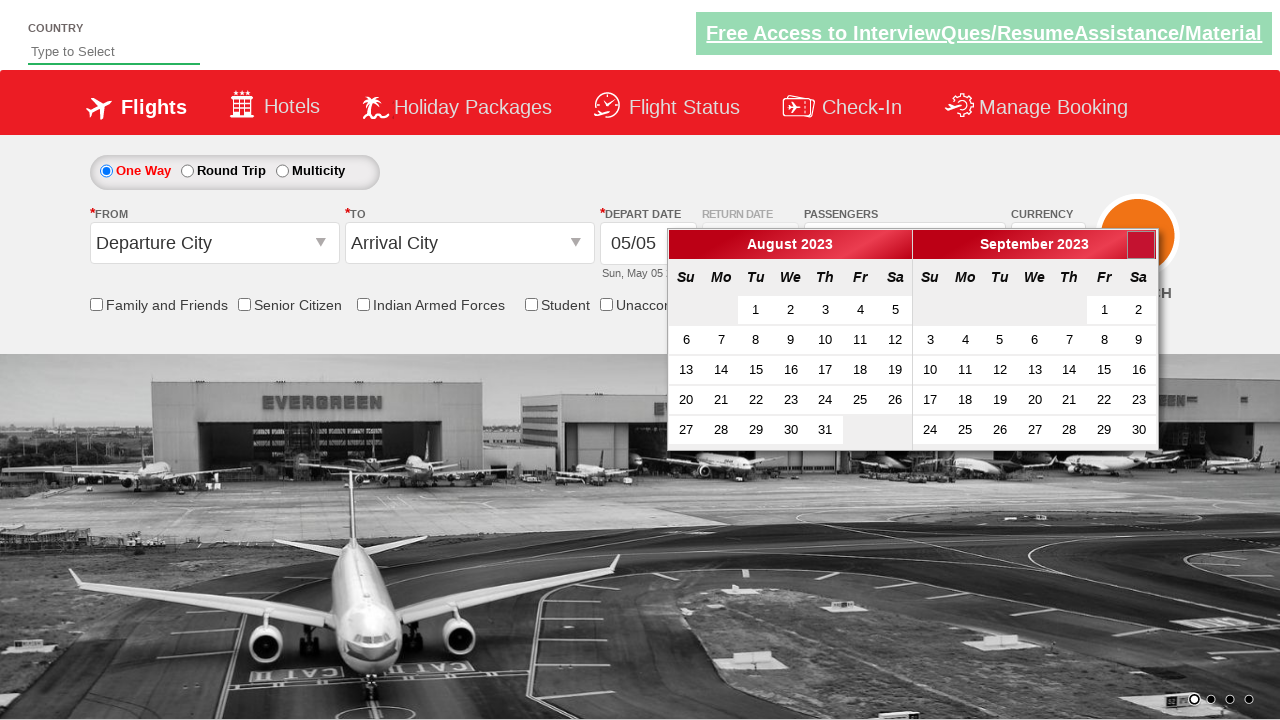

Waited for month selector to be available
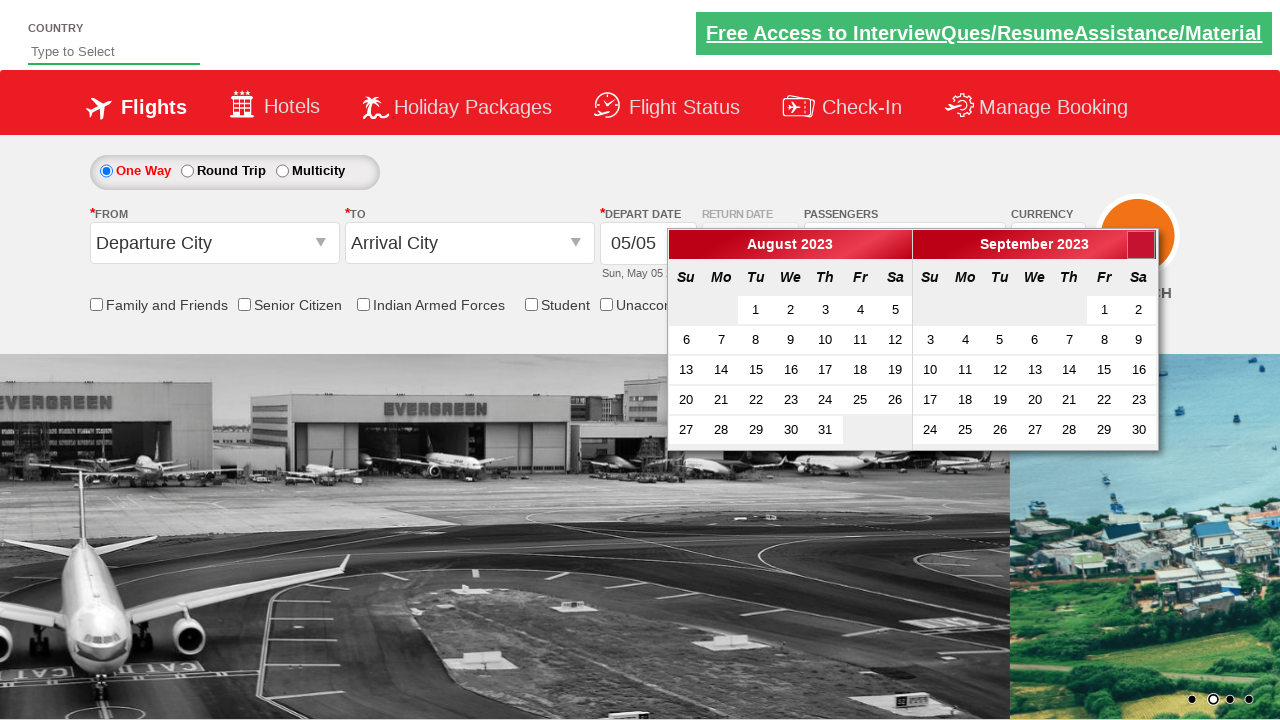

Retrieved current month/year: September 2023
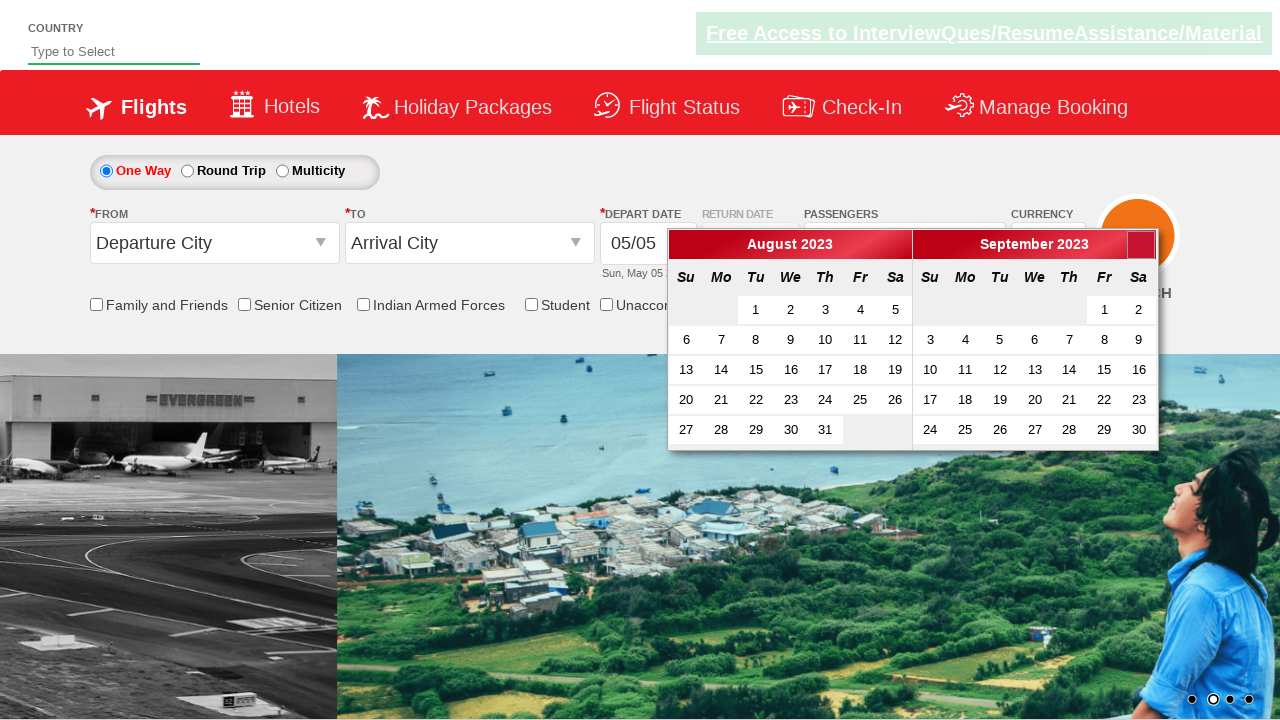

Clicked next button to navigate from September 2023 at (1141, 245) on a[data-handler='next']
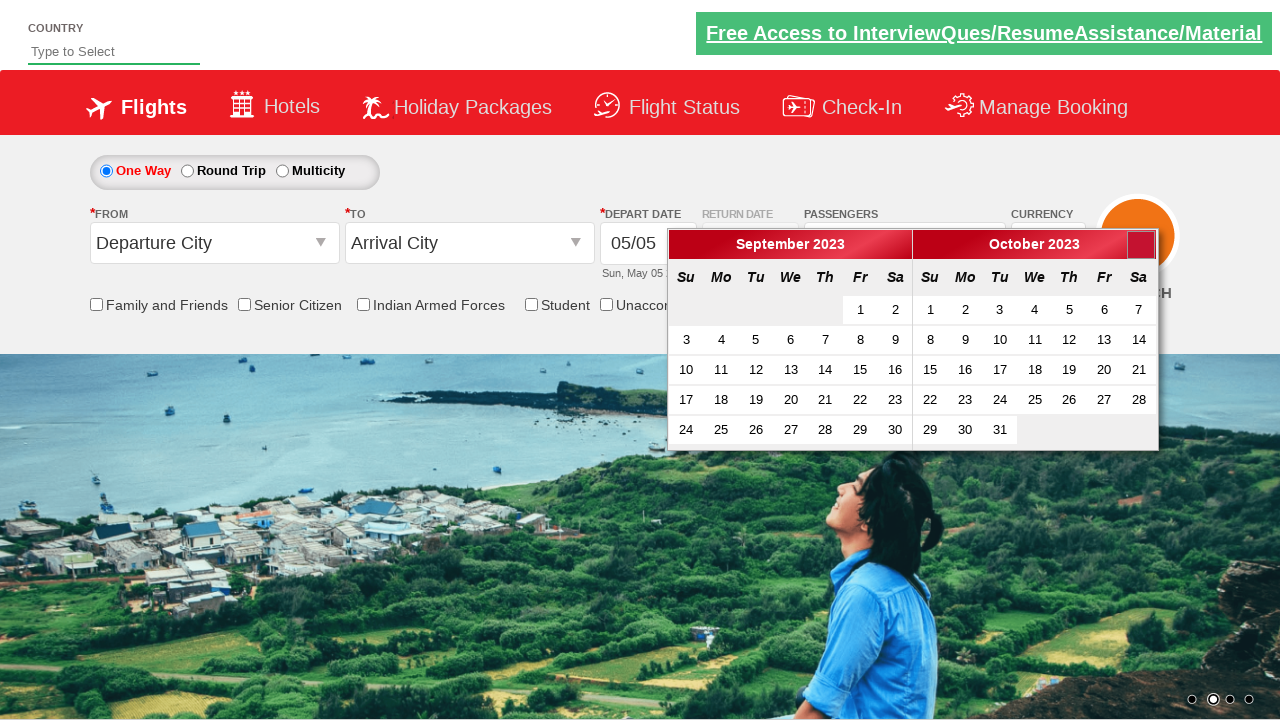

Waited 500ms for month transition animation
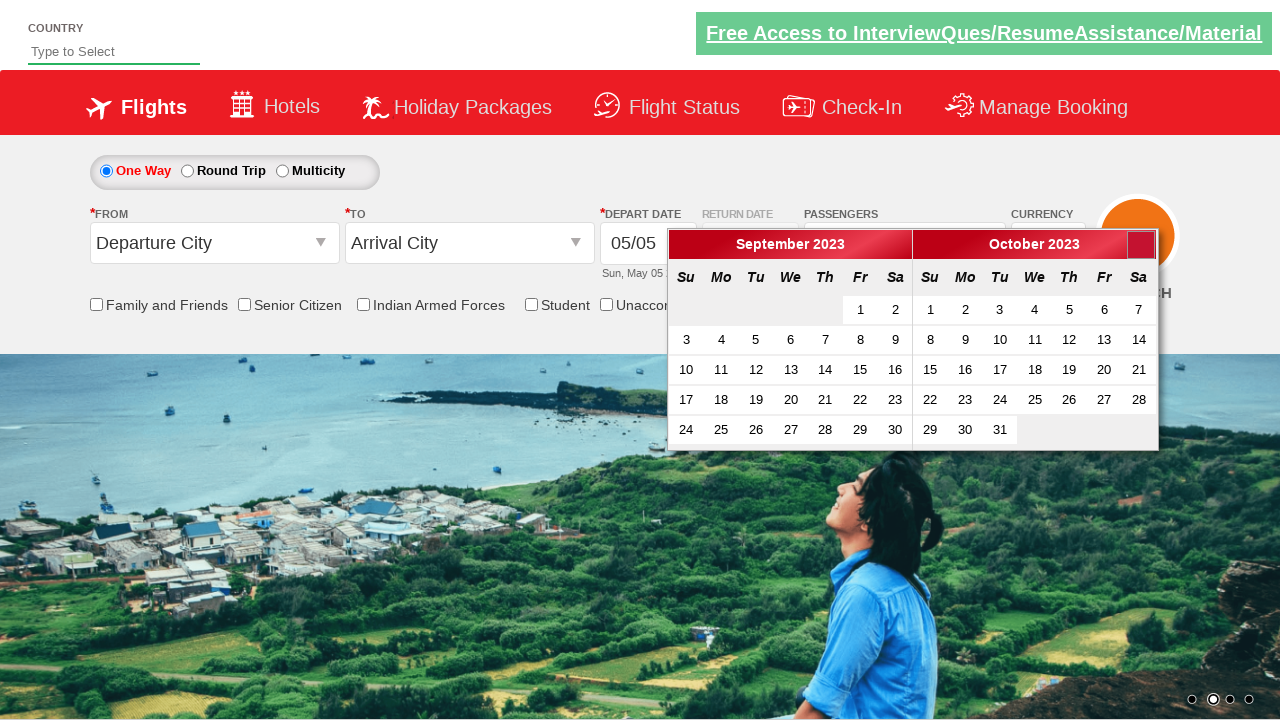

Waited for month selector to be available
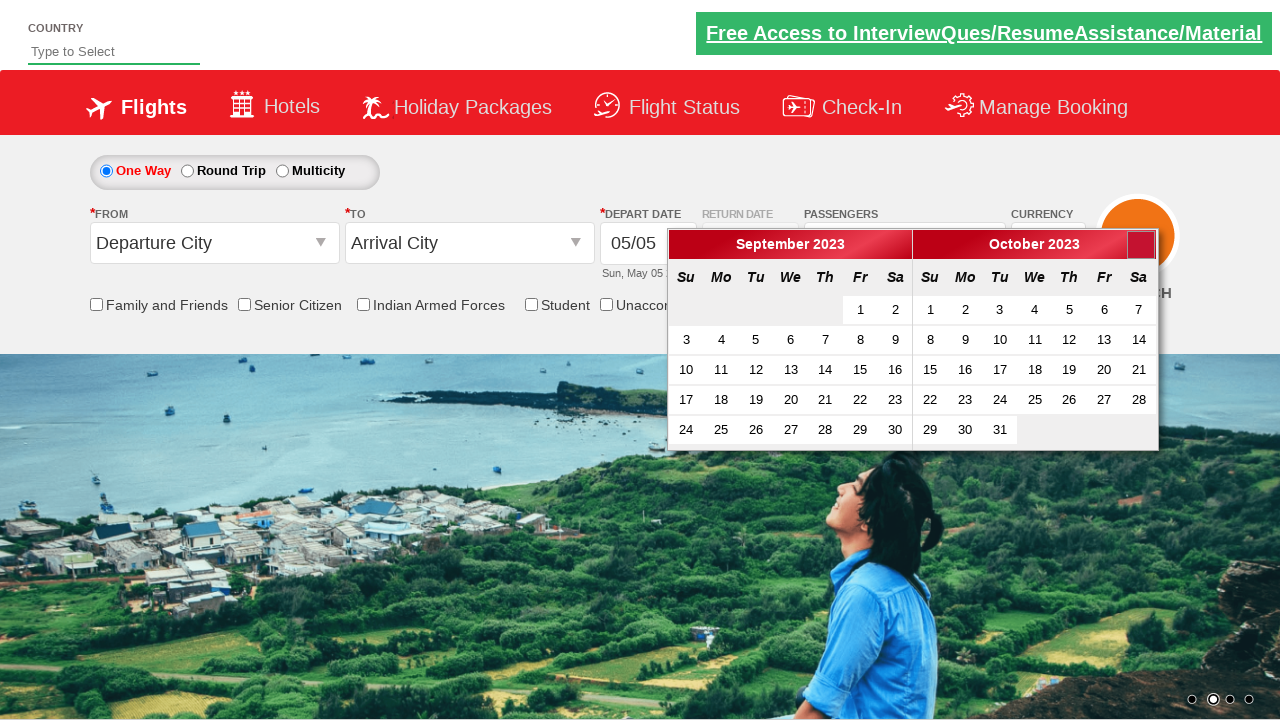

Retrieved current month/year: October 2023
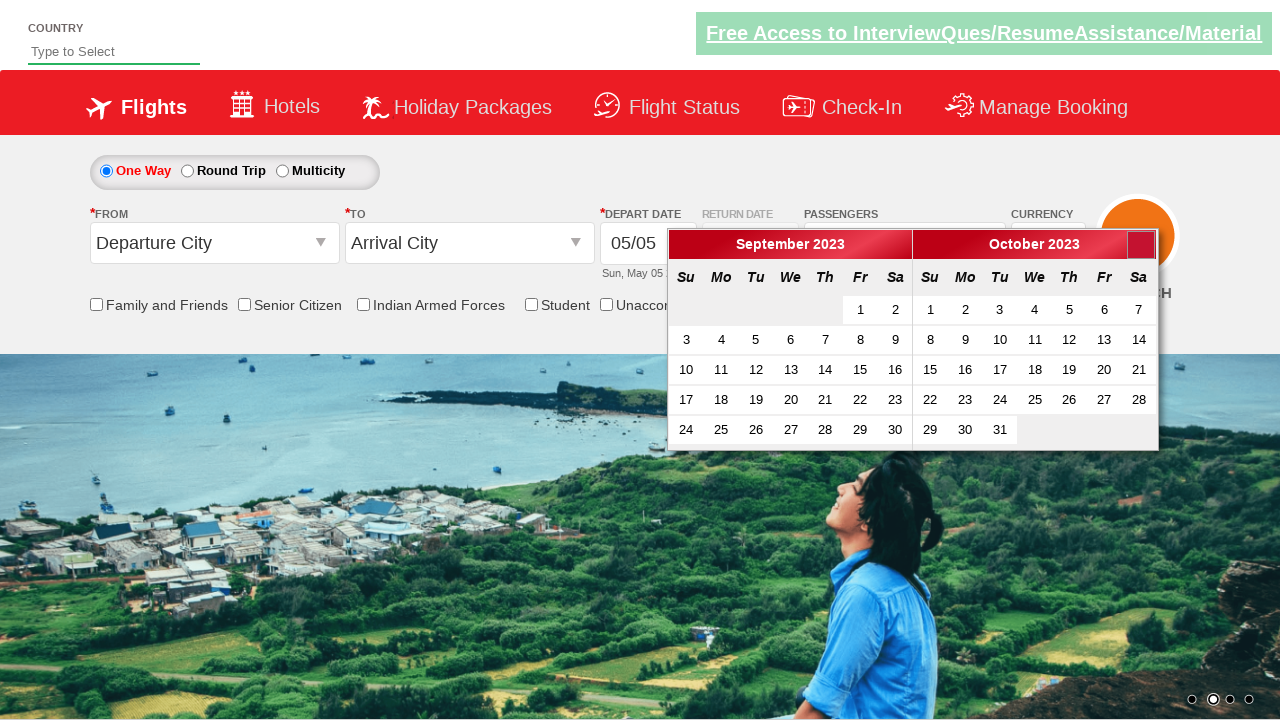

Clicked next button to navigate from October 2023 at (1141, 245) on a[data-handler='next']
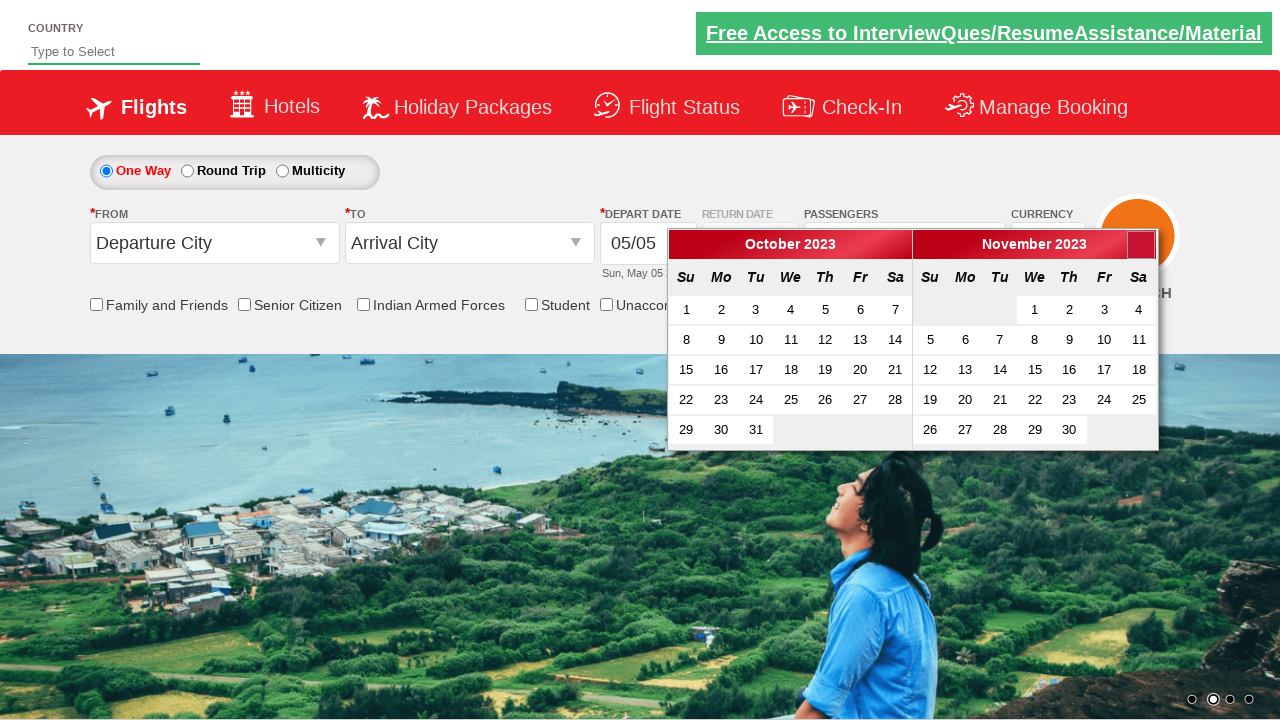

Waited 500ms for month transition animation
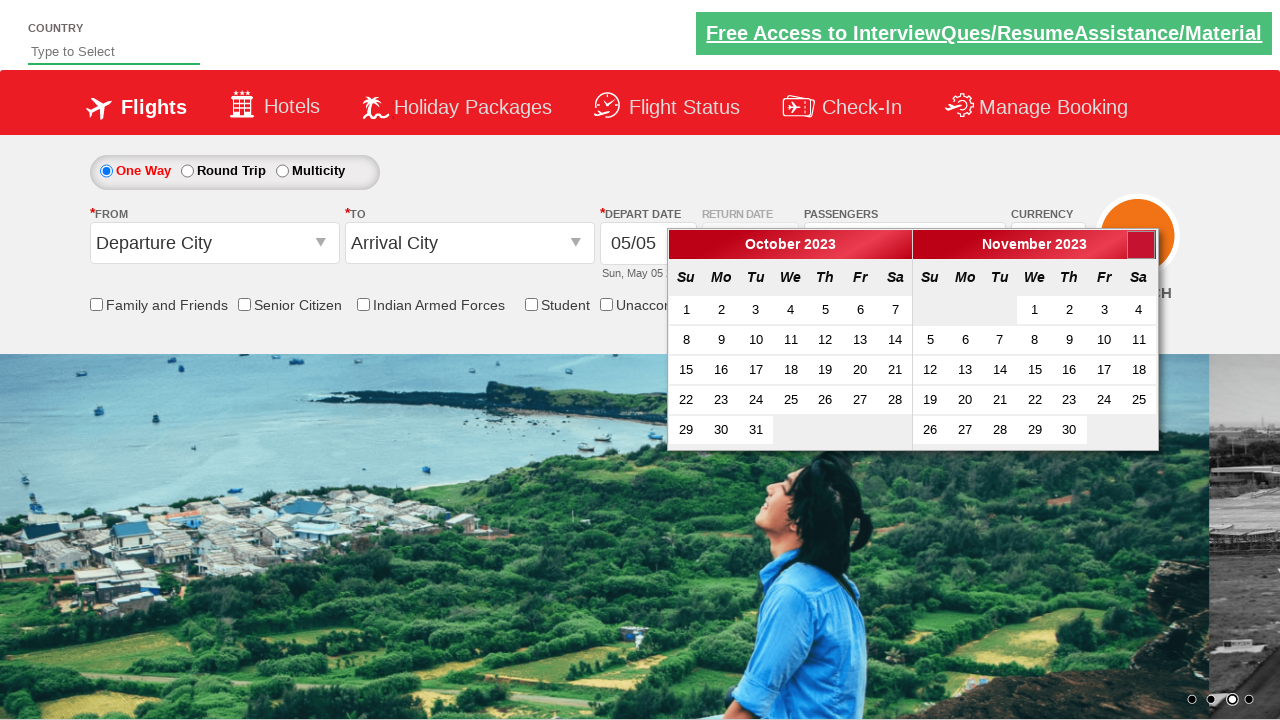

Waited for month selector to be available
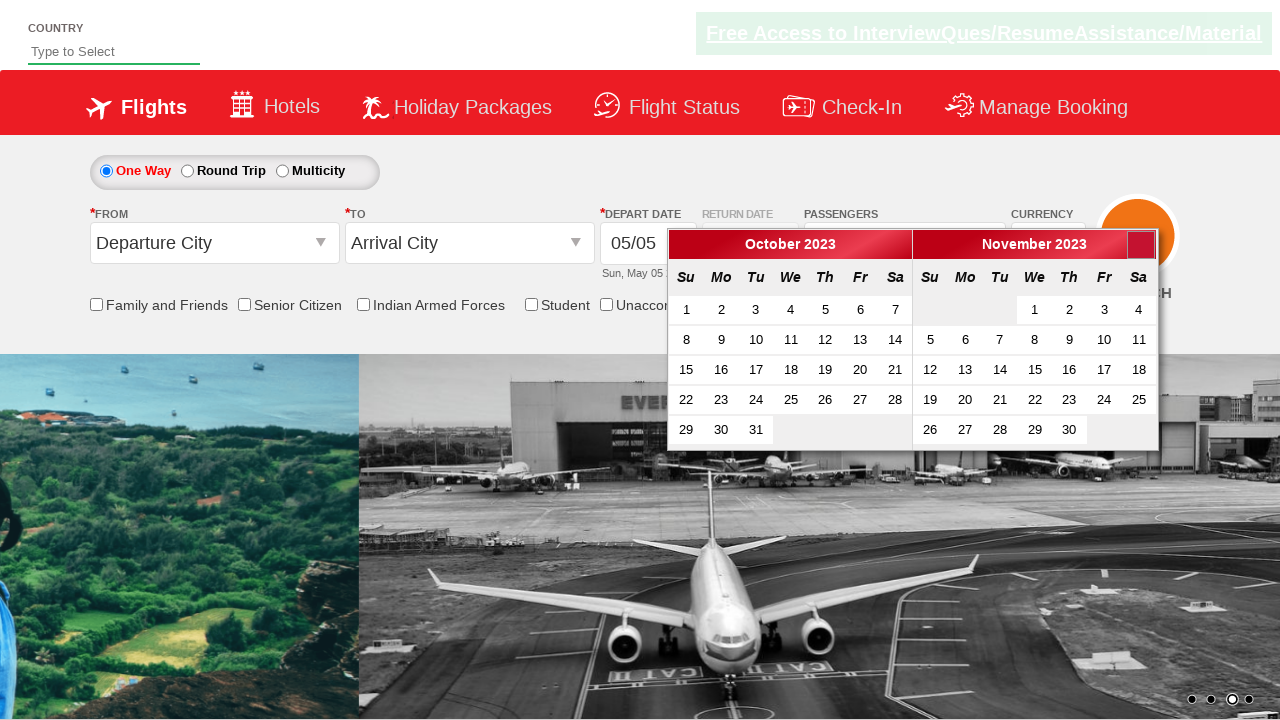

Retrieved current month/year: November 2023
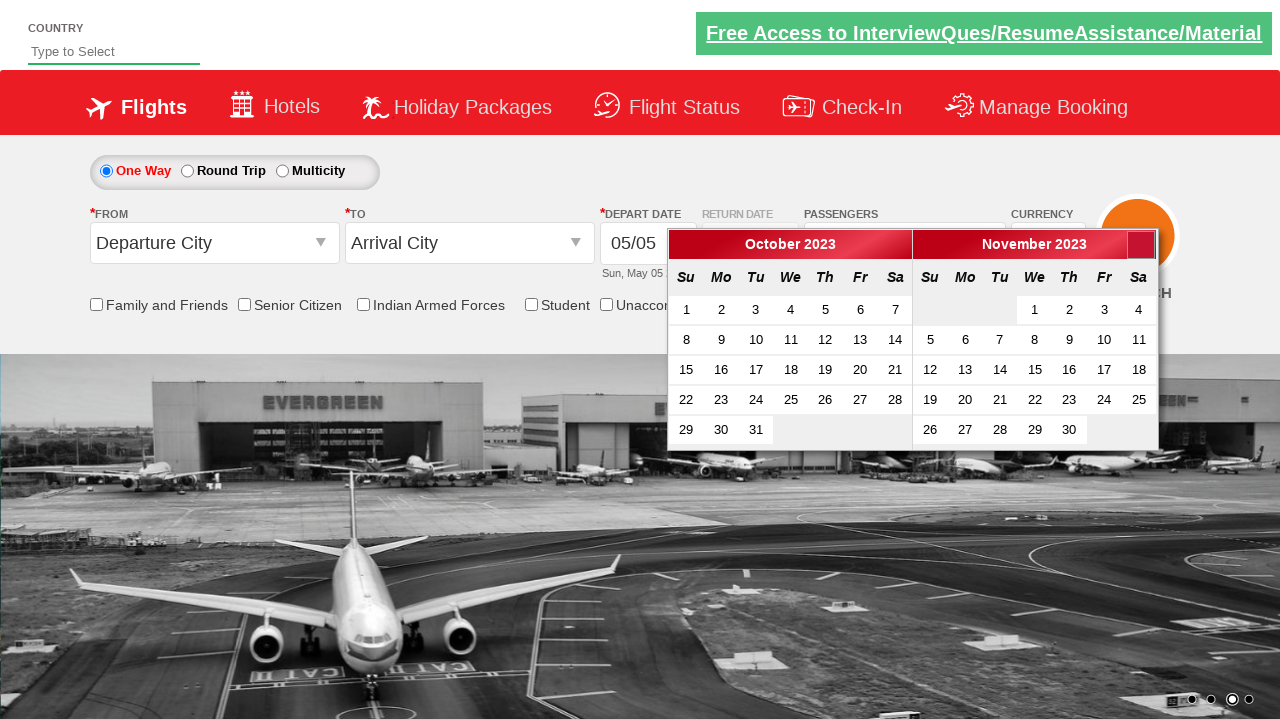

Clicked next button to navigate from November 2023 at (1141, 245) on a[data-handler='next']
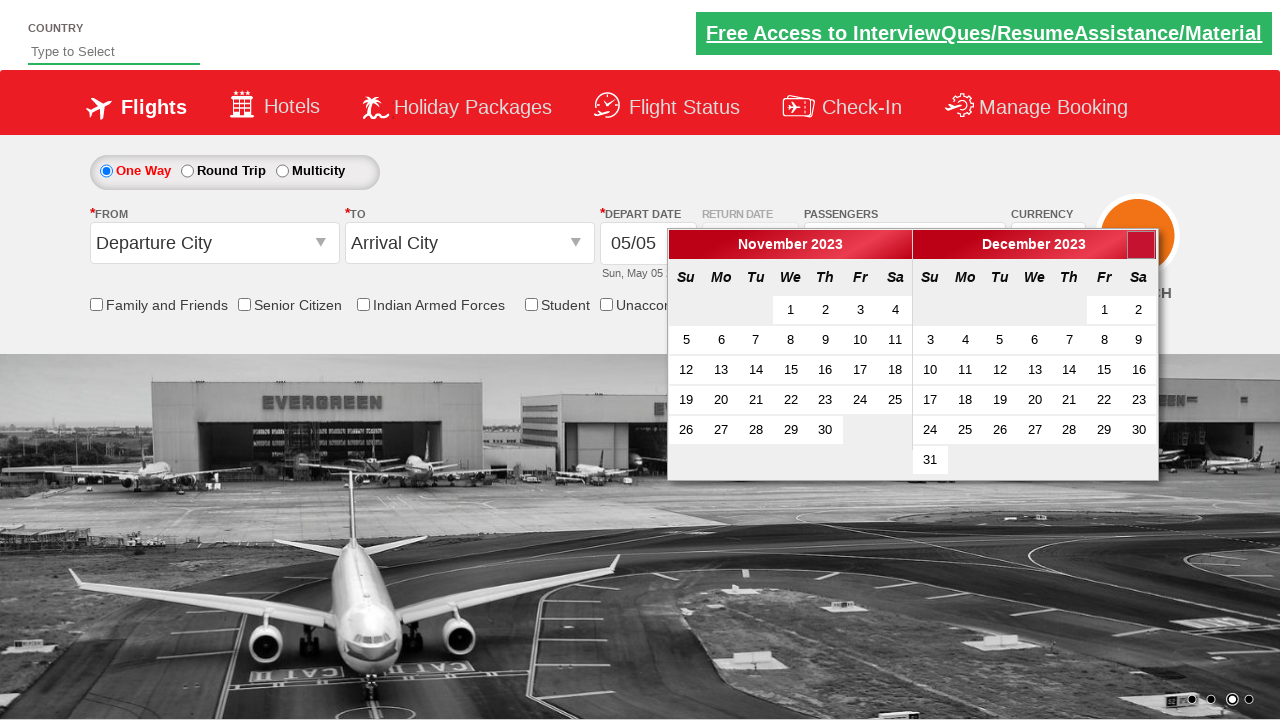

Waited 500ms for month transition animation
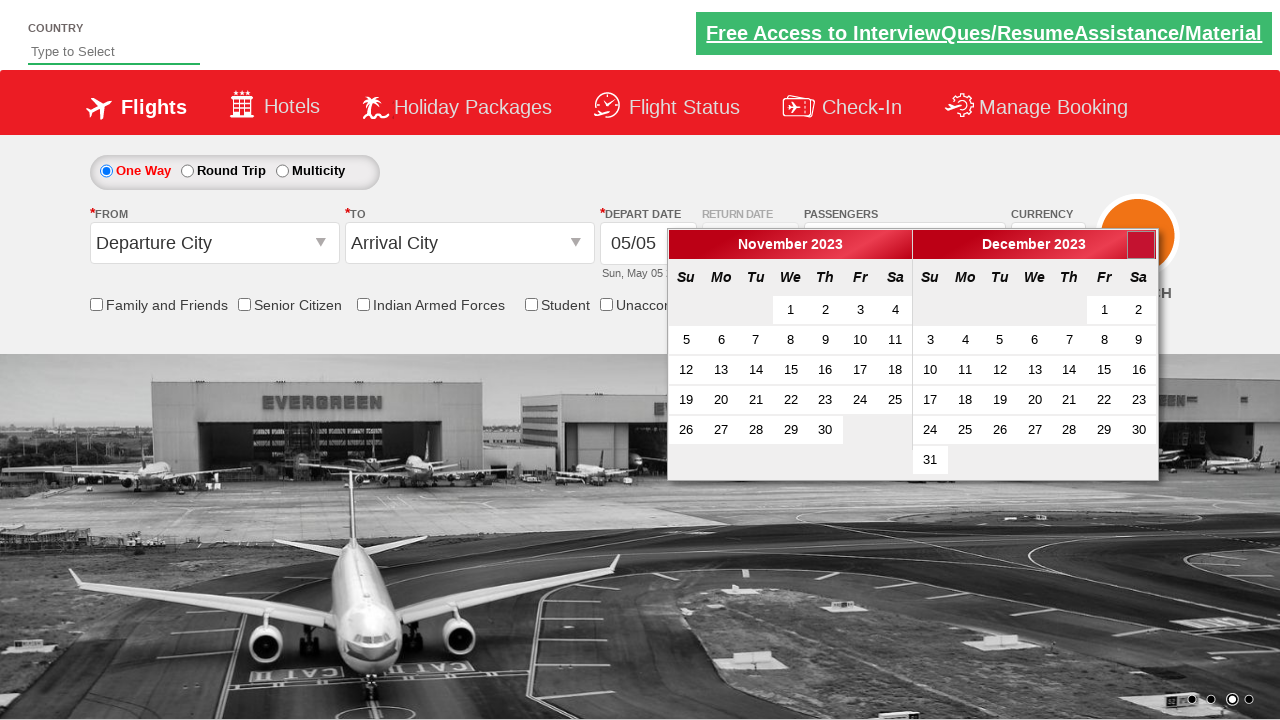

Waited for month selector to be available
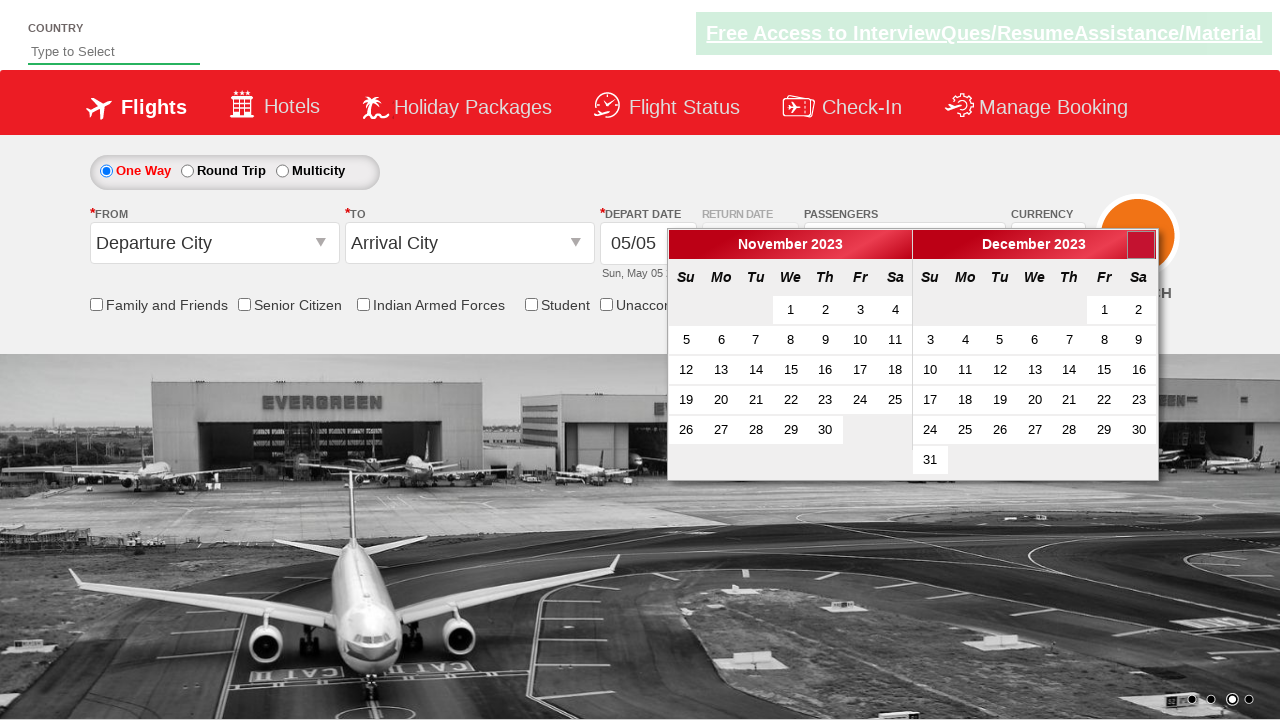

Retrieved current month/year: December 2023
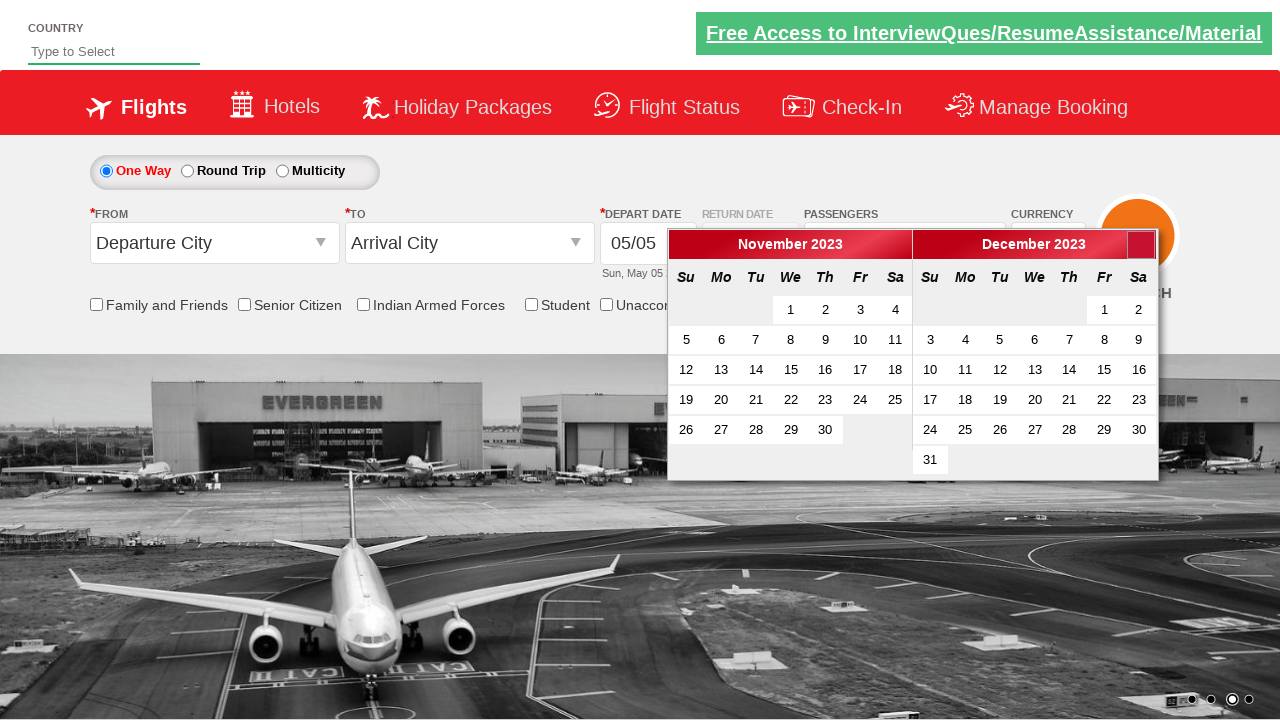

Clicked next button to navigate from December 2023 at (1141, 245) on a[data-handler='next']
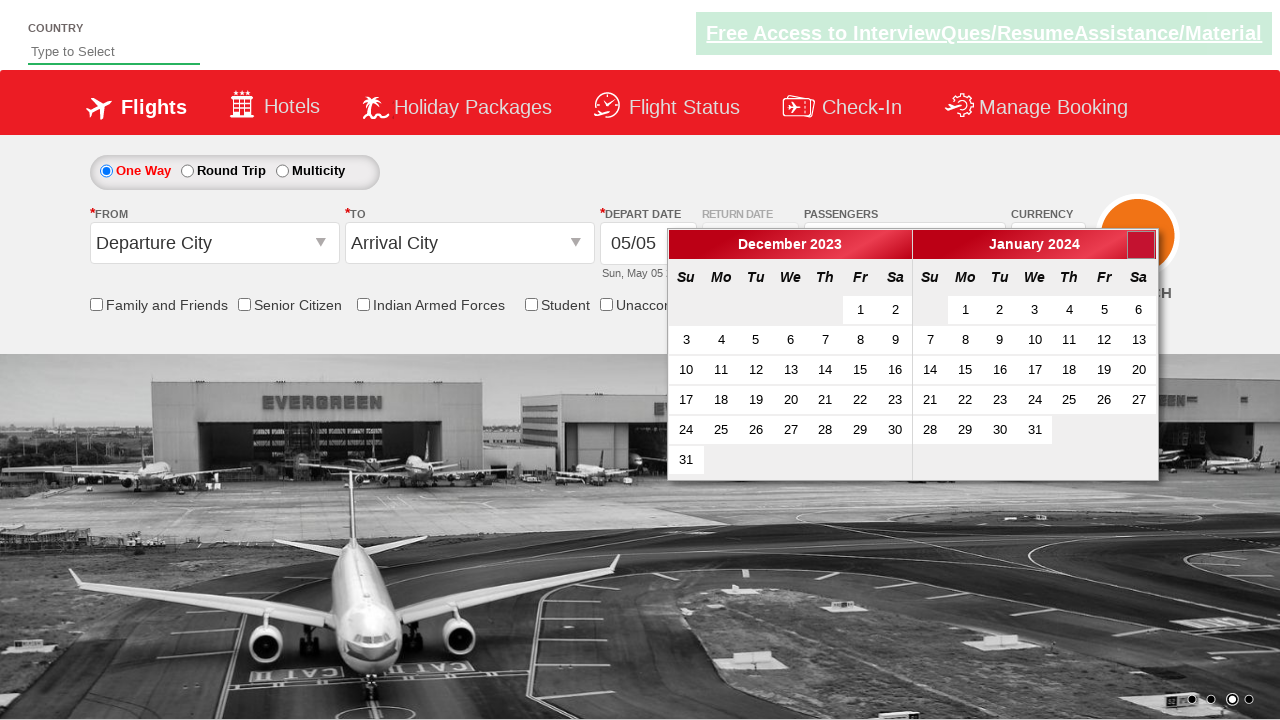

Waited 500ms for month transition animation
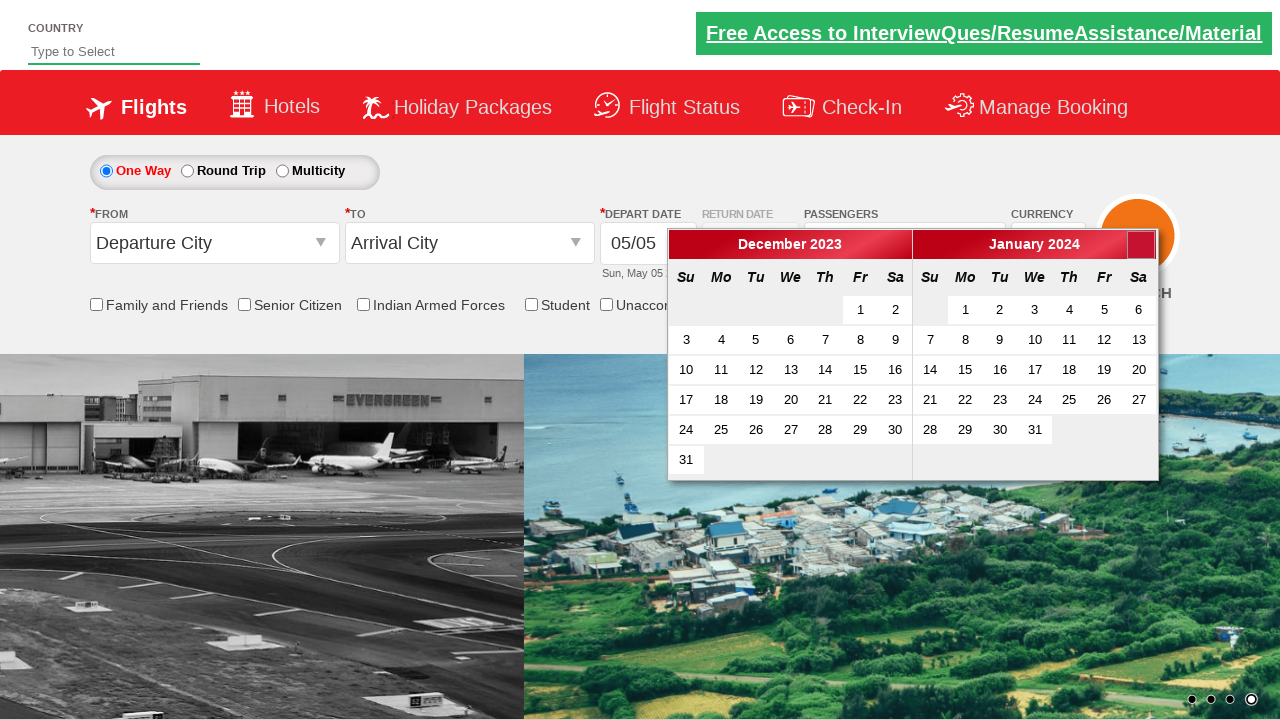

Waited for month selector to be available
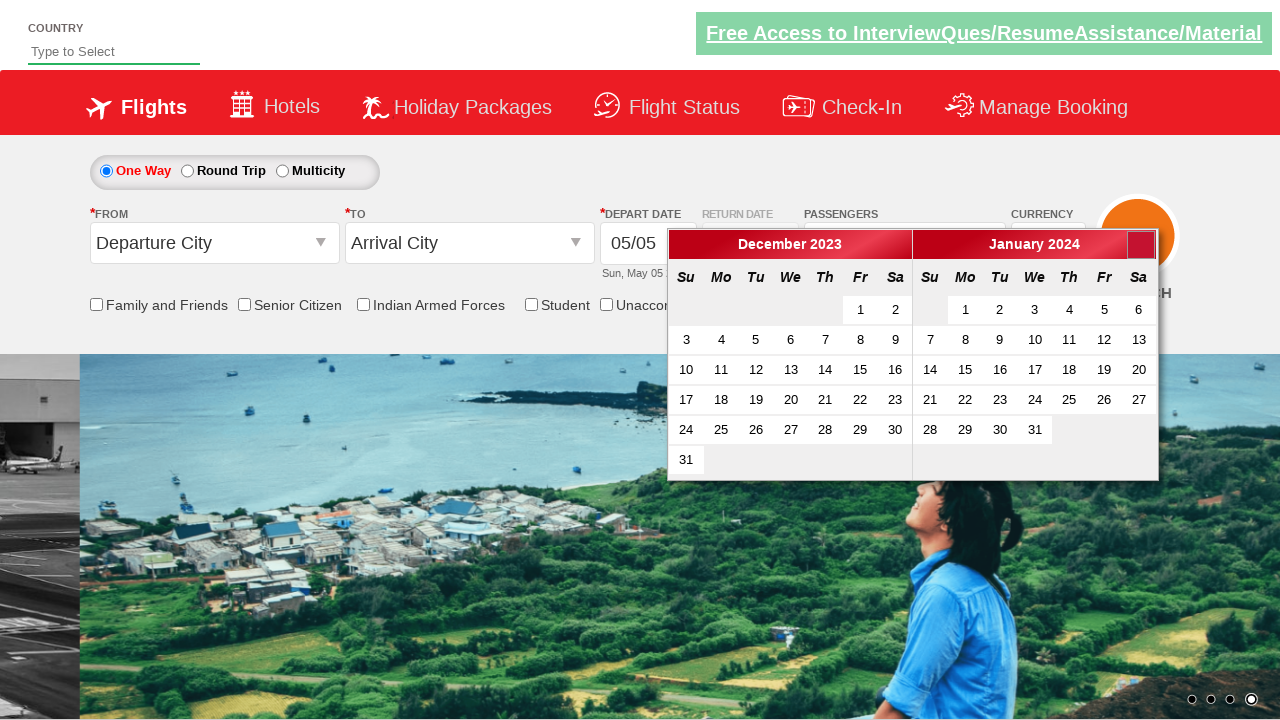

Retrieved current month/year: January 2024
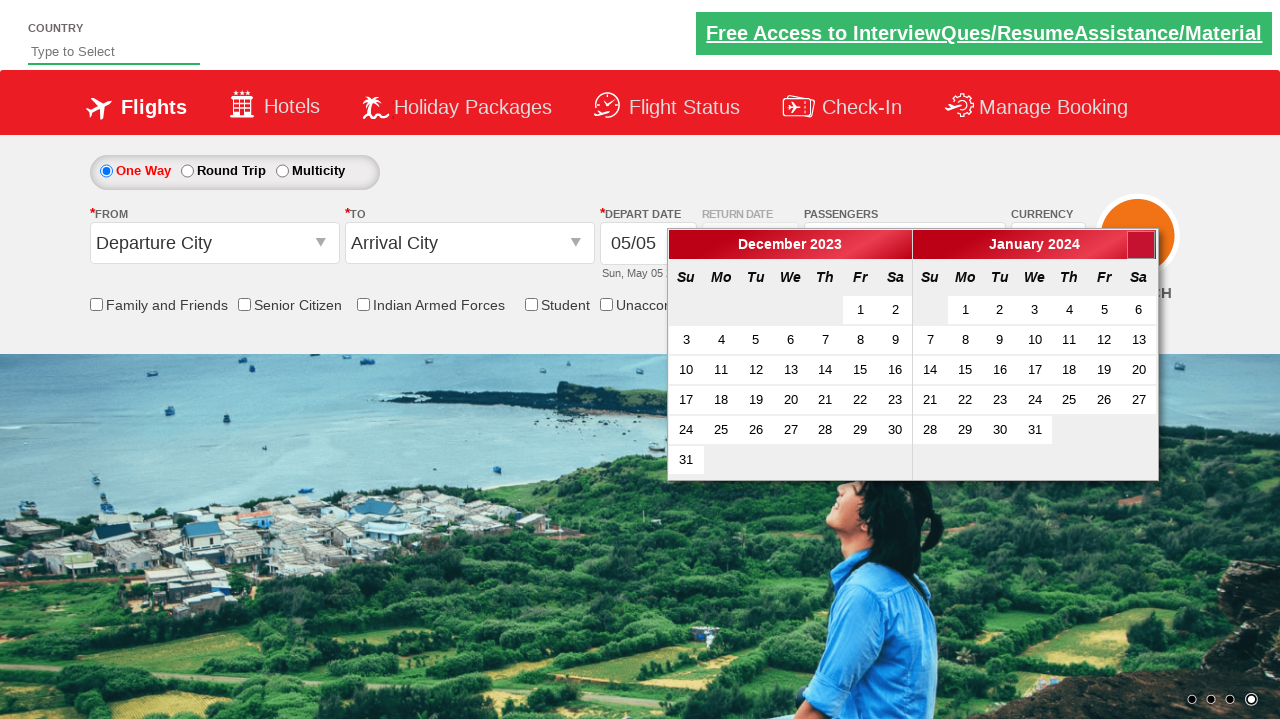

Clicked next button to navigate from January 2024 at (1141, 245) on a[data-handler='next']
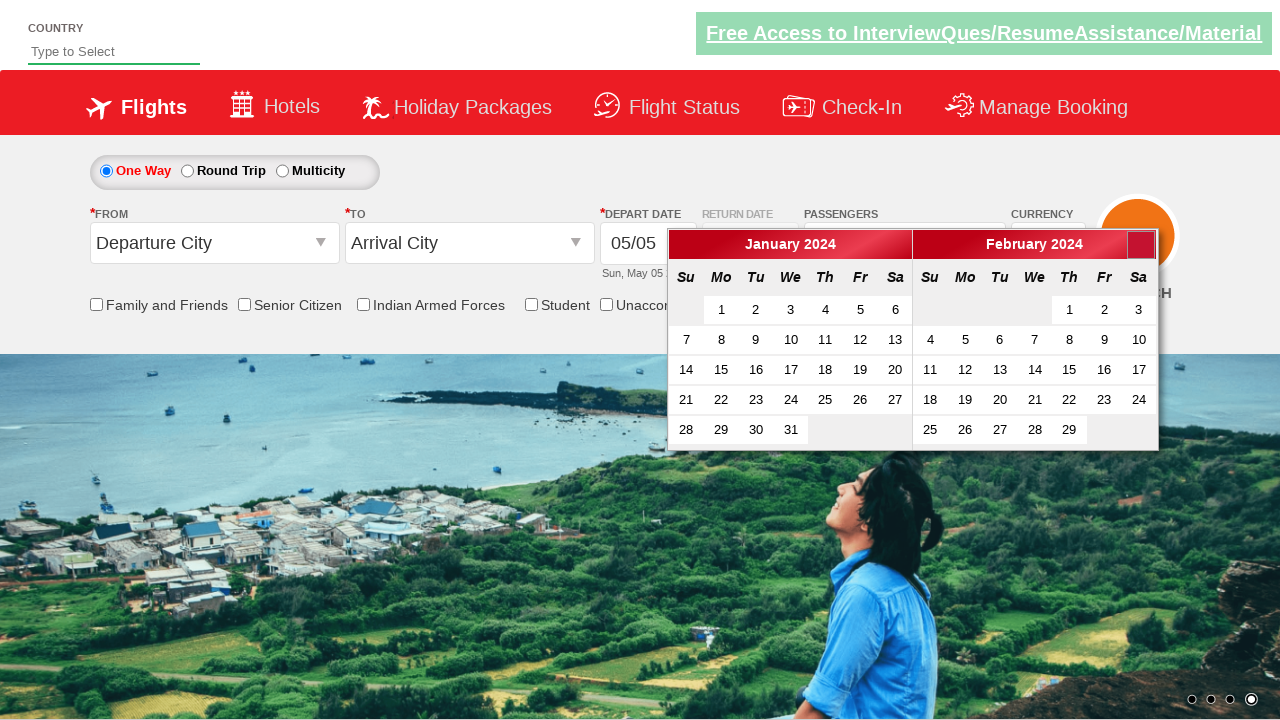

Waited 500ms for month transition animation
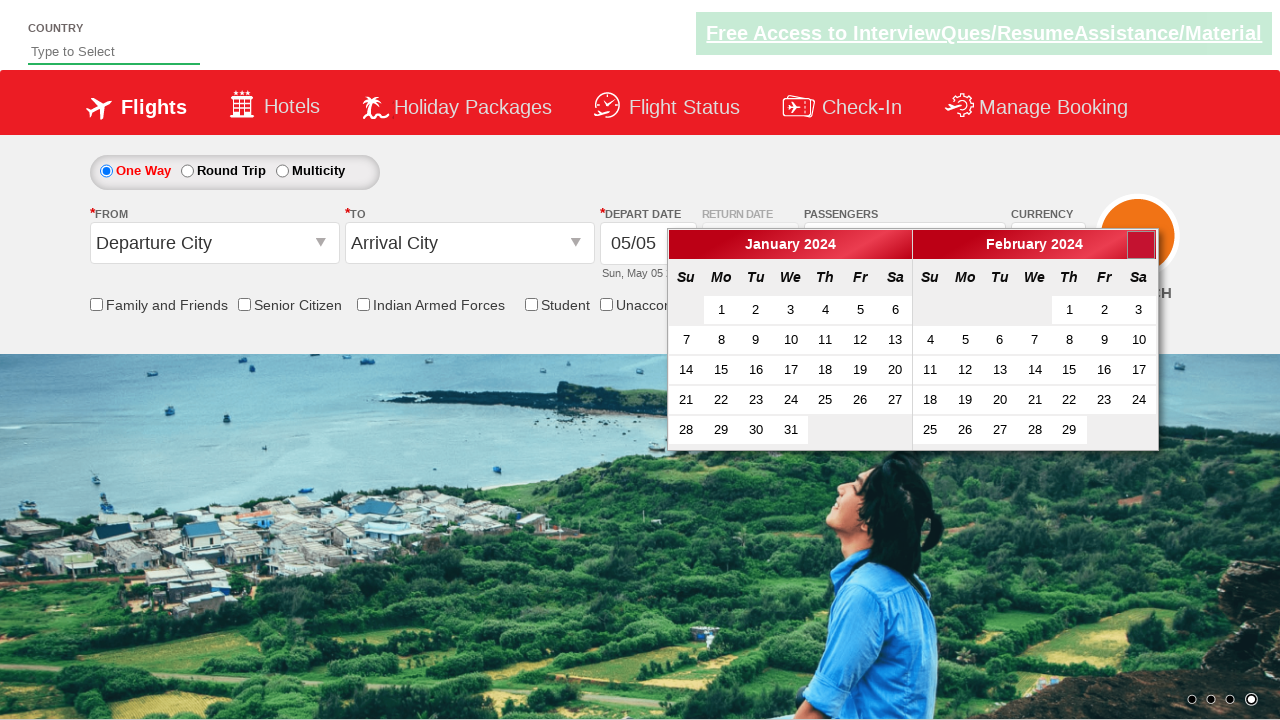

Waited for month selector to be available
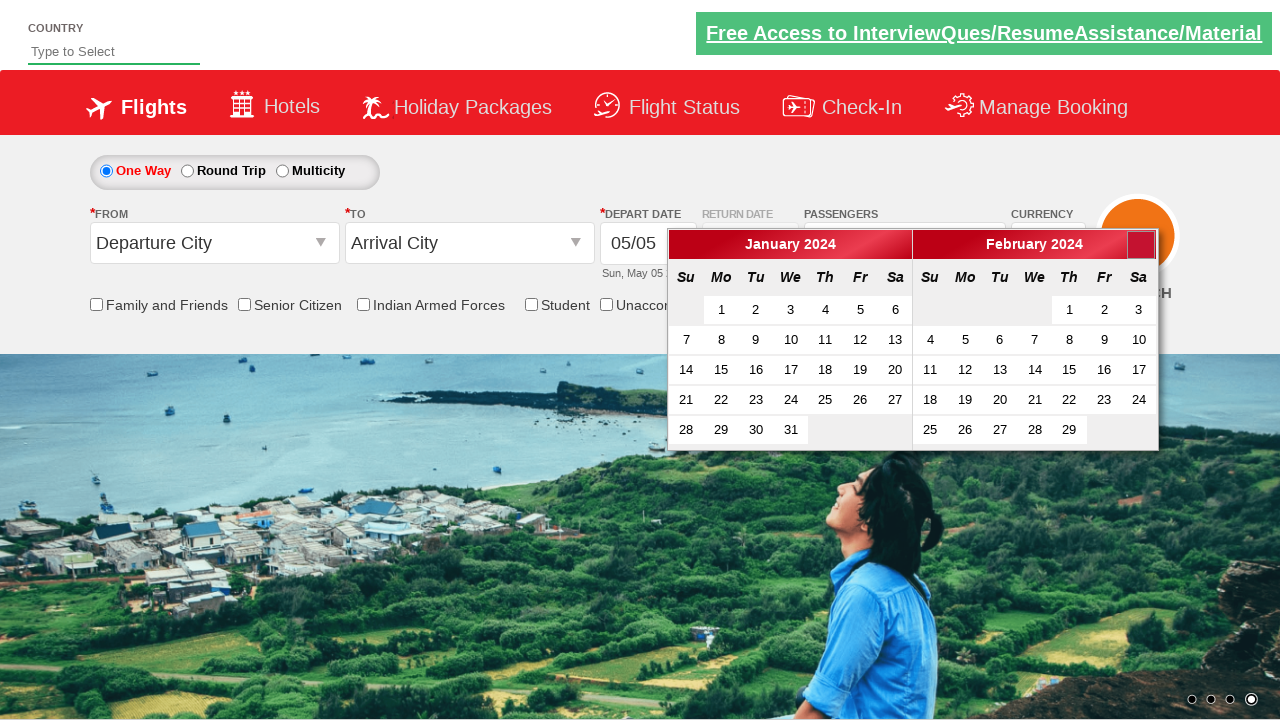

Retrieved current month/year: February 2024
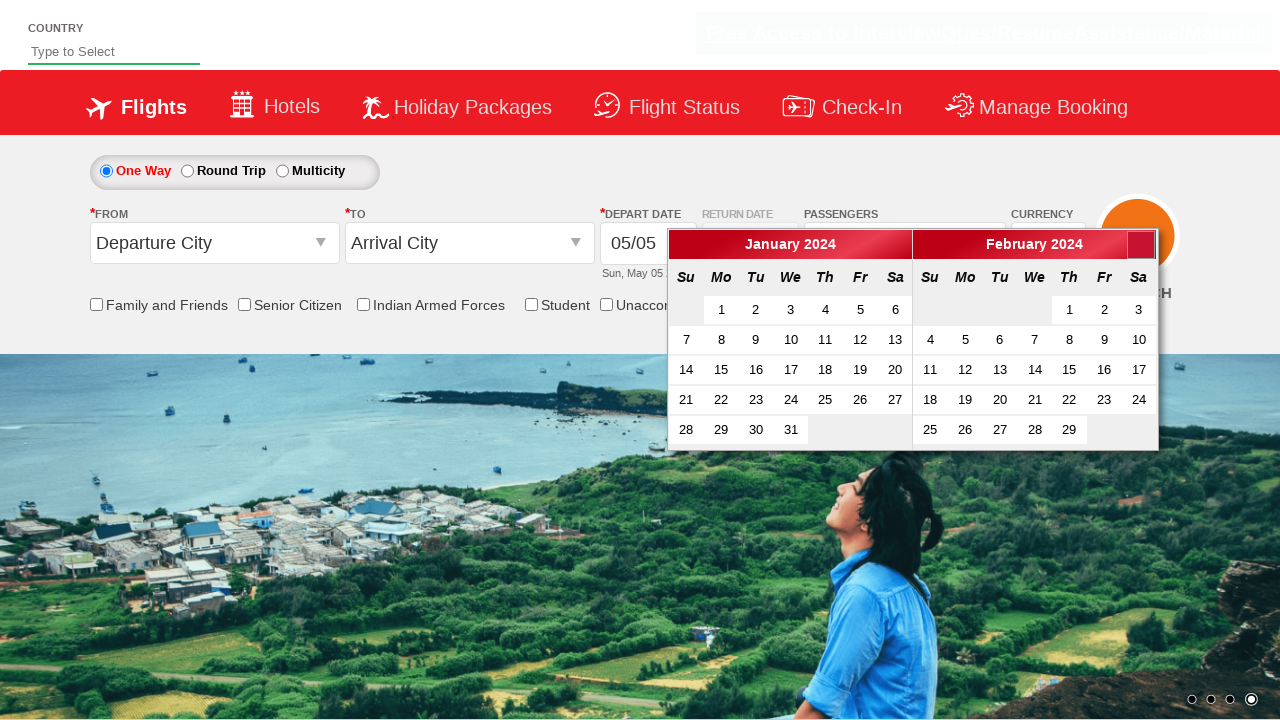

Clicked next button to navigate from February 2024 at (1141, 245) on a[data-handler='next']
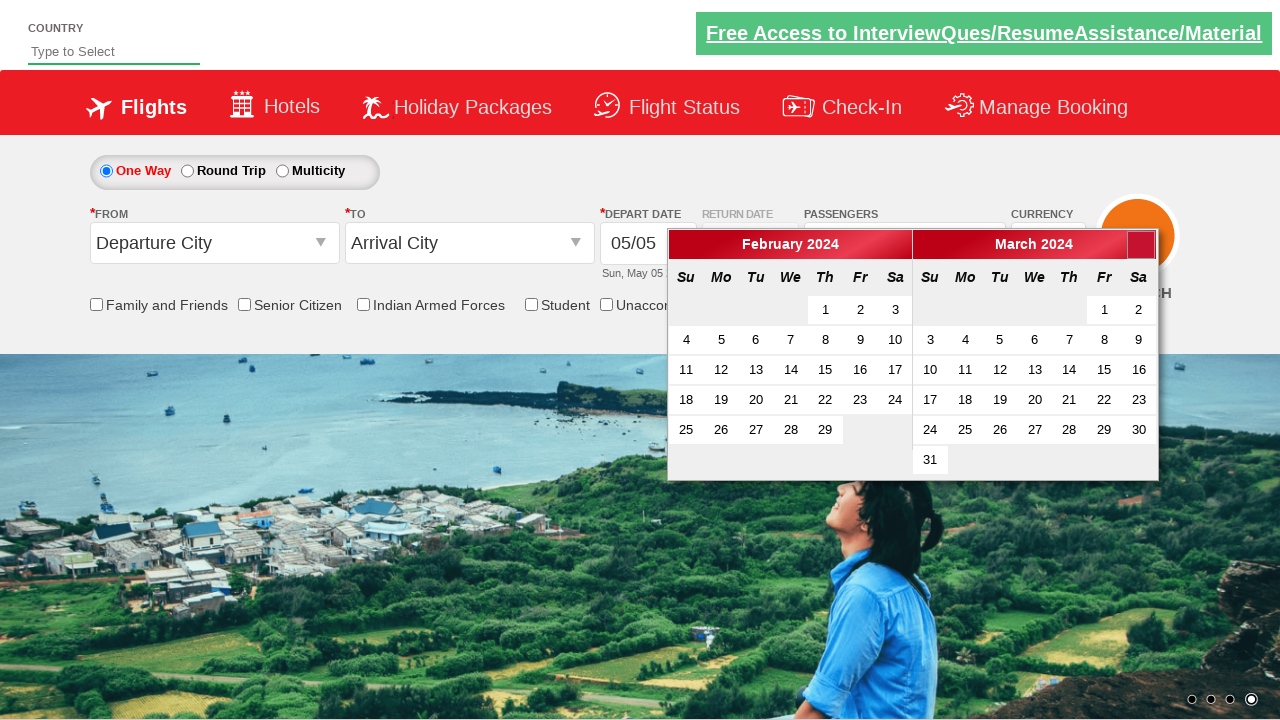

Waited 500ms for month transition animation
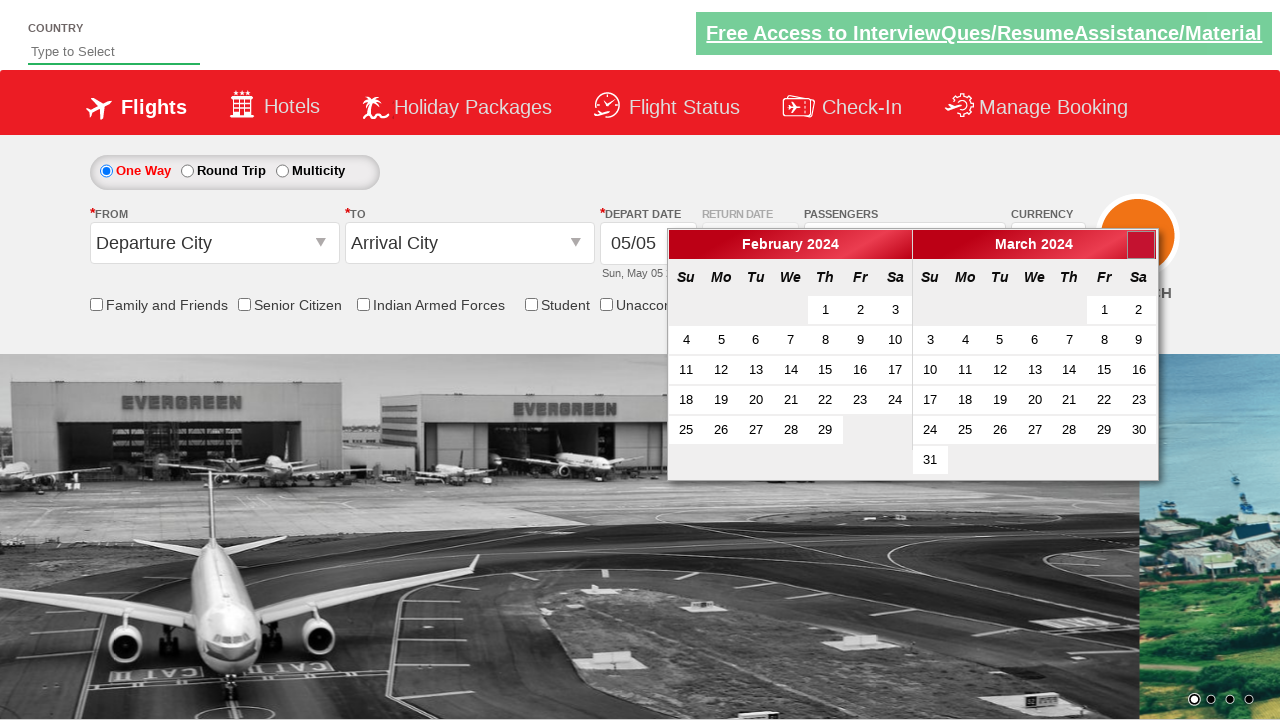

Waited for month selector to be available
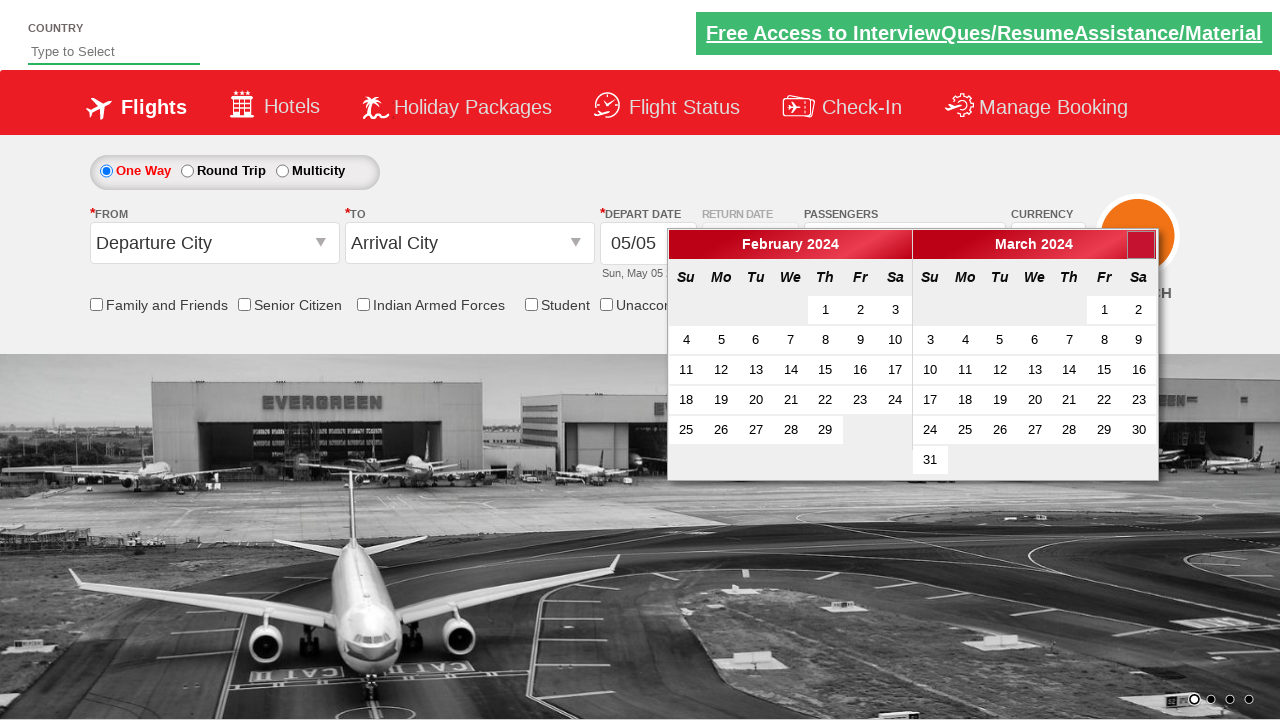

Retrieved current month/year: March 2024
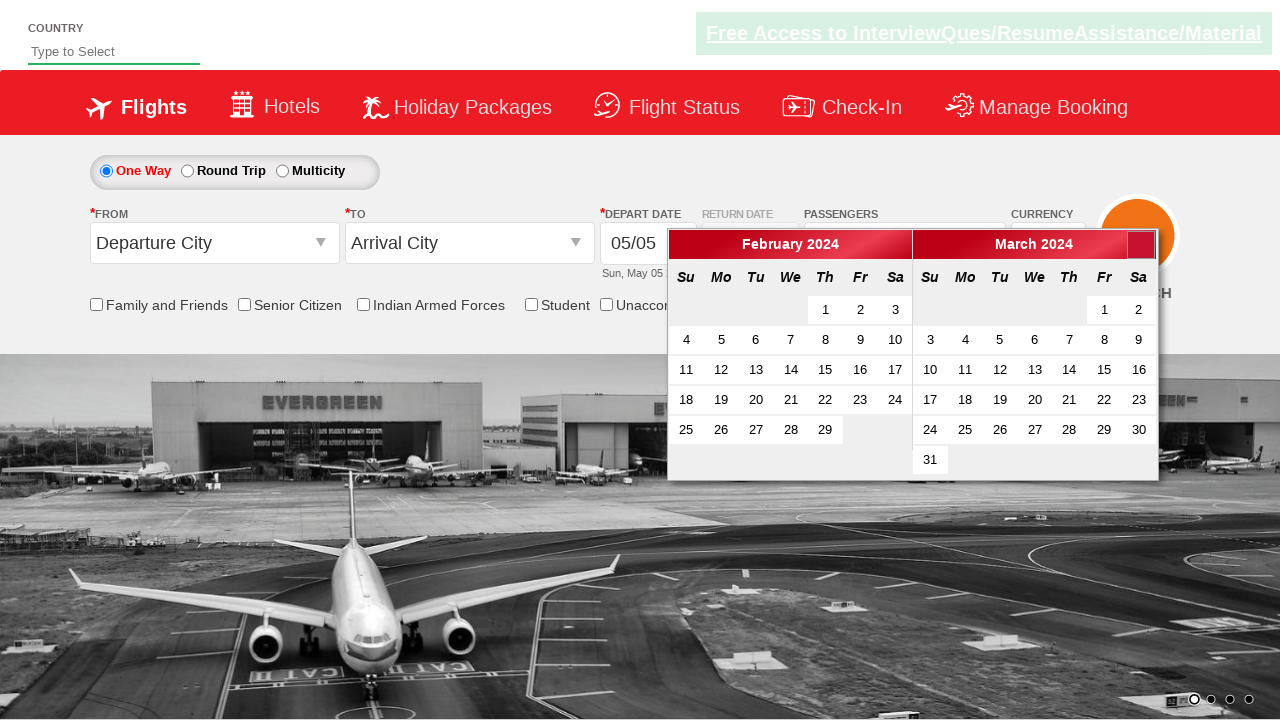

Clicked next button to navigate from March 2024 at (1141, 245) on a[data-handler='next']
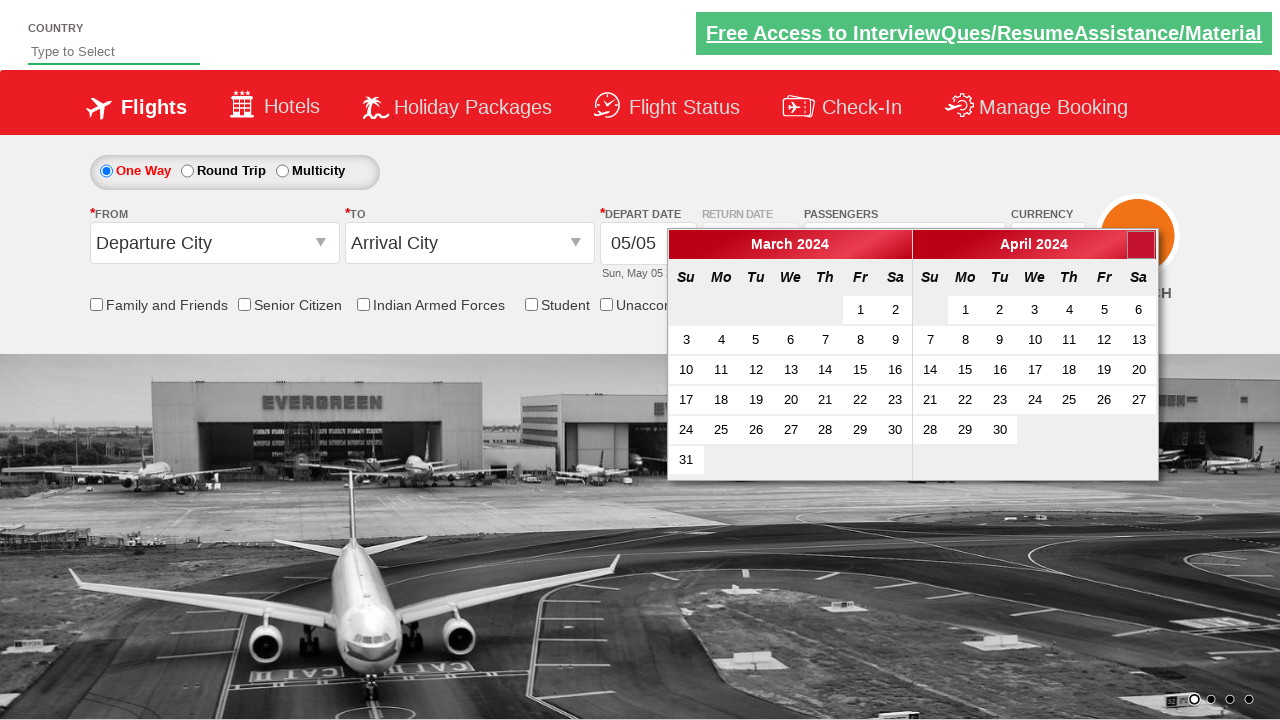

Waited 500ms for month transition animation
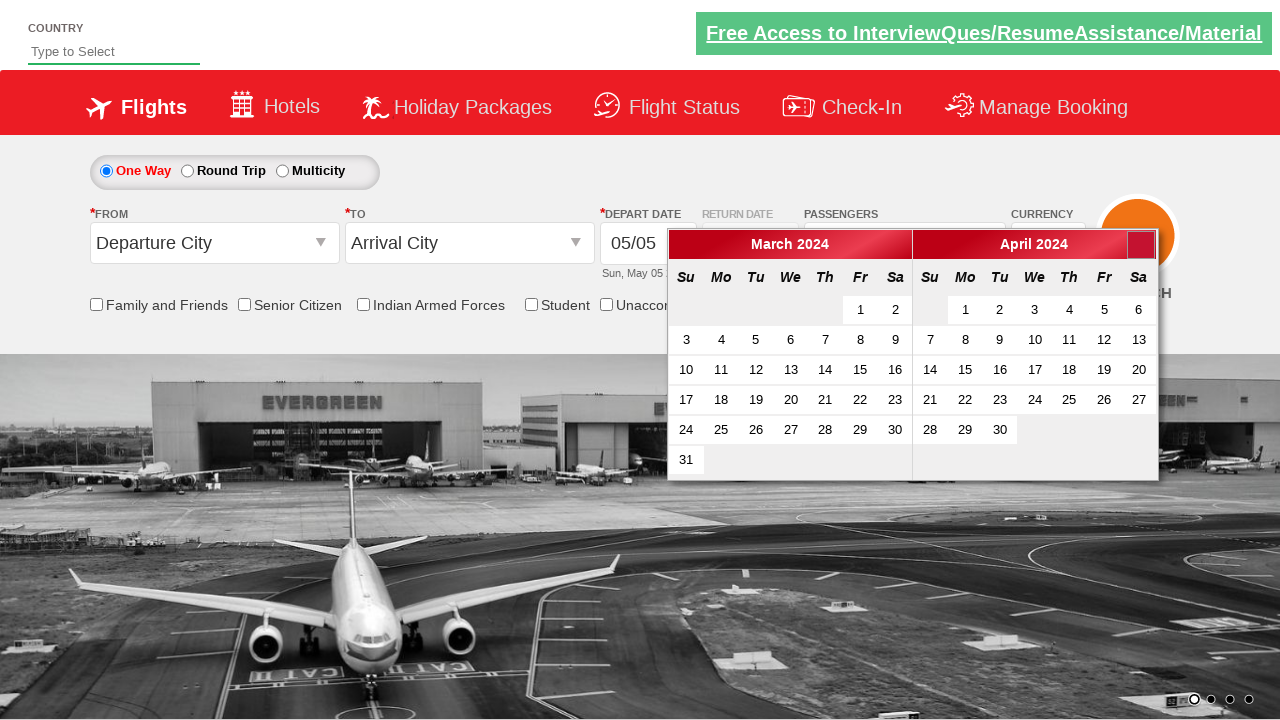

Waited for month selector to be available
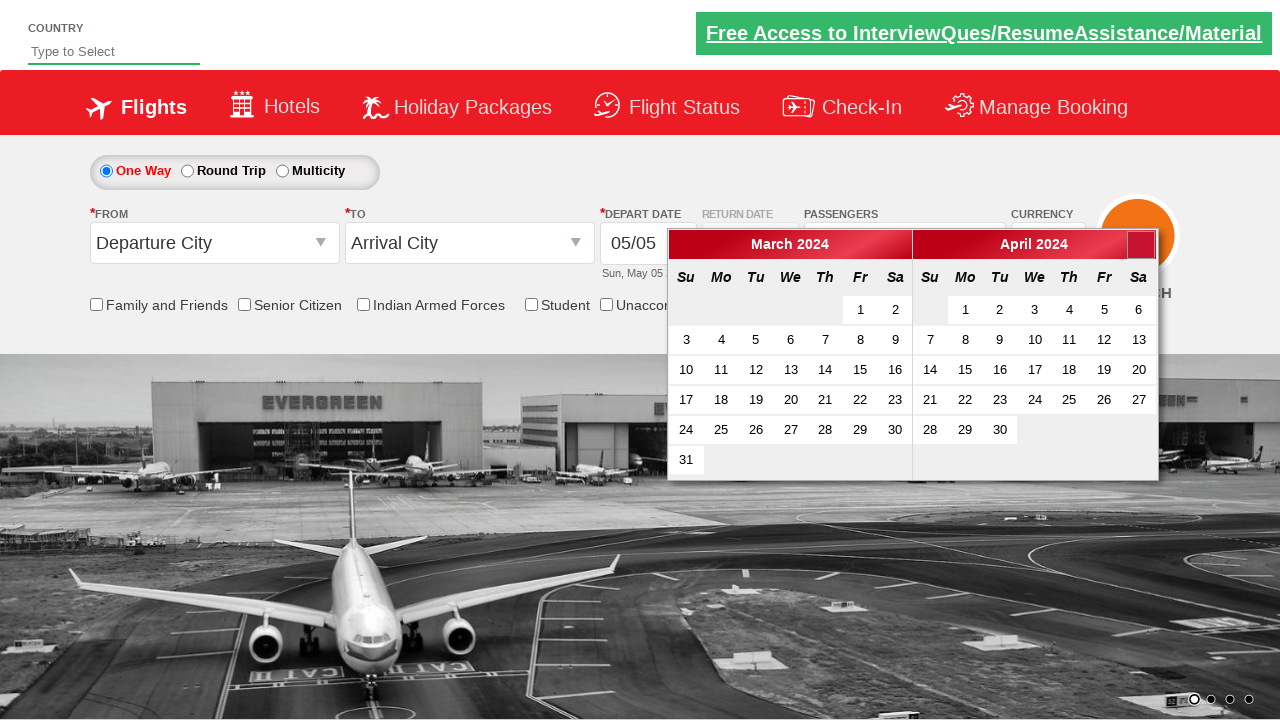

Retrieved current month/year: April 2024
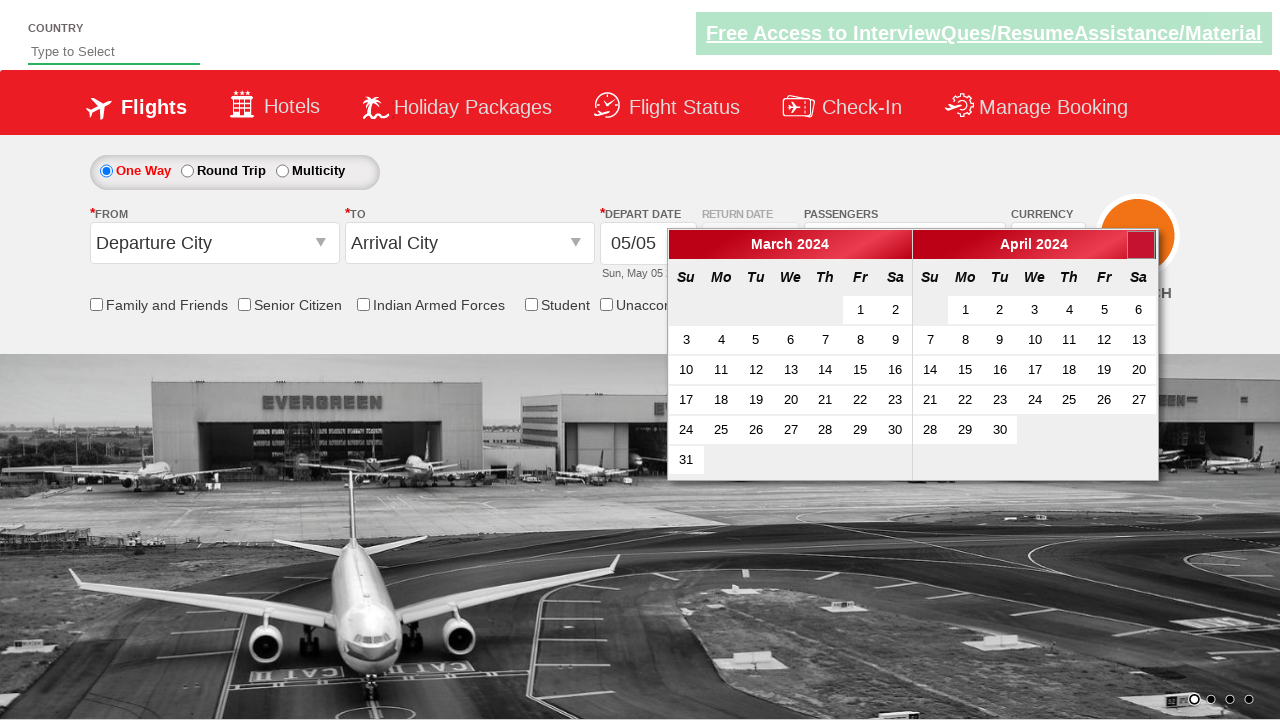

Clicked next button to navigate from April 2024 at (1141, 245) on a[data-handler='next']
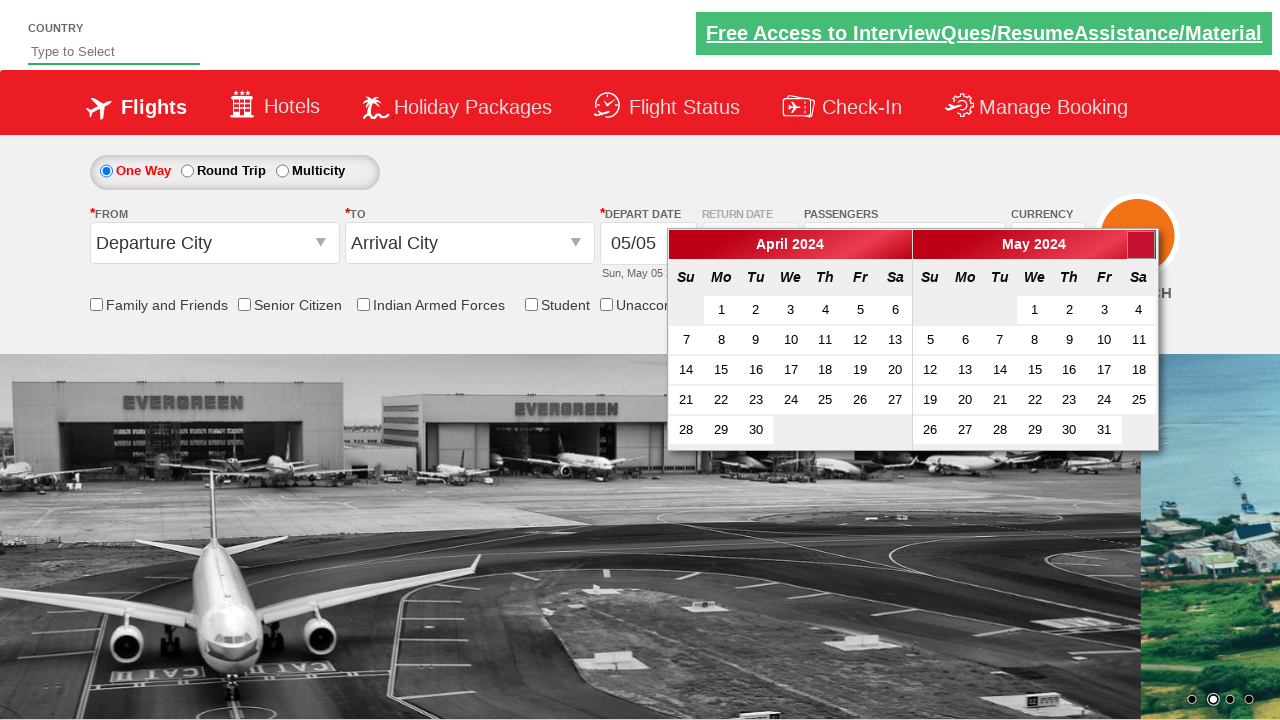

Waited 500ms for month transition animation
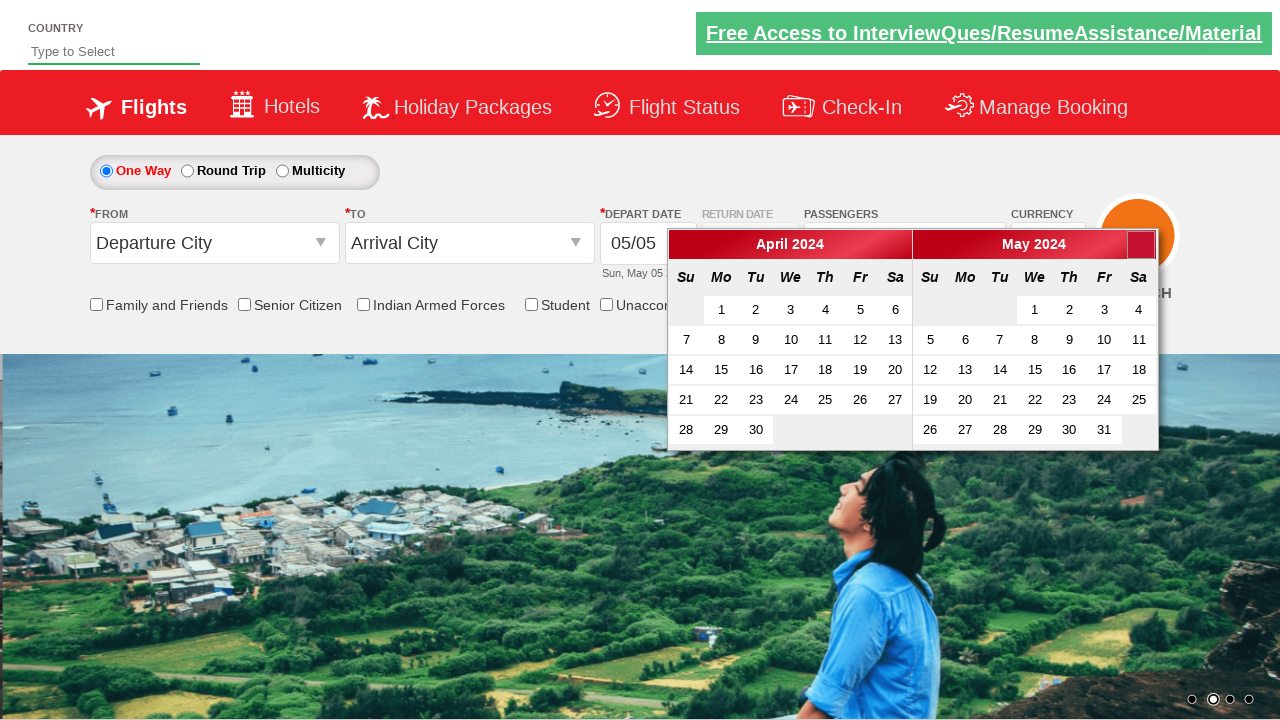

Waited for month selector to be available
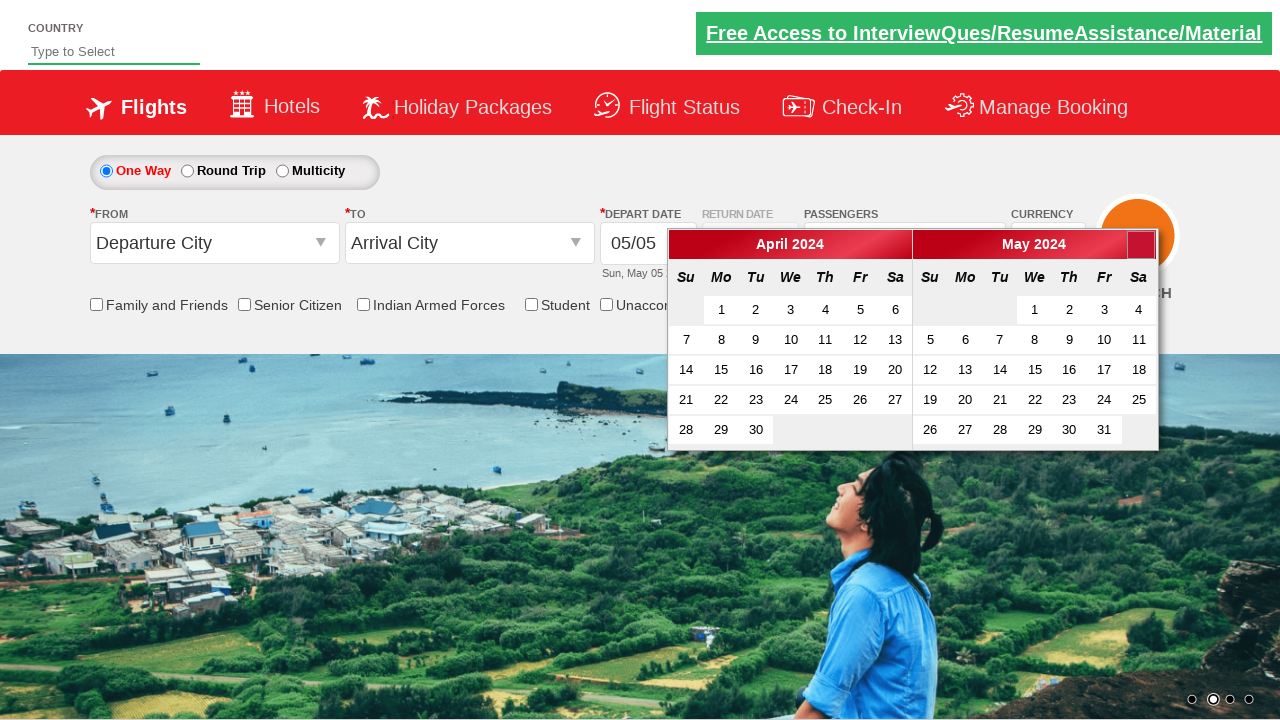

Retrieved current month/year: May 2024
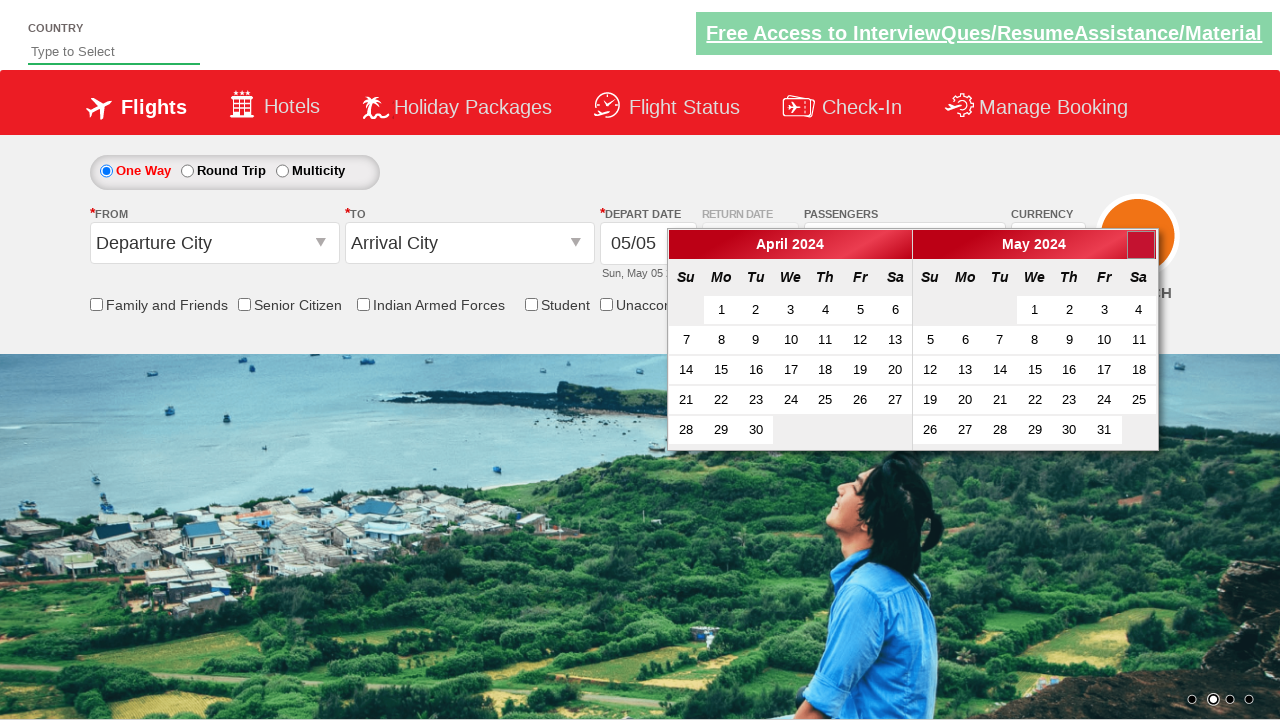

Clicked next button to navigate from May 2024 at (1141, 245) on a[data-handler='next']
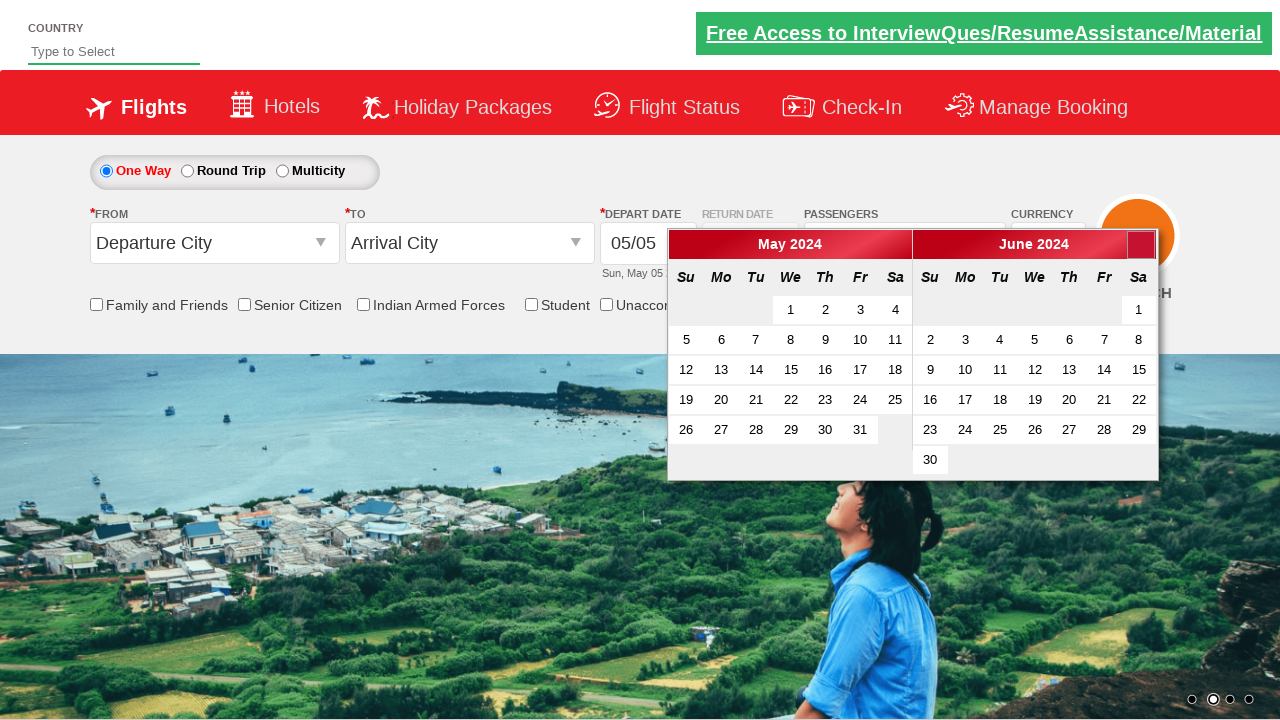

Waited 500ms for month transition animation
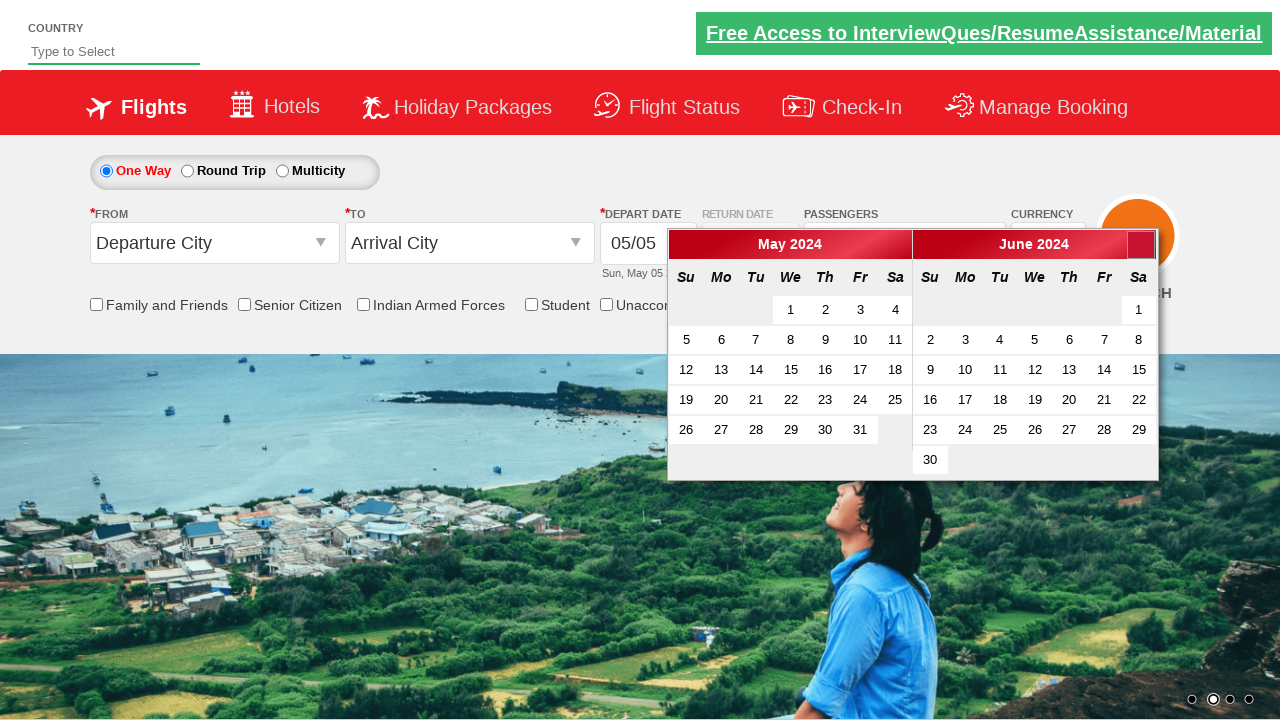

Waited for month selector to be available
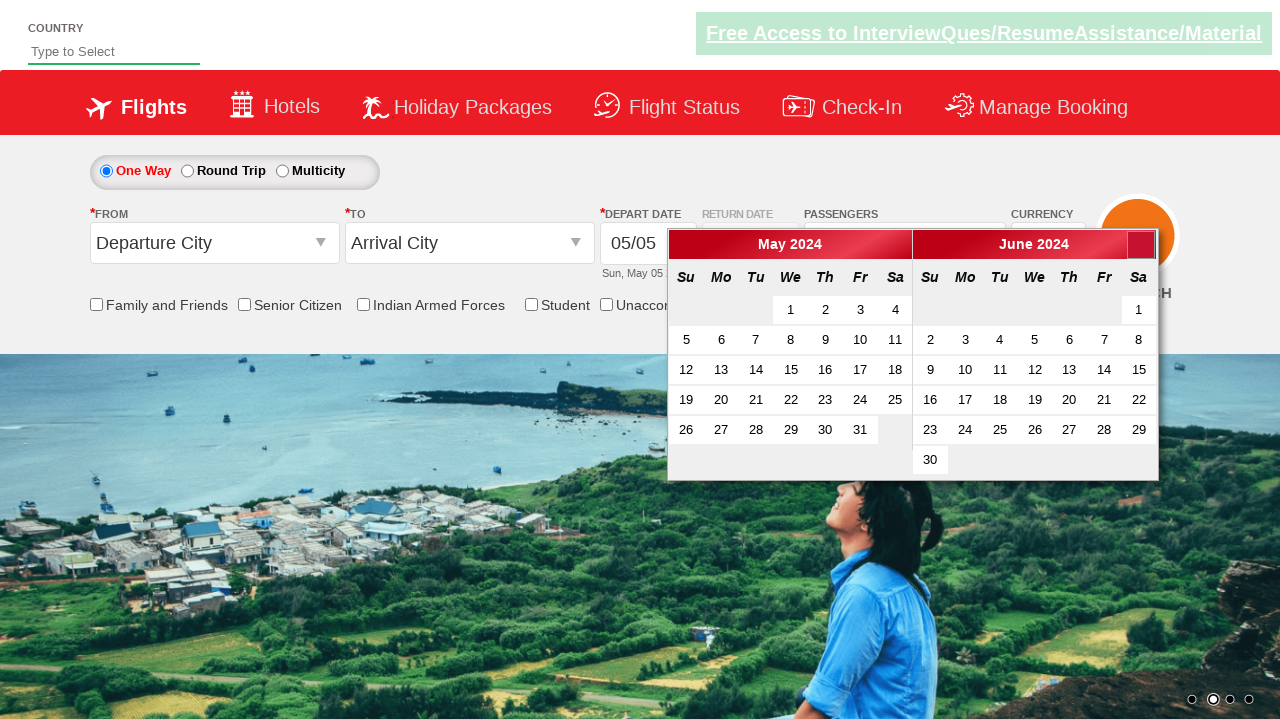

Retrieved current month/year: June 2024
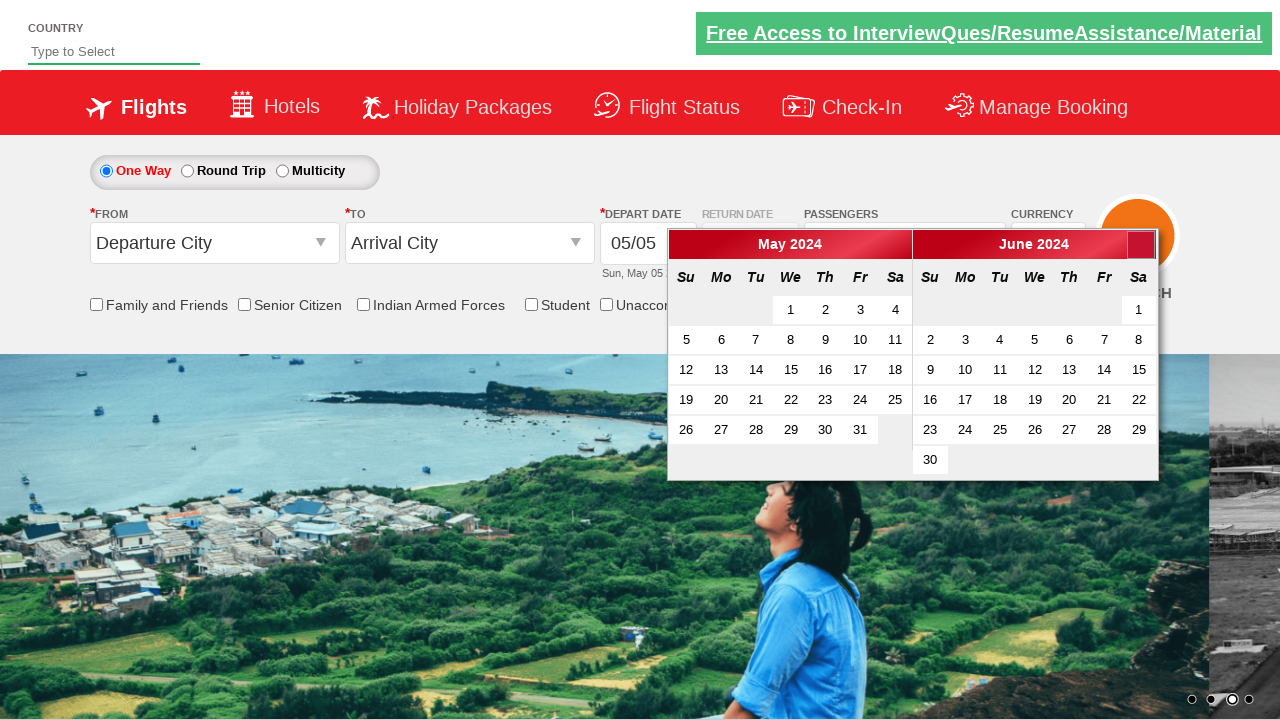

Clicked next button to navigate from June 2024 at (1141, 245) on a[data-handler='next']
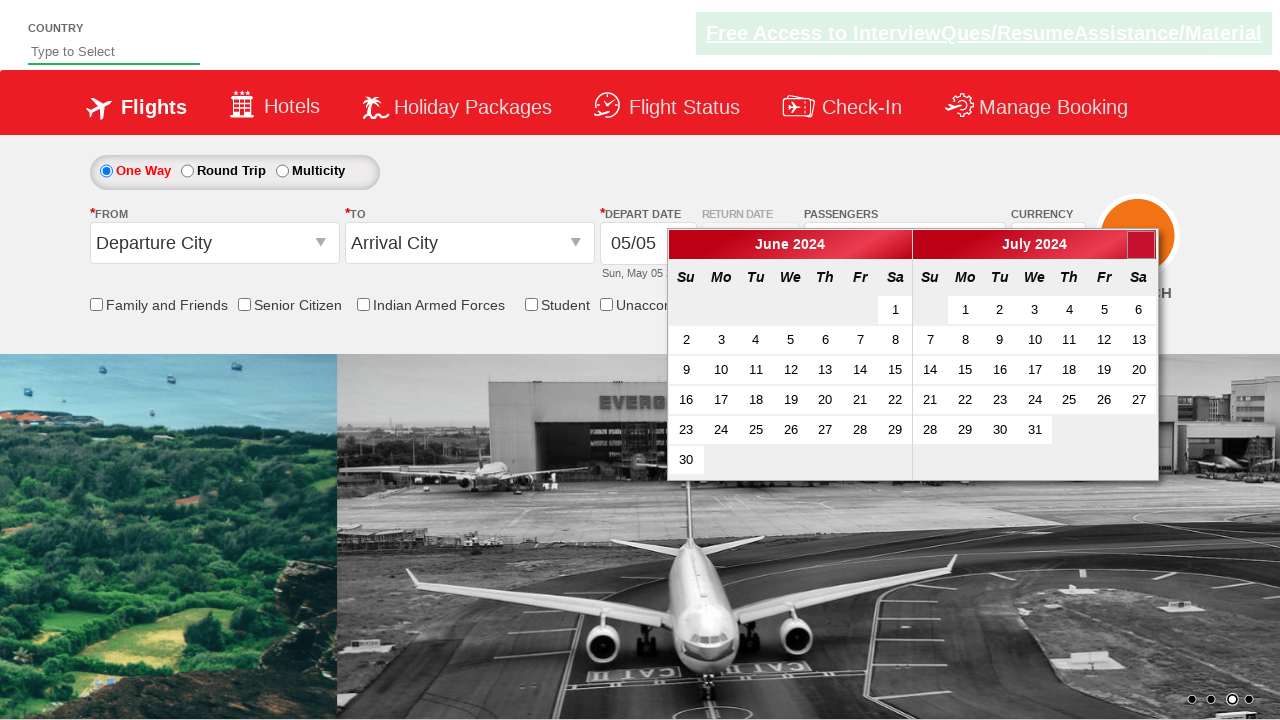

Waited 500ms for month transition animation
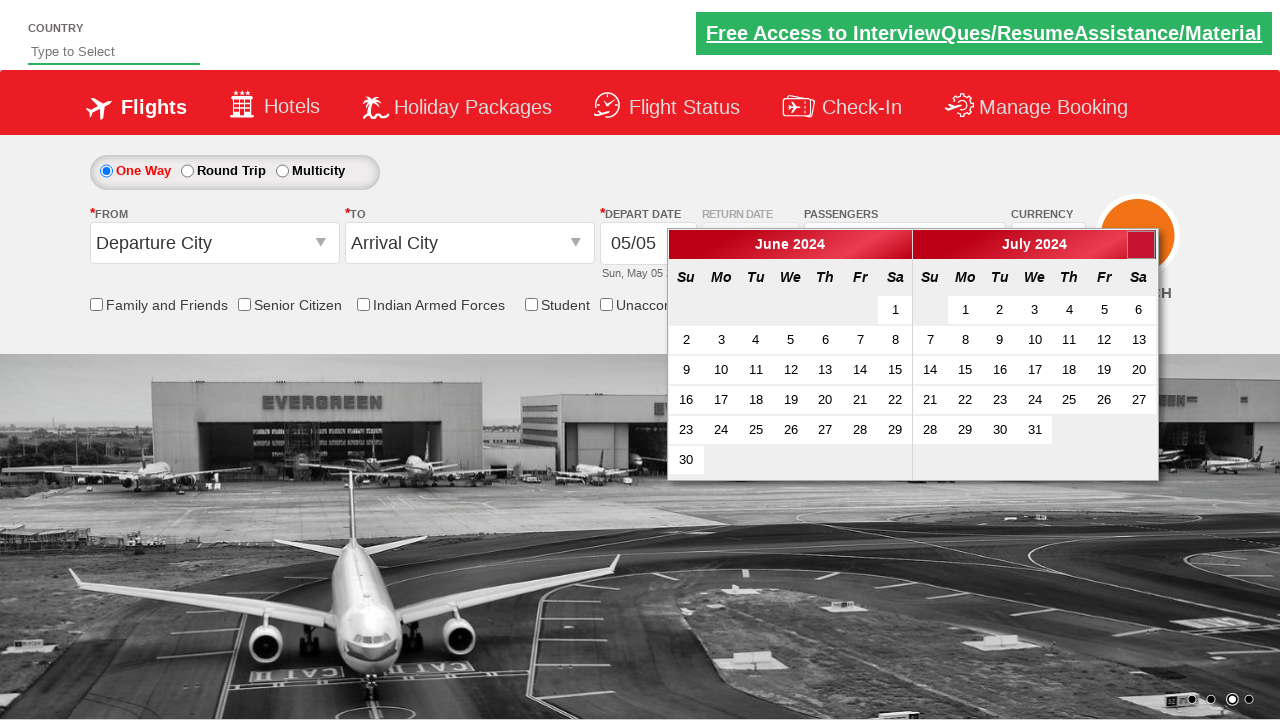

Waited for month selector to be available
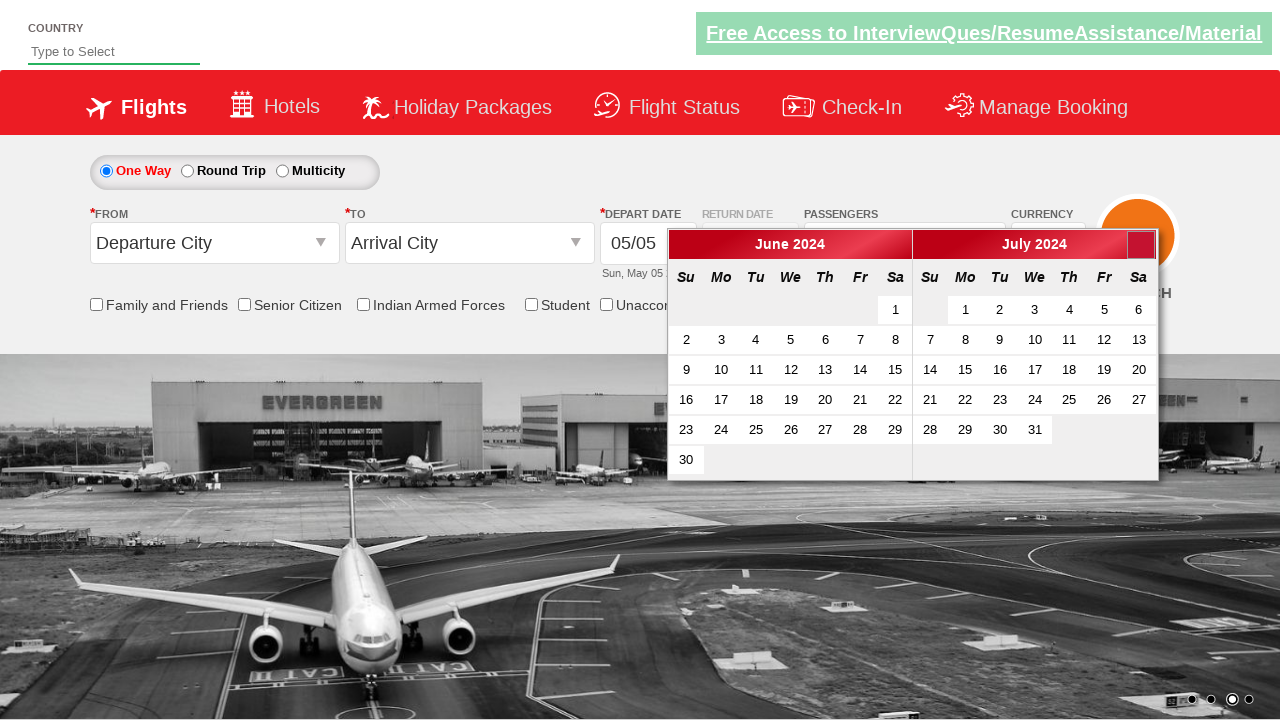

Retrieved current month/year: July 2024
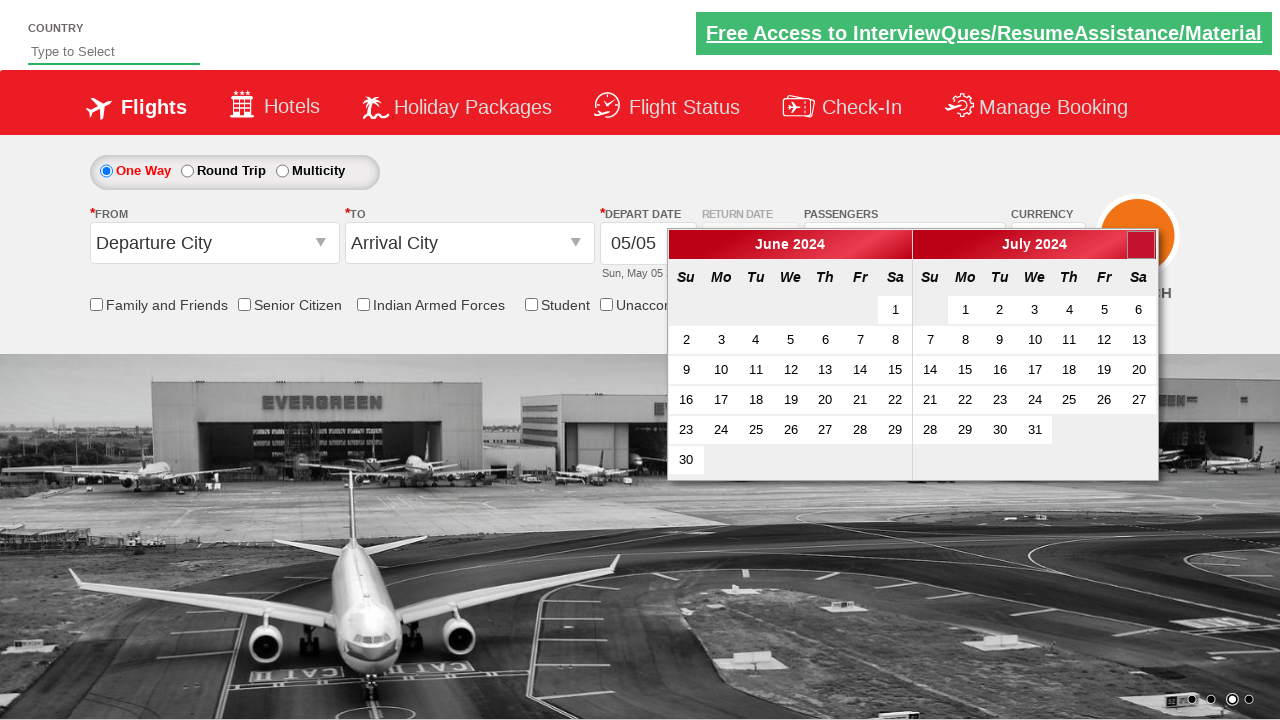

Clicked next button to navigate from July 2024 at (1141, 245) on a[data-handler='next']
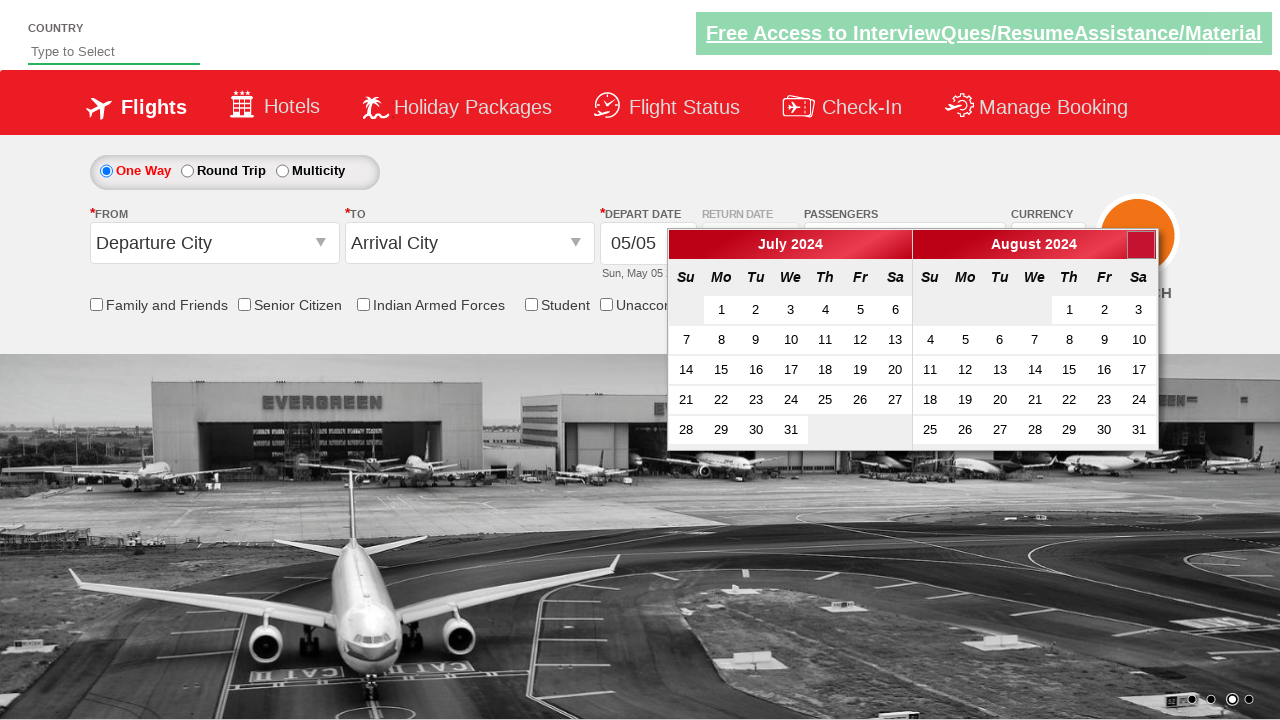

Waited 500ms for month transition animation
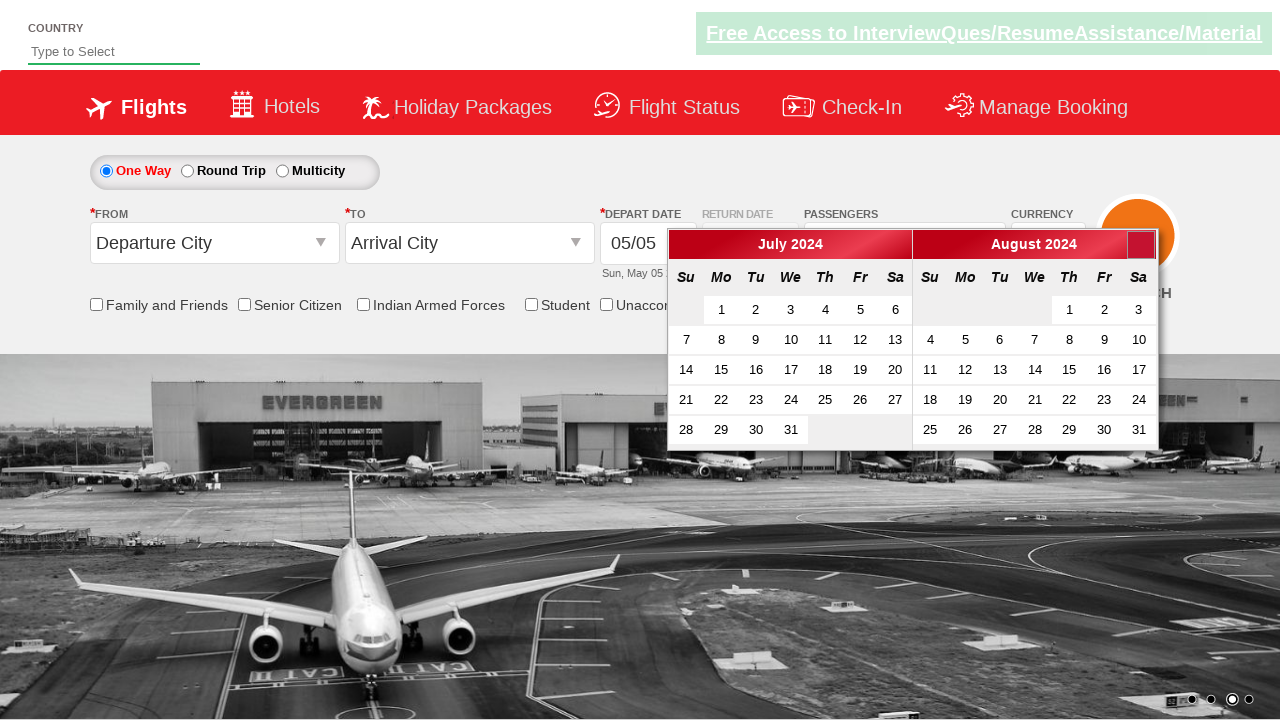

Waited for month selector to be available
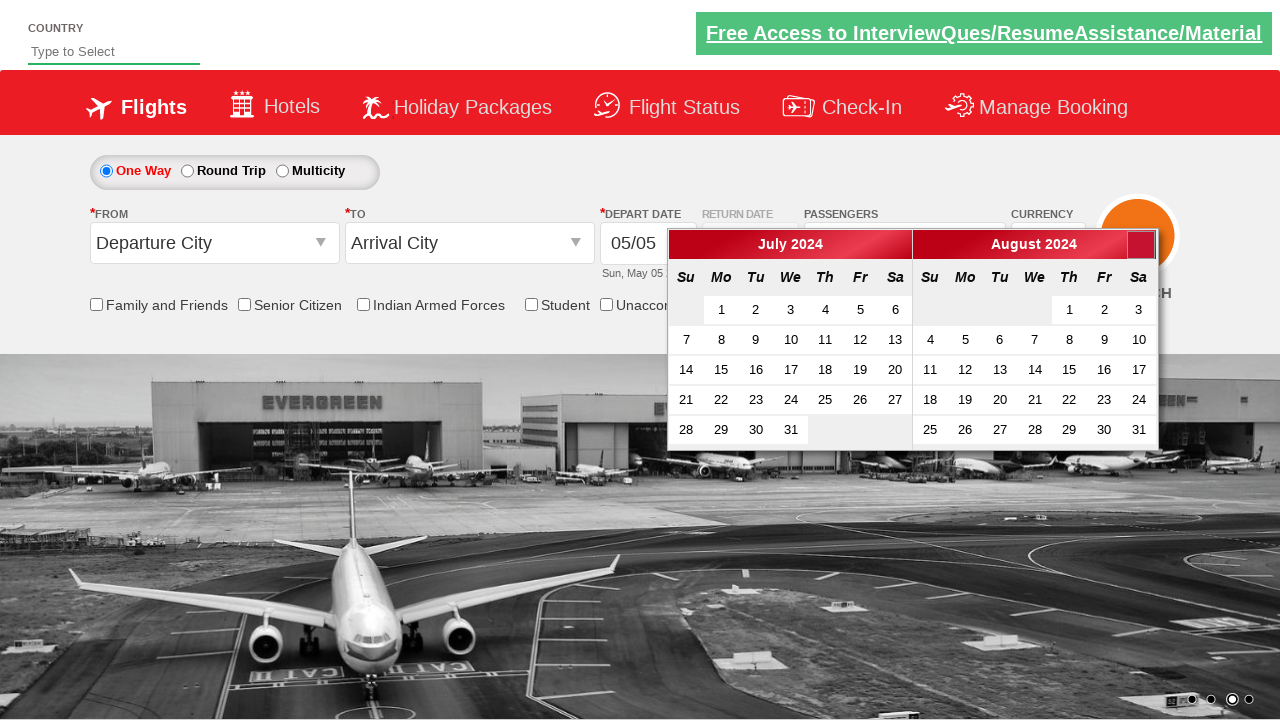

Retrieved current month/year: August 2024
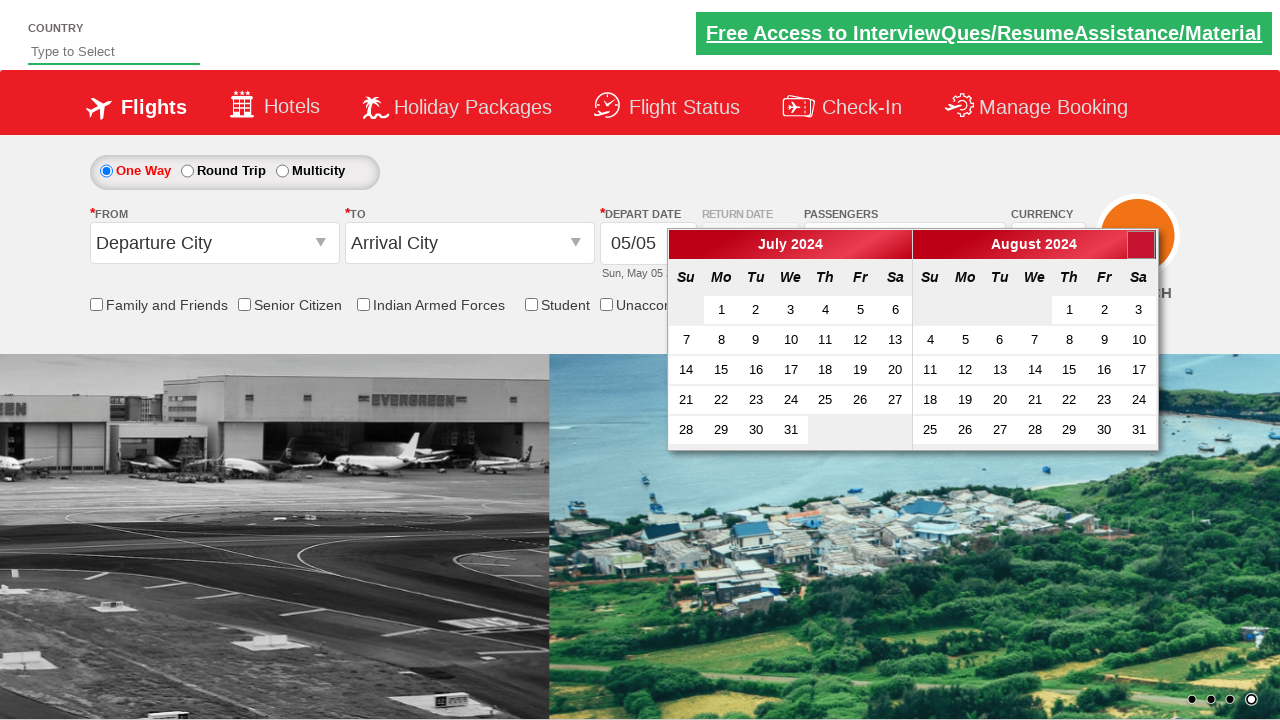

Clicked next button to navigate from August 2024 at (1141, 245) on a[data-handler='next']
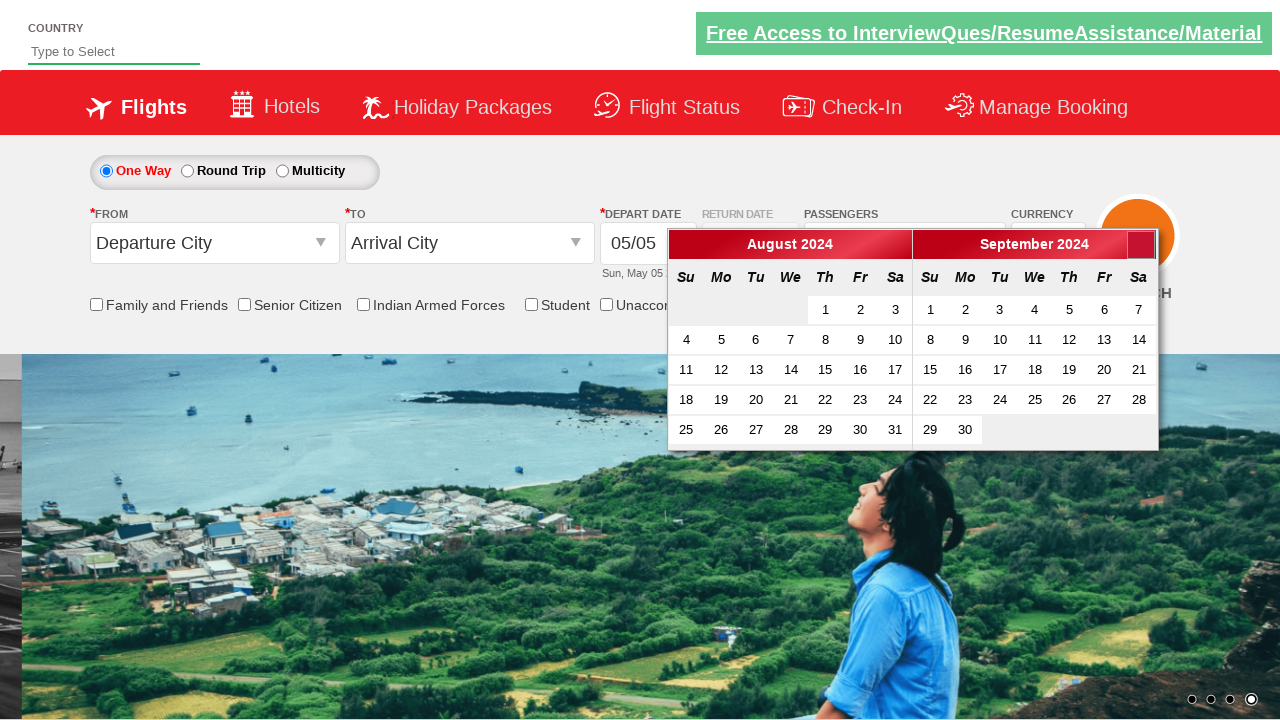

Waited 500ms for month transition animation
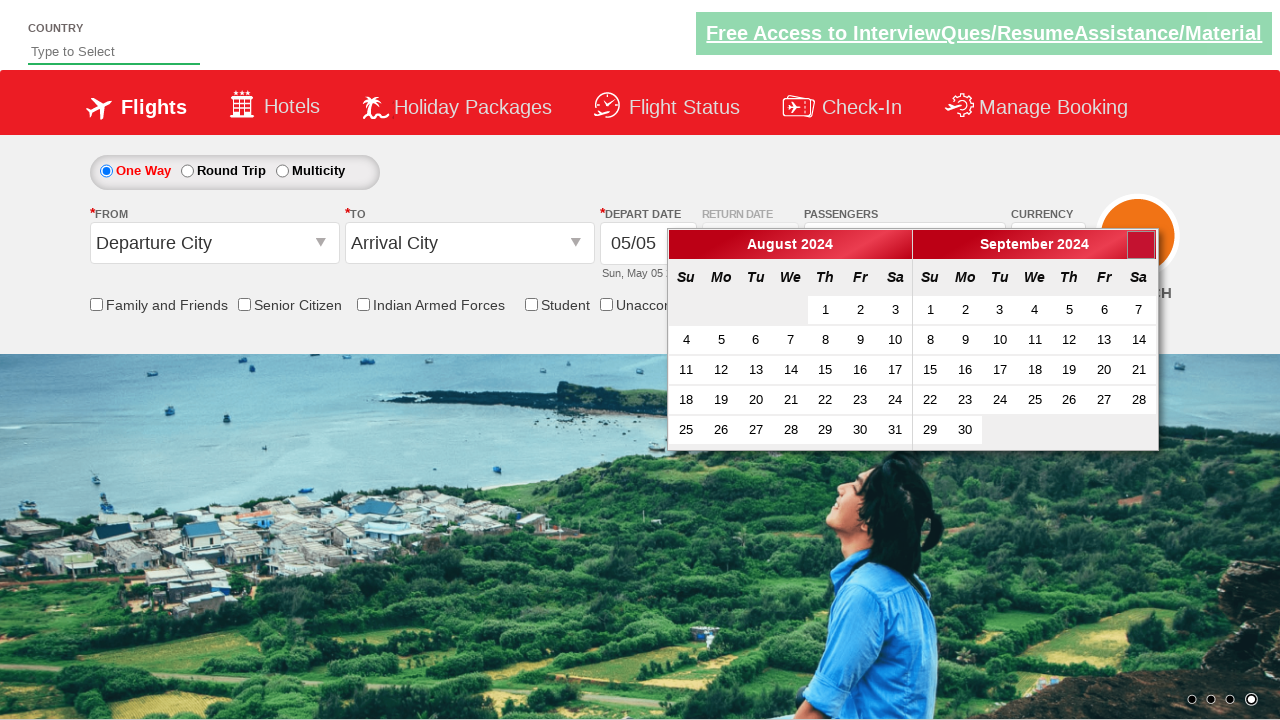

Waited for month selector to be available
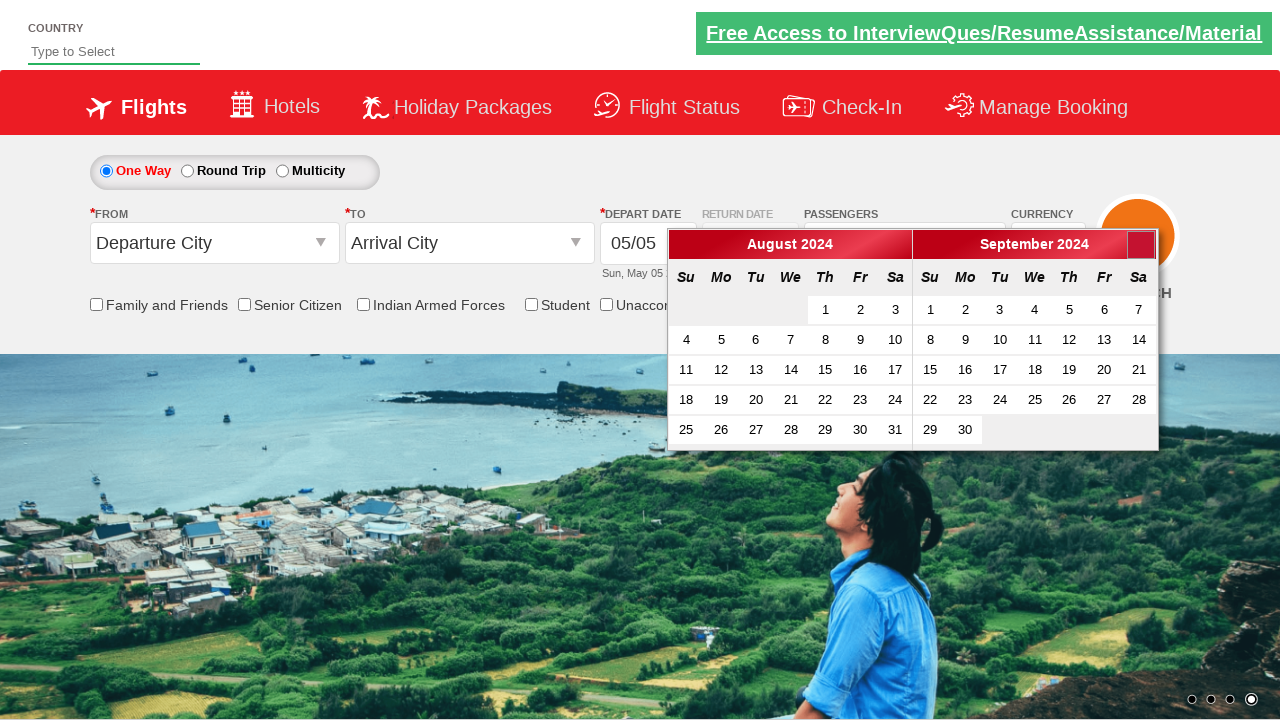

Retrieved current month/year: September 2024
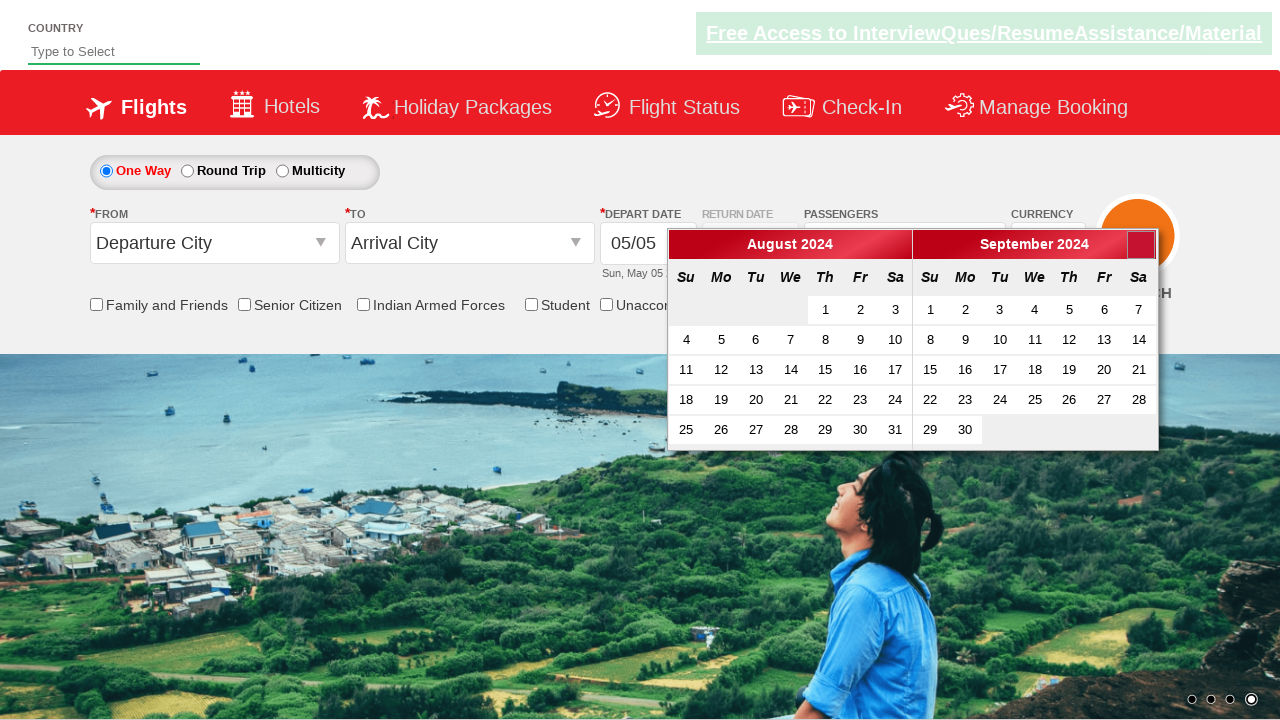

Clicked next button to navigate from September 2024 at (1141, 245) on a[data-handler='next']
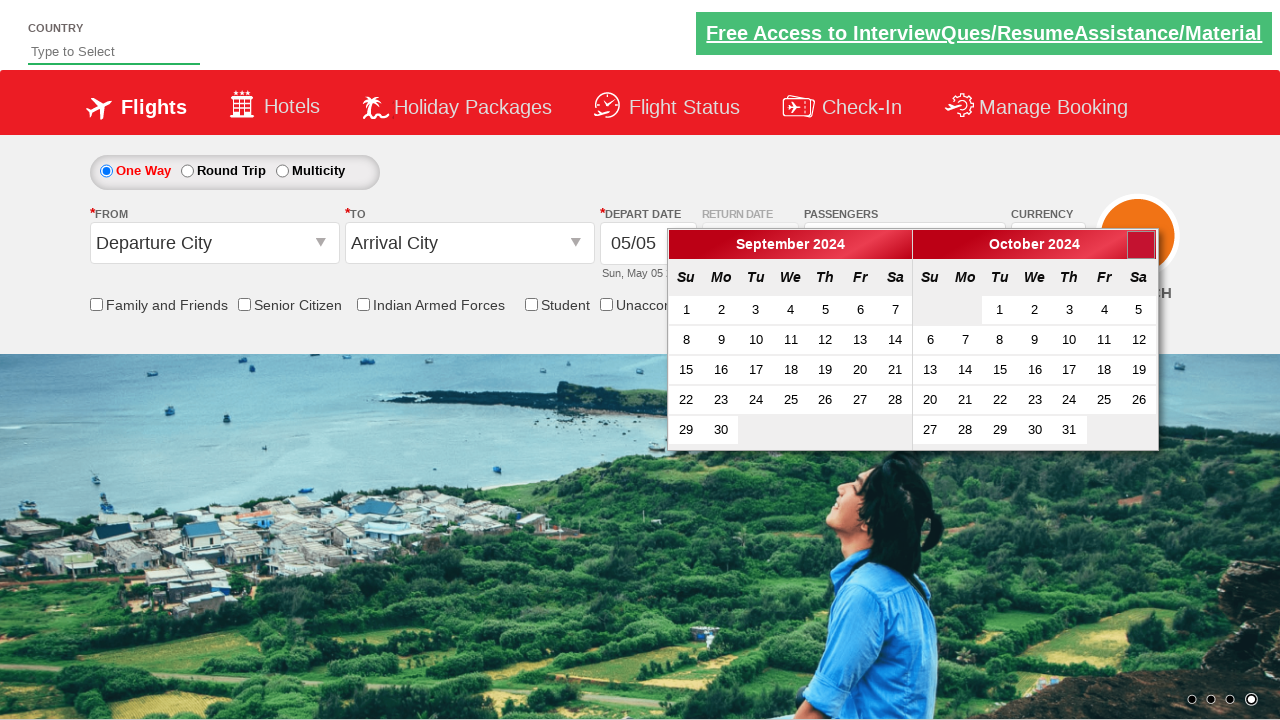

Waited 500ms for month transition animation
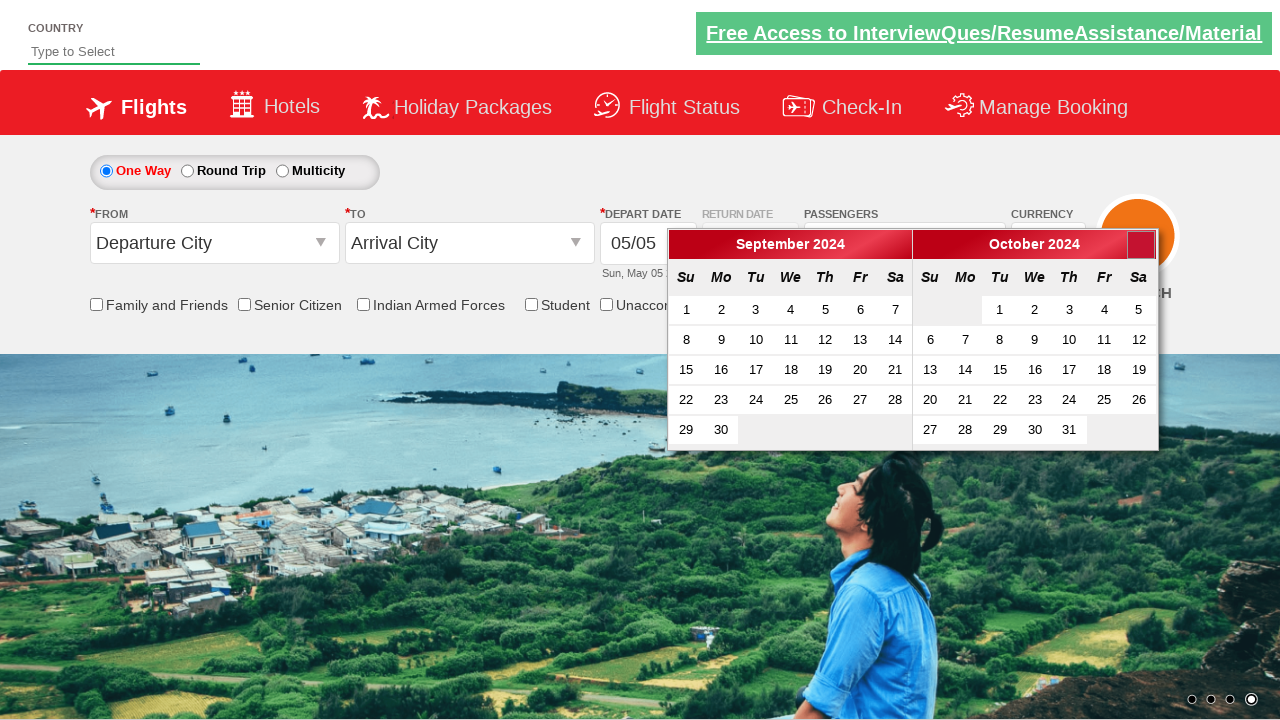

Waited for month selector to be available
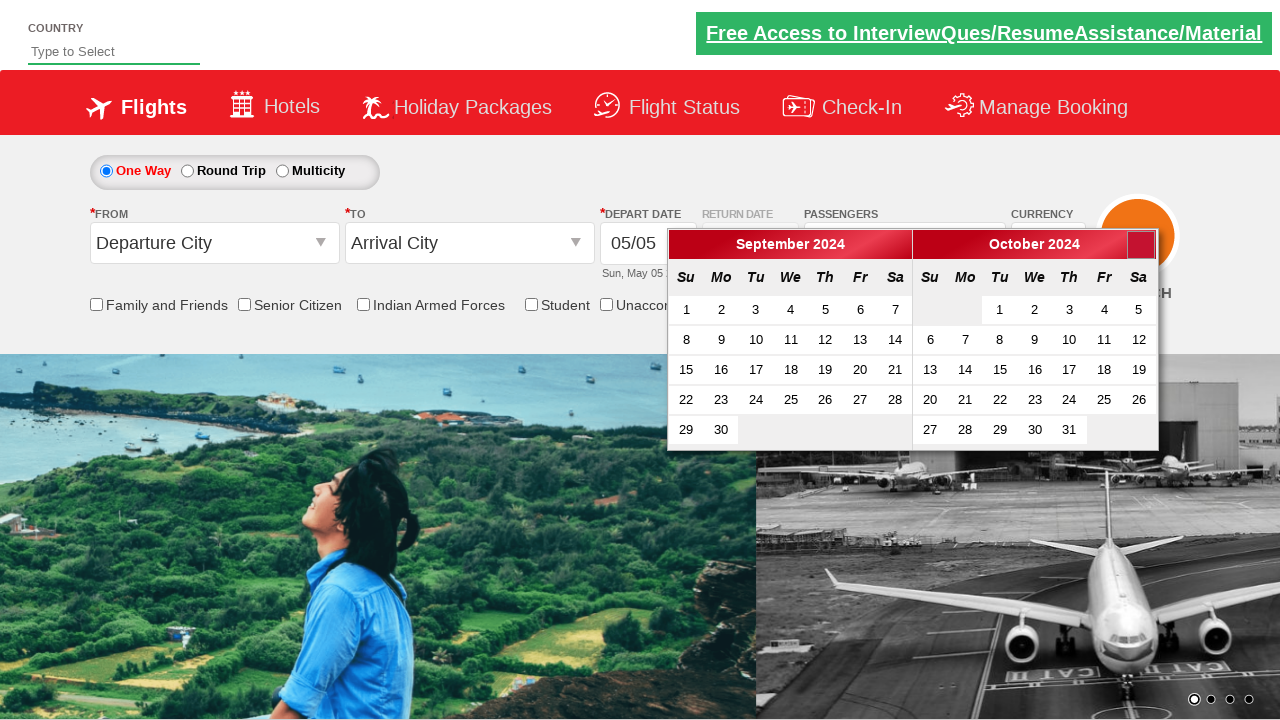

Retrieved current month/year: October 2024
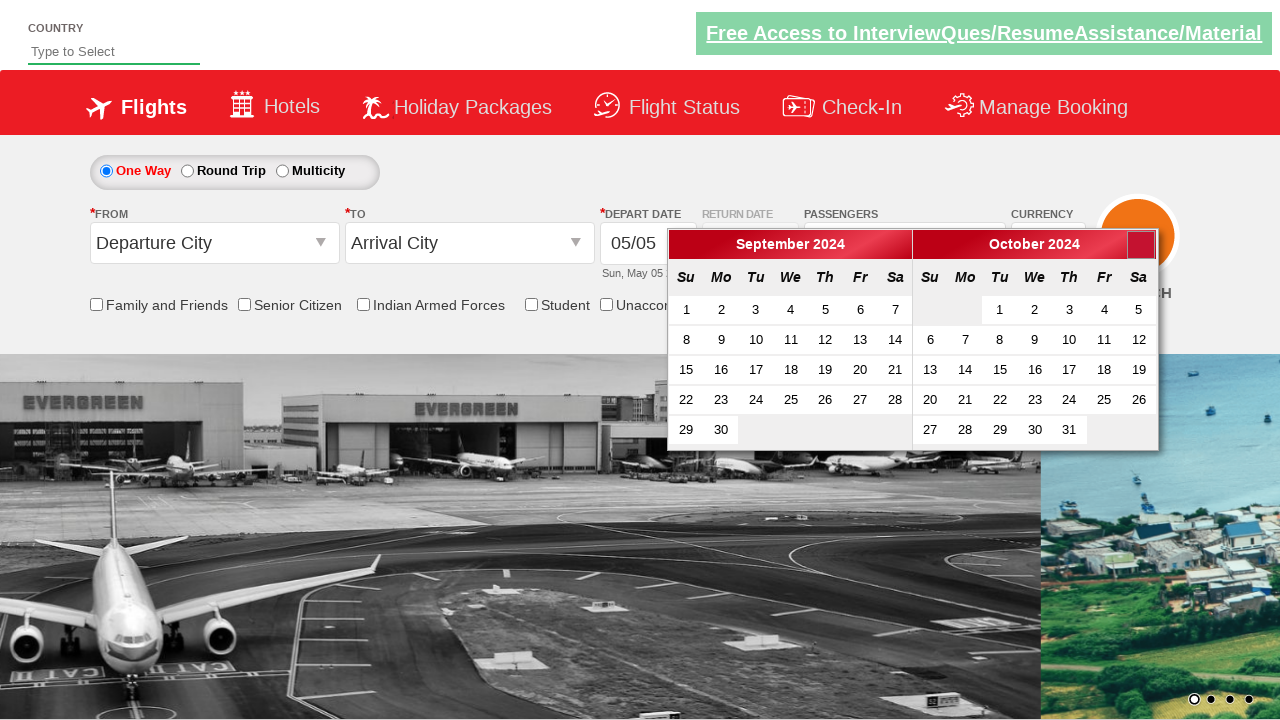

Clicked next button to navigate from October 2024 at (1141, 245) on a[data-handler='next']
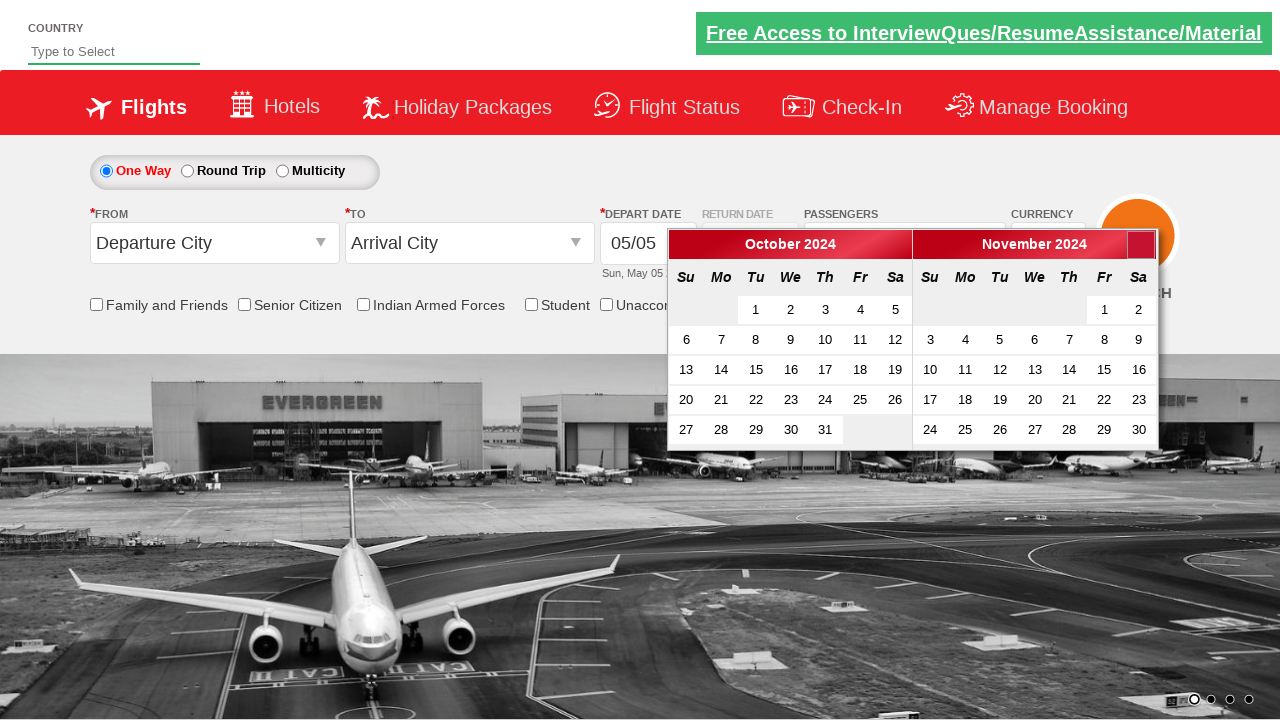

Waited 500ms for month transition animation
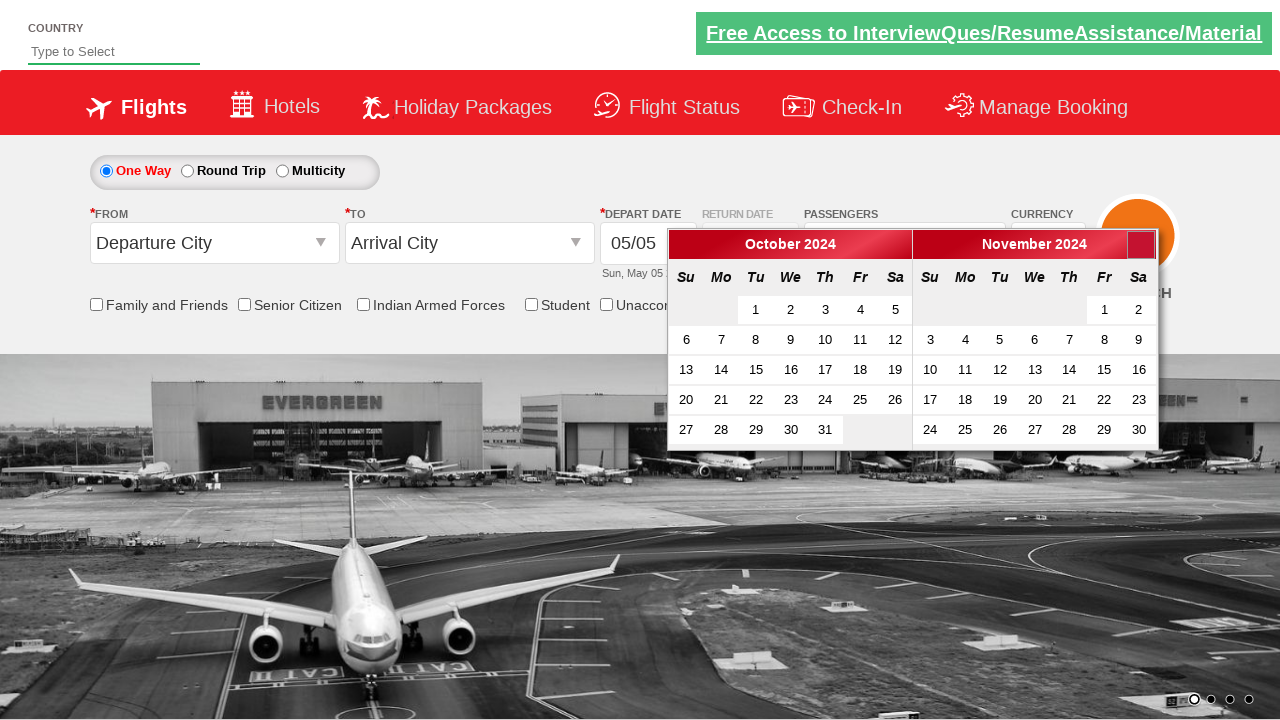

Waited for month selector to be available
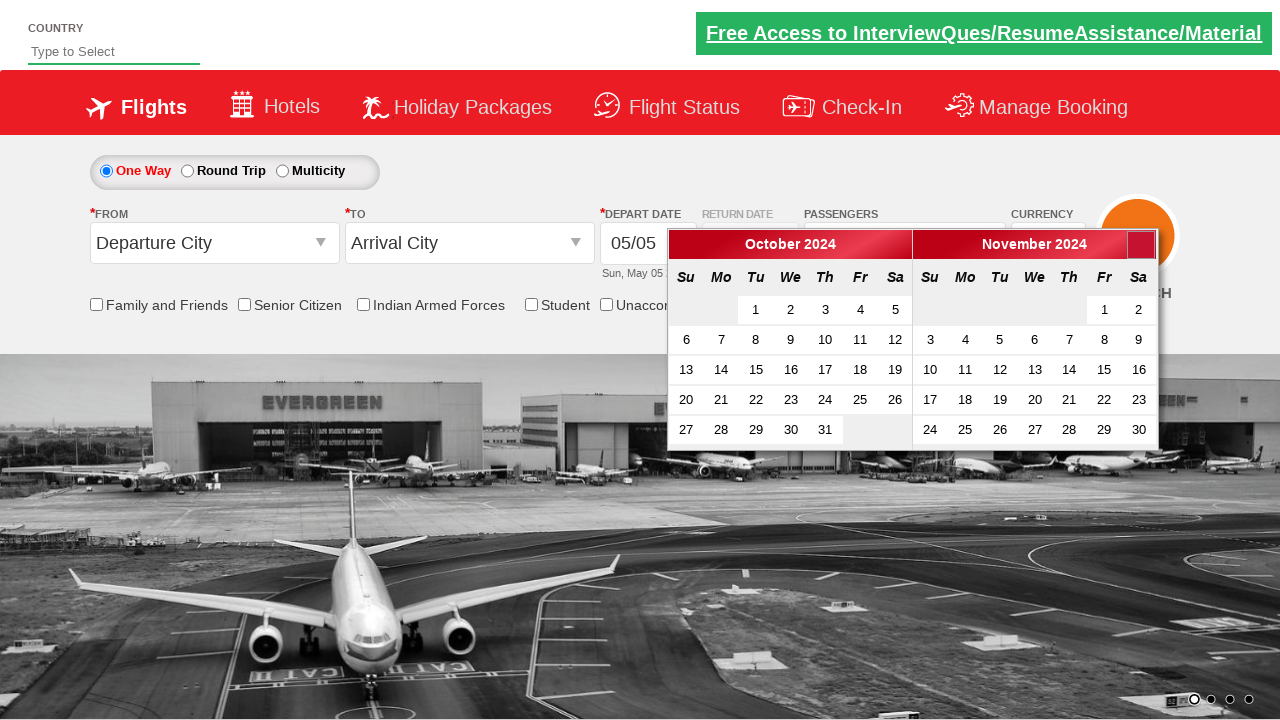

Retrieved current month/year: November 2024
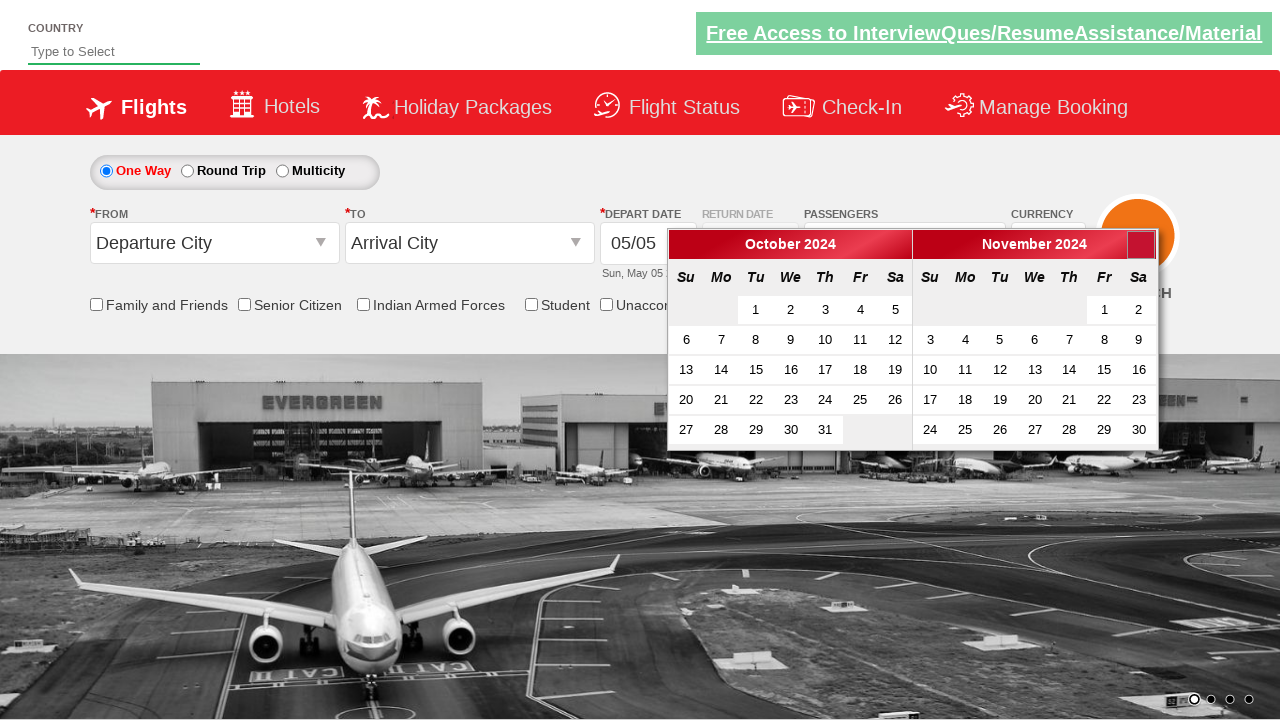

Reached target month November 2024
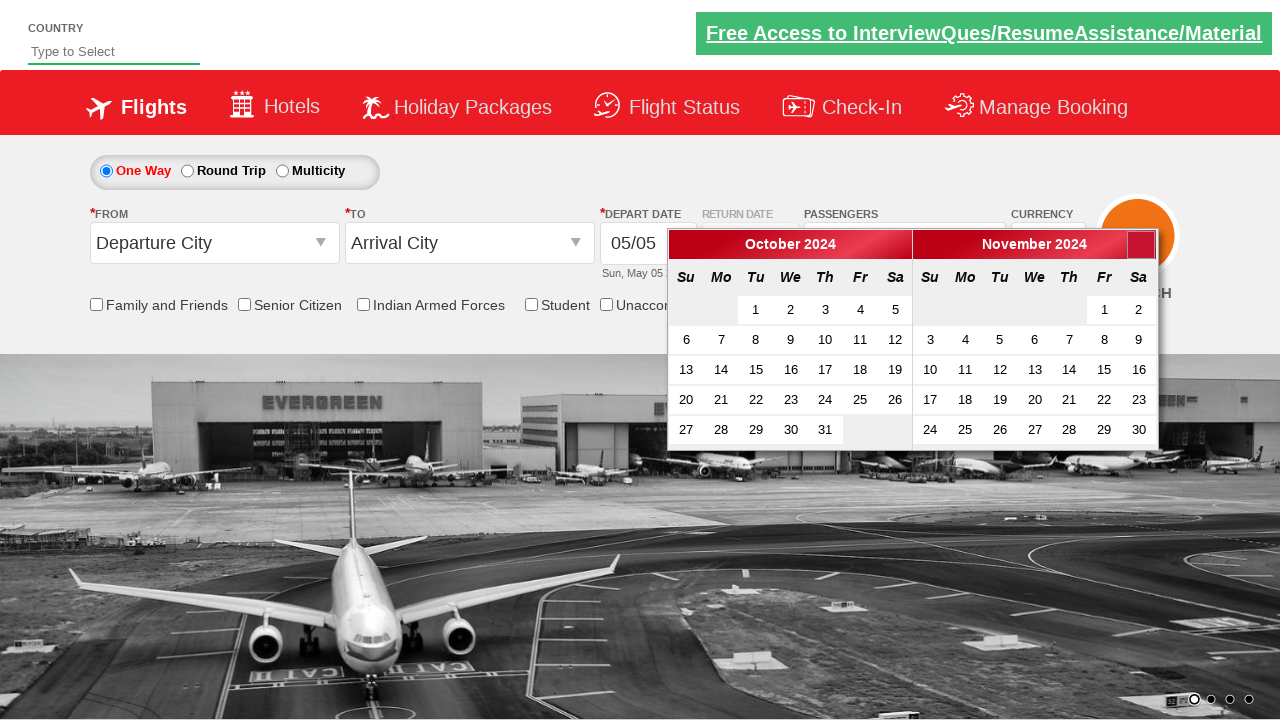

Clicked day 13 in November 2024 at (1035, 370) on td[data-month='10'] a >> nth=12
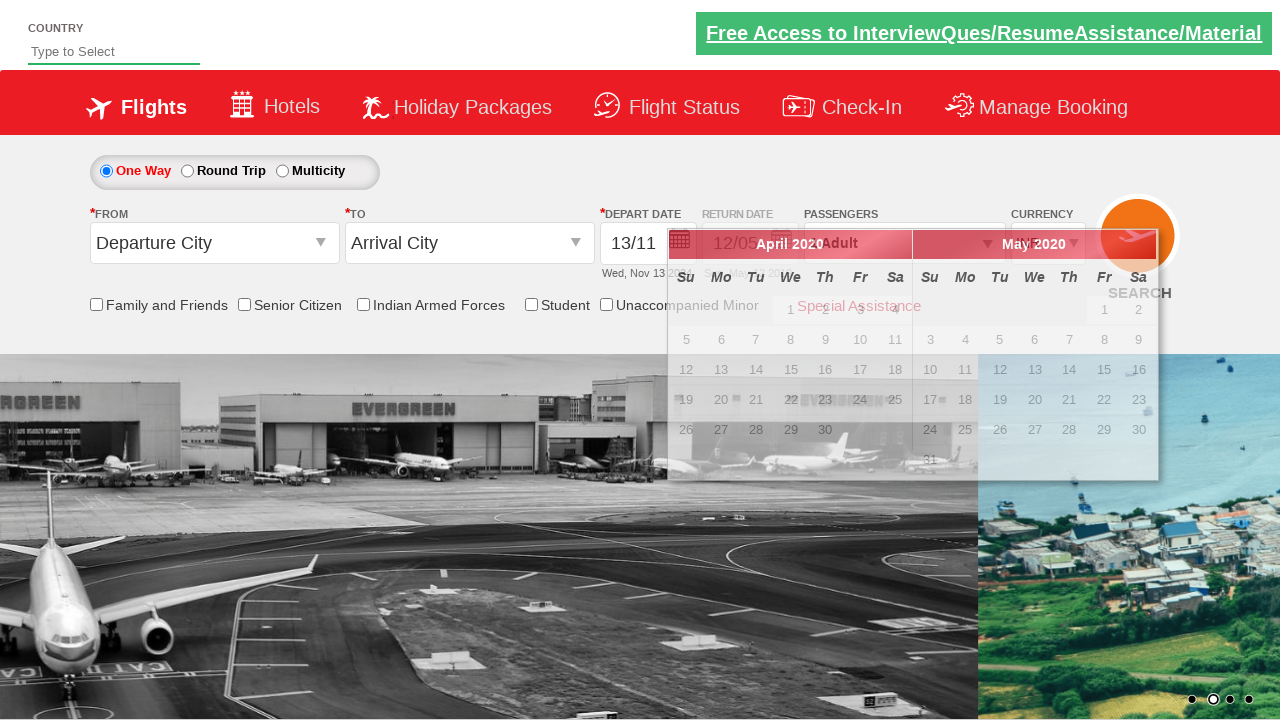

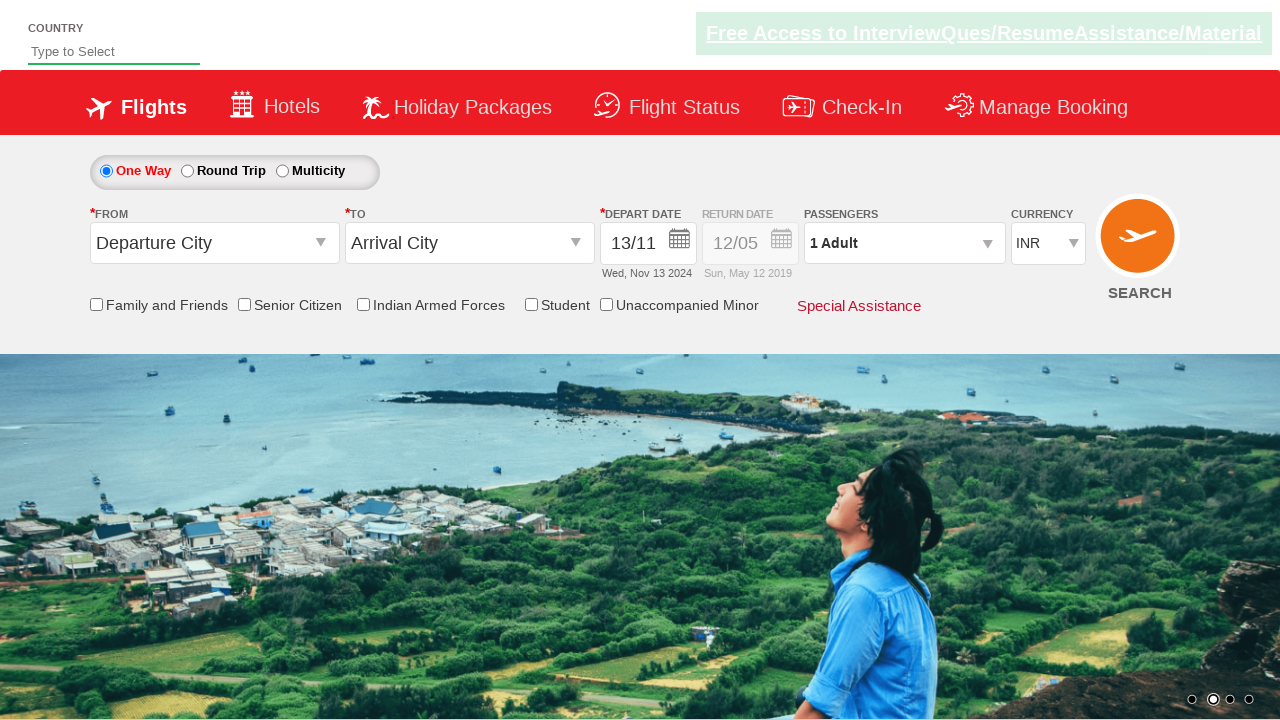